Tests the Add/Delete elements functionality by clicking the "Add Element" button 100 times to create delete buttons, then clicking "Delete" 50 times, and validating that 50 delete buttons remain.

Starting URL: http://the-internet.herokuapp.com/add_remove_elements/

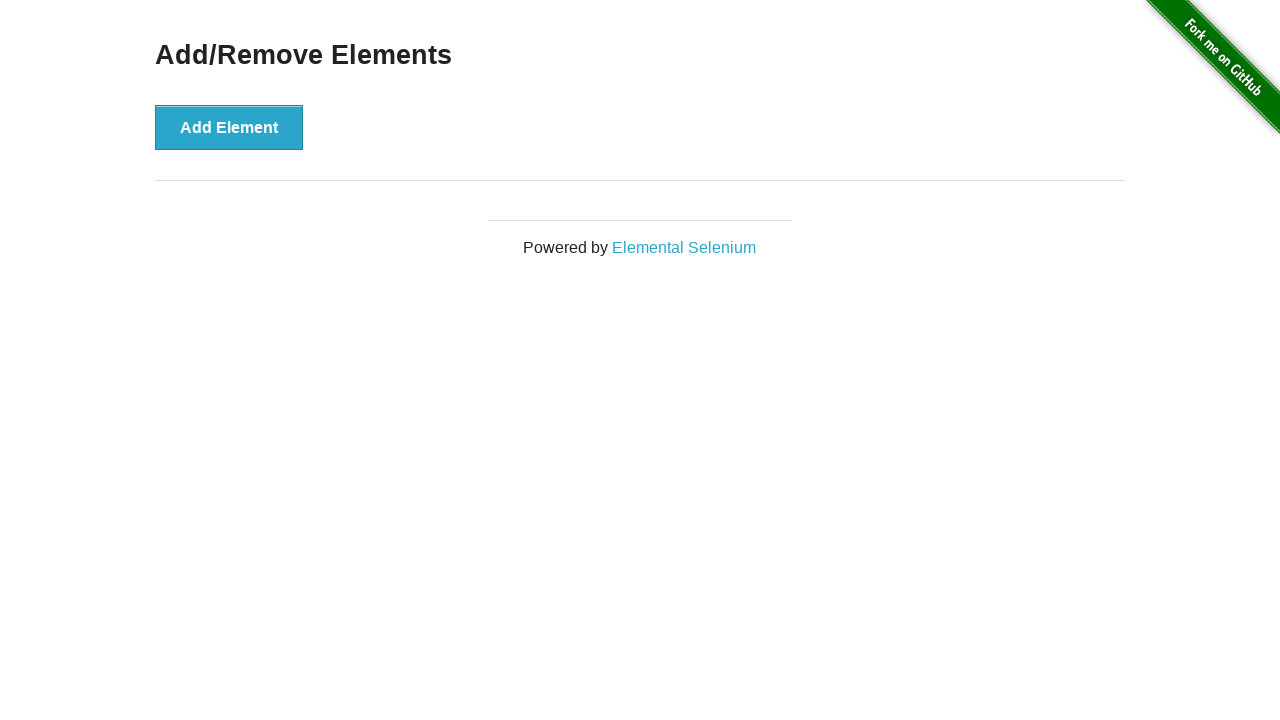

Clicked 'Add Element' button (iteration 1/100) at (229, 127) on button[onclick='addElement()']
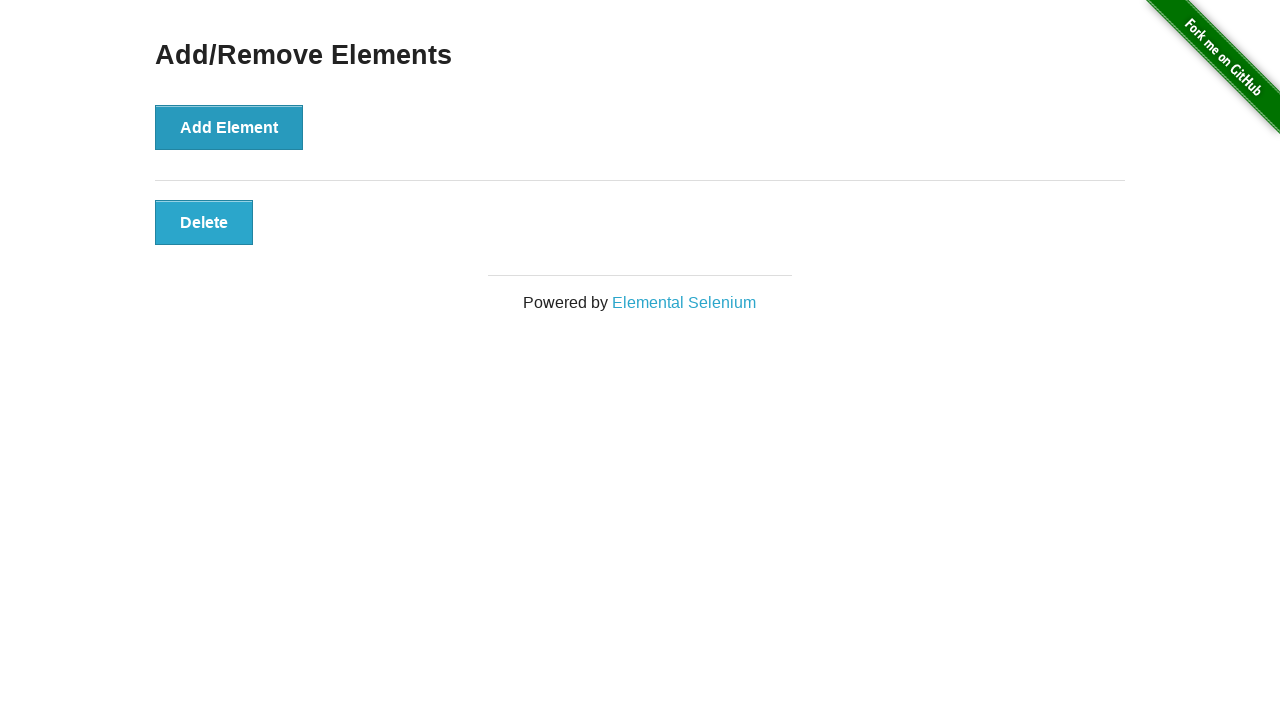

Clicked 'Add Element' button (iteration 2/100) at (229, 127) on button[onclick='addElement()']
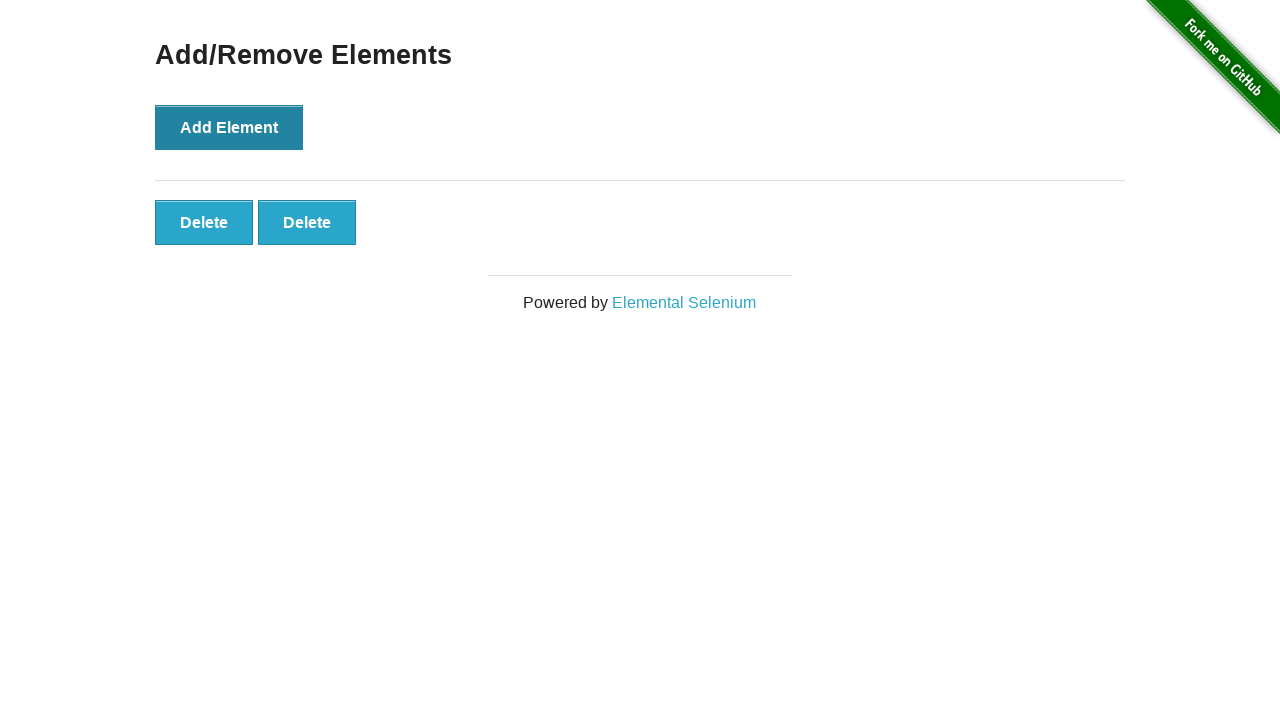

Clicked 'Add Element' button (iteration 3/100) at (229, 127) on button[onclick='addElement()']
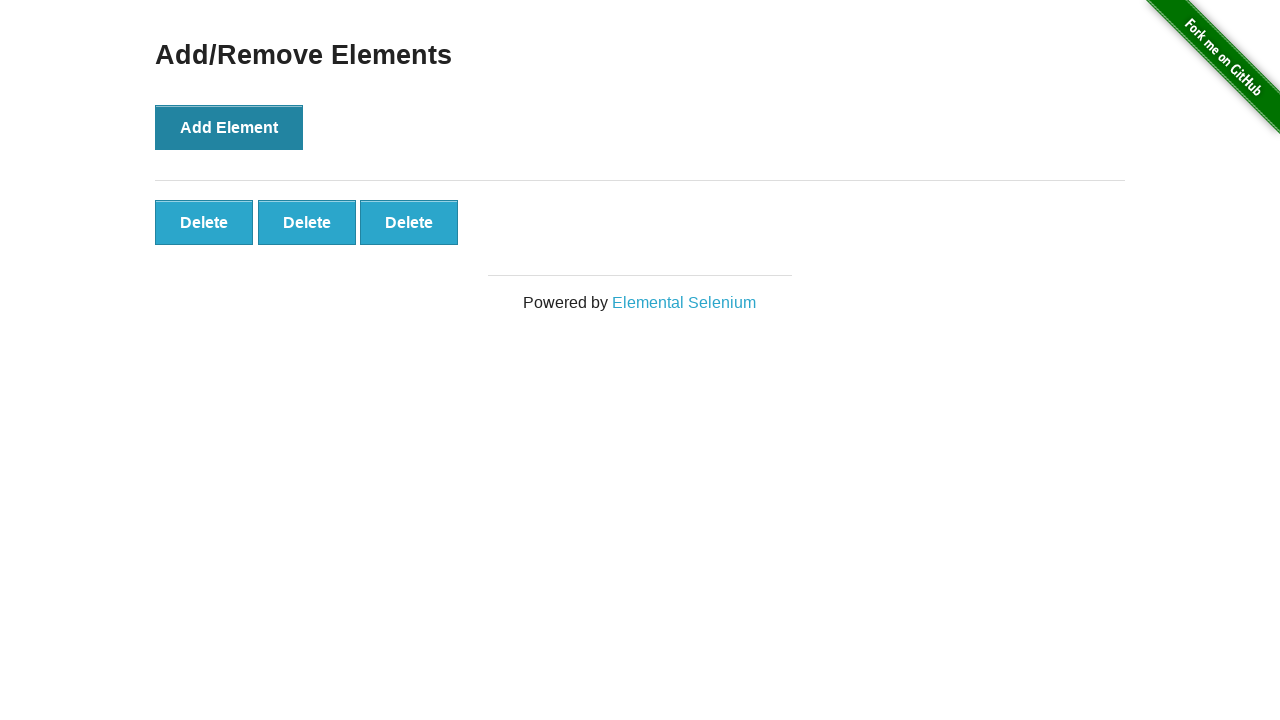

Clicked 'Add Element' button (iteration 4/100) at (229, 127) on button[onclick='addElement()']
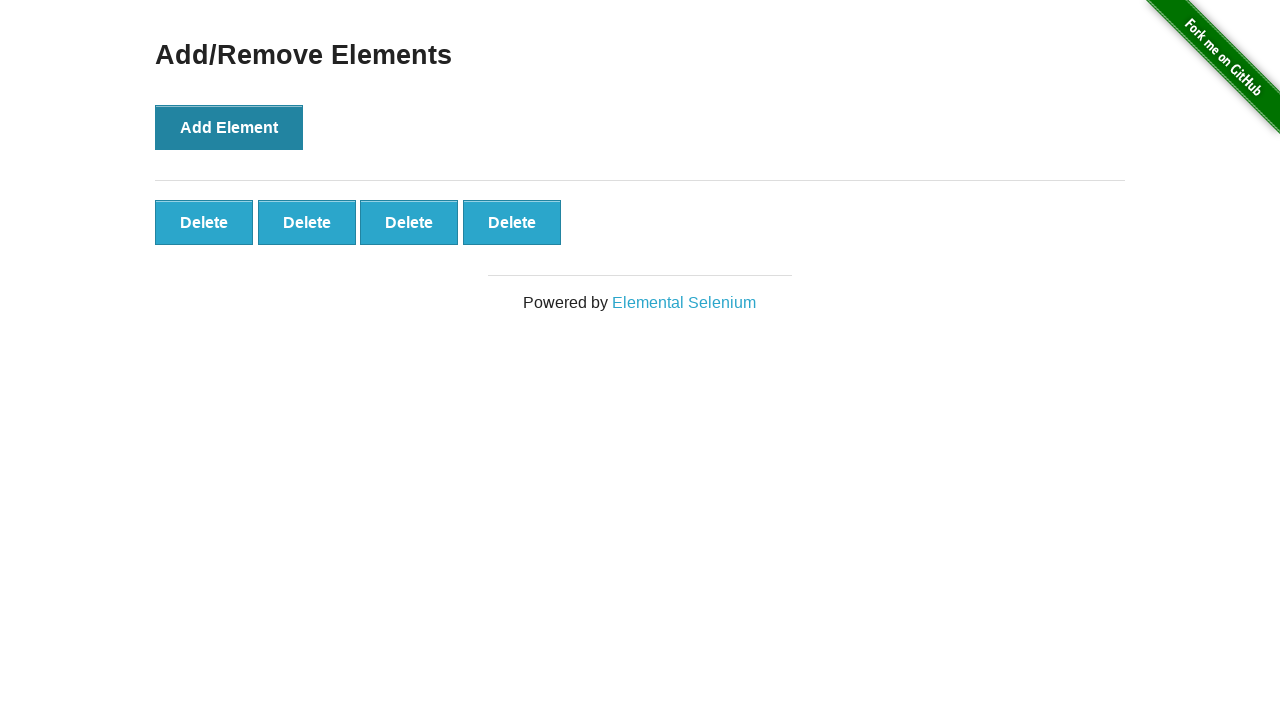

Clicked 'Add Element' button (iteration 5/100) at (229, 127) on button[onclick='addElement()']
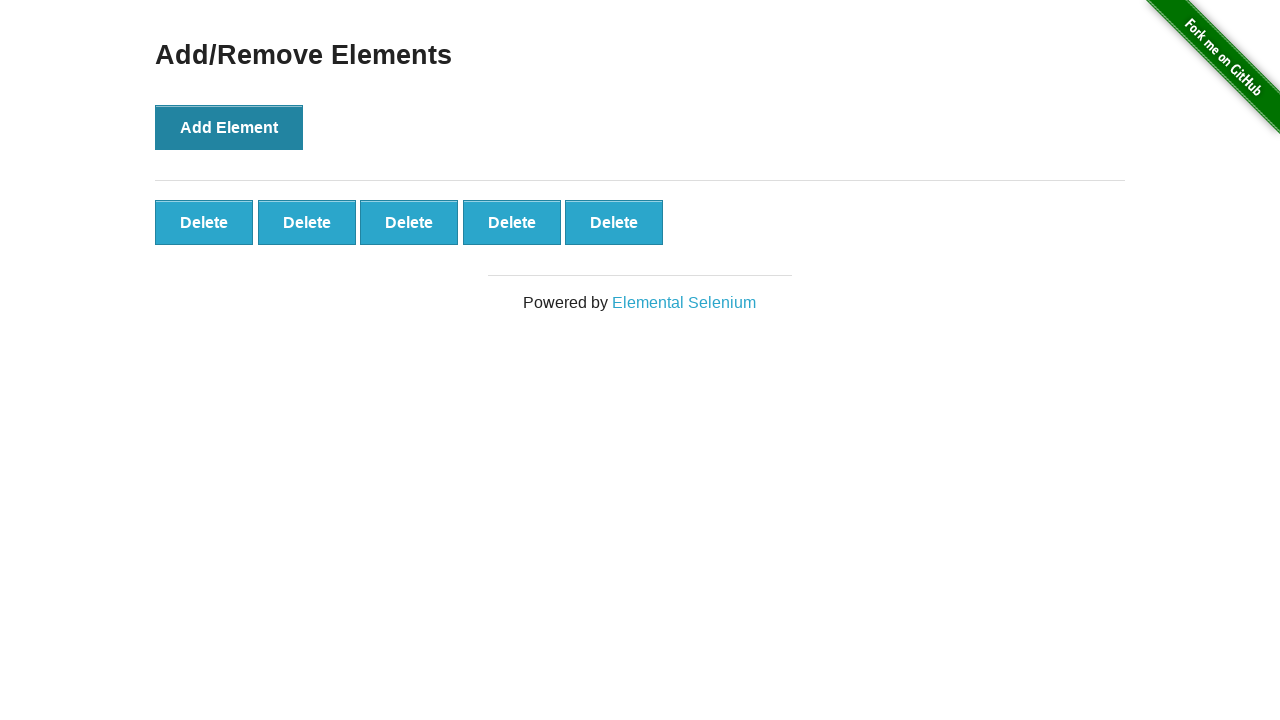

Clicked 'Add Element' button (iteration 6/100) at (229, 127) on button[onclick='addElement()']
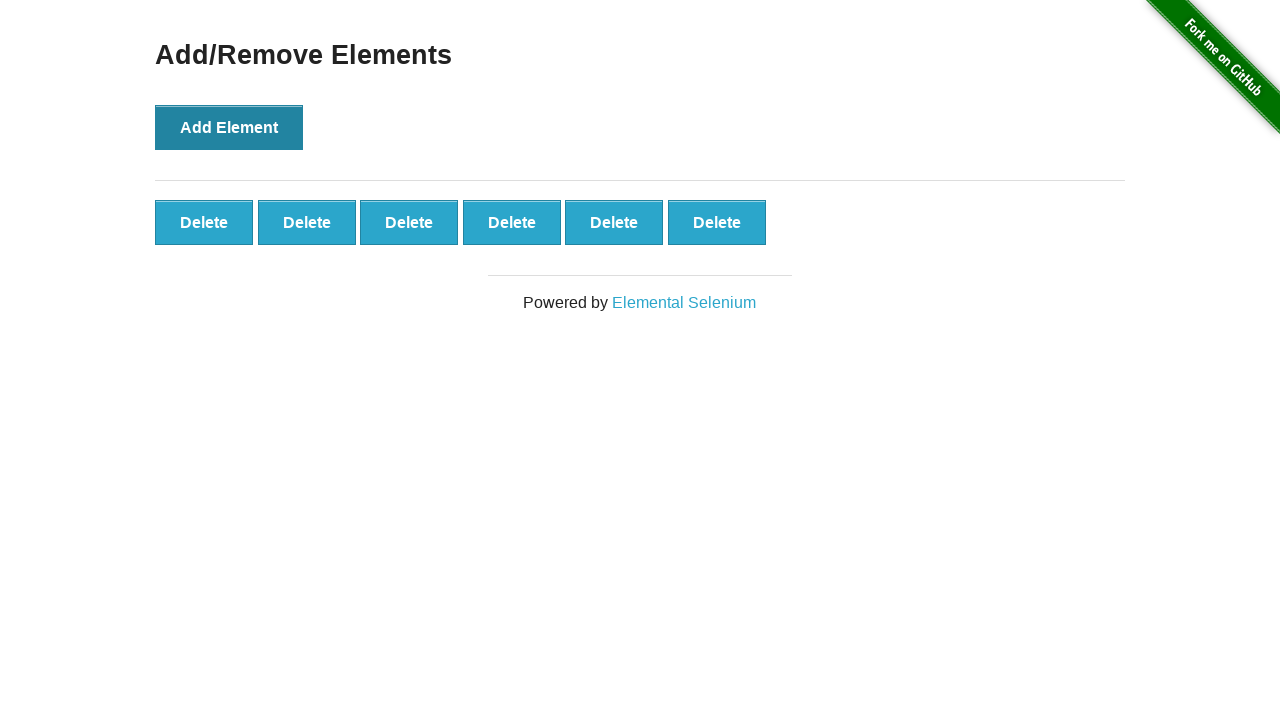

Clicked 'Add Element' button (iteration 7/100) at (229, 127) on button[onclick='addElement()']
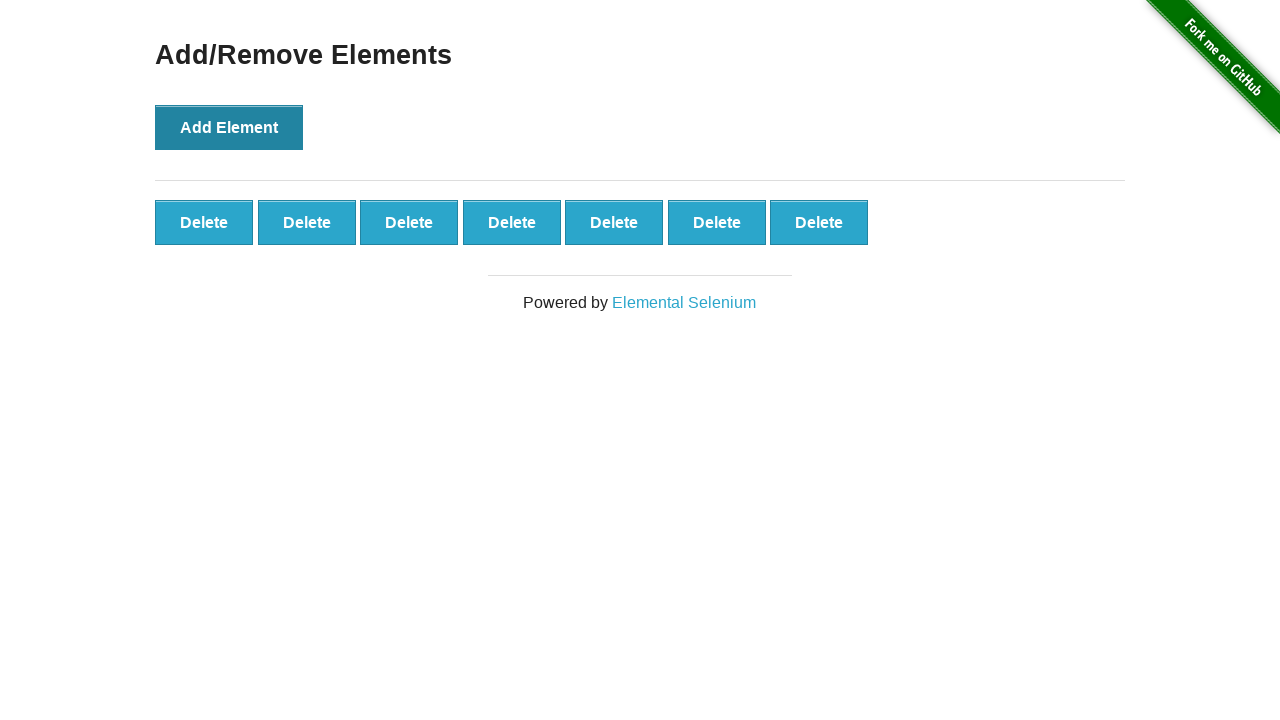

Clicked 'Add Element' button (iteration 8/100) at (229, 127) on button[onclick='addElement()']
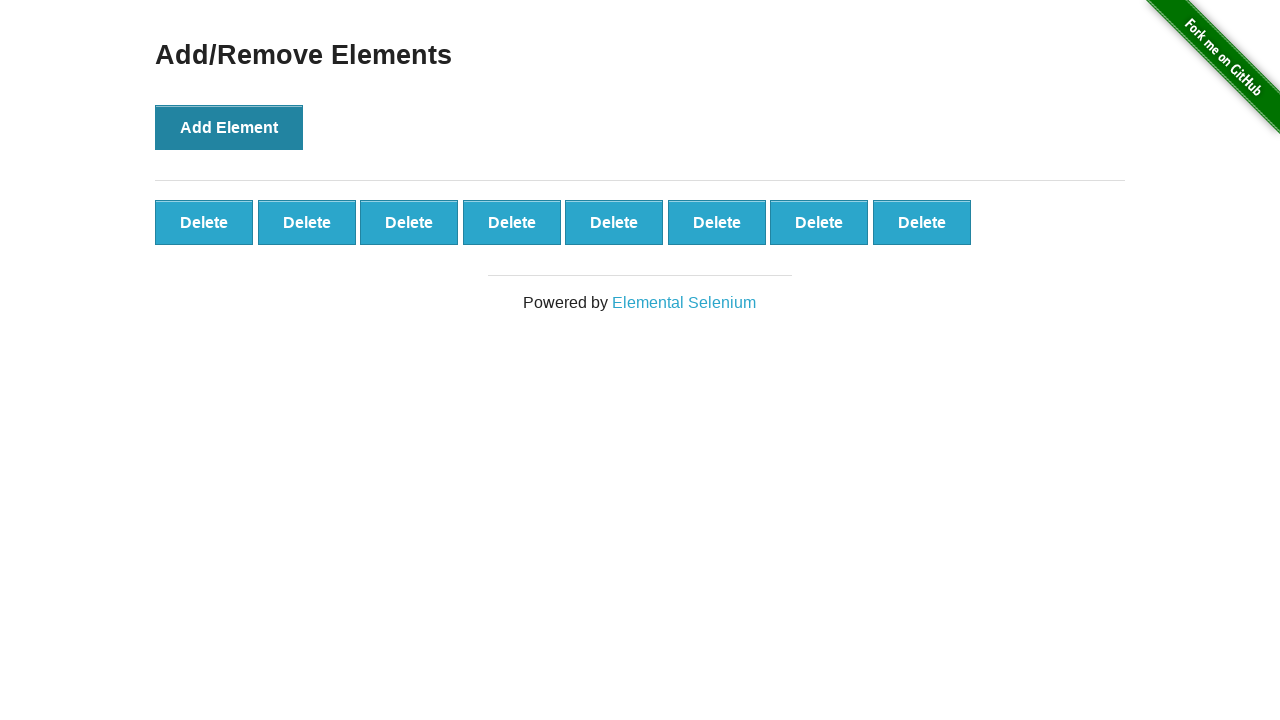

Clicked 'Add Element' button (iteration 9/100) at (229, 127) on button[onclick='addElement()']
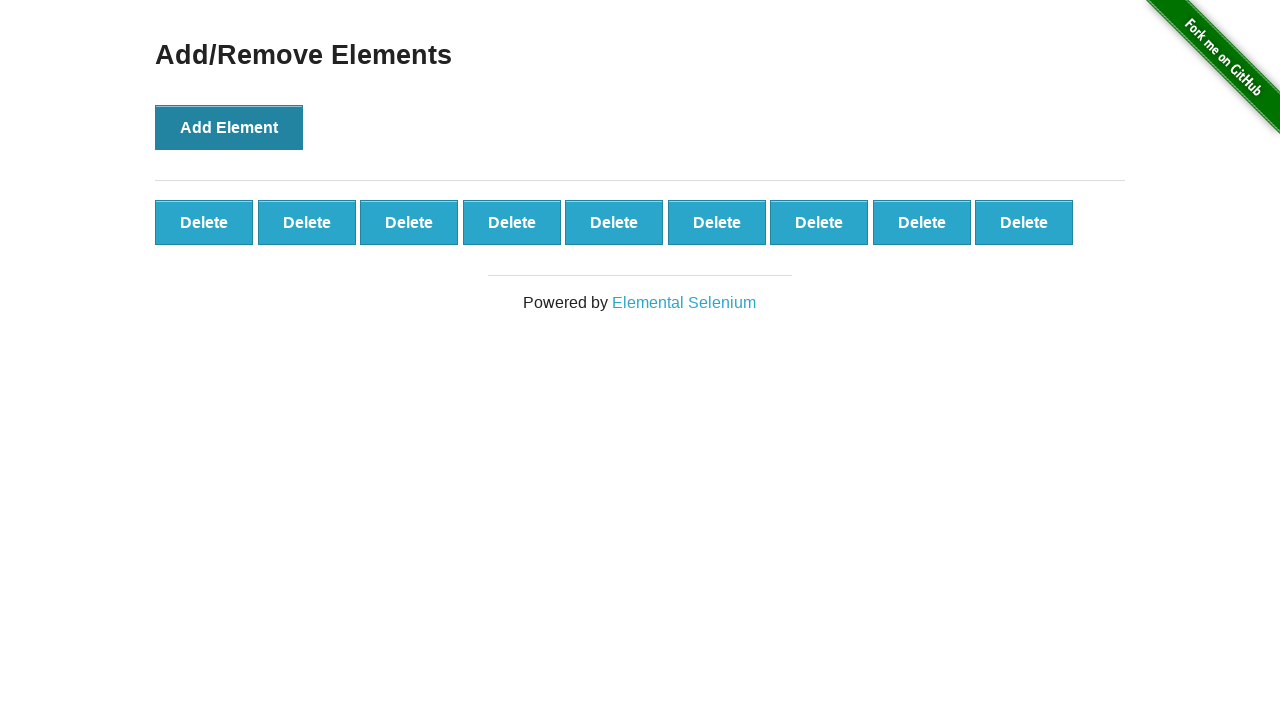

Clicked 'Add Element' button (iteration 10/100) at (229, 127) on button[onclick='addElement()']
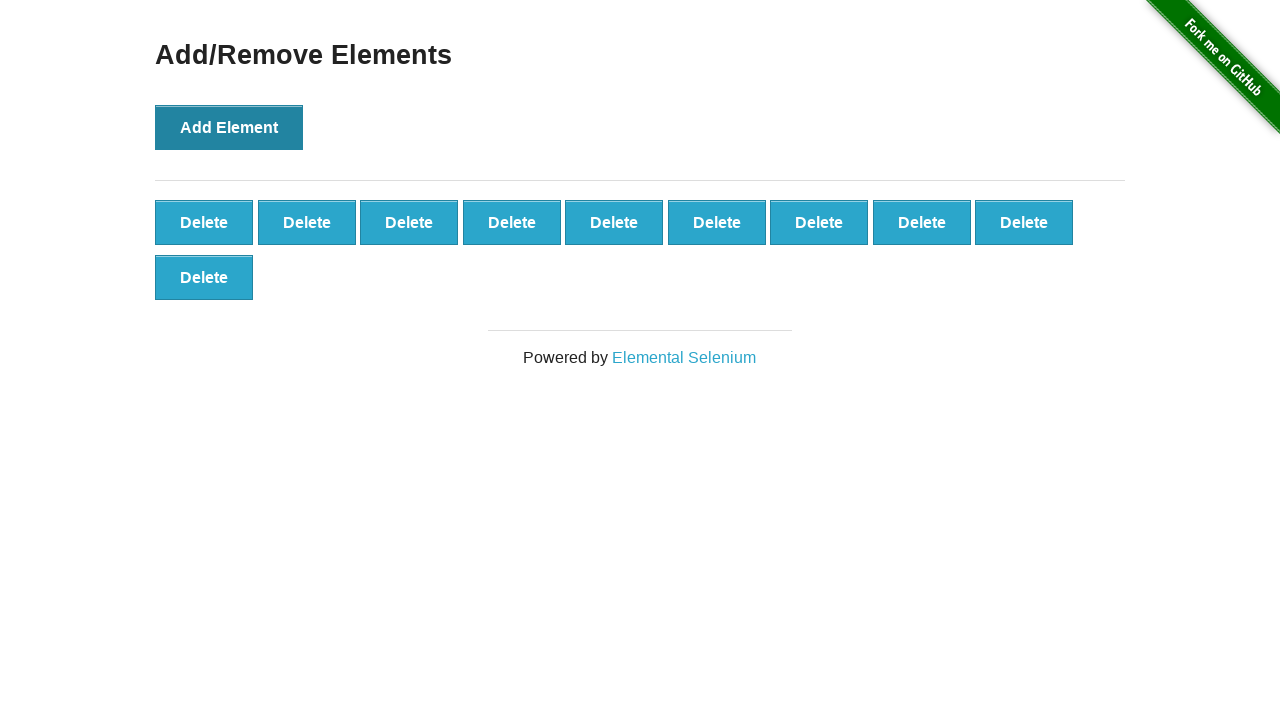

Clicked 'Add Element' button (iteration 11/100) at (229, 127) on button[onclick='addElement()']
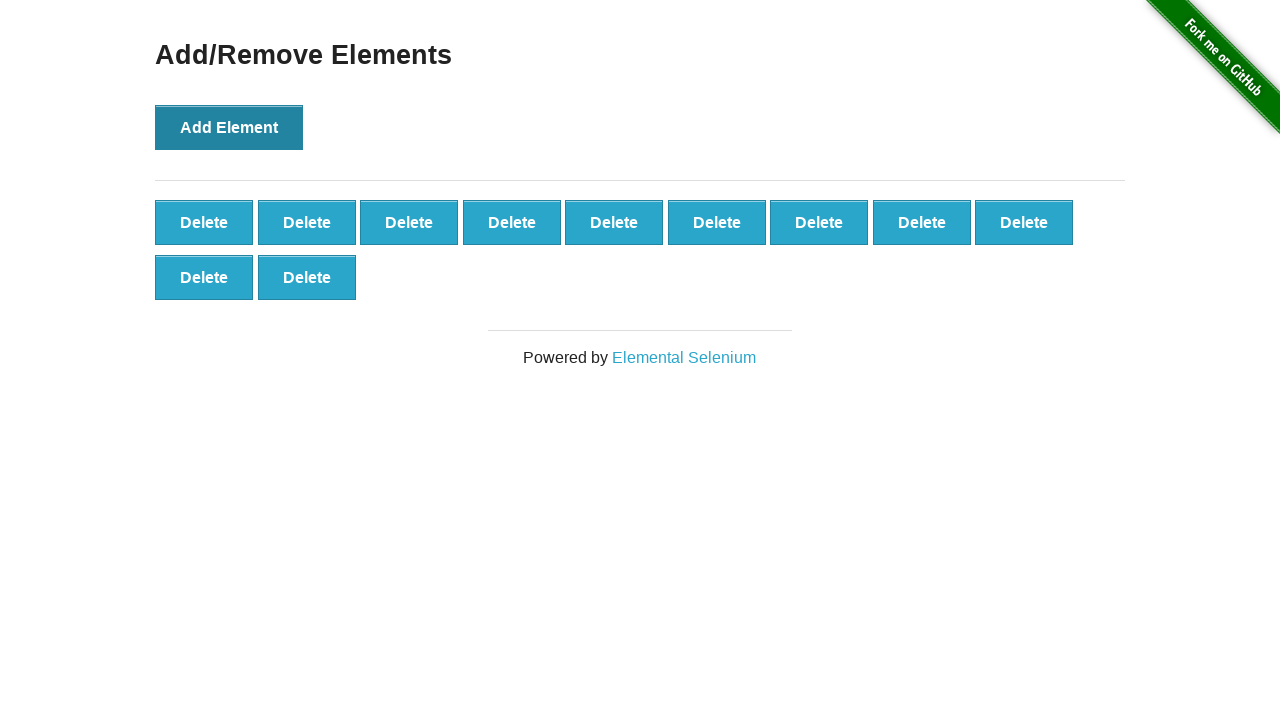

Clicked 'Add Element' button (iteration 12/100) at (229, 127) on button[onclick='addElement()']
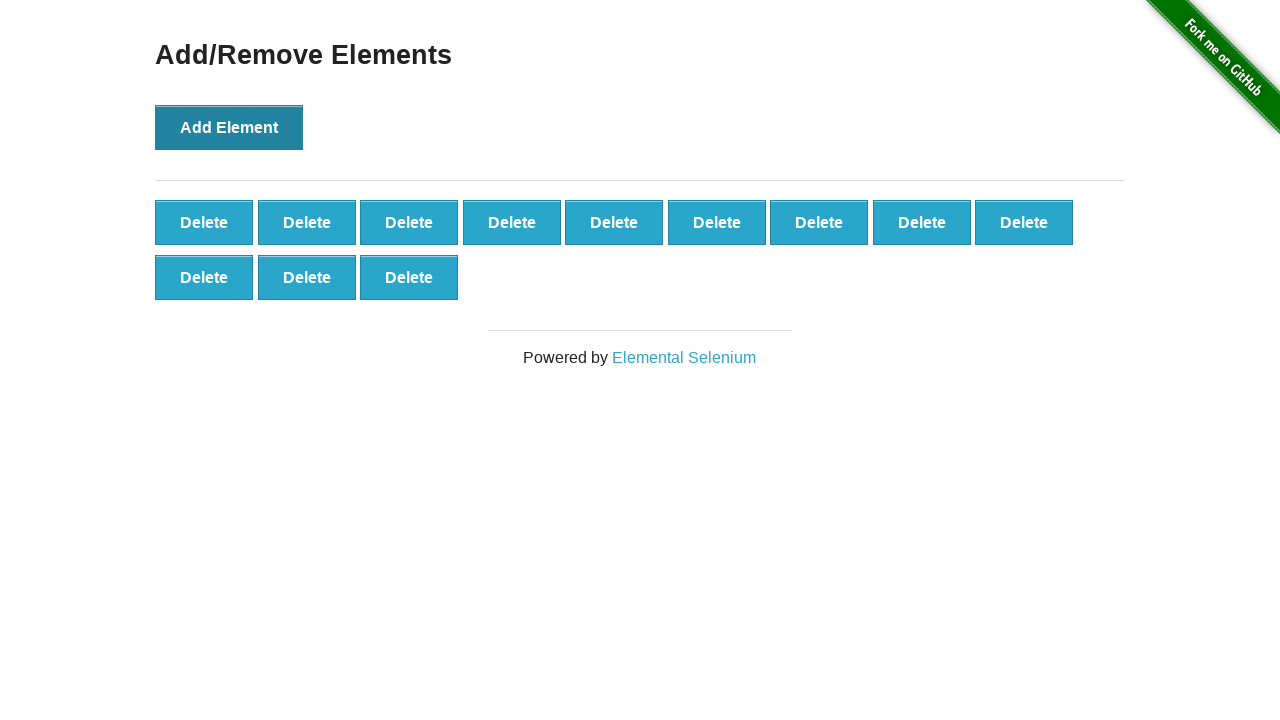

Clicked 'Add Element' button (iteration 13/100) at (229, 127) on button[onclick='addElement()']
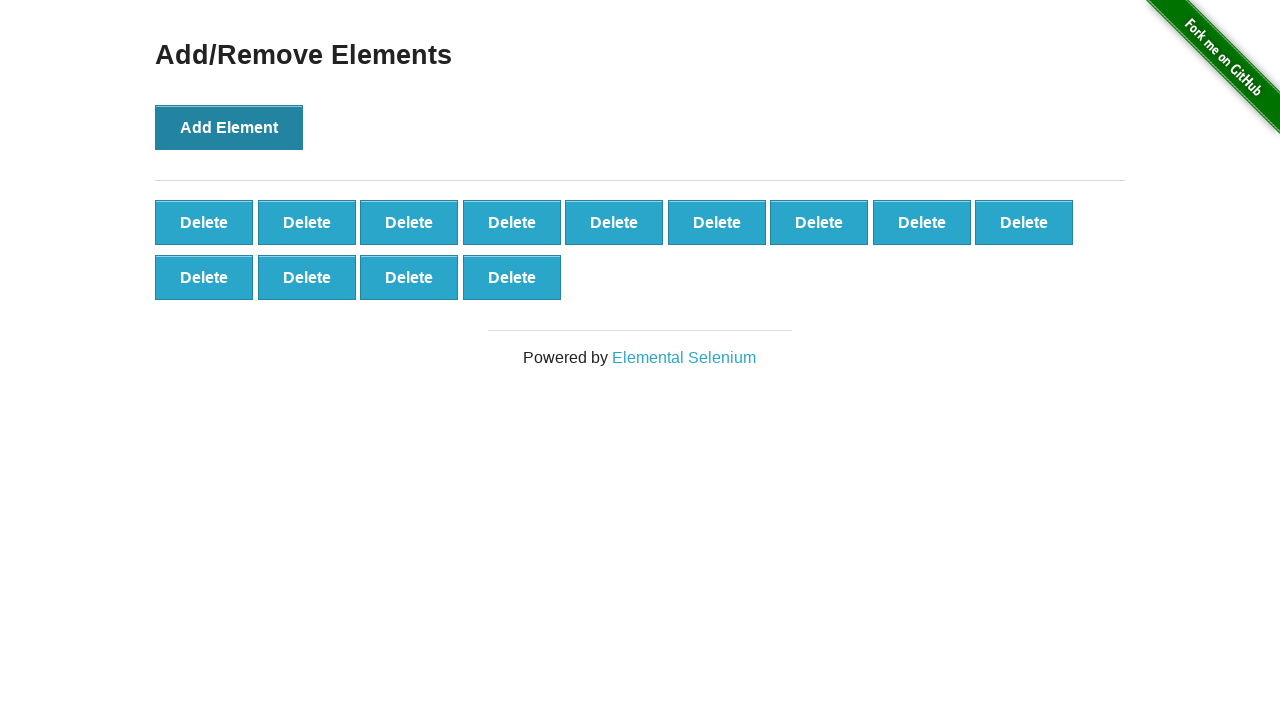

Clicked 'Add Element' button (iteration 14/100) at (229, 127) on button[onclick='addElement()']
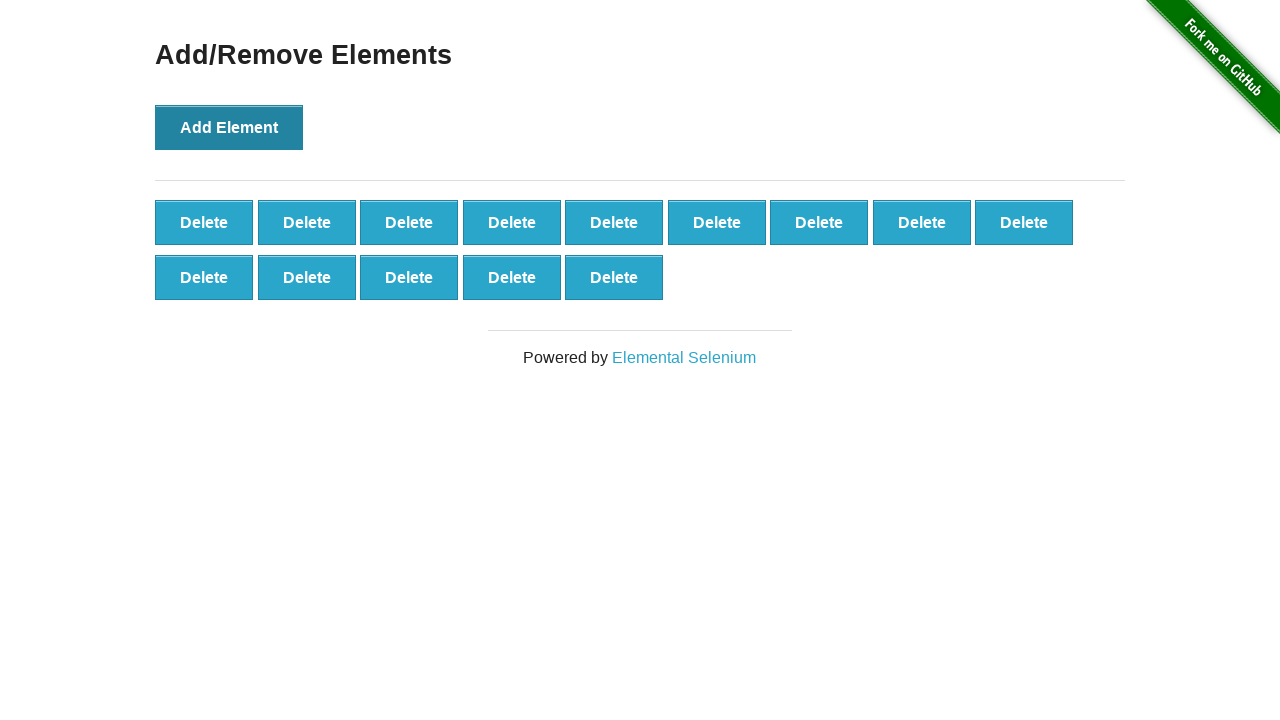

Clicked 'Add Element' button (iteration 15/100) at (229, 127) on button[onclick='addElement()']
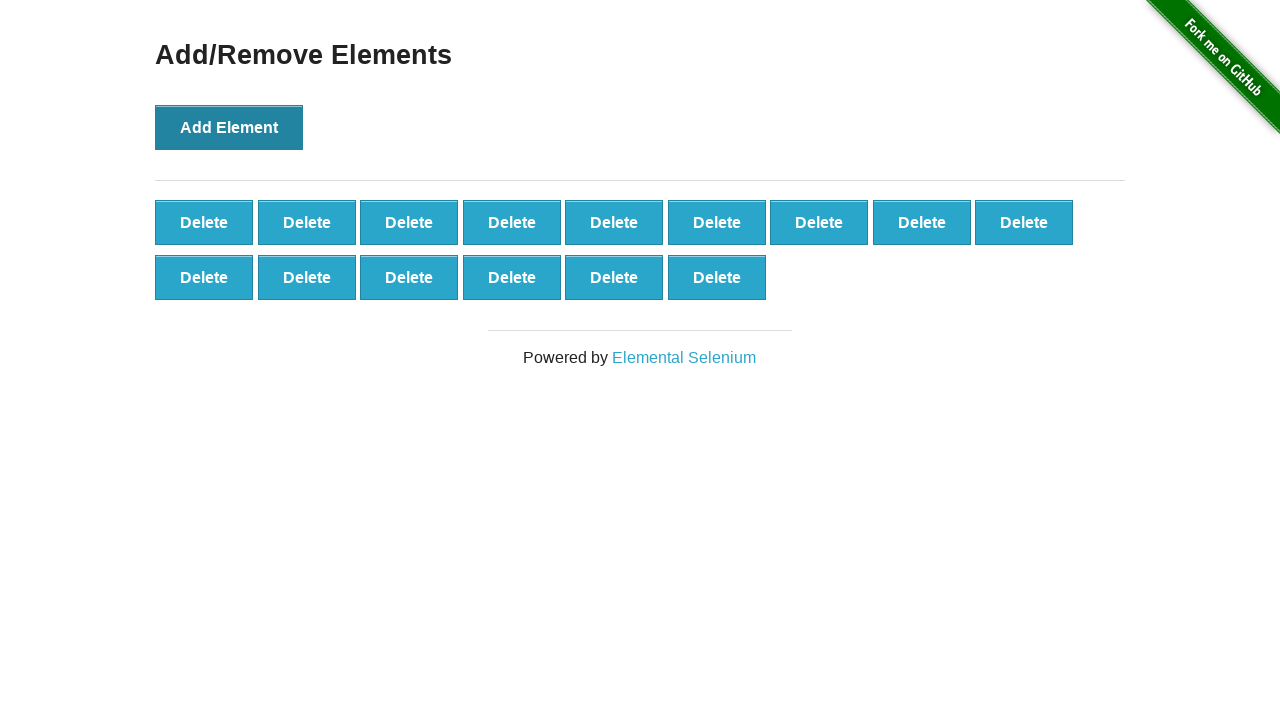

Clicked 'Add Element' button (iteration 16/100) at (229, 127) on button[onclick='addElement()']
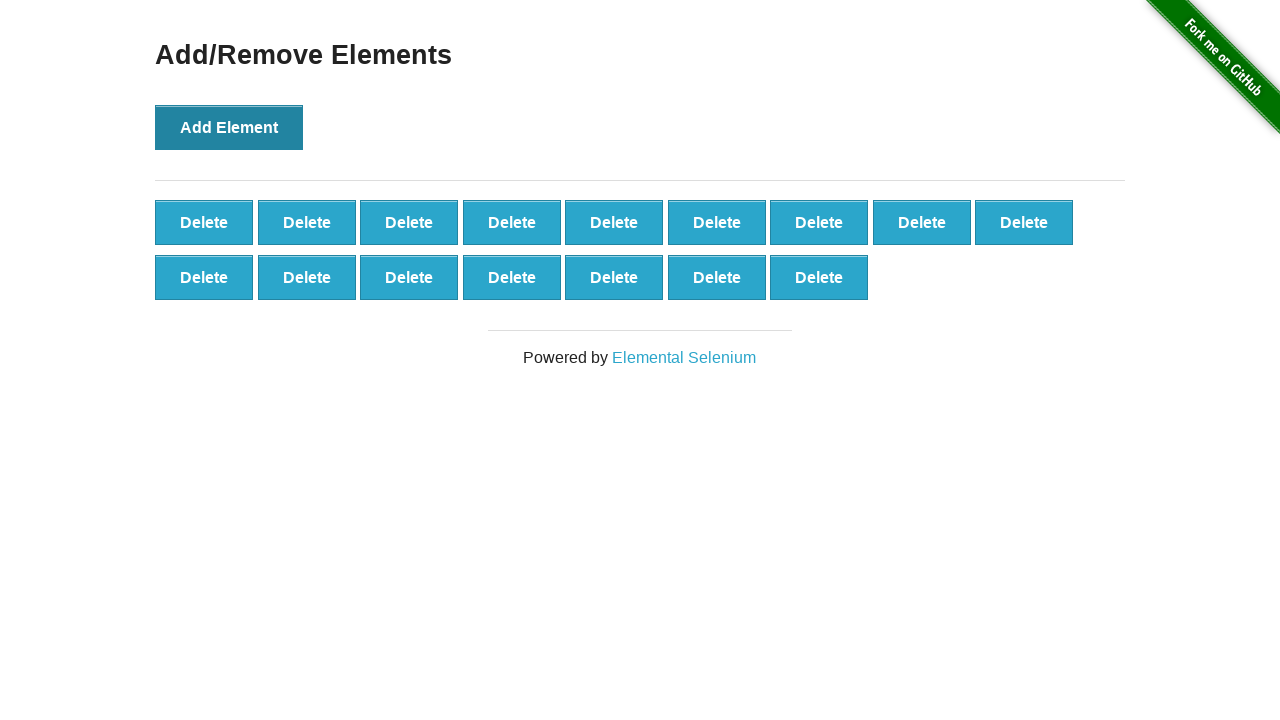

Clicked 'Add Element' button (iteration 17/100) at (229, 127) on button[onclick='addElement()']
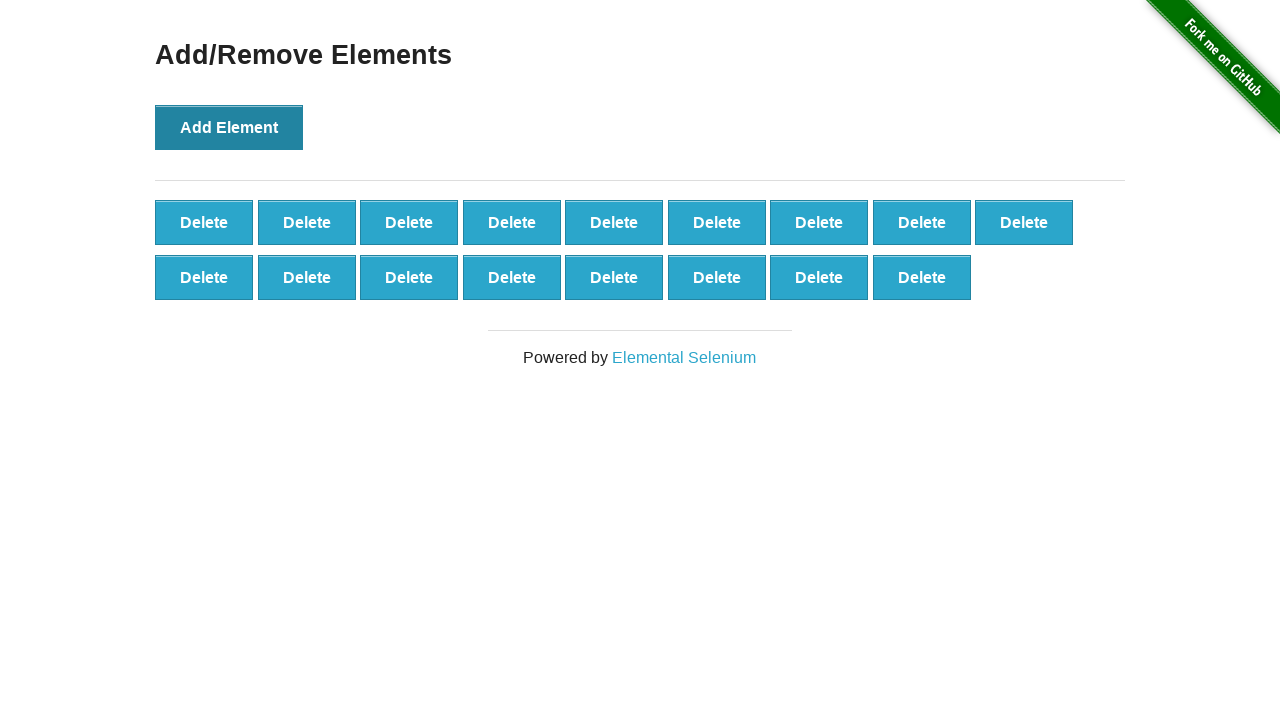

Clicked 'Add Element' button (iteration 18/100) at (229, 127) on button[onclick='addElement()']
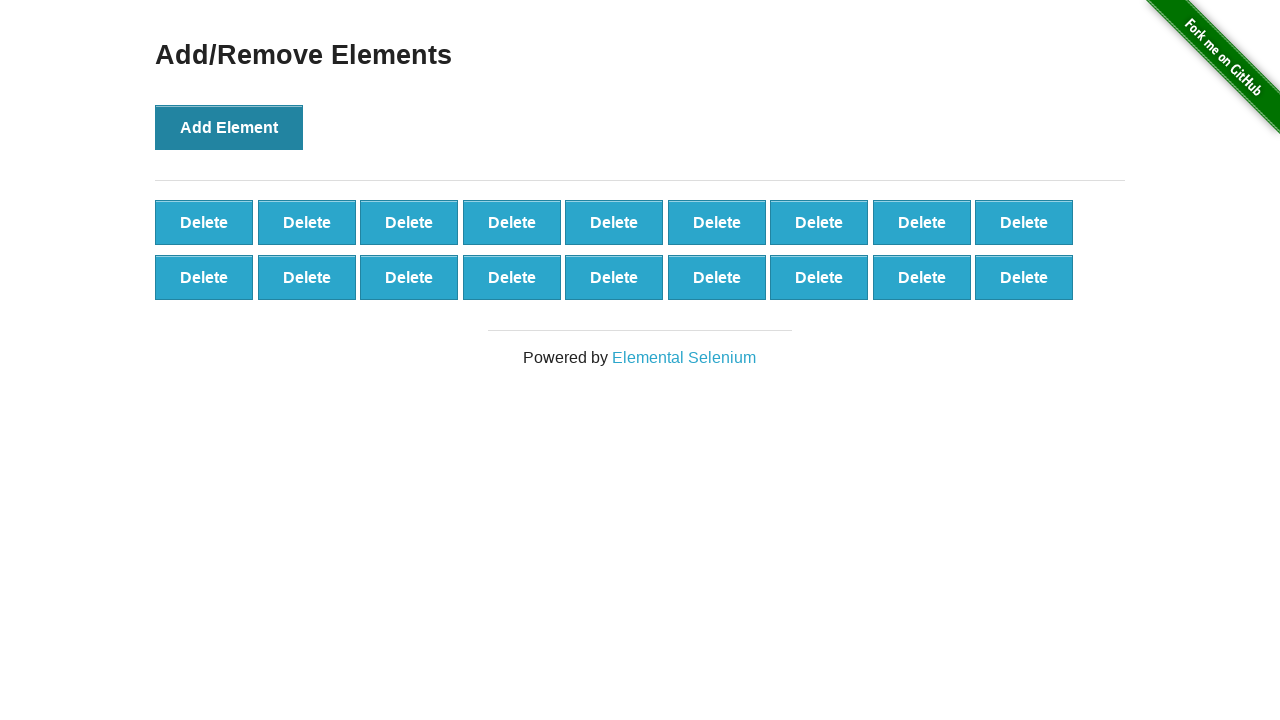

Clicked 'Add Element' button (iteration 19/100) at (229, 127) on button[onclick='addElement()']
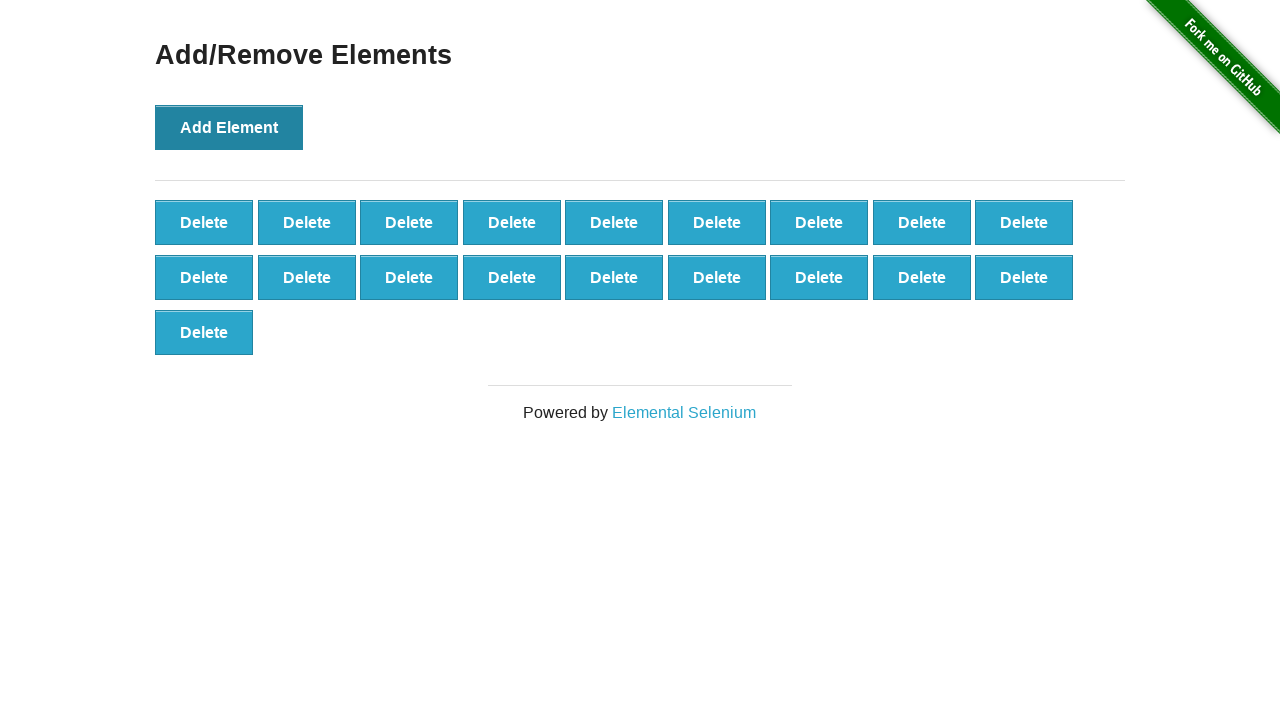

Clicked 'Add Element' button (iteration 20/100) at (229, 127) on button[onclick='addElement()']
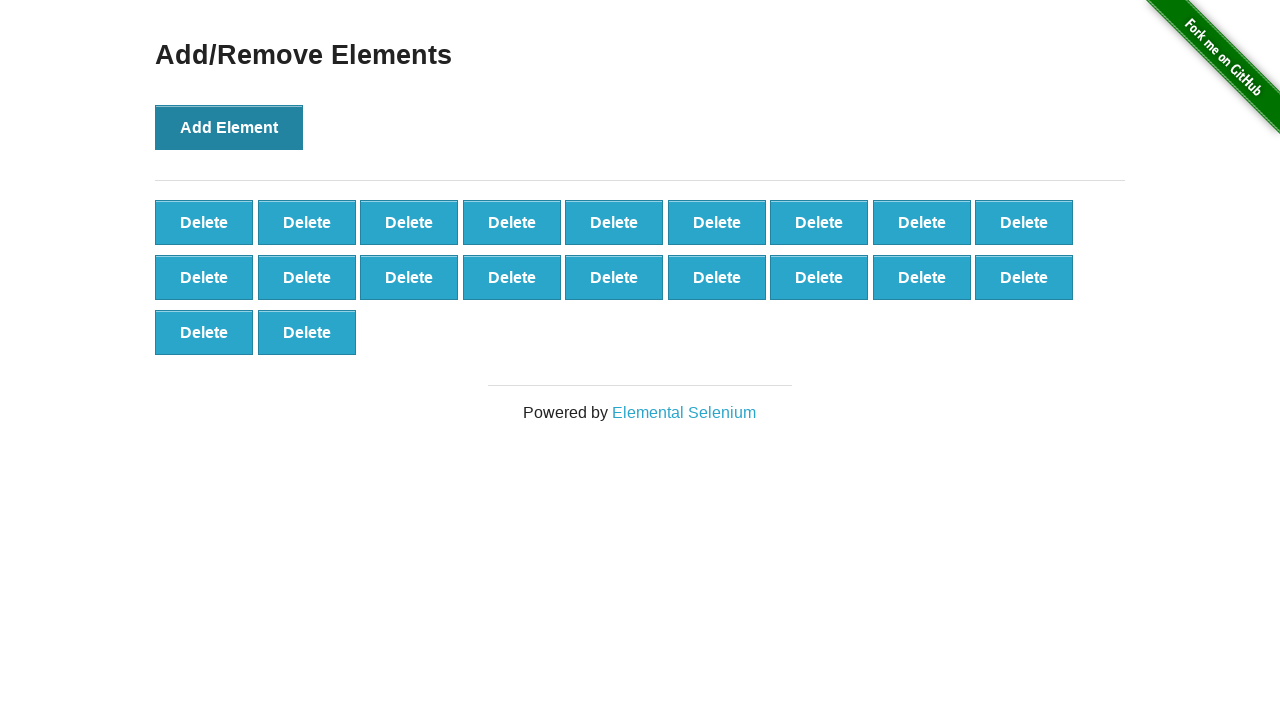

Clicked 'Add Element' button (iteration 21/100) at (229, 127) on button[onclick='addElement()']
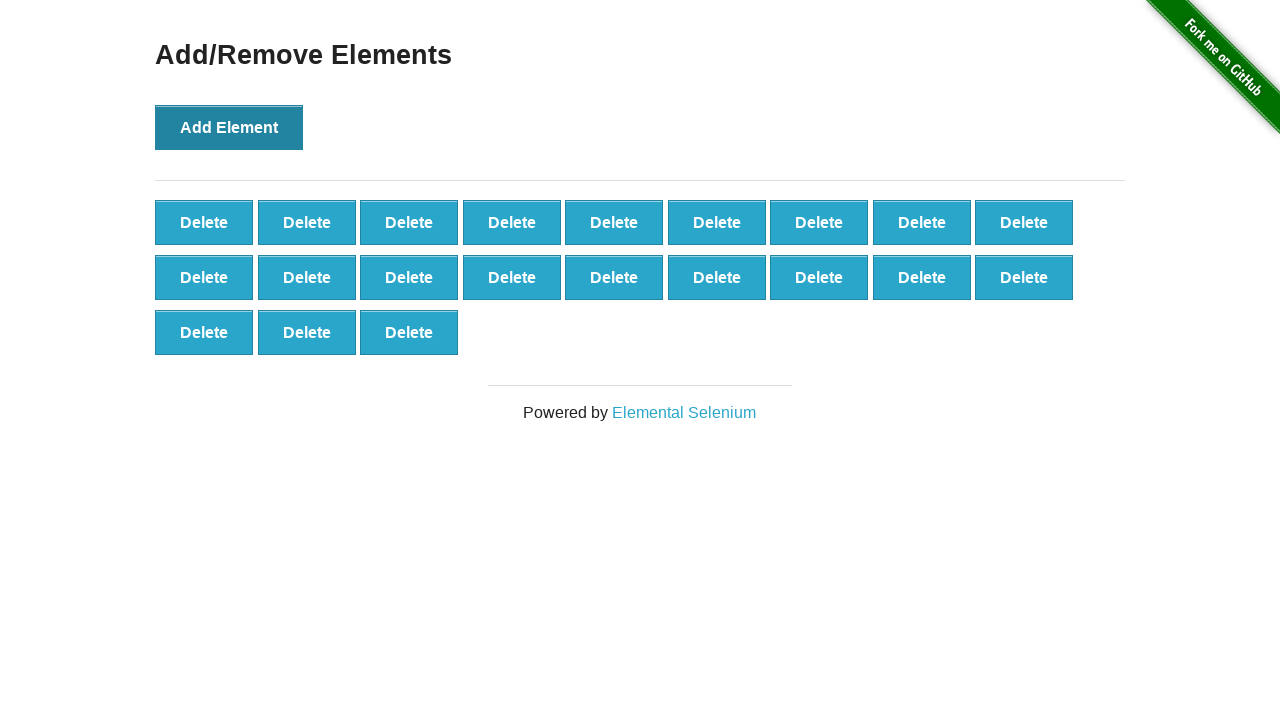

Clicked 'Add Element' button (iteration 22/100) at (229, 127) on button[onclick='addElement()']
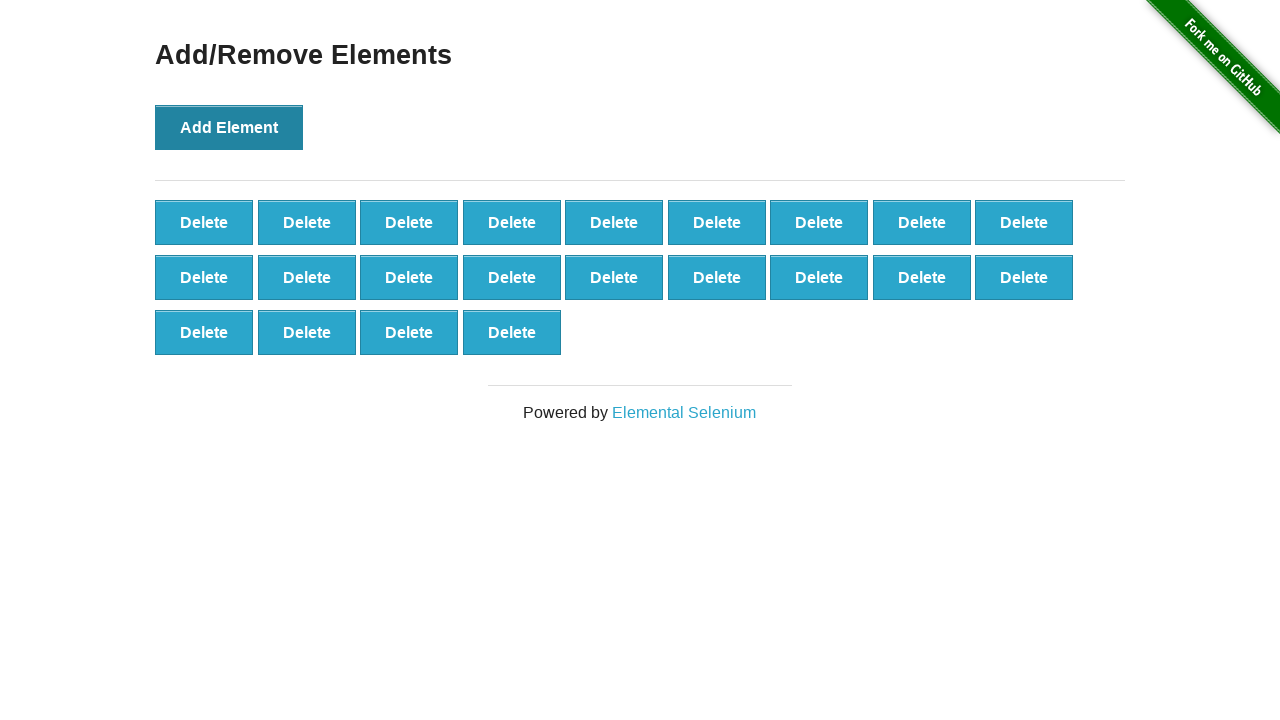

Clicked 'Add Element' button (iteration 23/100) at (229, 127) on button[onclick='addElement()']
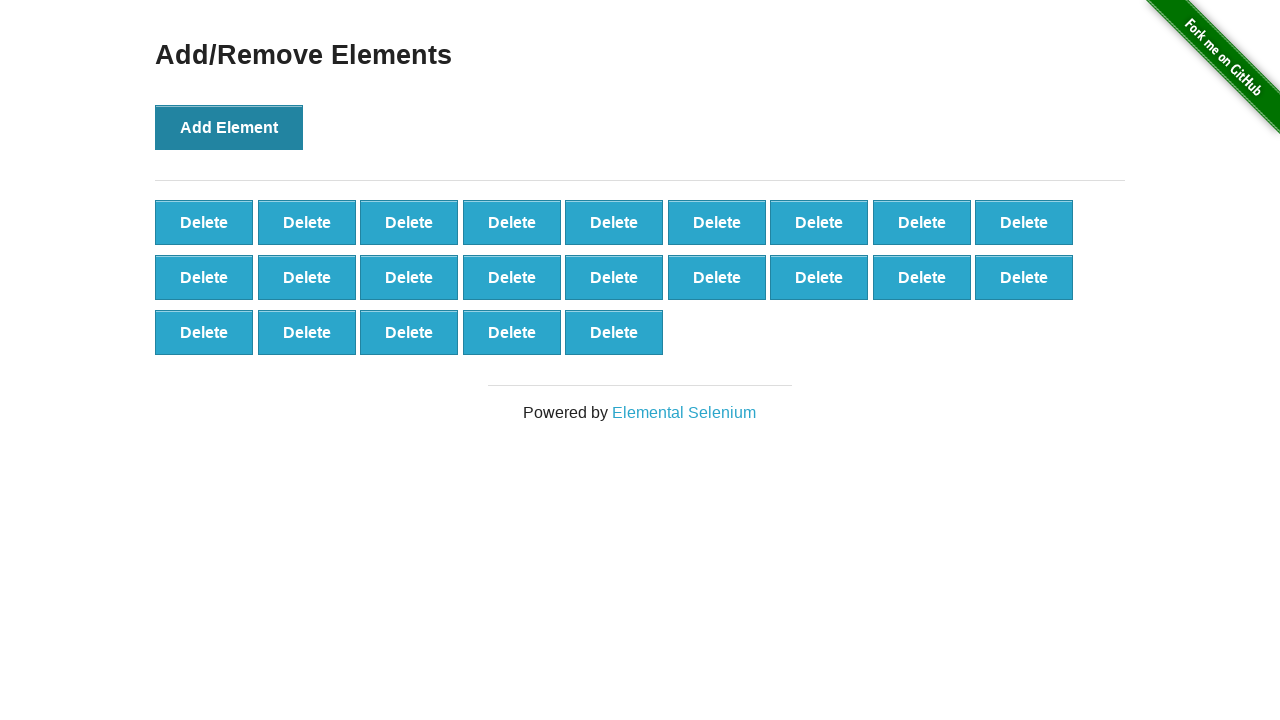

Clicked 'Add Element' button (iteration 24/100) at (229, 127) on button[onclick='addElement()']
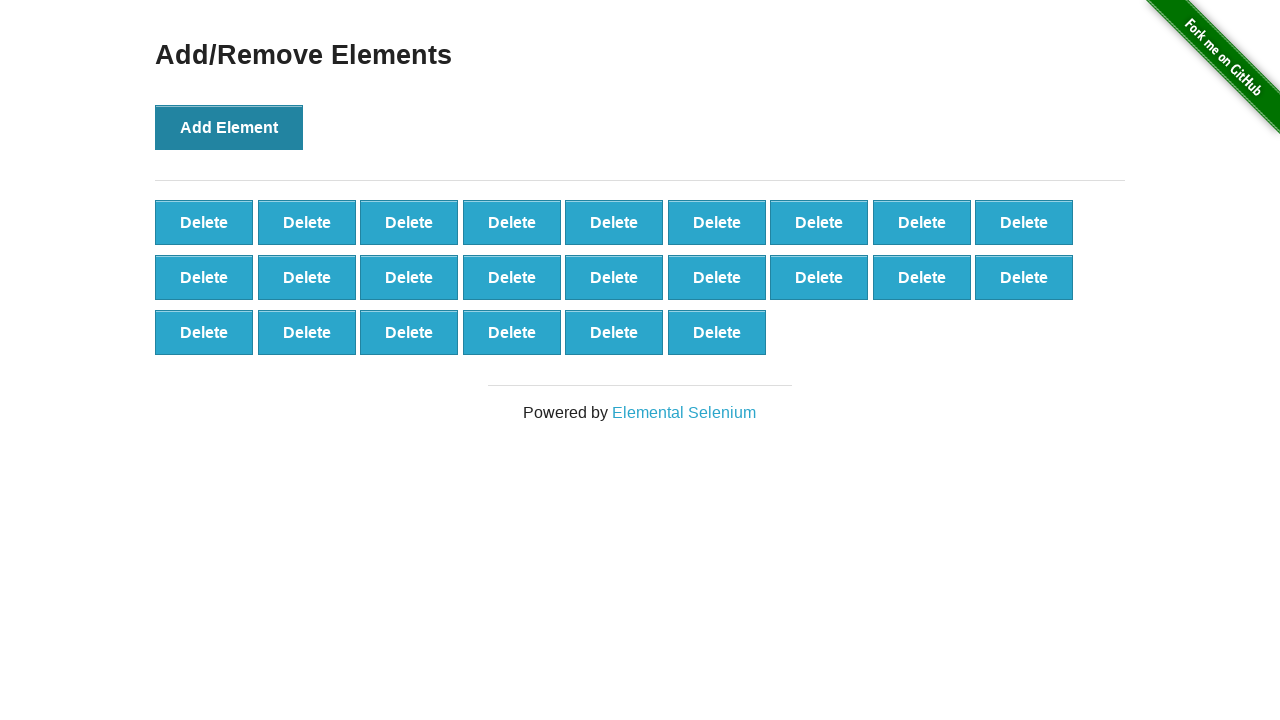

Clicked 'Add Element' button (iteration 25/100) at (229, 127) on button[onclick='addElement()']
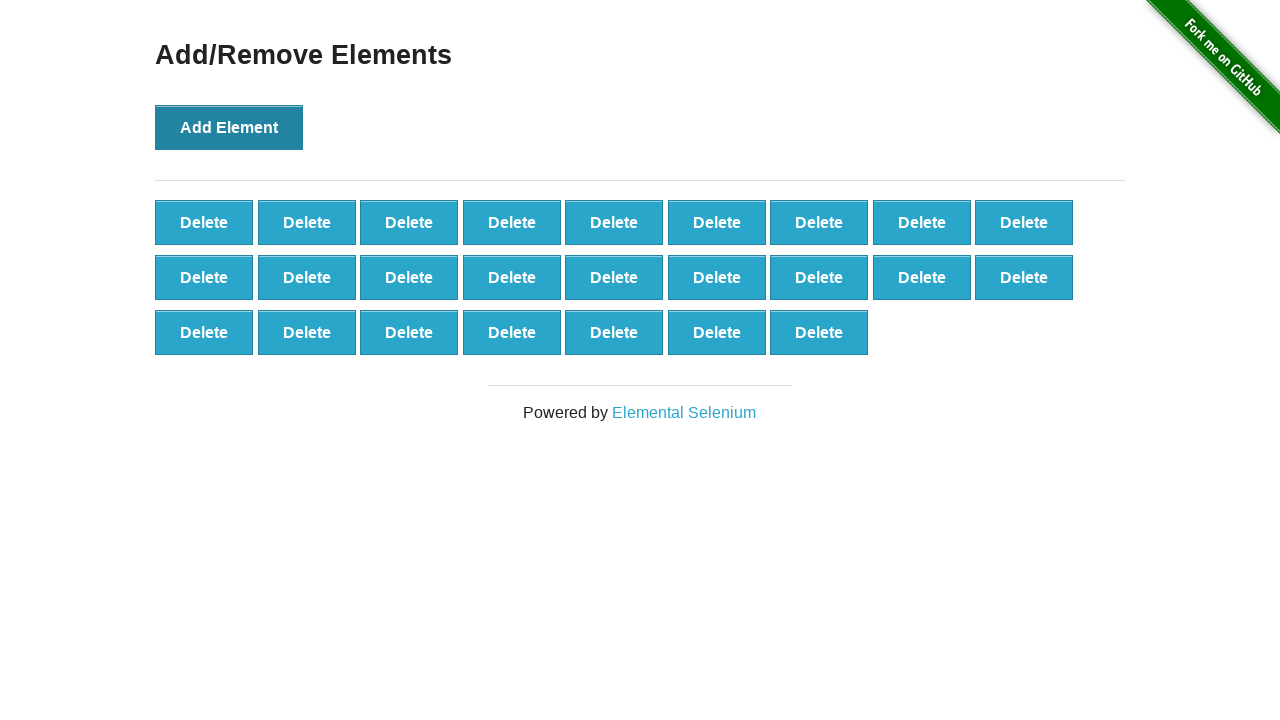

Clicked 'Add Element' button (iteration 26/100) at (229, 127) on button[onclick='addElement()']
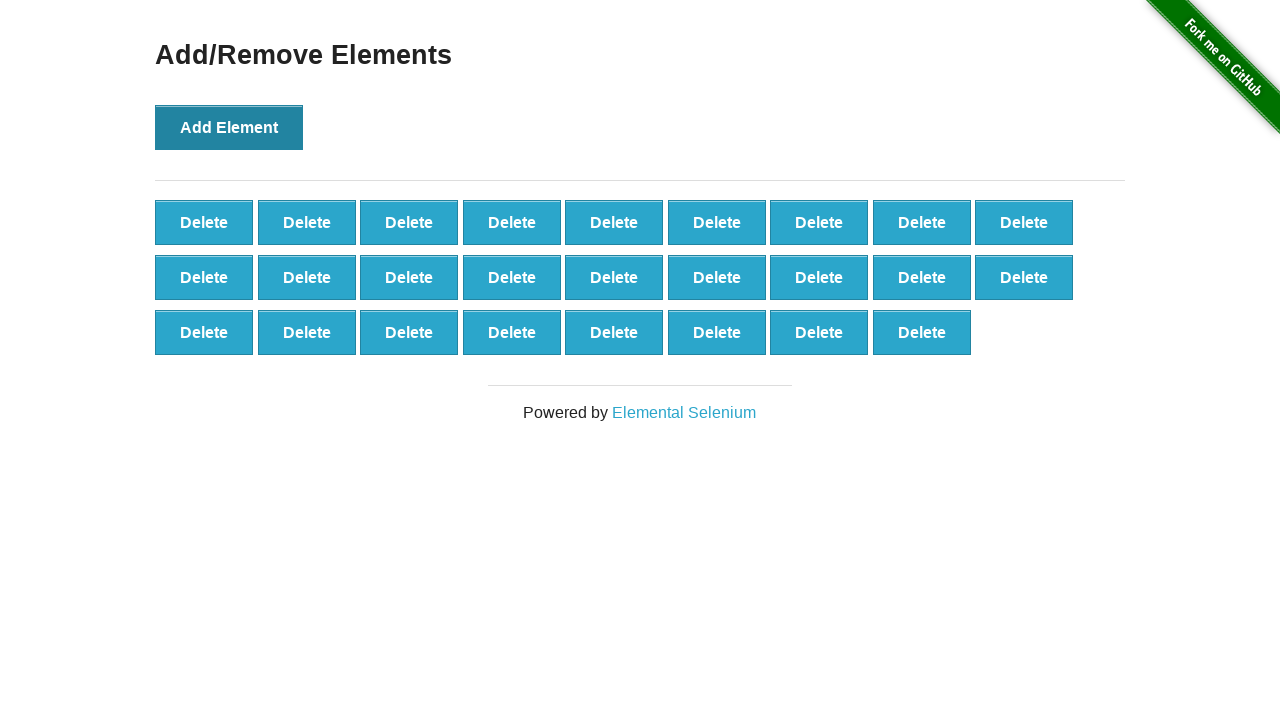

Clicked 'Add Element' button (iteration 27/100) at (229, 127) on button[onclick='addElement()']
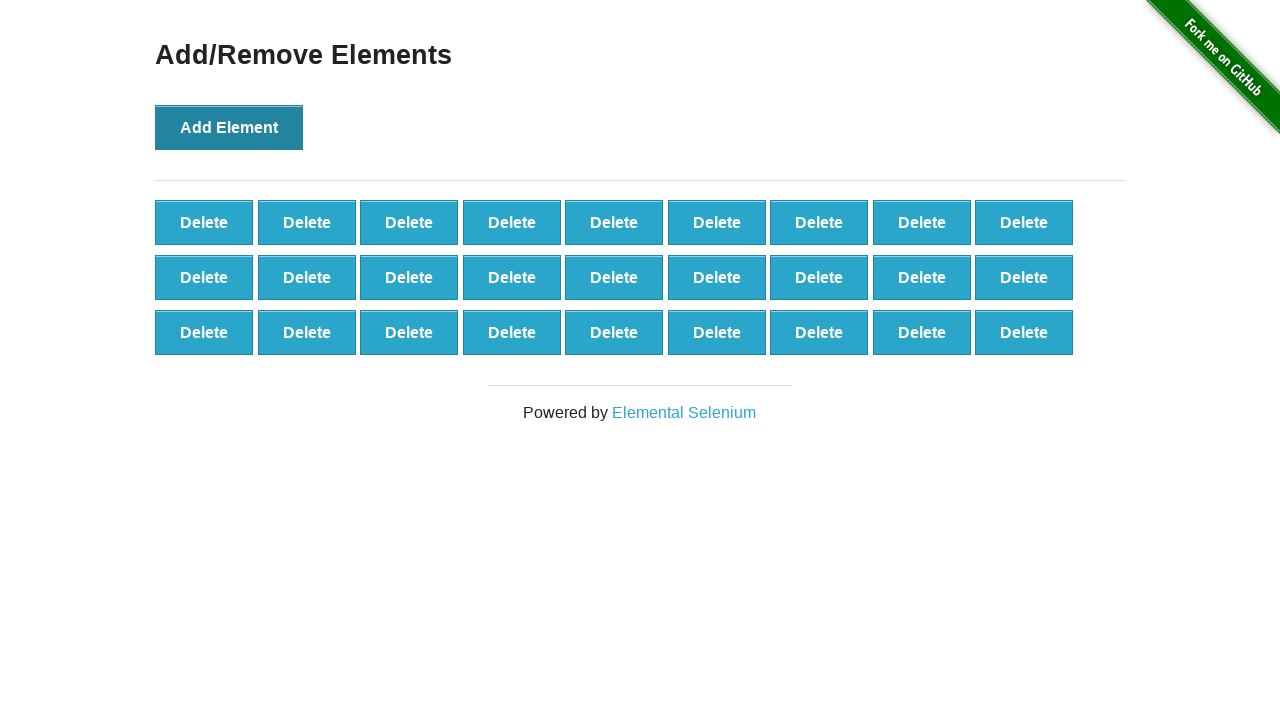

Clicked 'Add Element' button (iteration 28/100) at (229, 127) on button[onclick='addElement()']
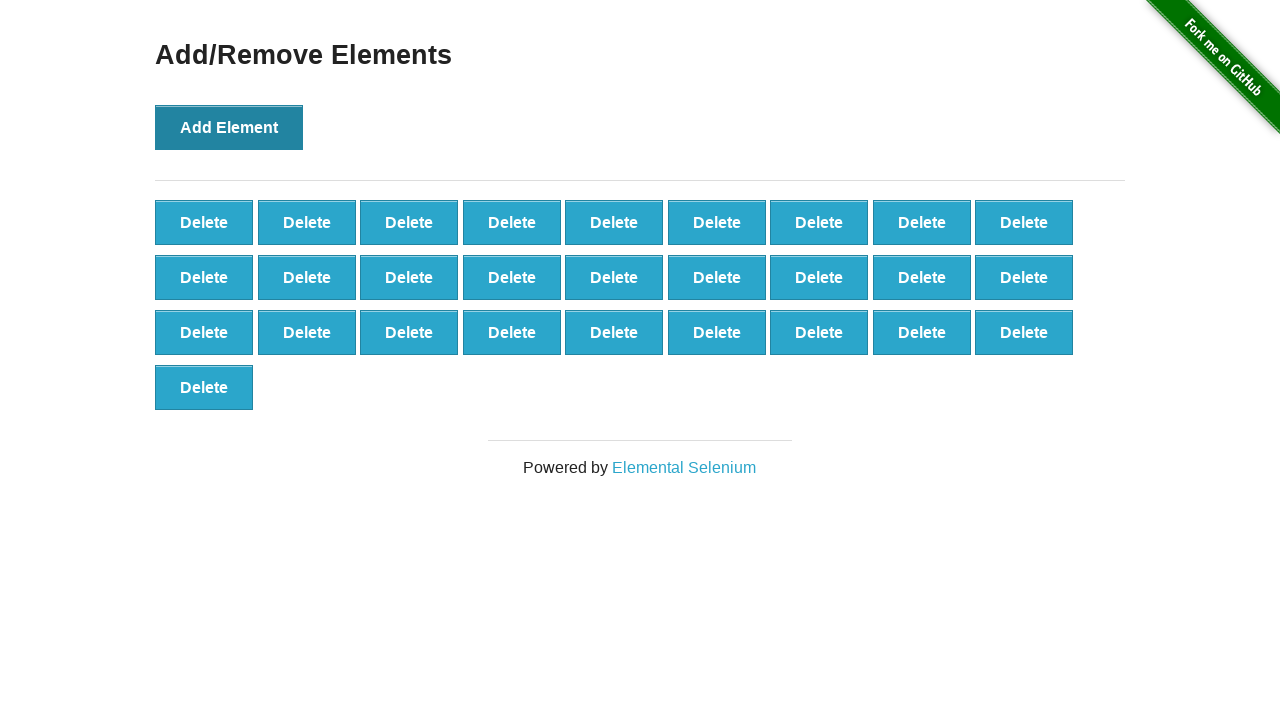

Clicked 'Add Element' button (iteration 29/100) at (229, 127) on button[onclick='addElement()']
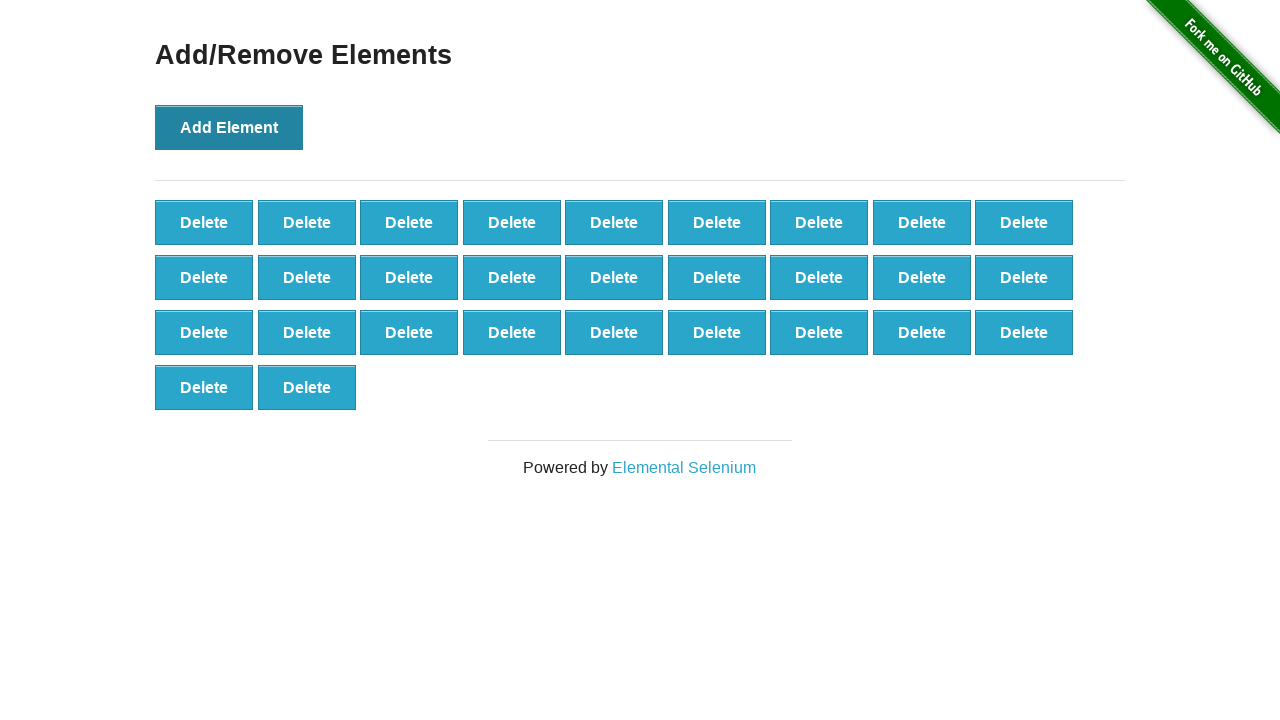

Clicked 'Add Element' button (iteration 30/100) at (229, 127) on button[onclick='addElement()']
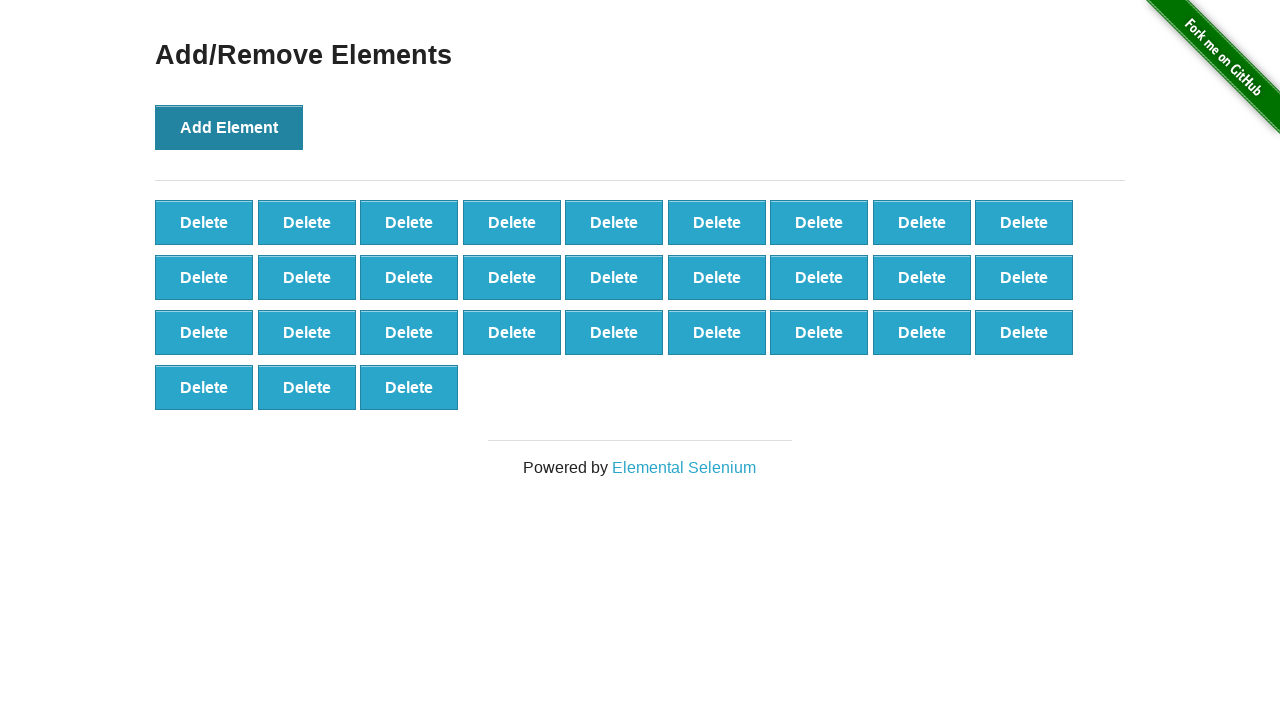

Clicked 'Add Element' button (iteration 31/100) at (229, 127) on button[onclick='addElement()']
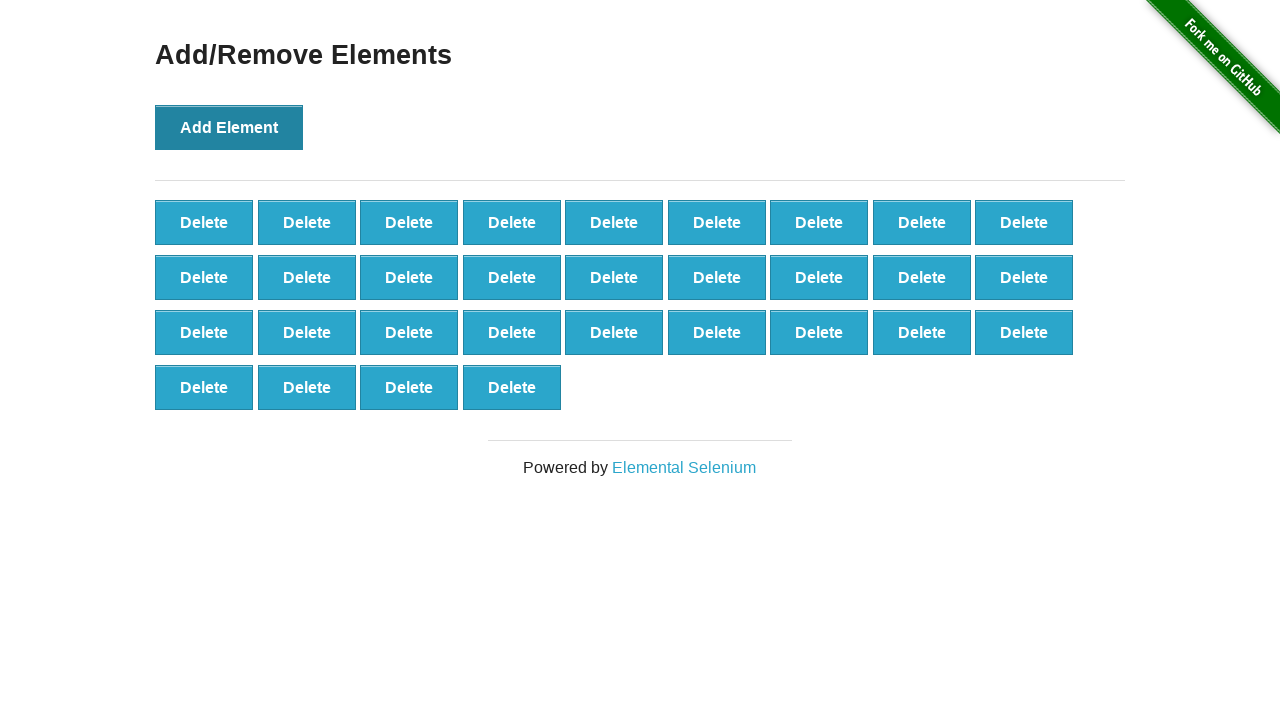

Clicked 'Add Element' button (iteration 32/100) at (229, 127) on button[onclick='addElement()']
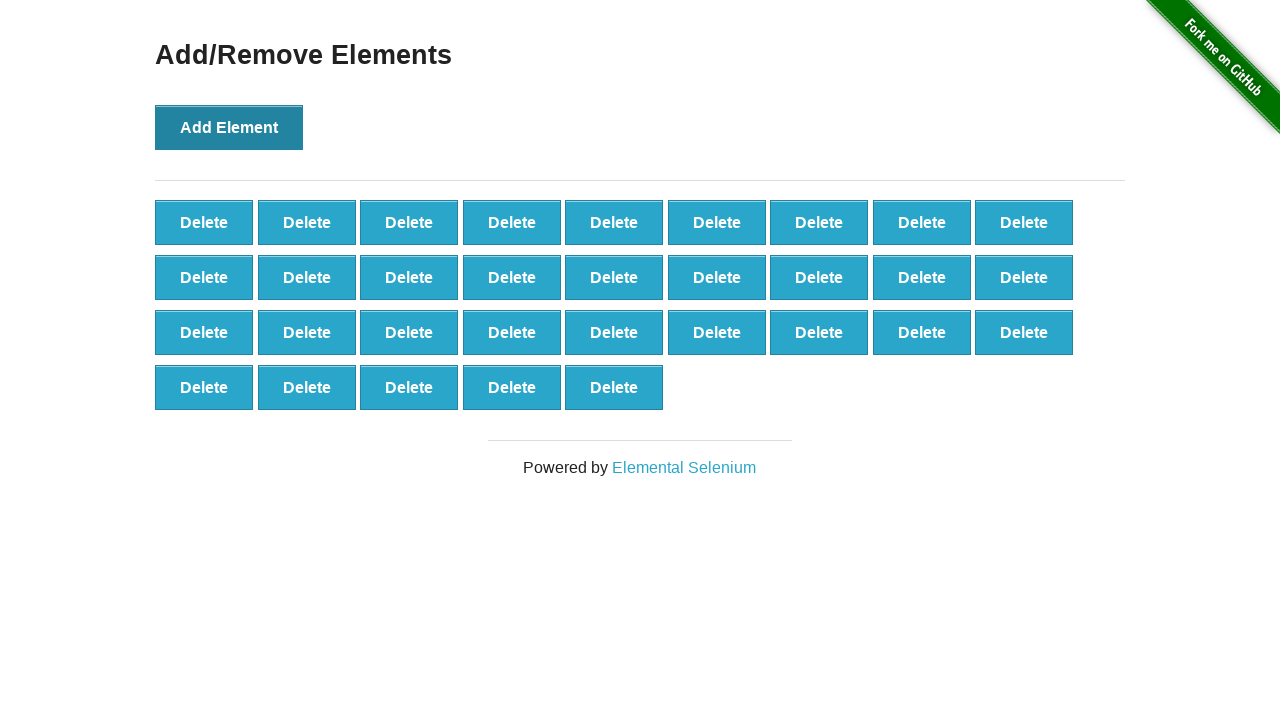

Clicked 'Add Element' button (iteration 33/100) at (229, 127) on button[onclick='addElement()']
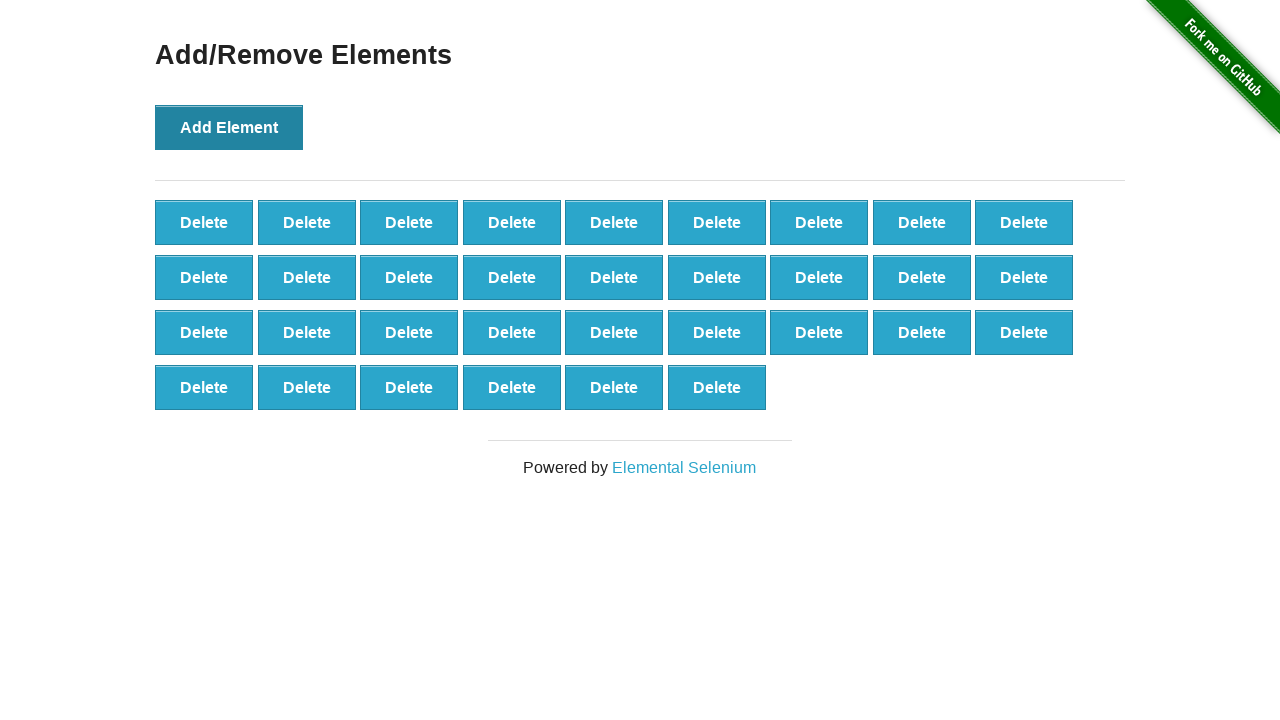

Clicked 'Add Element' button (iteration 34/100) at (229, 127) on button[onclick='addElement()']
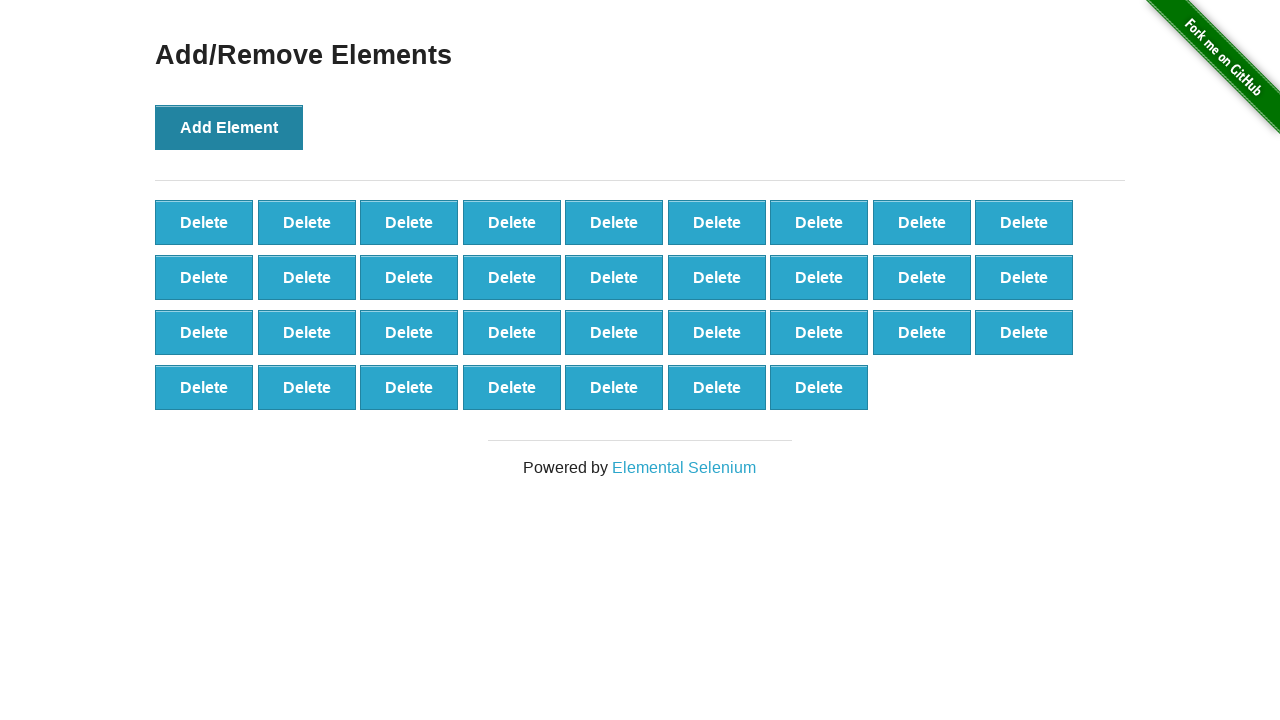

Clicked 'Add Element' button (iteration 35/100) at (229, 127) on button[onclick='addElement()']
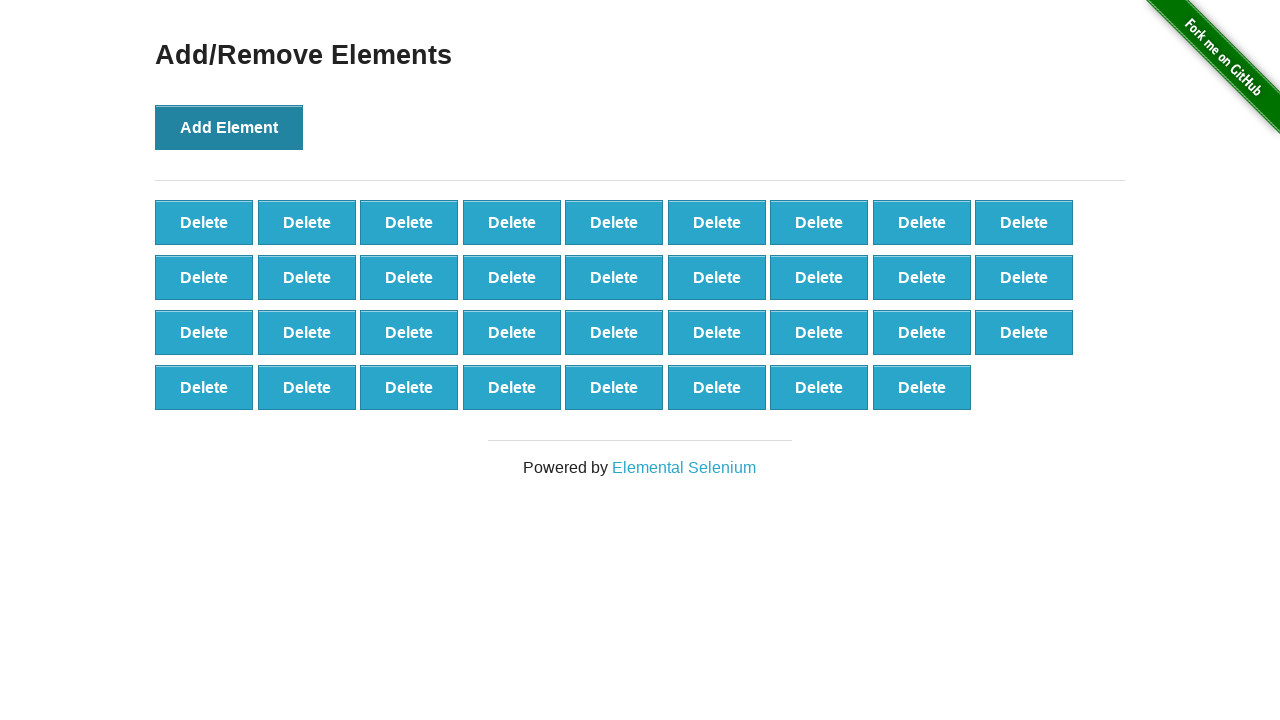

Clicked 'Add Element' button (iteration 36/100) at (229, 127) on button[onclick='addElement()']
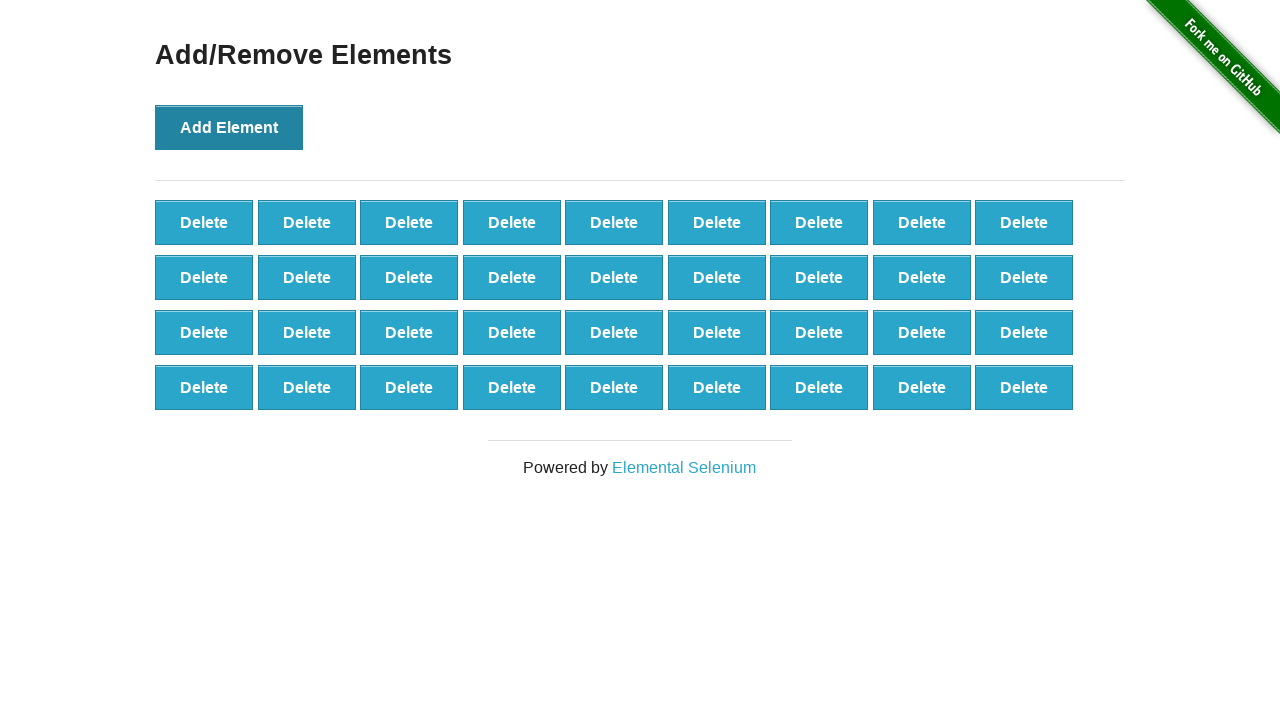

Clicked 'Add Element' button (iteration 37/100) at (229, 127) on button[onclick='addElement()']
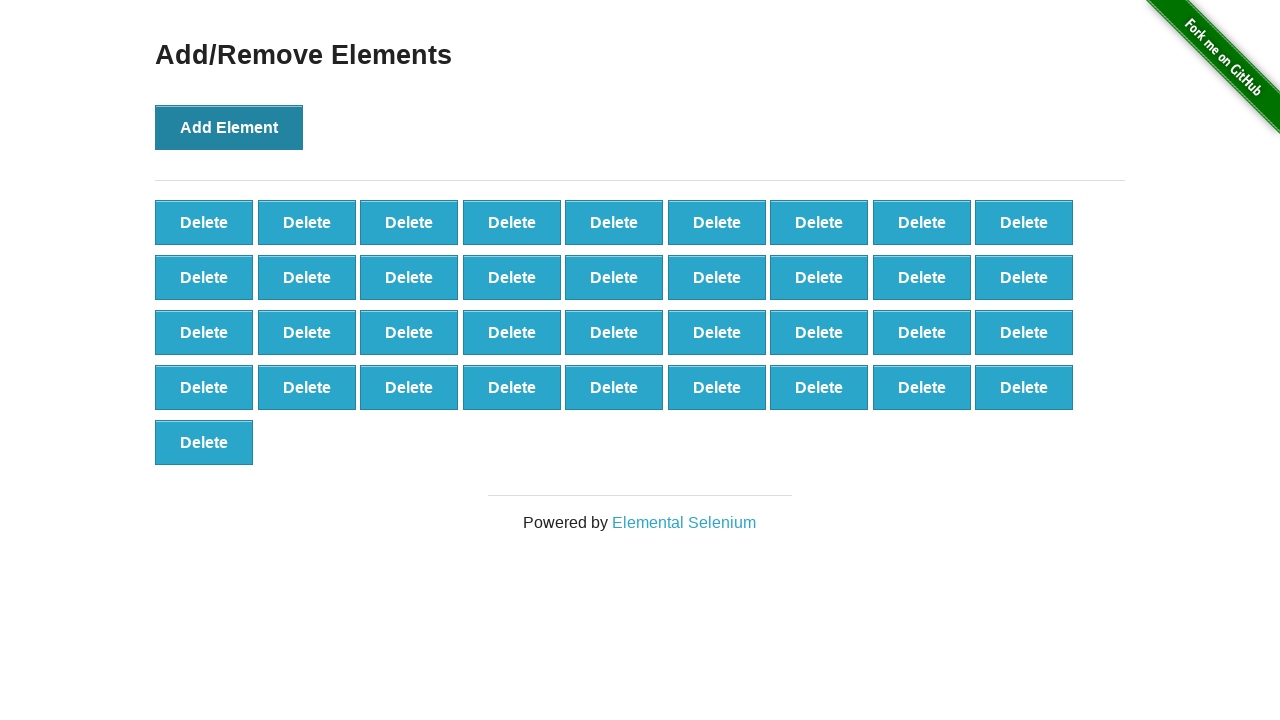

Clicked 'Add Element' button (iteration 38/100) at (229, 127) on button[onclick='addElement()']
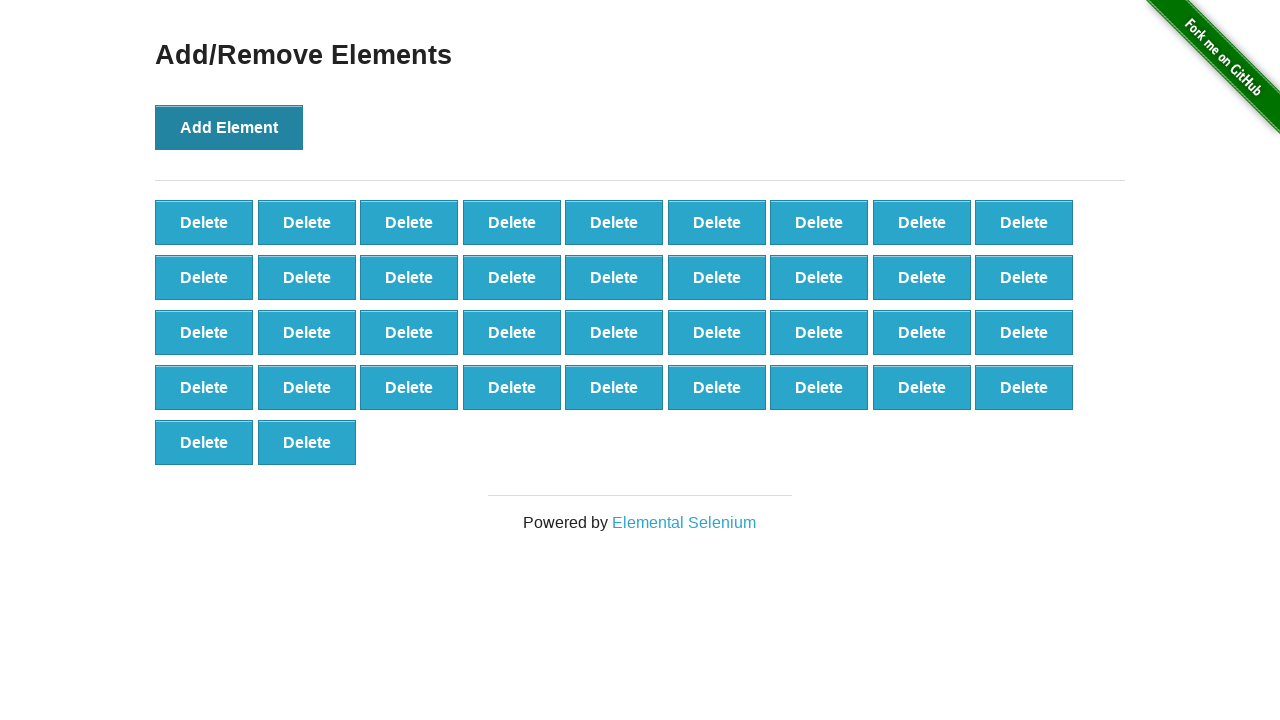

Clicked 'Add Element' button (iteration 39/100) at (229, 127) on button[onclick='addElement()']
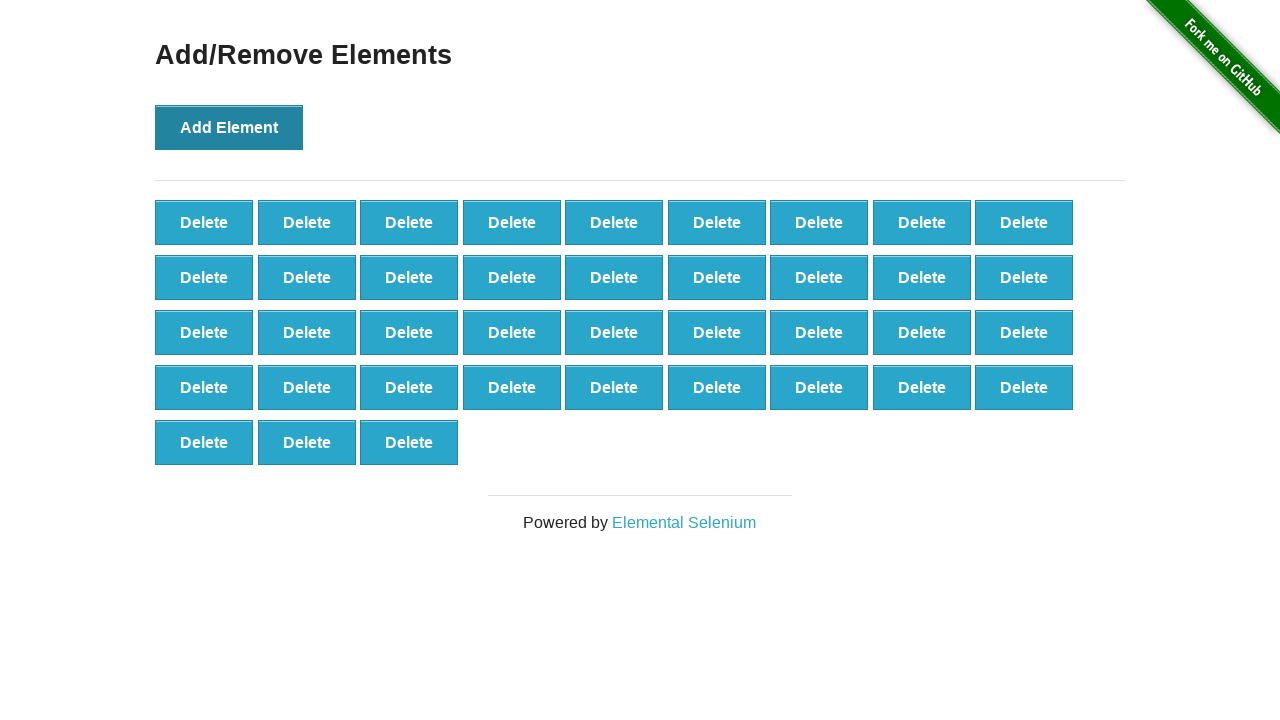

Clicked 'Add Element' button (iteration 40/100) at (229, 127) on button[onclick='addElement()']
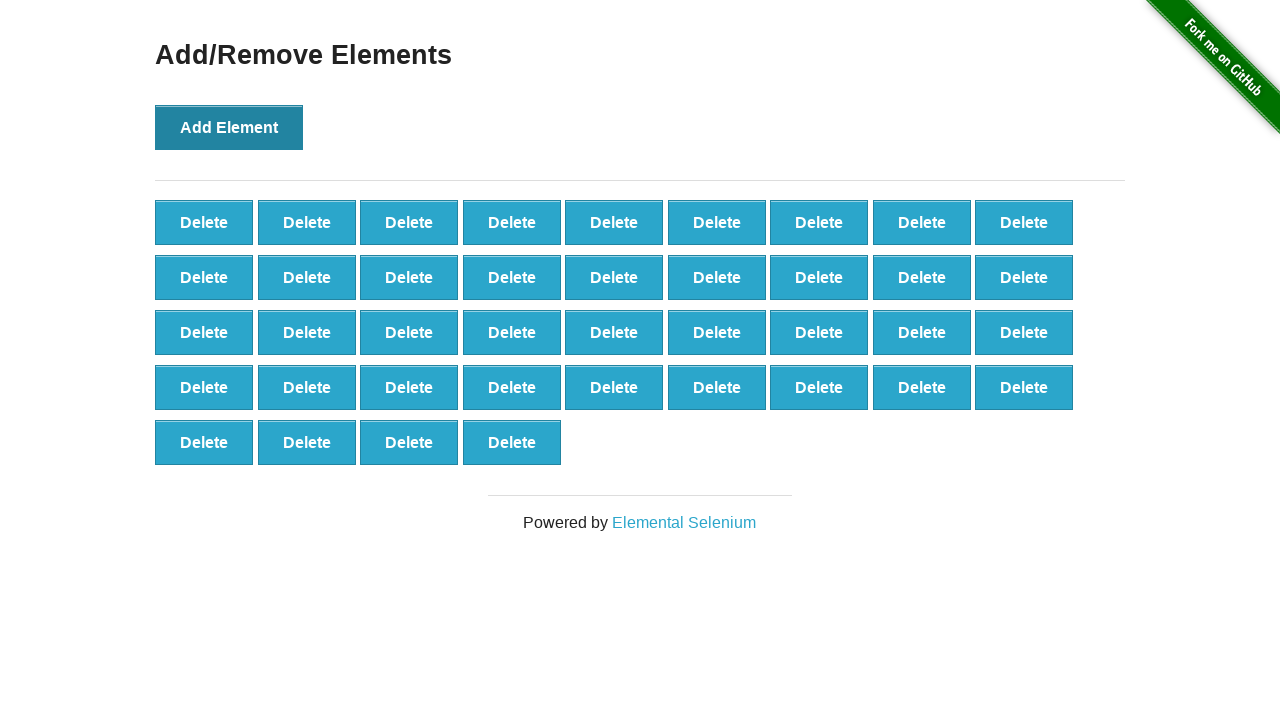

Clicked 'Add Element' button (iteration 41/100) at (229, 127) on button[onclick='addElement()']
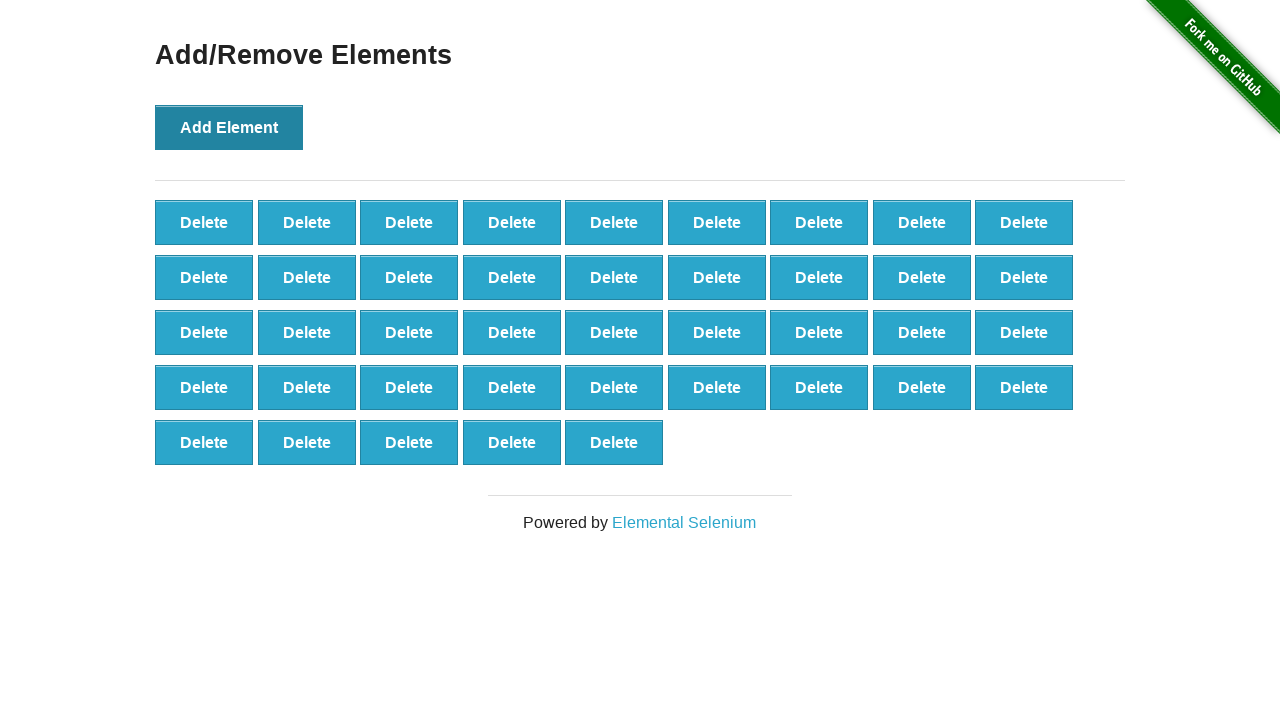

Clicked 'Add Element' button (iteration 42/100) at (229, 127) on button[onclick='addElement()']
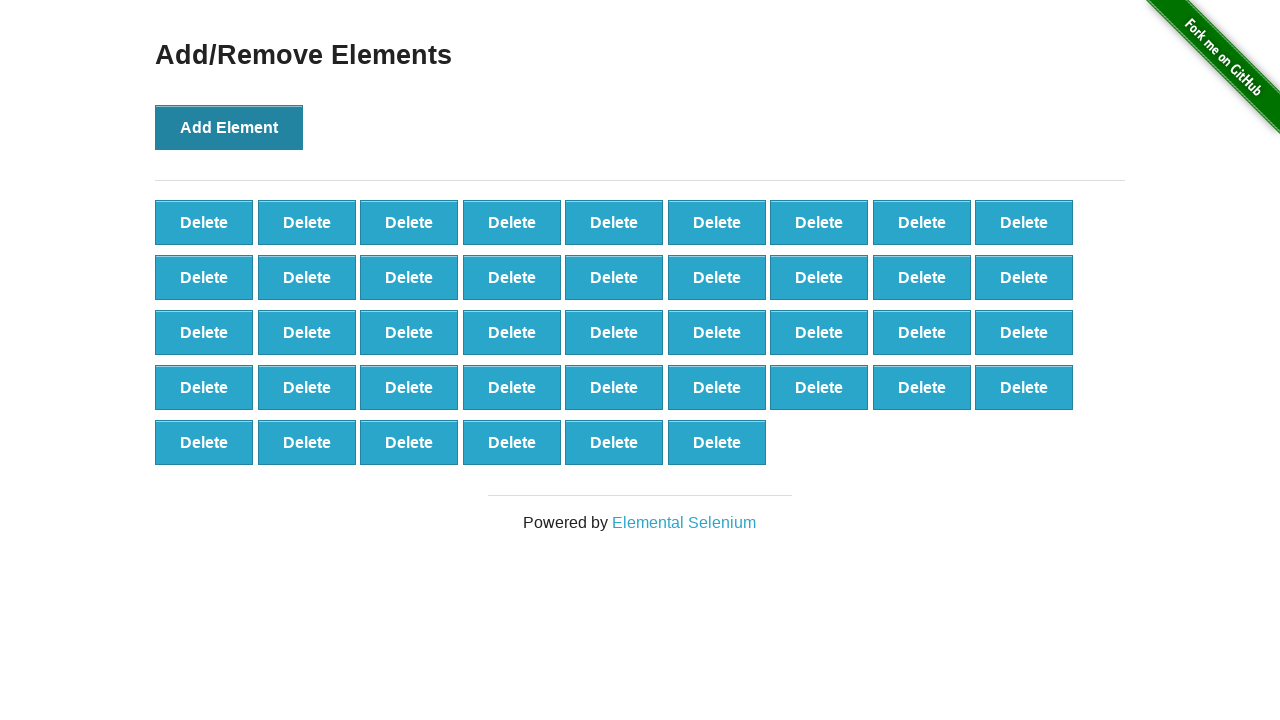

Clicked 'Add Element' button (iteration 43/100) at (229, 127) on button[onclick='addElement()']
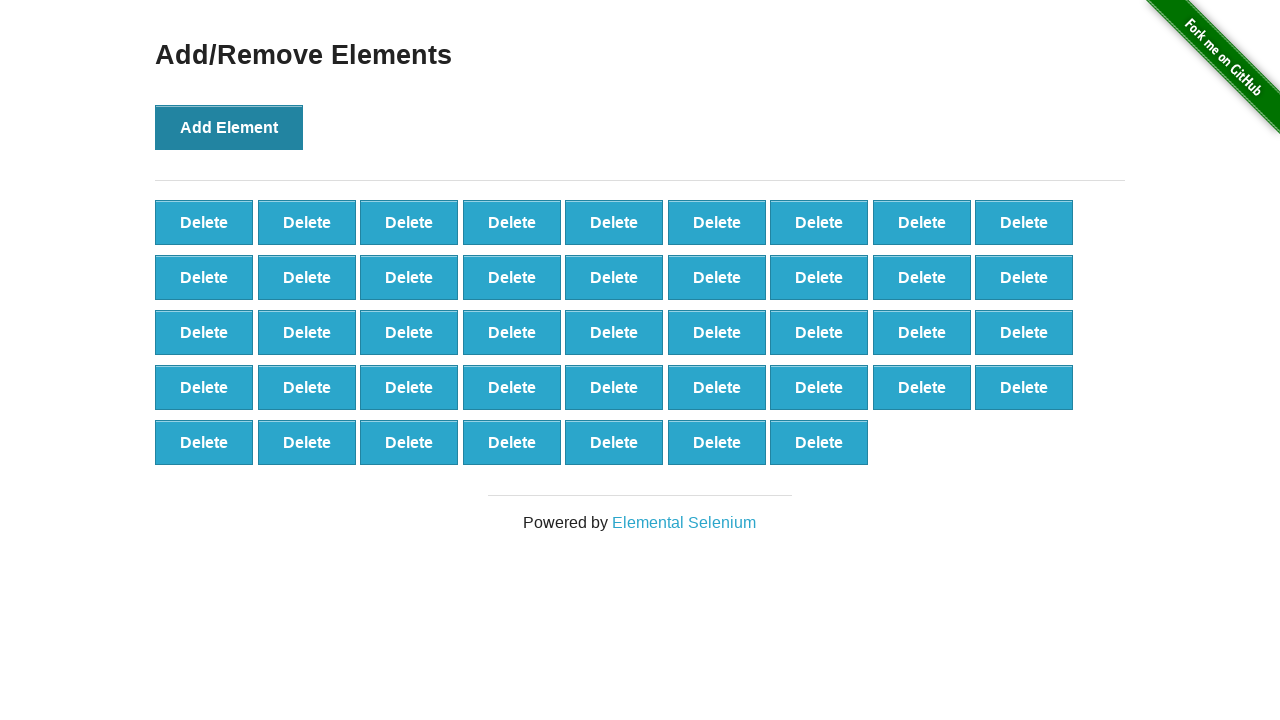

Clicked 'Add Element' button (iteration 44/100) at (229, 127) on button[onclick='addElement()']
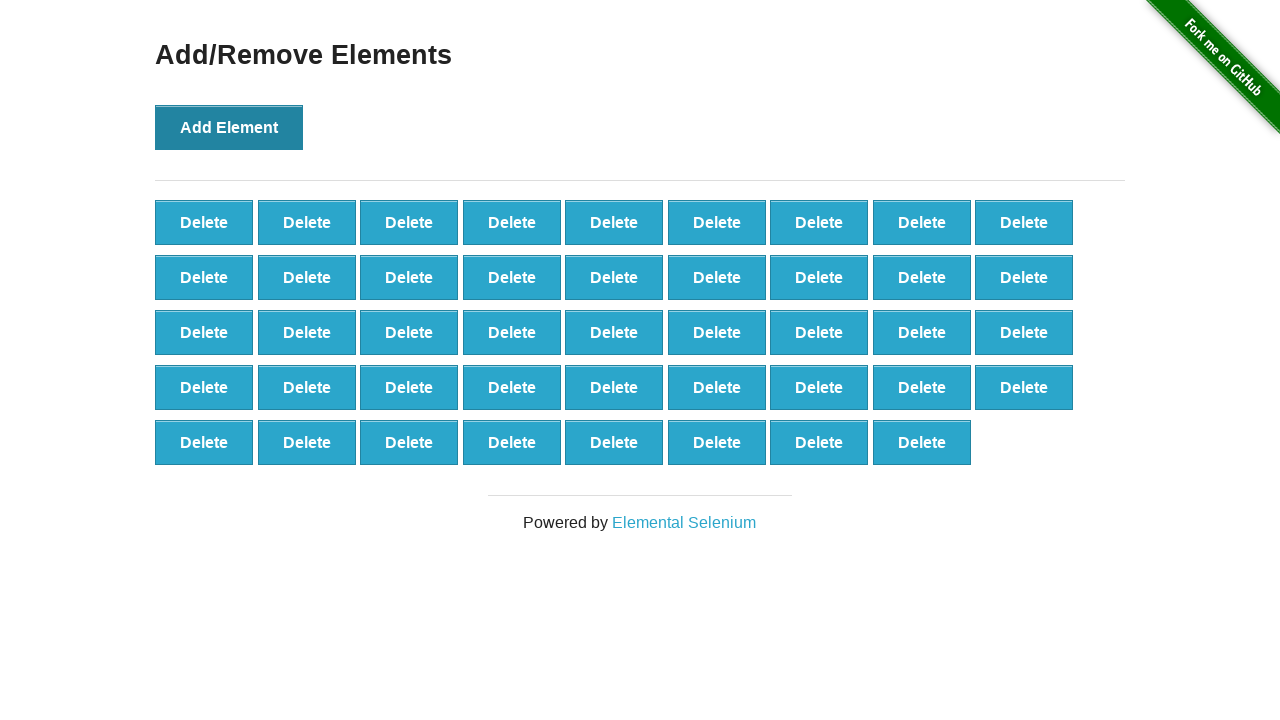

Clicked 'Add Element' button (iteration 45/100) at (229, 127) on button[onclick='addElement()']
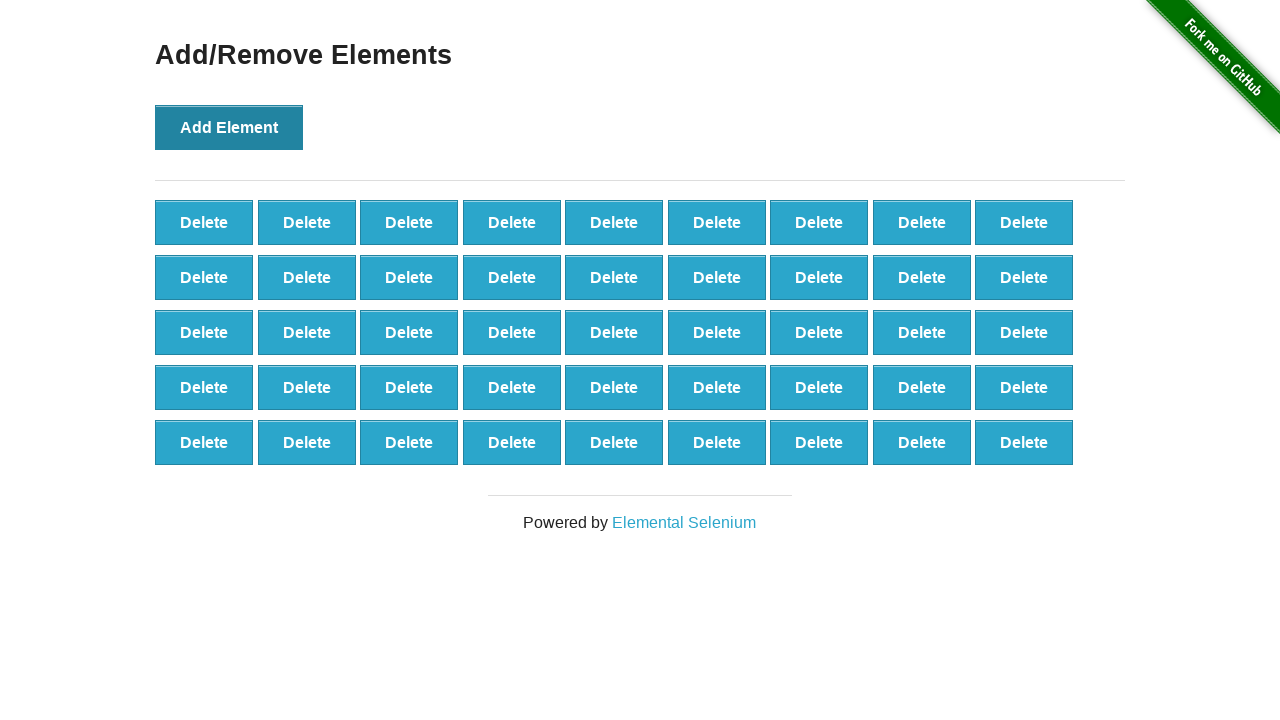

Clicked 'Add Element' button (iteration 46/100) at (229, 127) on button[onclick='addElement()']
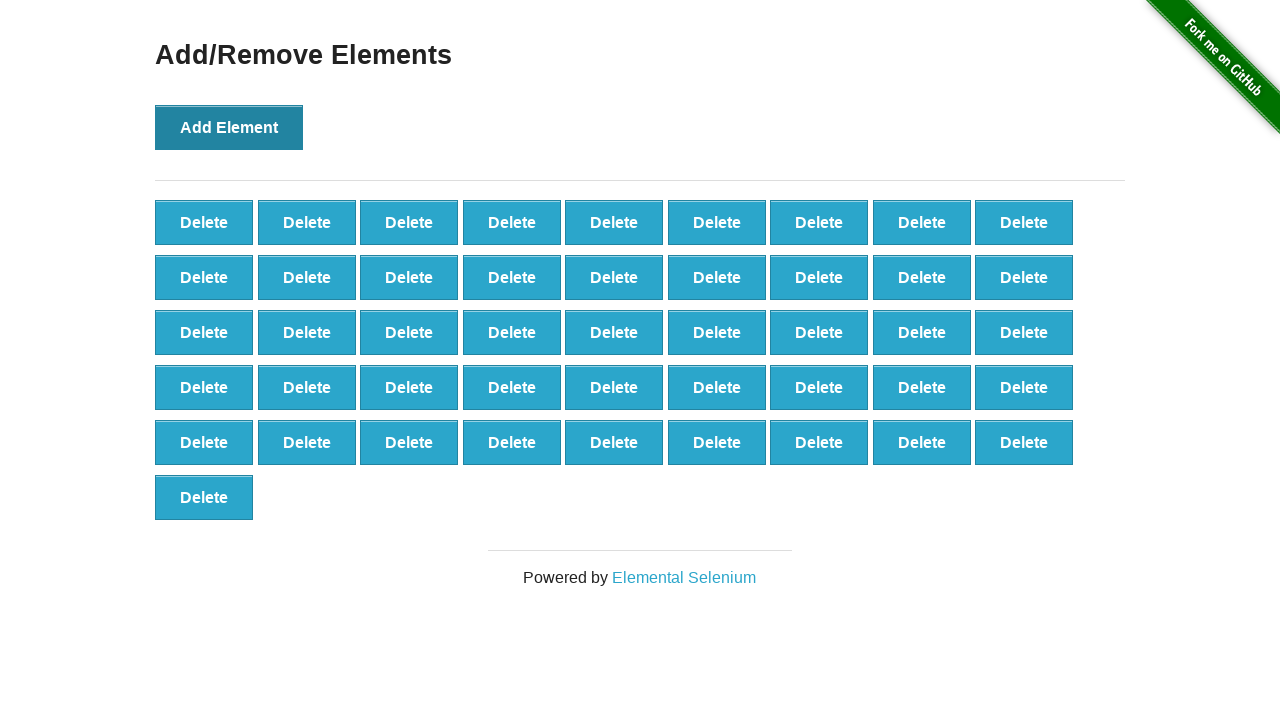

Clicked 'Add Element' button (iteration 47/100) at (229, 127) on button[onclick='addElement()']
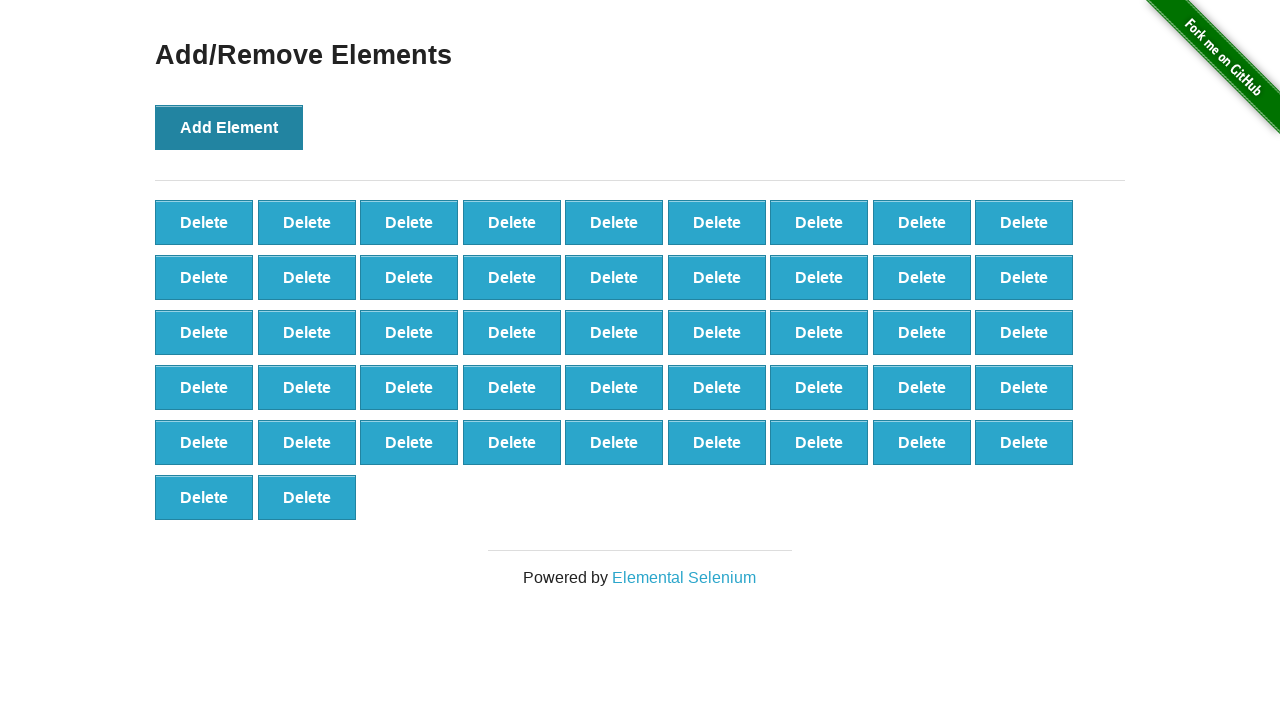

Clicked 'Add Element' button (iteration 48/100) at (229, 127) on button[onclick='addElement()']
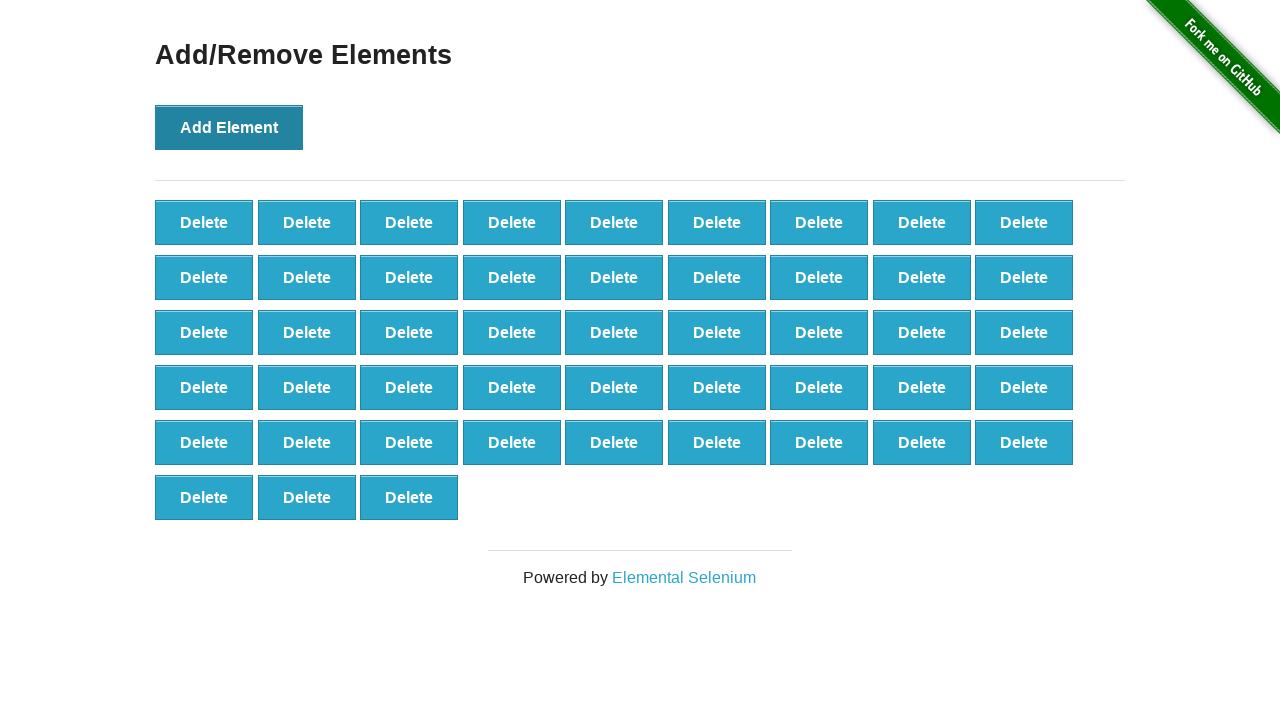

Clicked 'Add Element' button (iteration 49/100) at (229, 127) on button[onclick='addElement()']
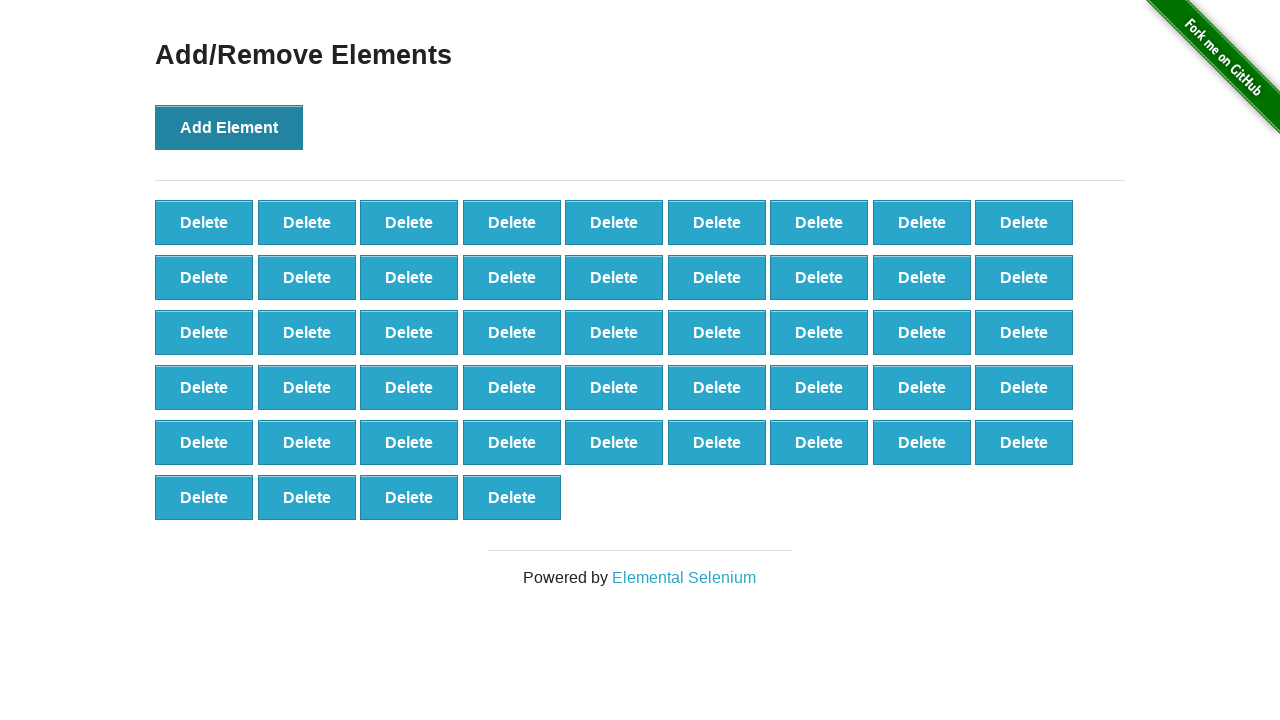

Clicked 'Add Element' button (iteration 50/100) at (229, 127) on button[onclick='addElement()']
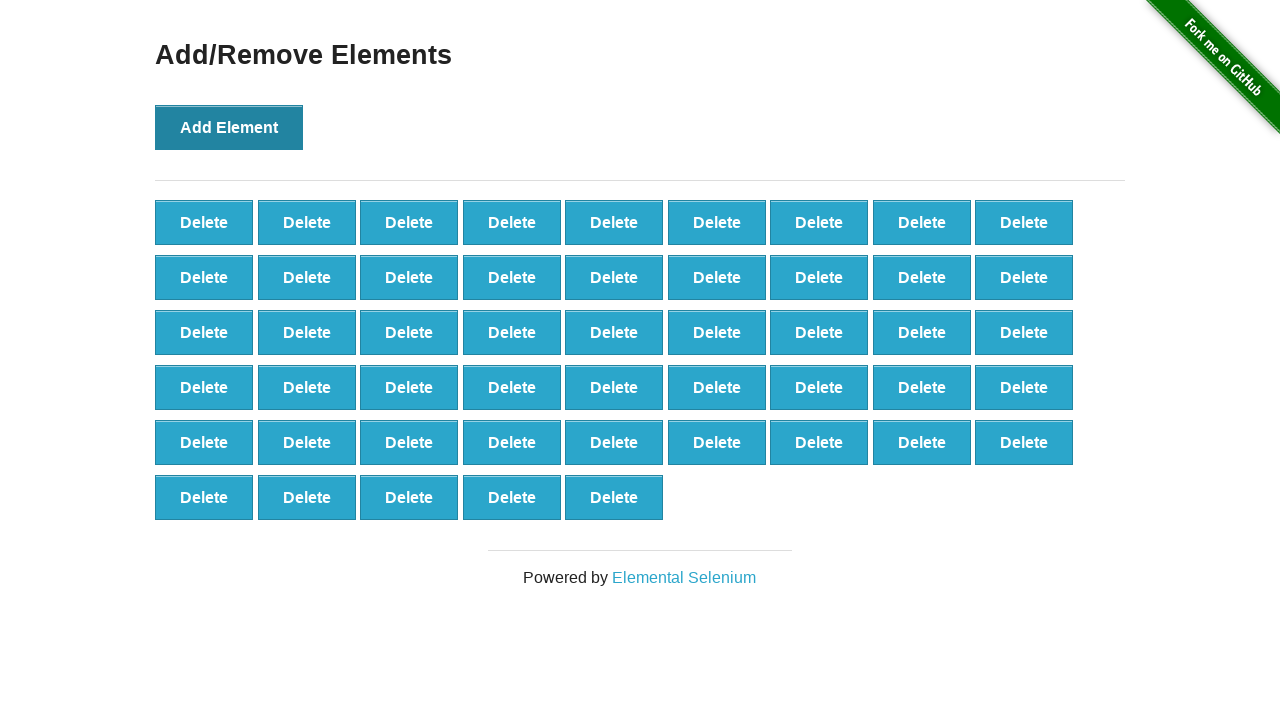

Clicked 'Add Element' button (iteration 51/100) at (229, 127) on button[onclick='addElement()']
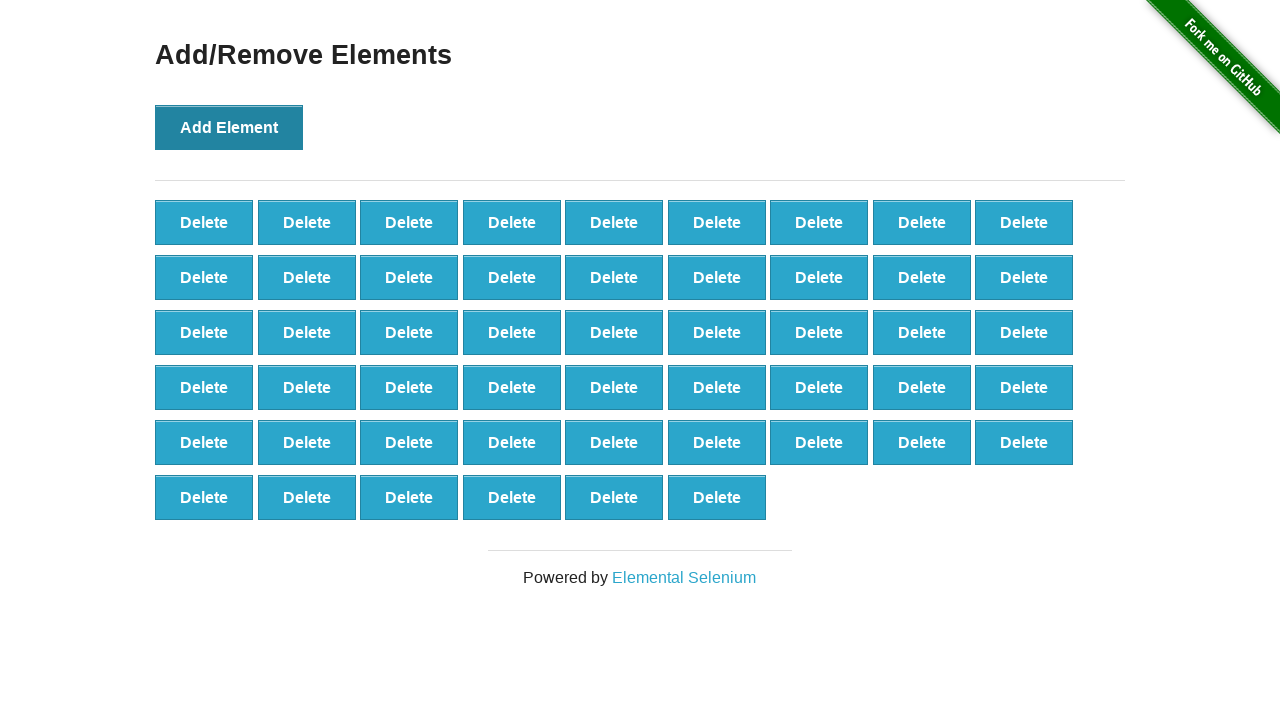

Clicked 'Add Element' button (iteration 52/100) at (229, 127) on button[onclick='addElement()']
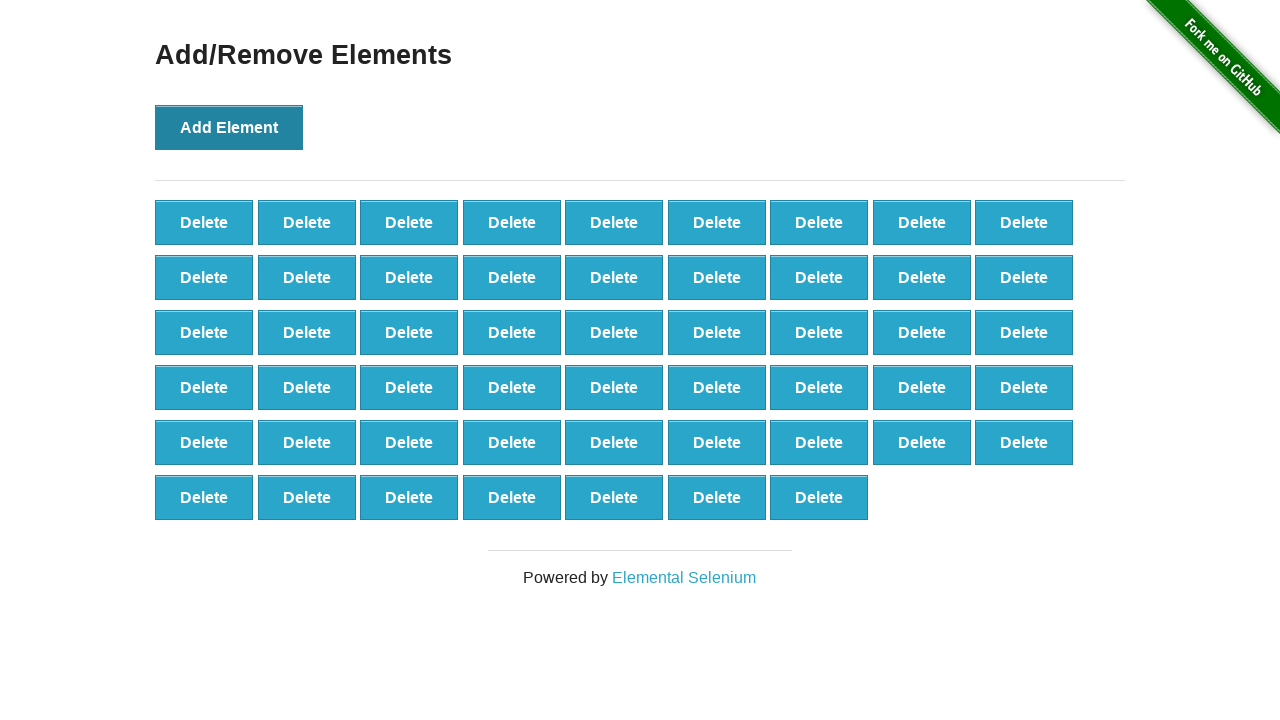

Clicked 'Add Element' button (iteration 53/100) at (229, 127) on button[onclick='addElement()']
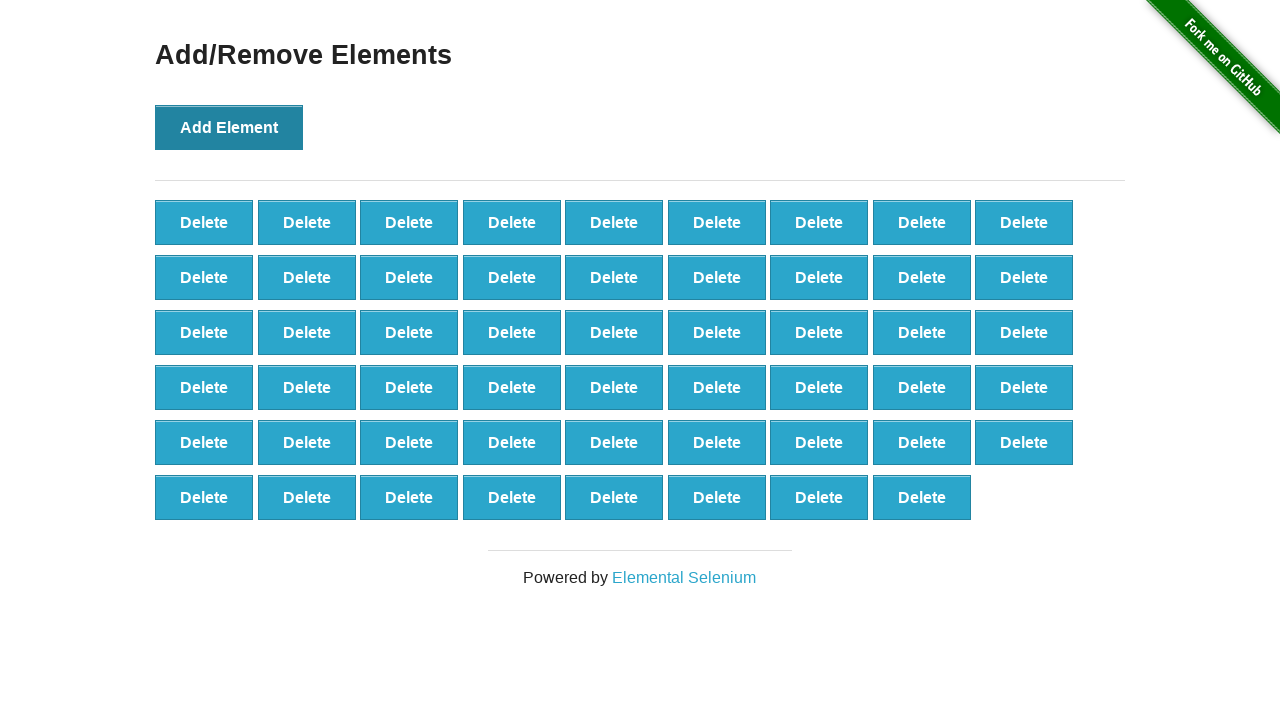

Clicked 'Add Element' button (iteration 54/100) at (229, 127) on button[onclick='addElement()']
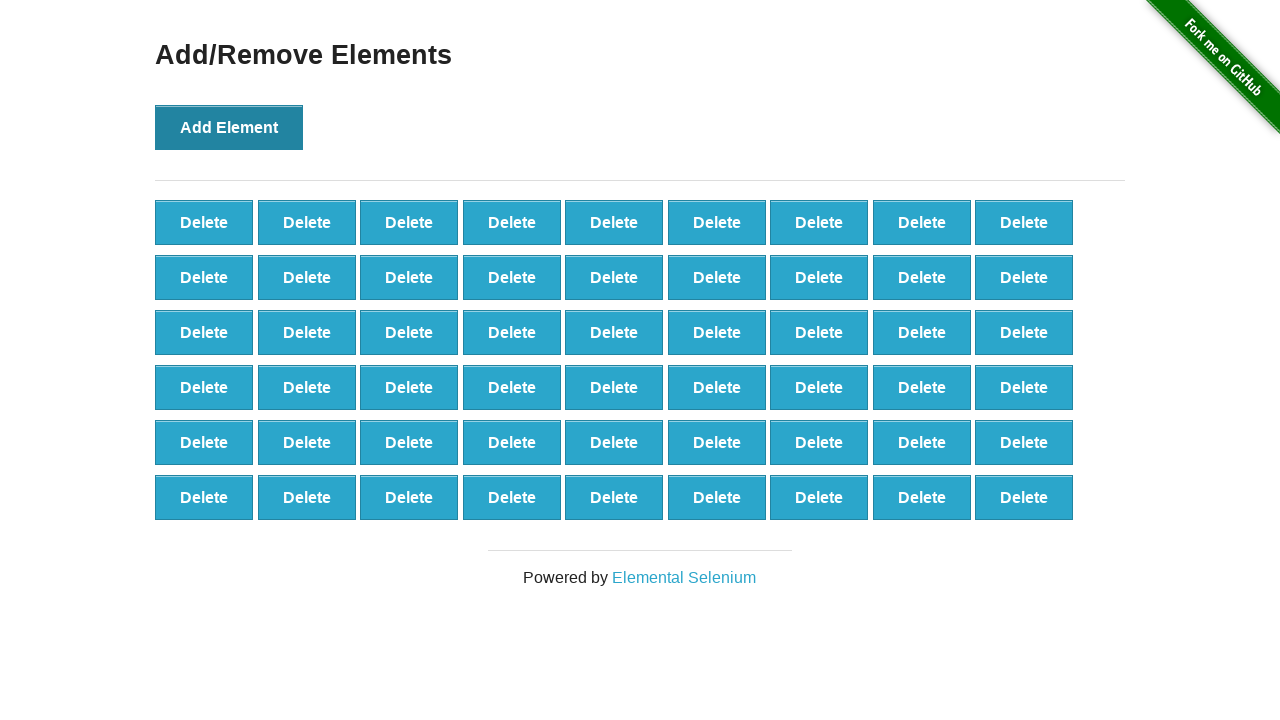

Clicked 'Add Element' button (iteration 55/100) at (229, 127) on button[onclick='addElement()']
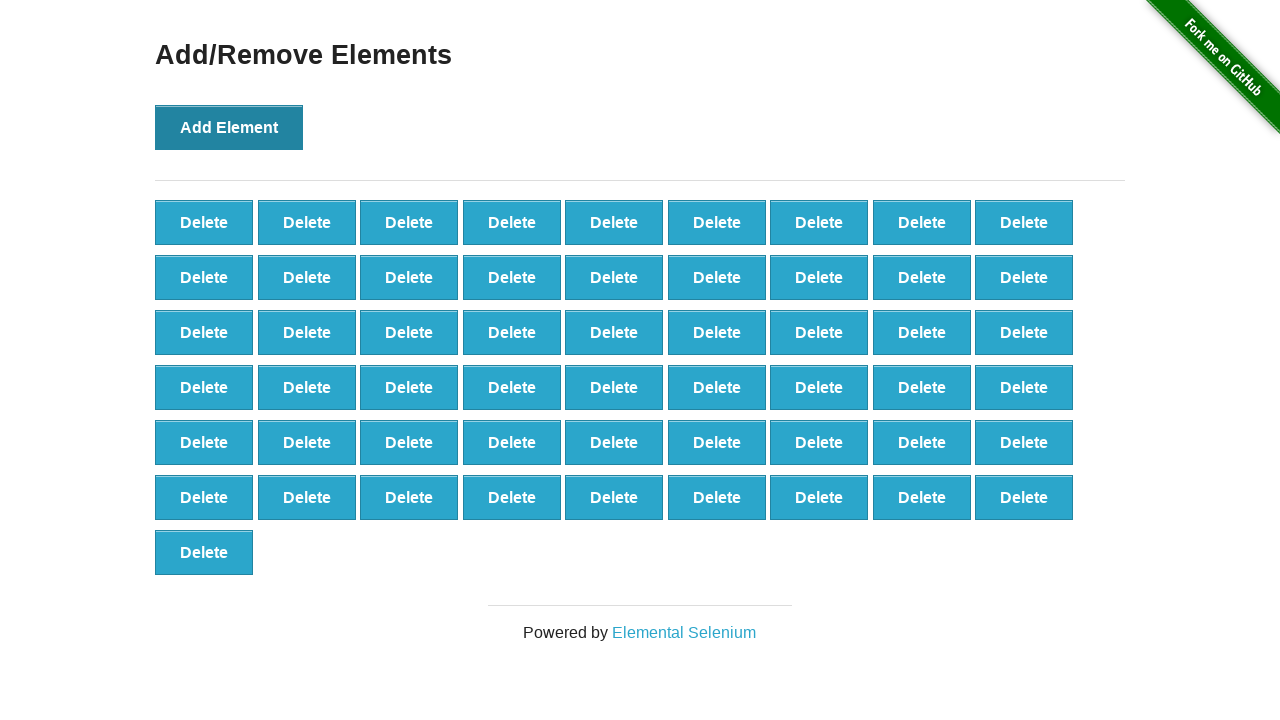

Clicked 'Add Element' button (iteration 56/100) at (229, 127) on button[onclick='addElement()']
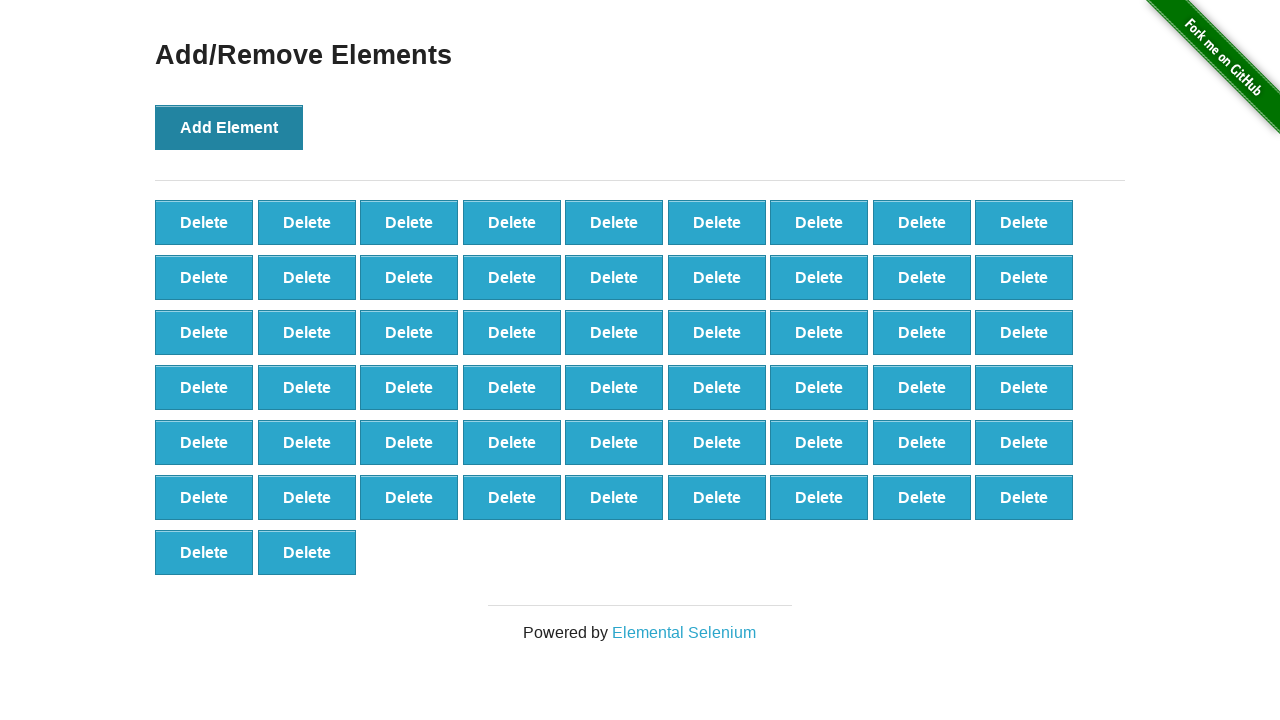

Clicked 'Add Element' button (iteration 57/100) at (229, 127) on button[onclick='addElement()']
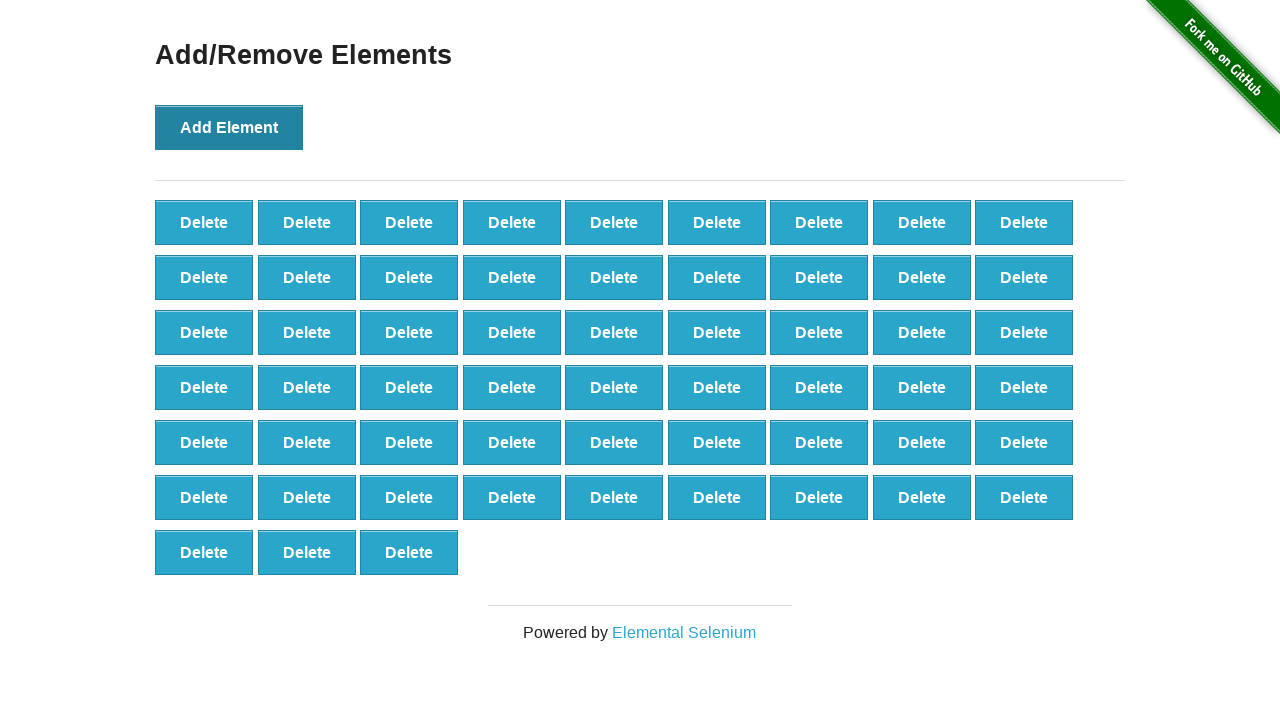

Clicked 'Add Element' button (iteration 58/100) at (229, 127) on button[onclick='addElement()']
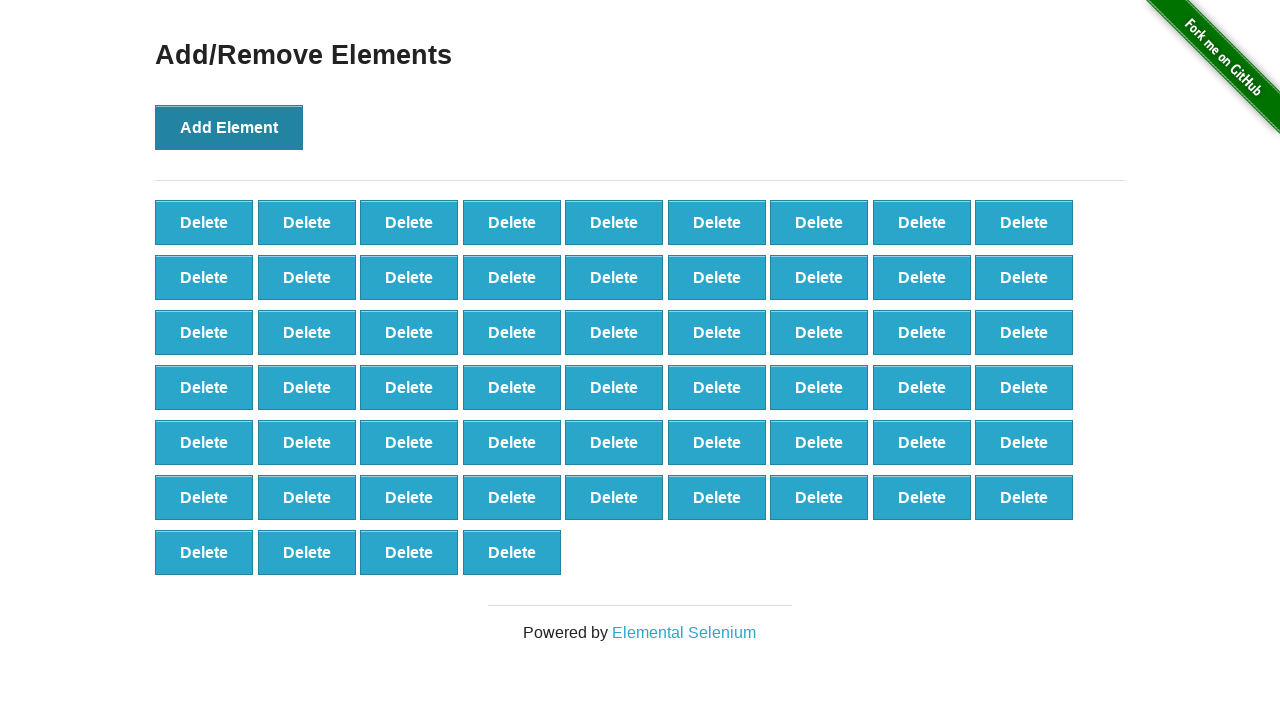

Clicked 'Add Element' button (iteration 59/100) at (229, 127) on button[onclick='addElement()']
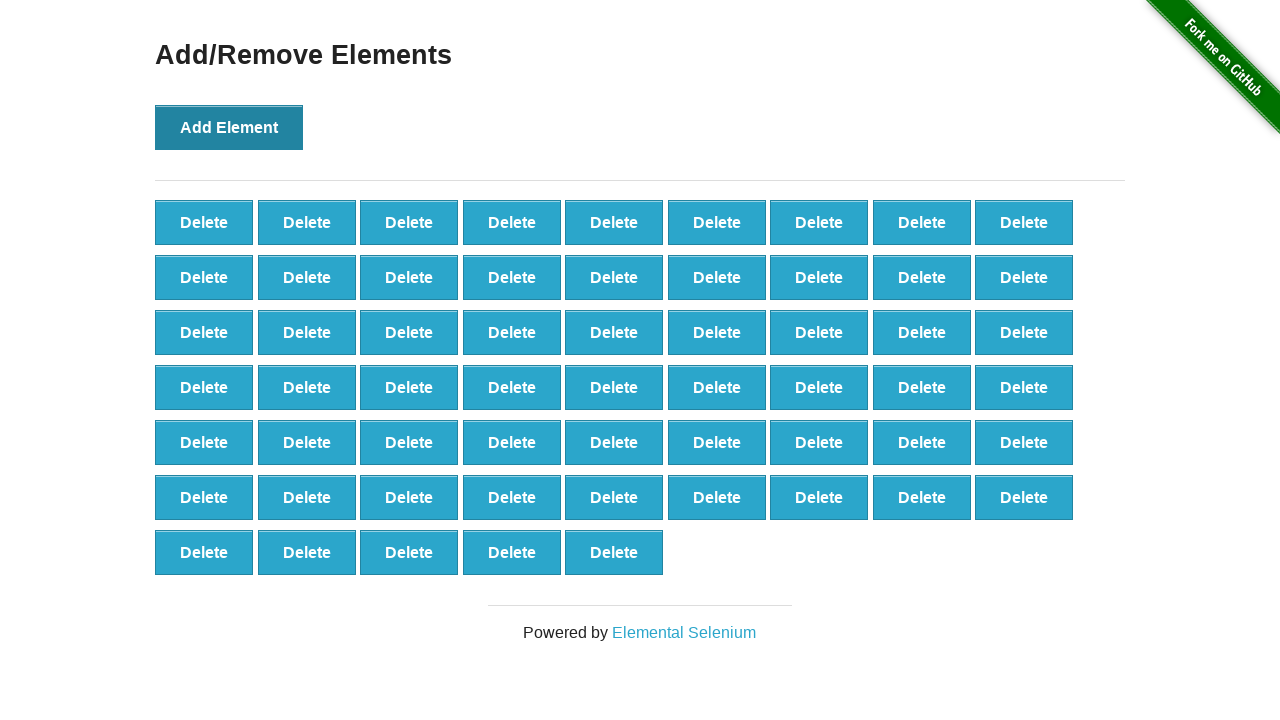

Clicked 'Add Element' button (iteration 60/100) at (229, 127) on button[onclick='addElement()']
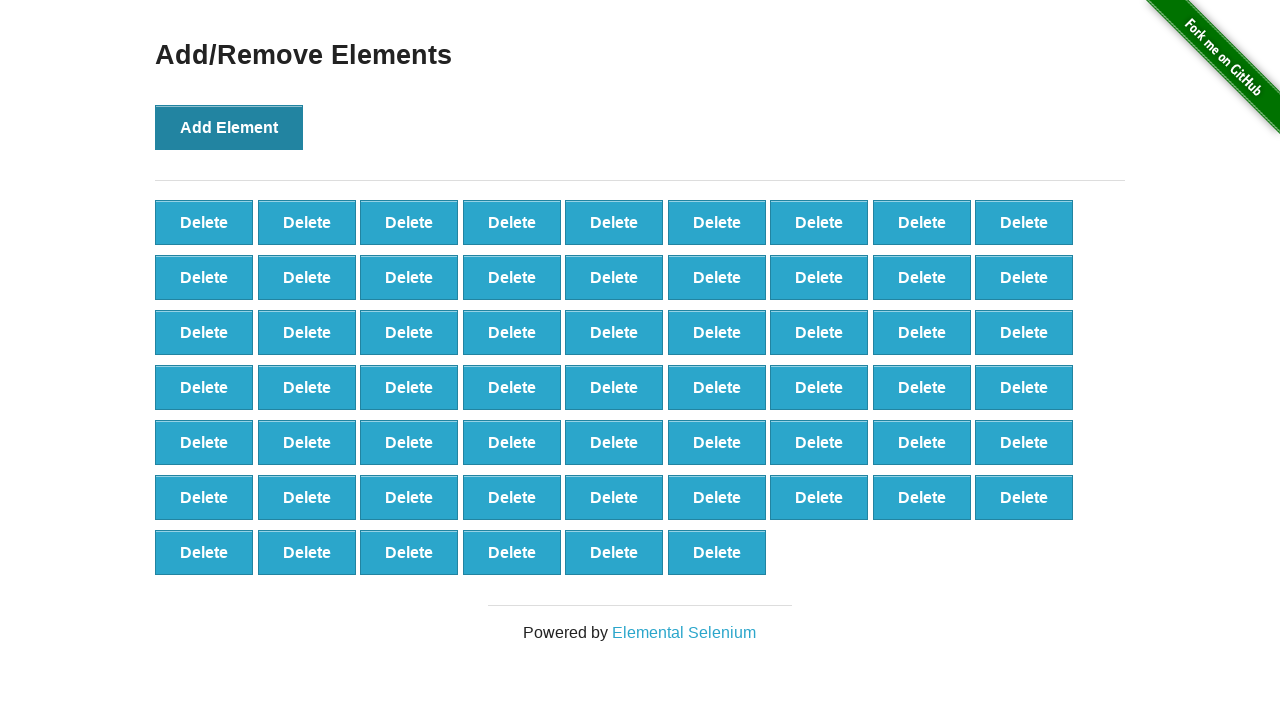

Clicked 'Add Element' button (iteration 61/100) at (229, 127) on button[onclick='addElement()']
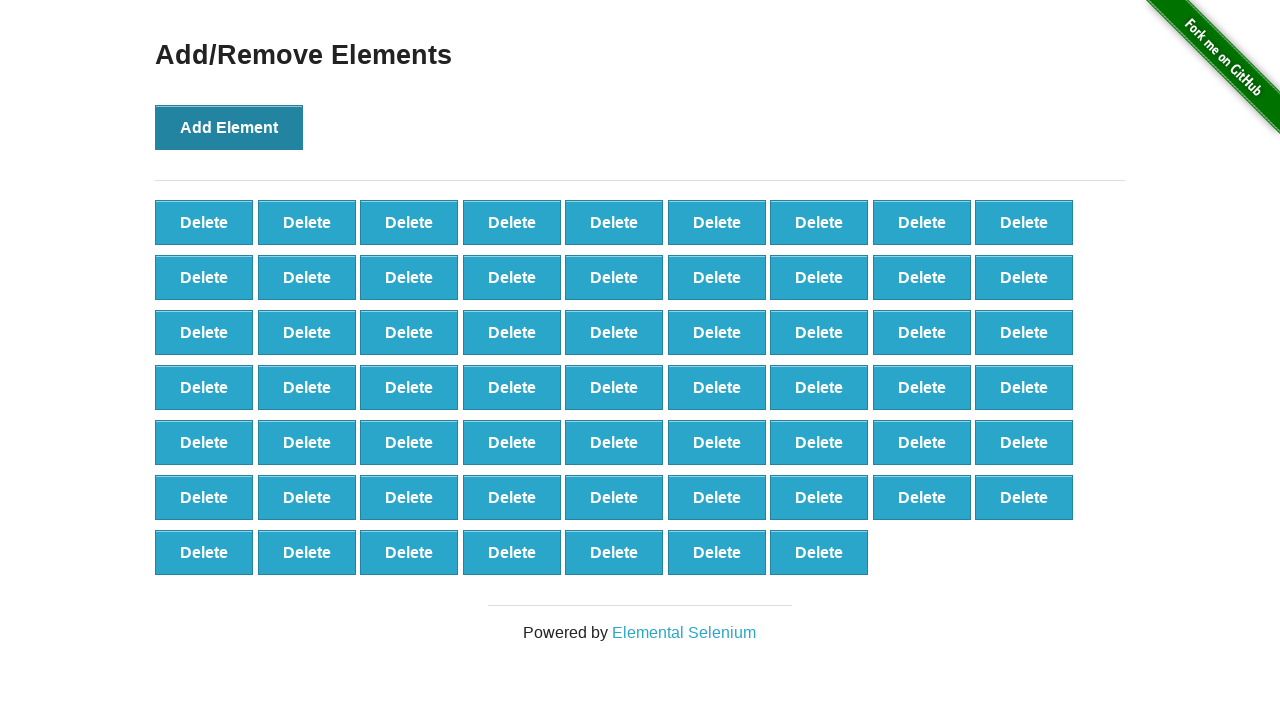

Clicked 'Add Element' button (iteration 62/100) at (229, 127) on button[onclick='addElement()']
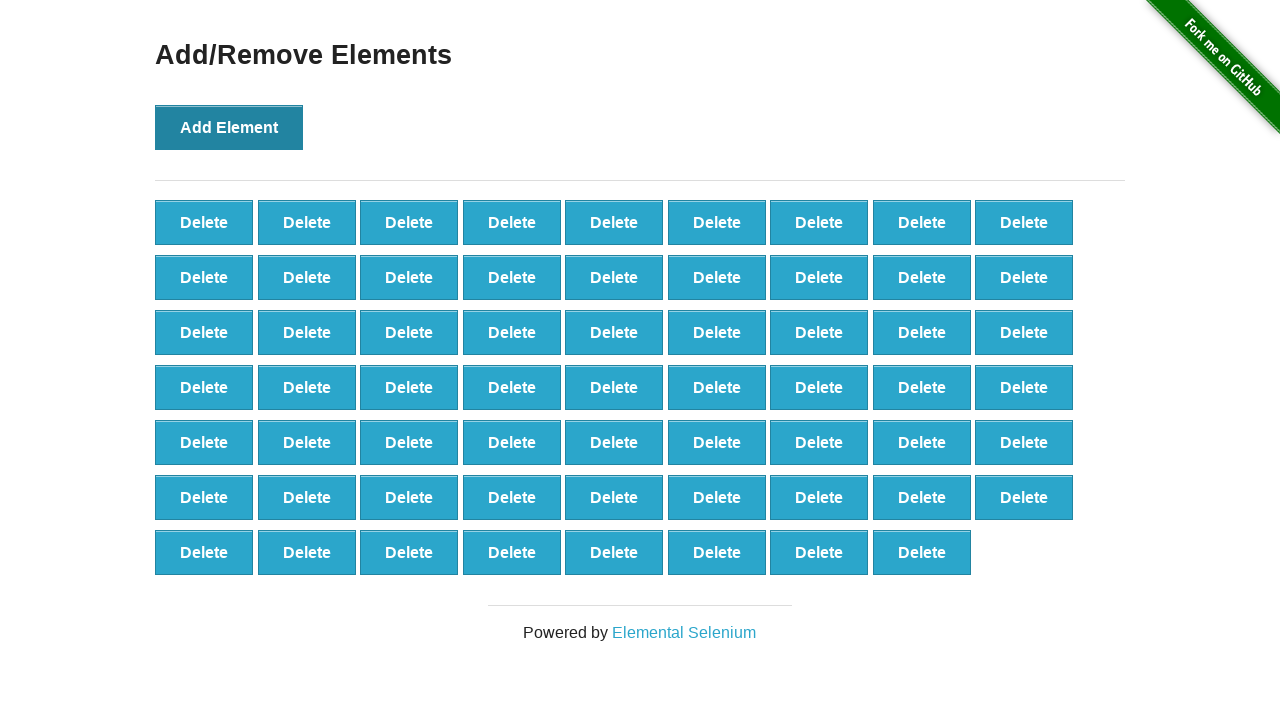

Clicked 'Add Element' button (iteration 63/100) at (229, 127) on button[onclick='addElement()']
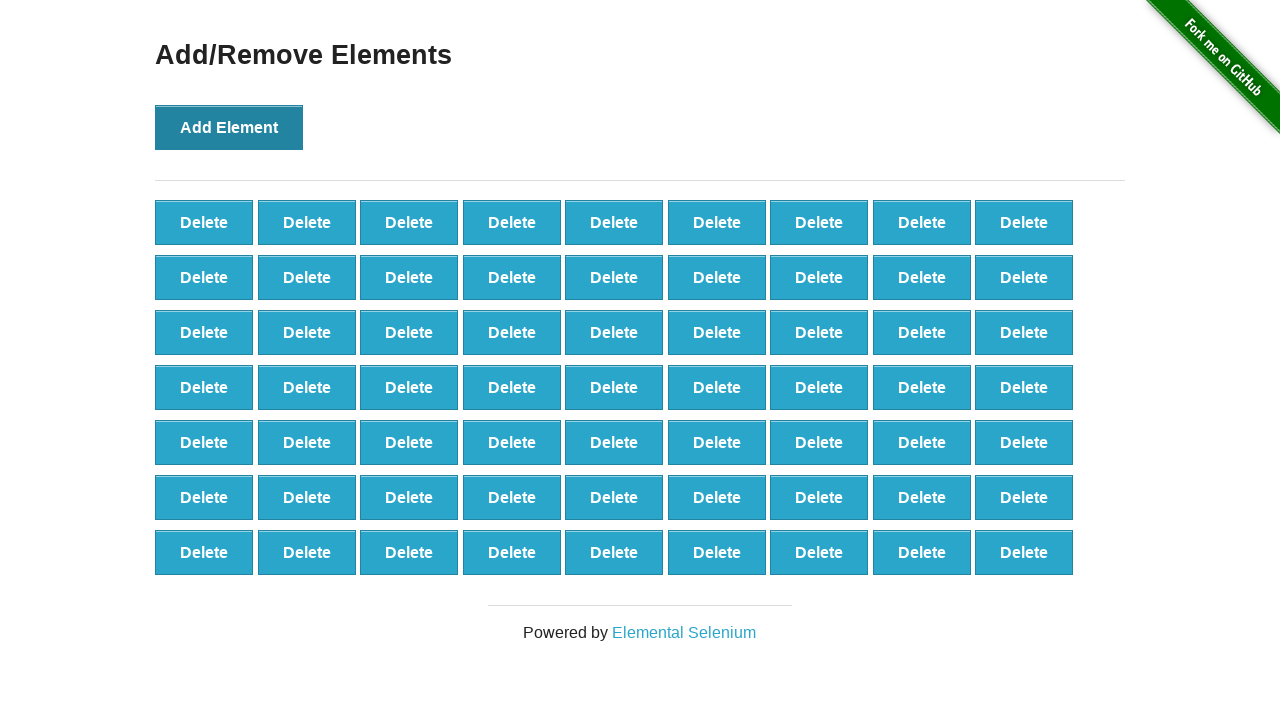

Clicked 'Add Element' button (iteration 64/100) at (229, 127) on button[onclick='addElement()']
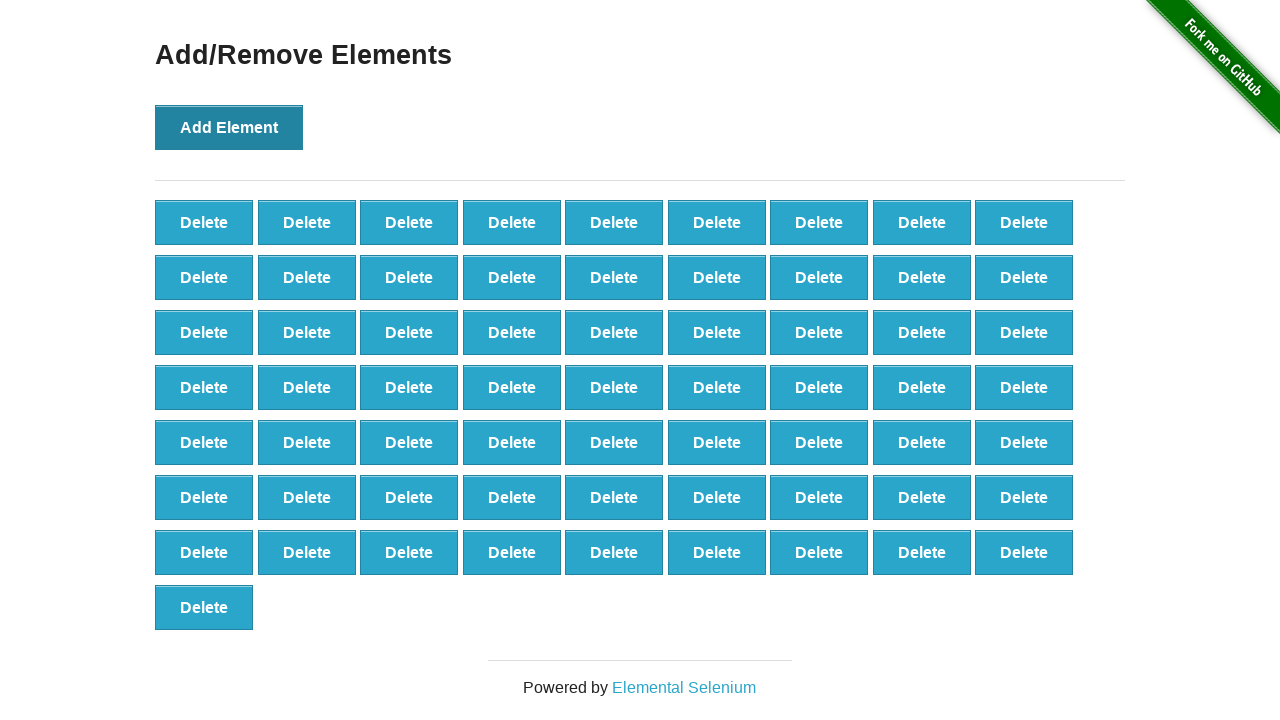

Clicked 'Add Element' button (iteration 65/100) at (229, 127) on button[onclick='addElement()']
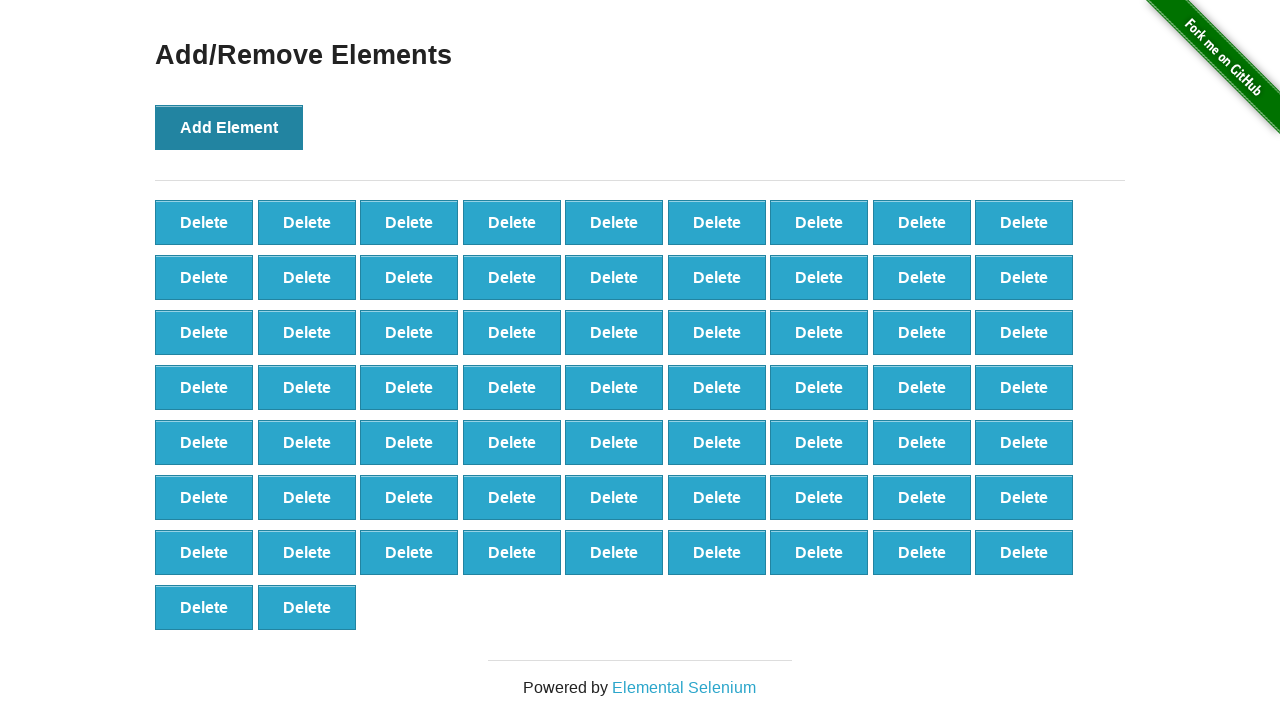

Clicked 'Add Element' button (iteration 66/100) at (229, 127) on button[onclick='addElement()']
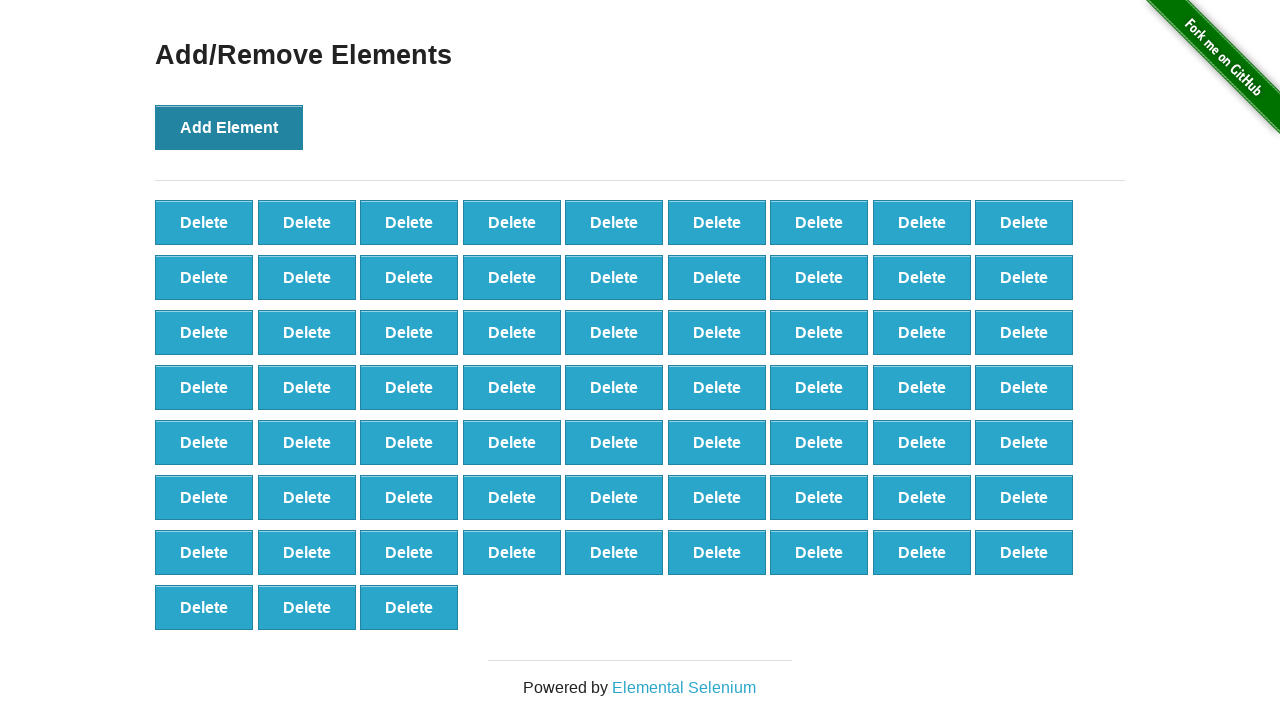

Clicked 'Add Element' button (iteration 67/100) at (229, 127) on button[onclick='addElement()']
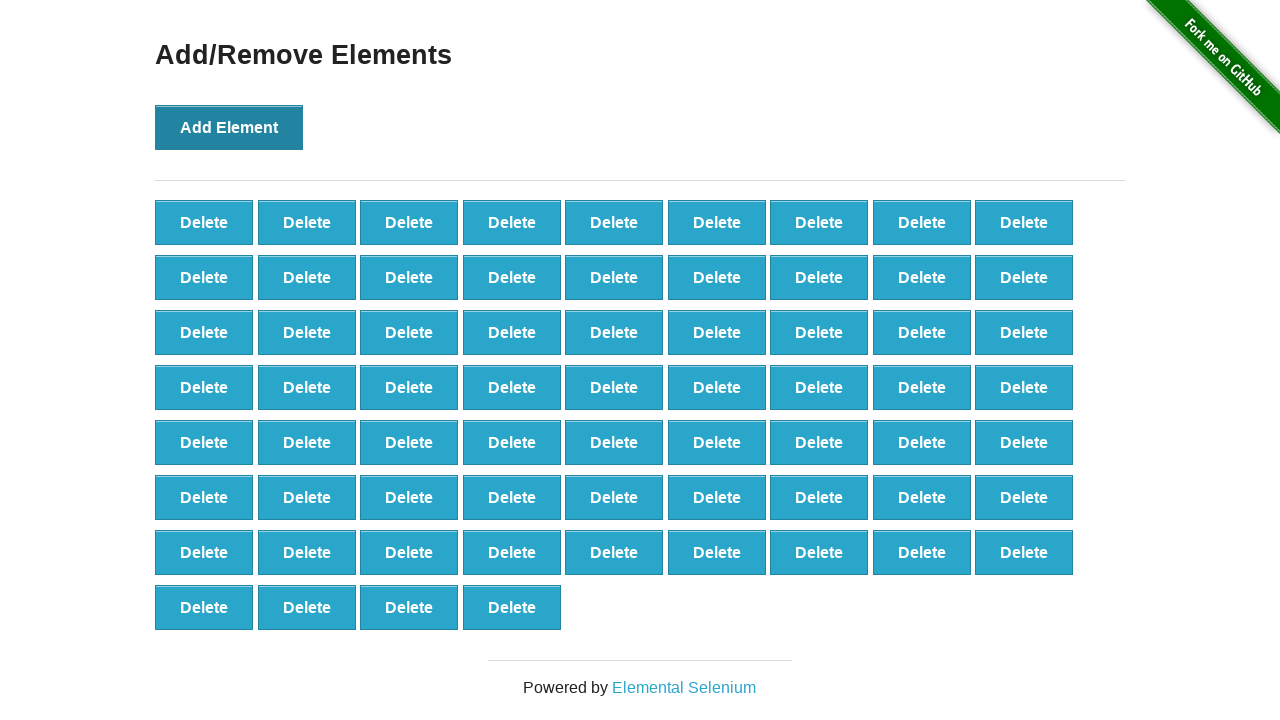

Clicked 'Add Element' button (iteration 68/100) at (229, 127) on button[onclick='addElement()']
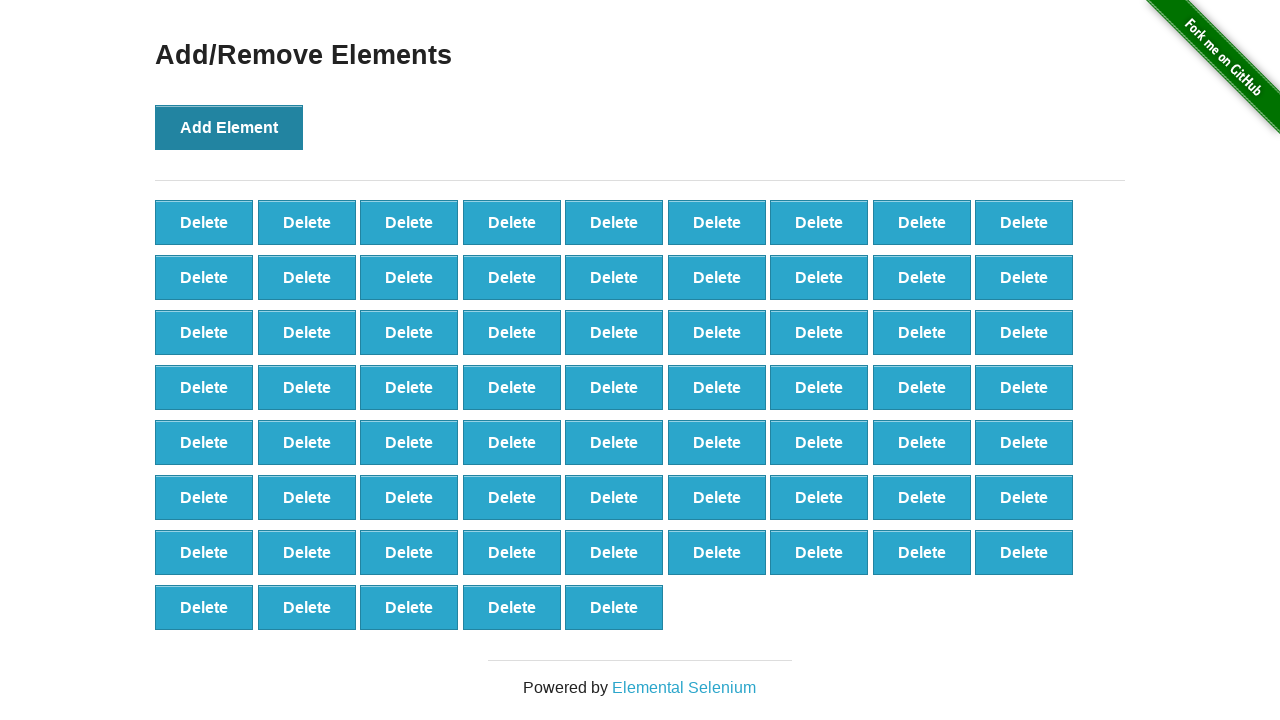

Clicked 'Add Element' button (iteration 69/100) at (229, 127) on button[onclick='addElement()']
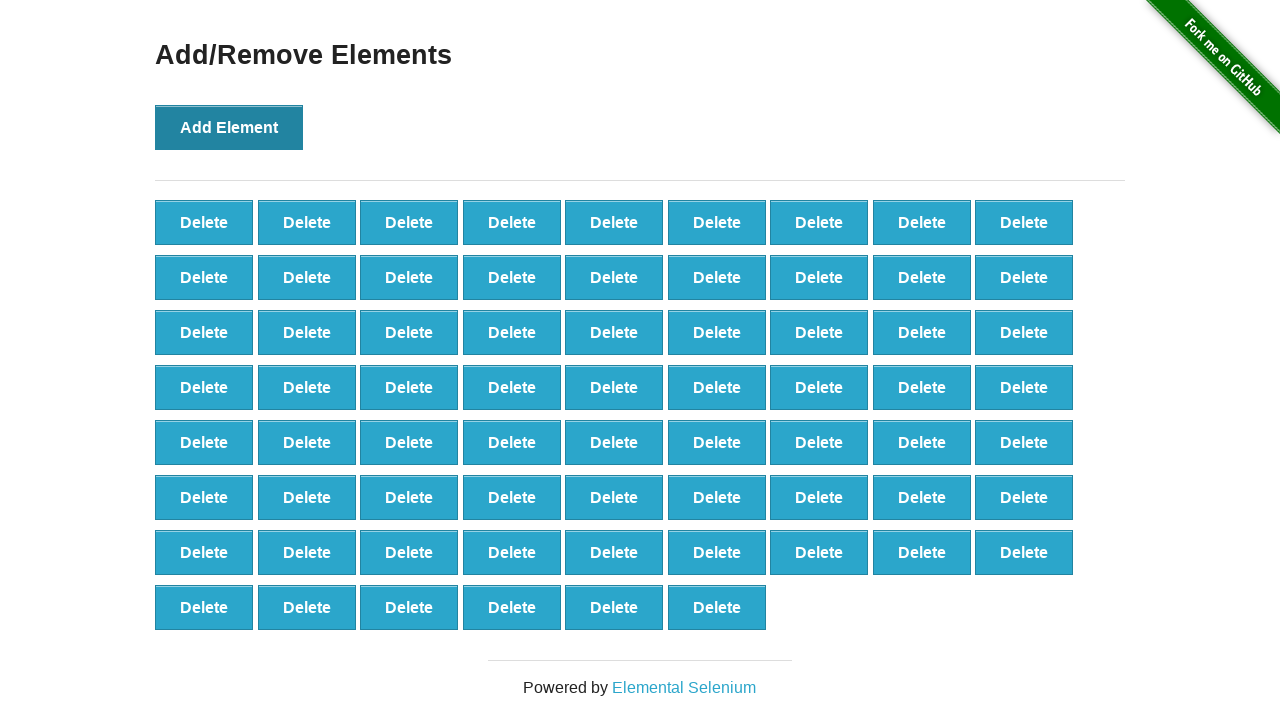

Clicked 'Add Element' button (iteration 70/100) at (229, 127) on button[onclick='addElement()']
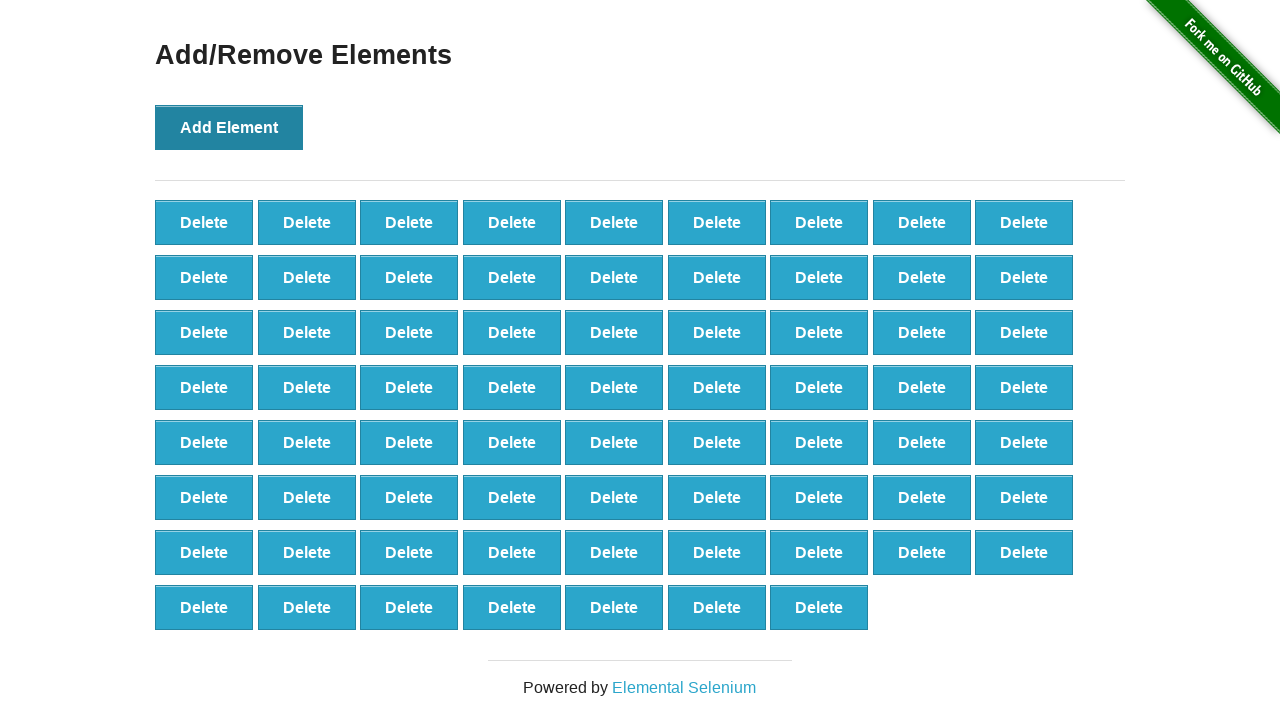

Clicked 'Add Element' button (iteration 71/100) at (229, 127) on button[onclick='addElement()']
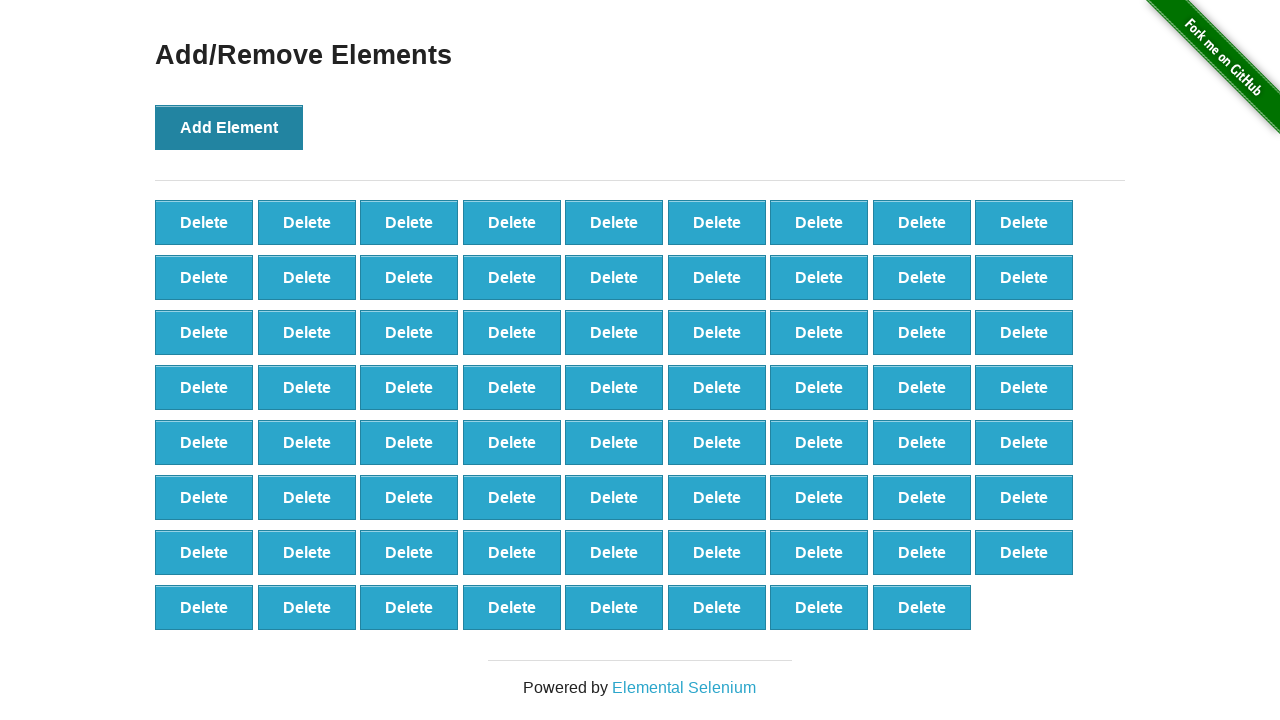

Clicked 'Add Element' button (iteration 72/100) at (229, 127) on button[onclick='addElement()']
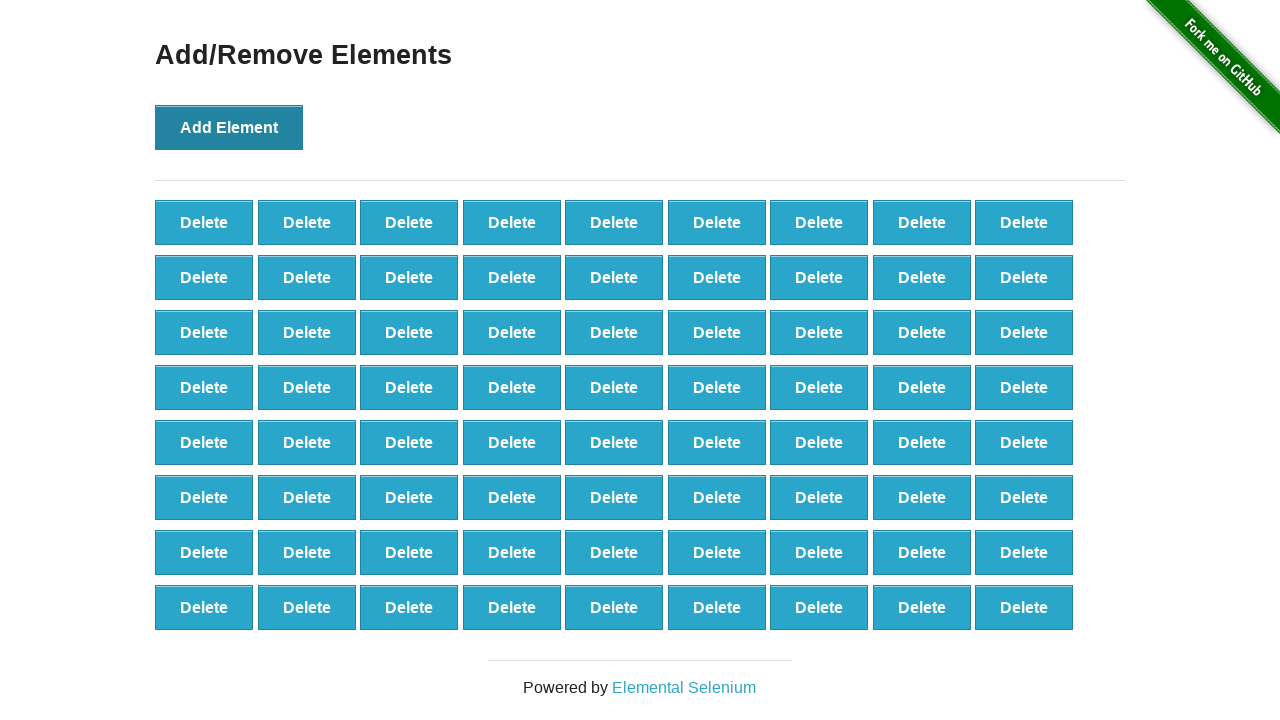

Clicked 'Add Element' button (iteration 73/100) at (229, 127) on button[onclick='addElement()']
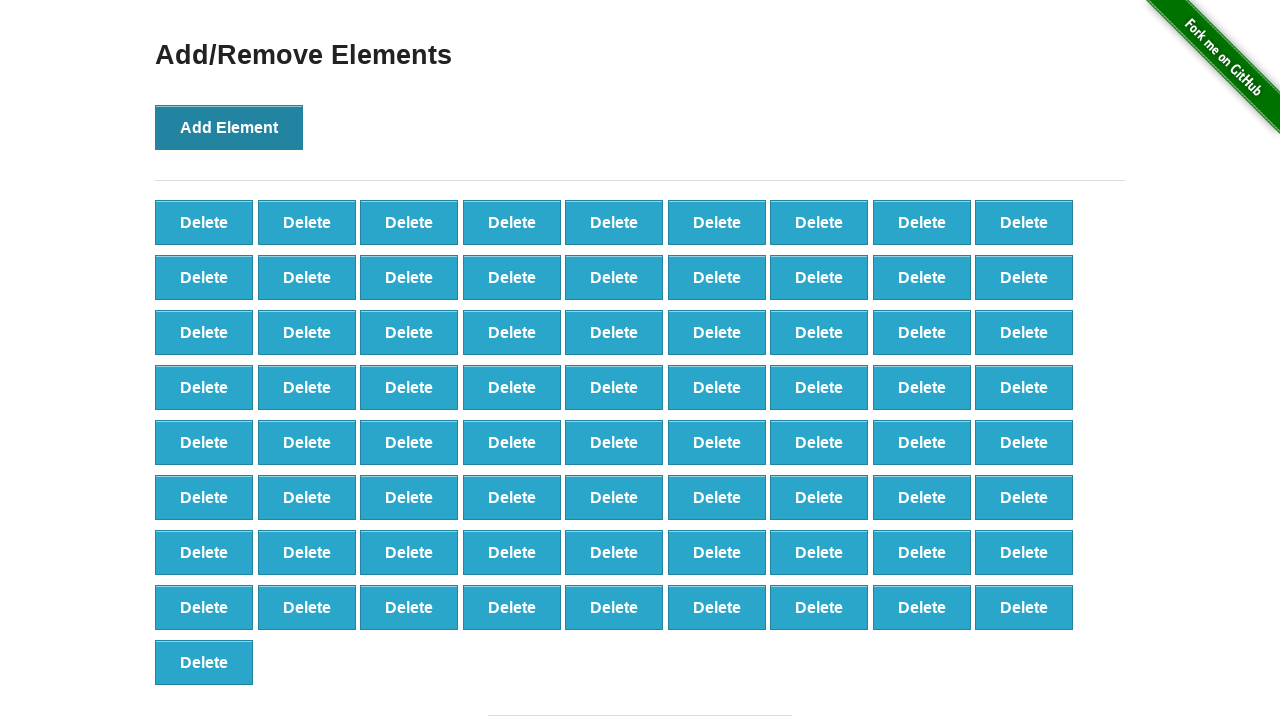

Clicked 'Add Element' button (iteration 74/100) at (229, 127) on button[onclick='addElement()']
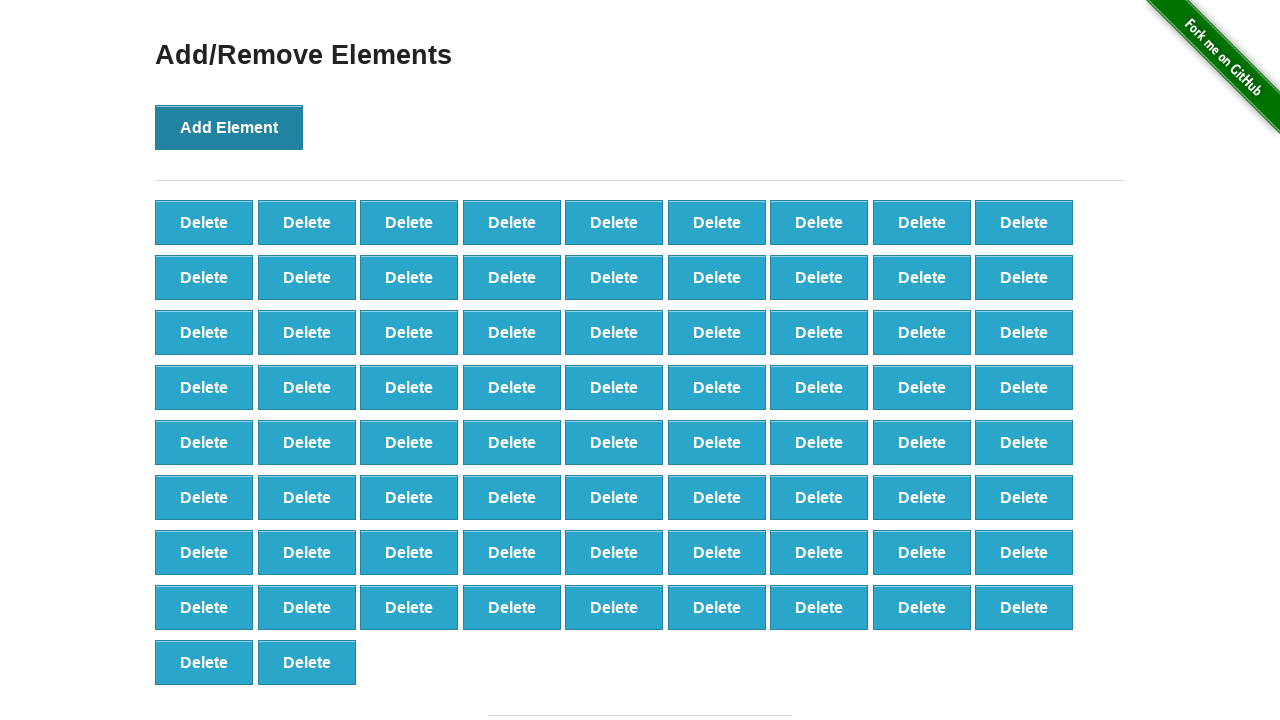

Clicked 'Add Element' button (iteration 75/100) at (229, 127) on button[onclick='addElement()']
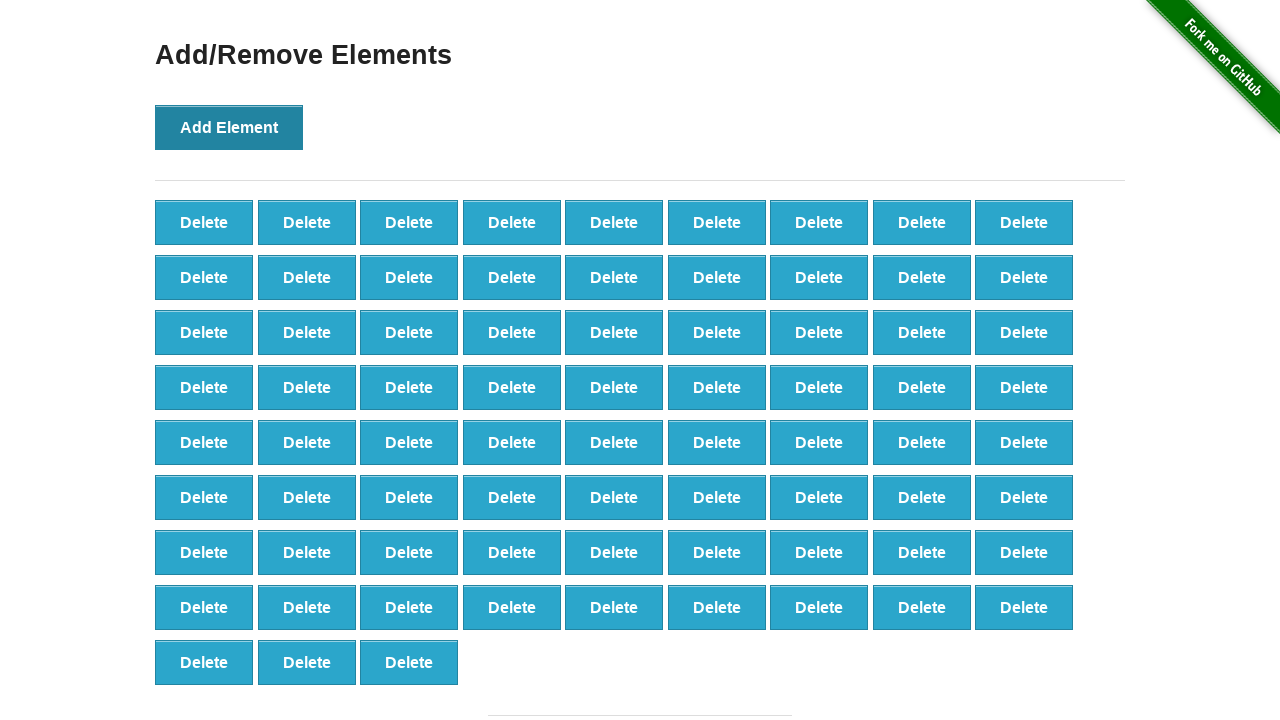

Clicked 'Add Element' button (iteration 76/100) at (229, 127) on button[onclick='addElement()']
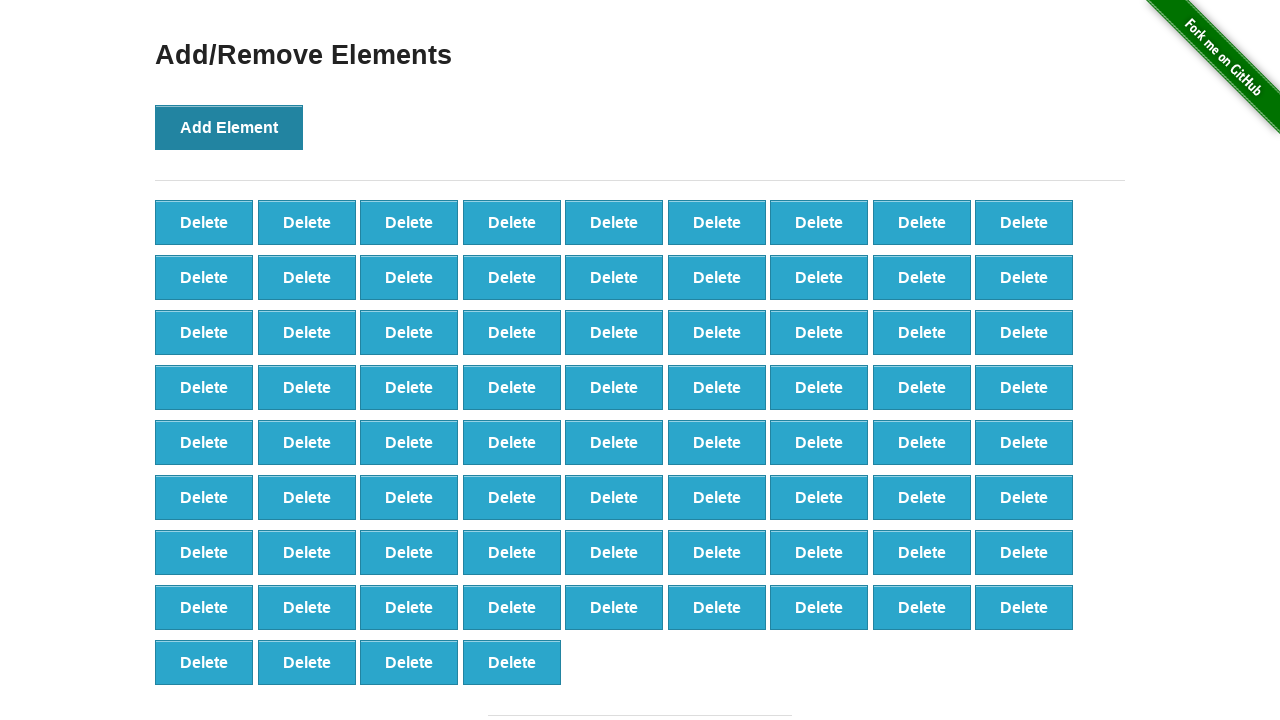

Clicked 'Add Element' button (iteration 77/100) at (229, 127) on button[onclick='addElement()']
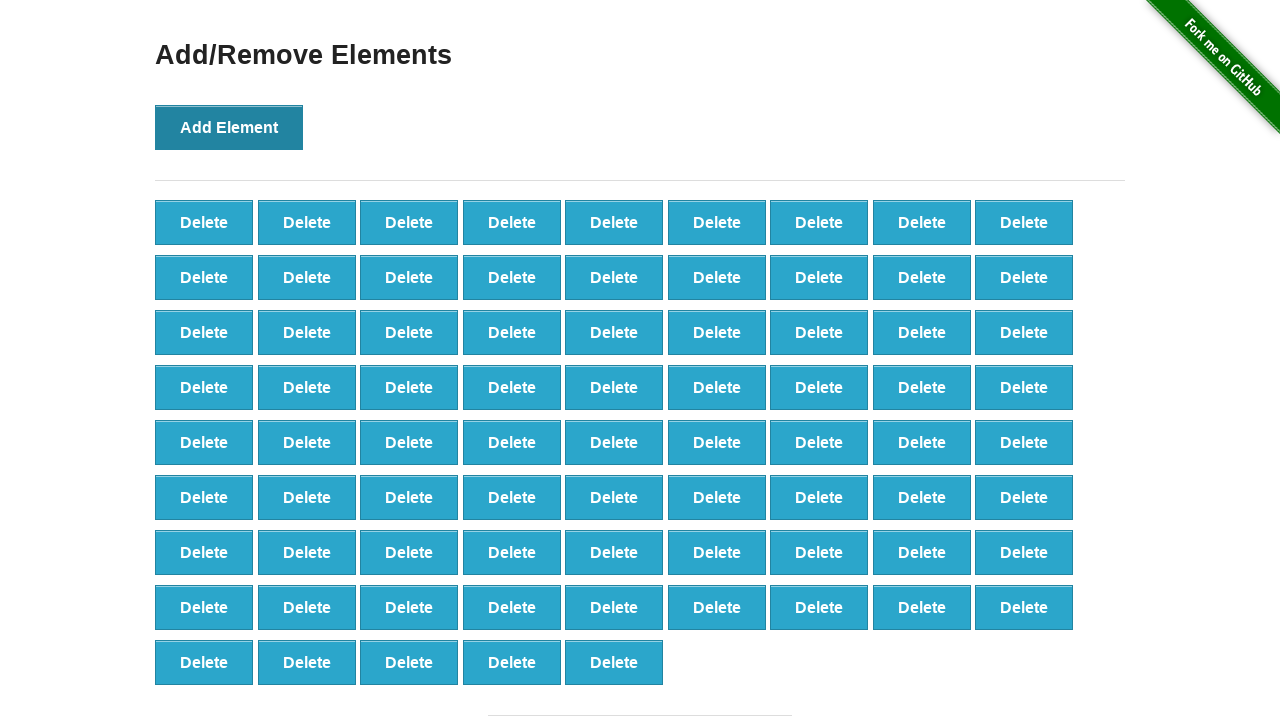

Clicked 'Add Element' button (iteration 78/100) at (229, 127) on button[onclick='addElement()']
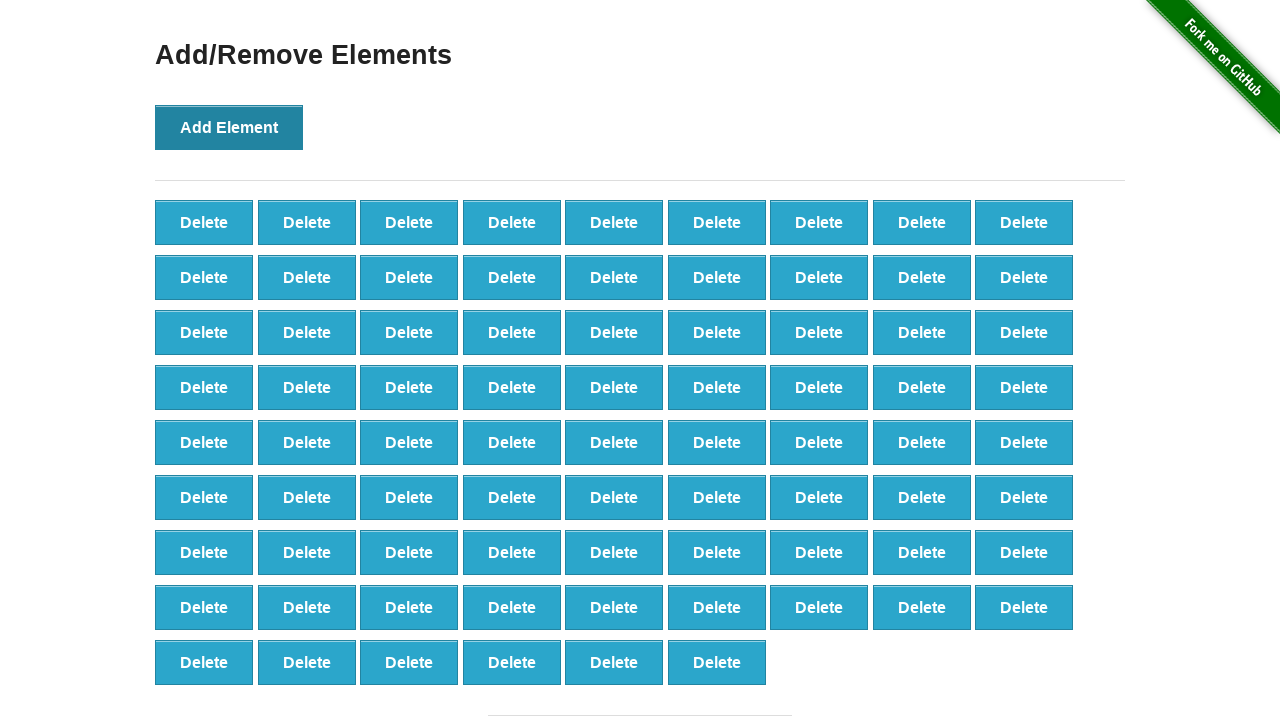

Clicked 'Add Element' button (iteration 79/100) at (229, 127) on button[onclick='addElement()']
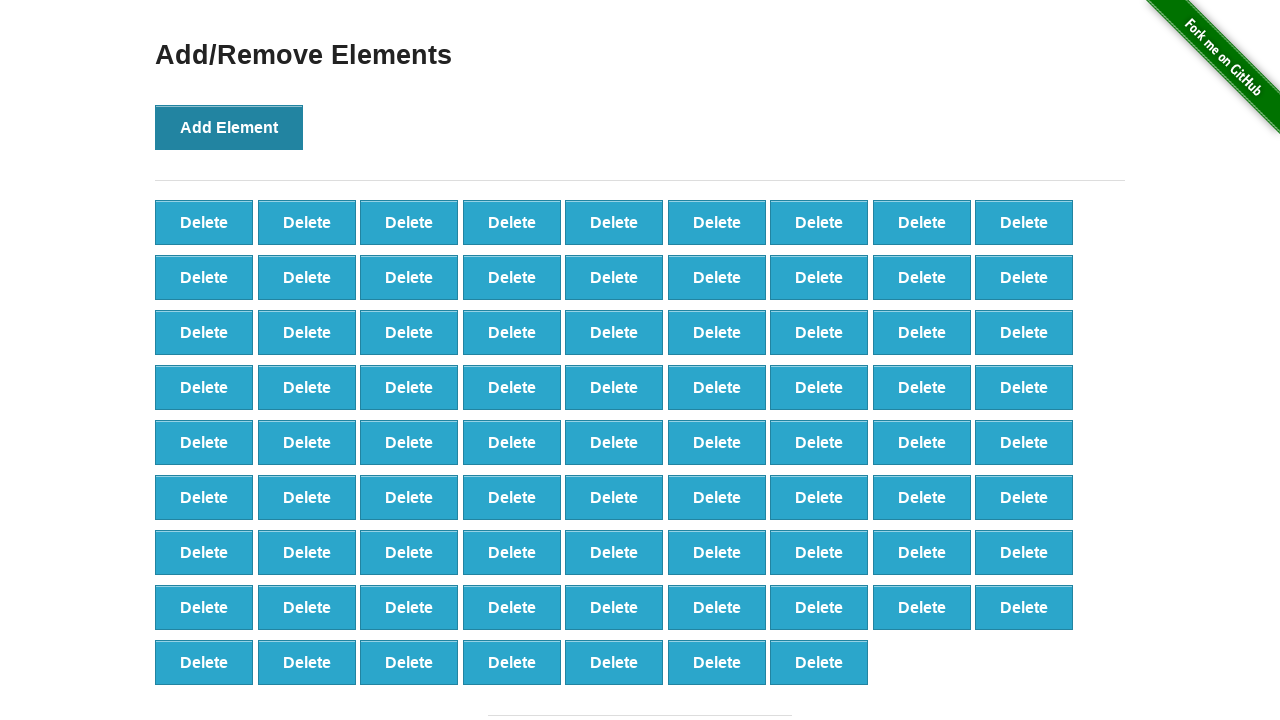

Clicked 'Add Element' button (iteration 80/100) at (229, 127) on button[onclick='addElement()']
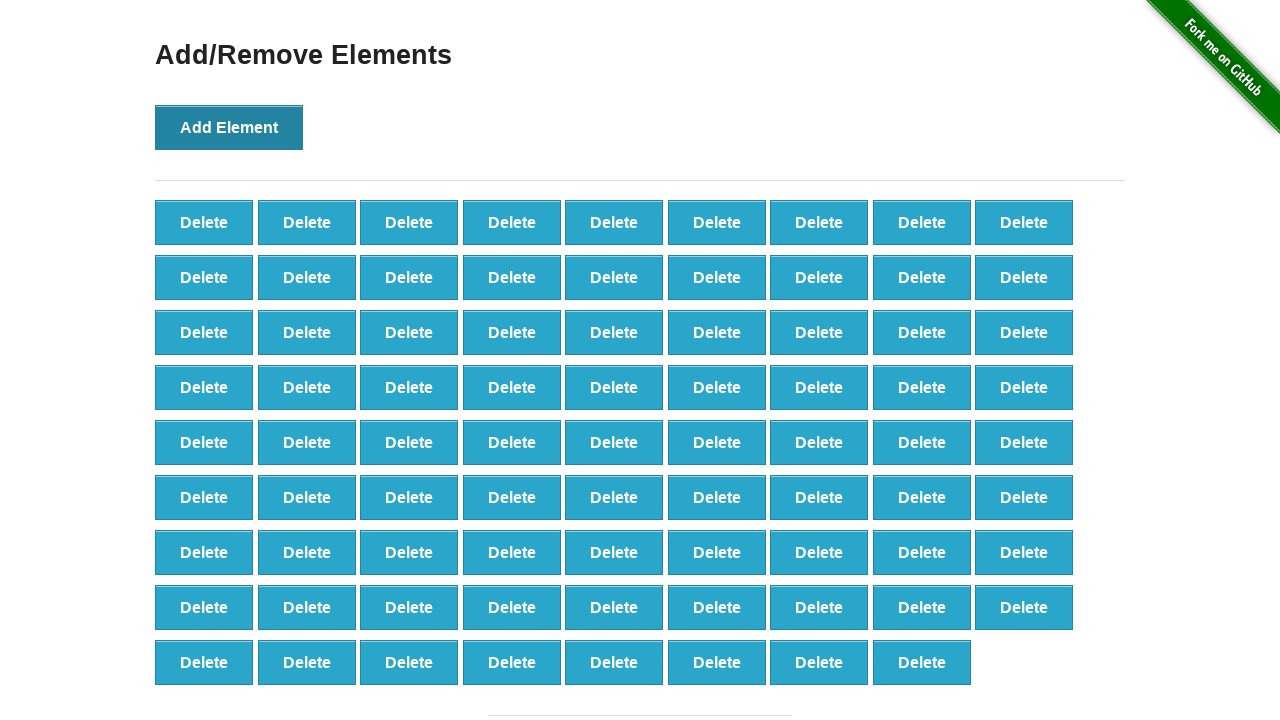

Clicked 'Add Element' button (iteration 81/100) at (229, 127) on button[onclick='addElement()']
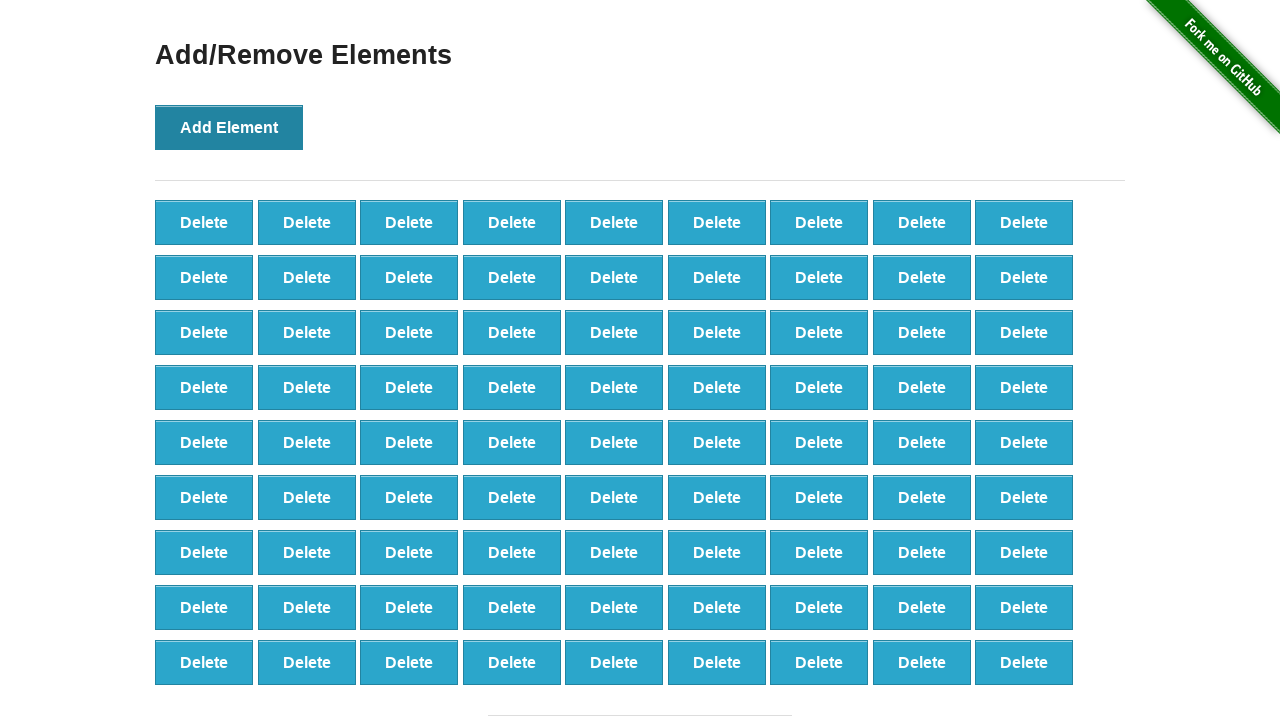

Clicked 'Add Element' button (iteration 82/100) at (229, 127) on button[onclick='addElement()']
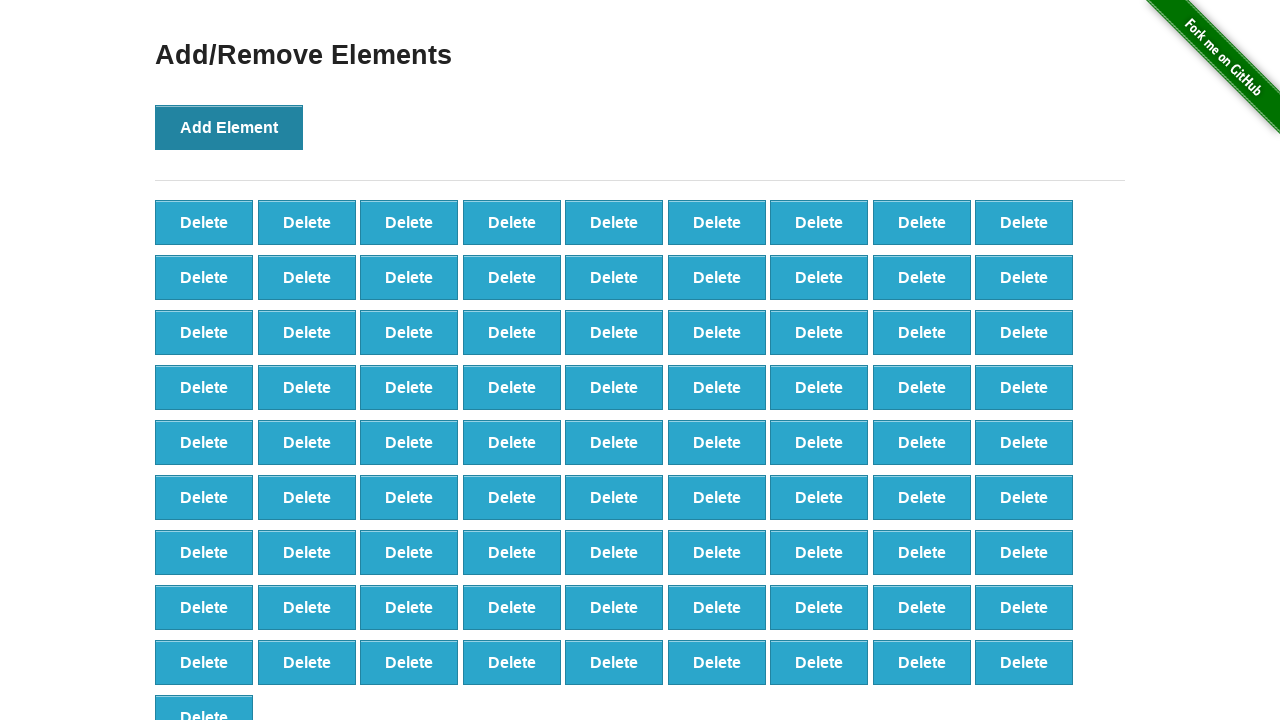

Clicked 'Add Element' button (iteration 83/100) at (229, 127) on button[onclick='addElement()']
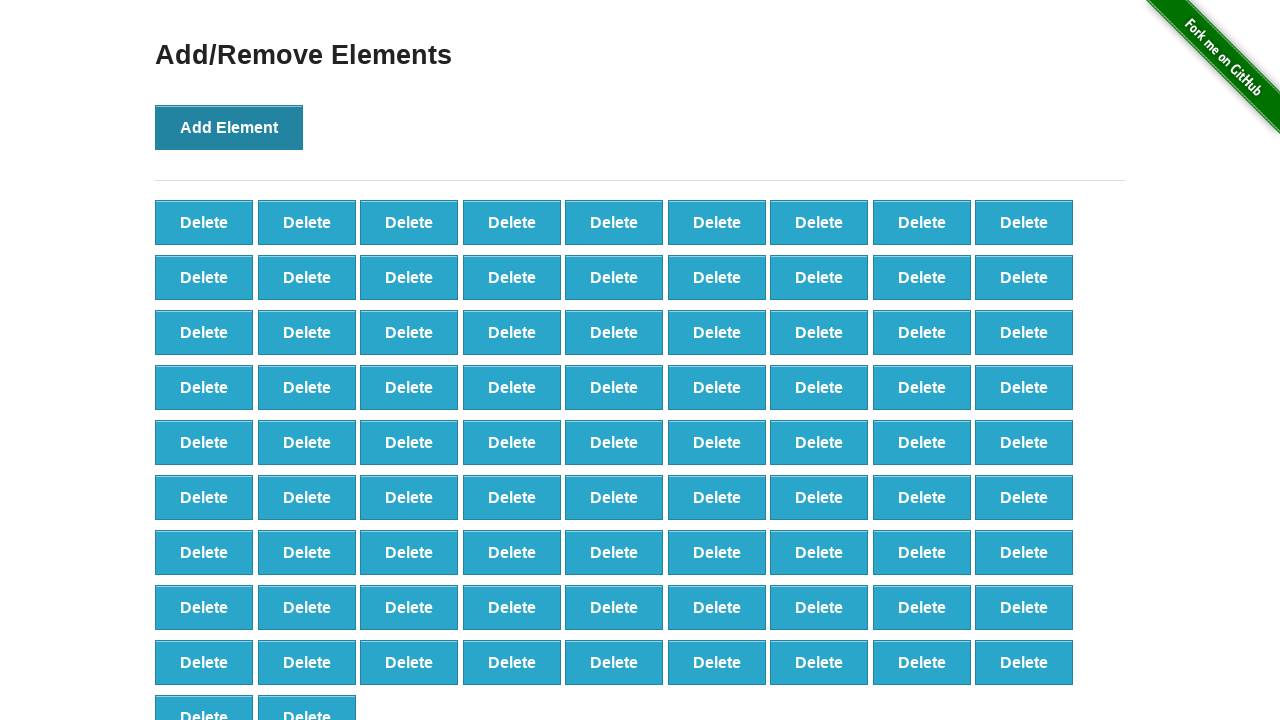

Clicked 'Add Element' button (iteration 84/100) at (229, 127) on button[onclick='addElement()']
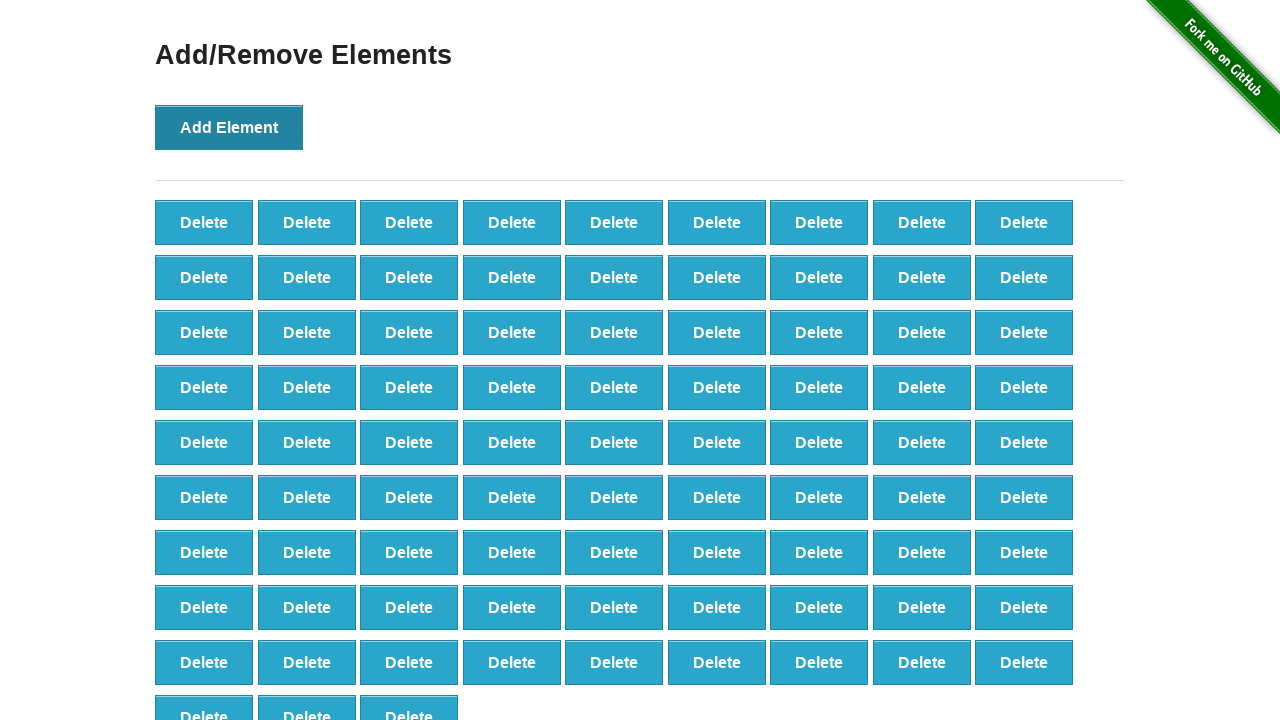

Clicked 'Add Element' button (iteration 85/100) at (229, 127) on button[onclick='addElement()']
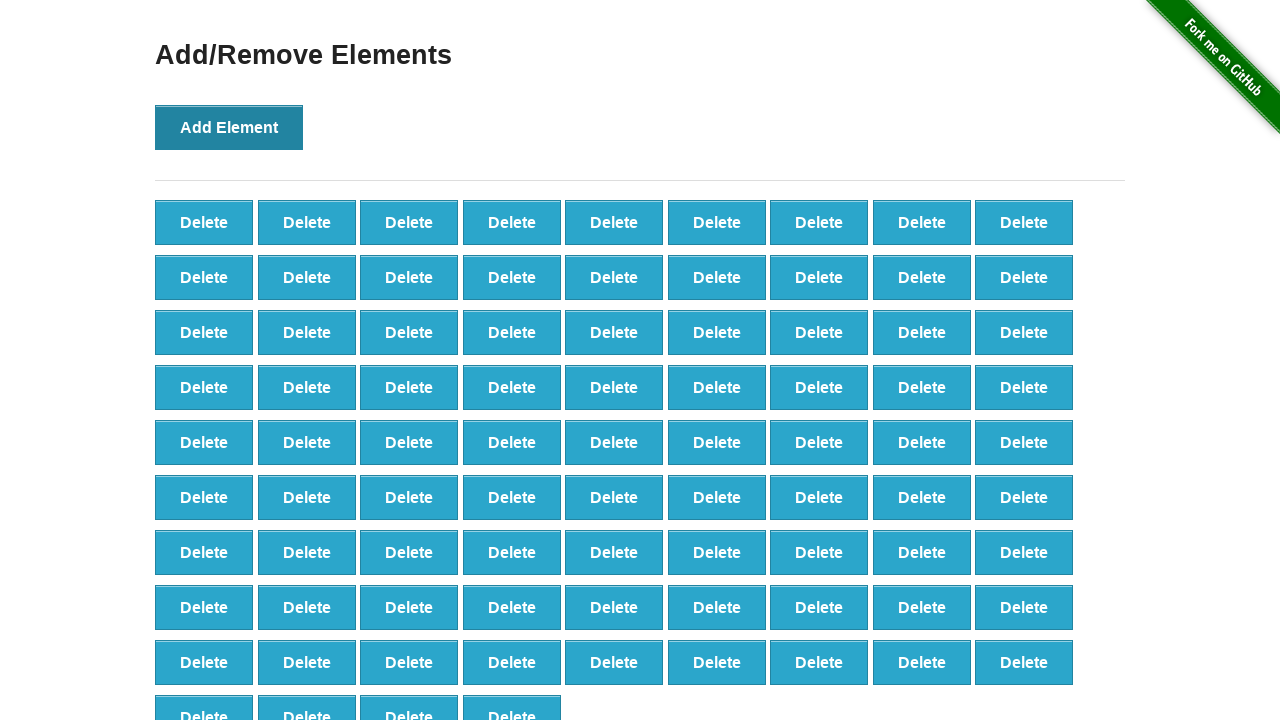

Clicked 'Add Element' button (iteration 86/100) at (229, 127) on button[onclick='addElement()']
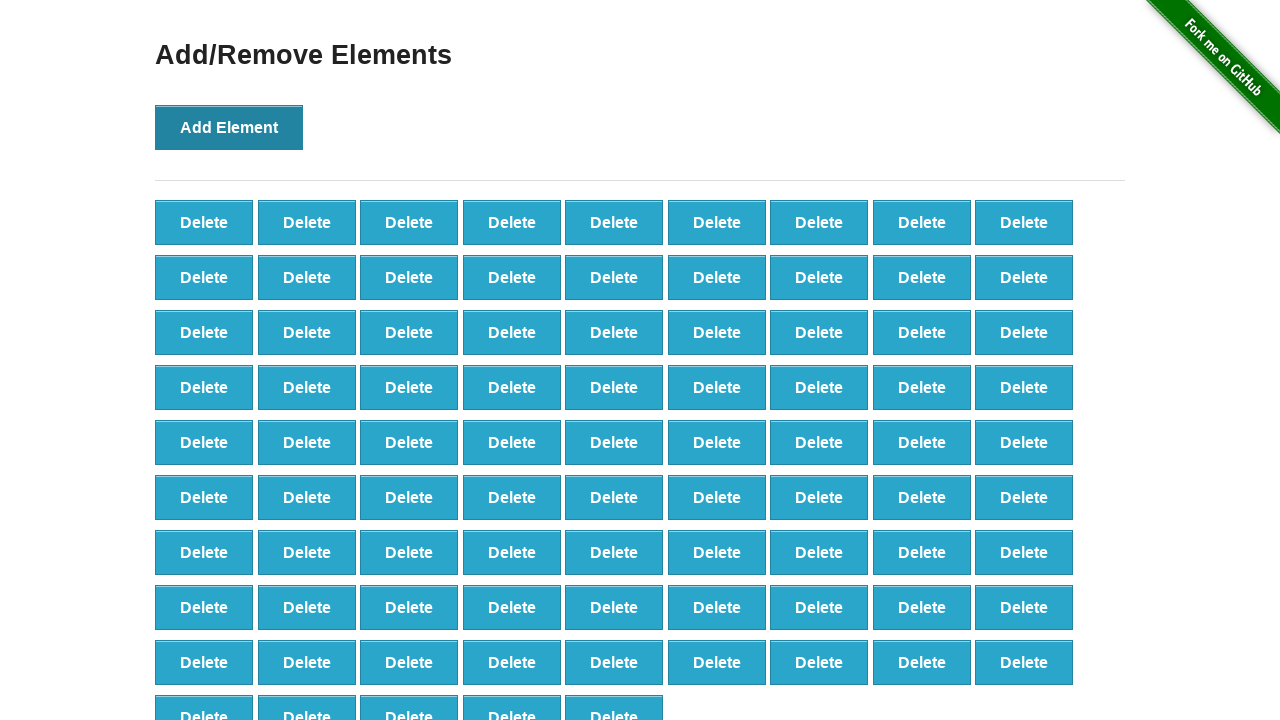

Clicked 'Add Element' button (iteration 87/100) at (229, 127) on button[onclick='addElement()']
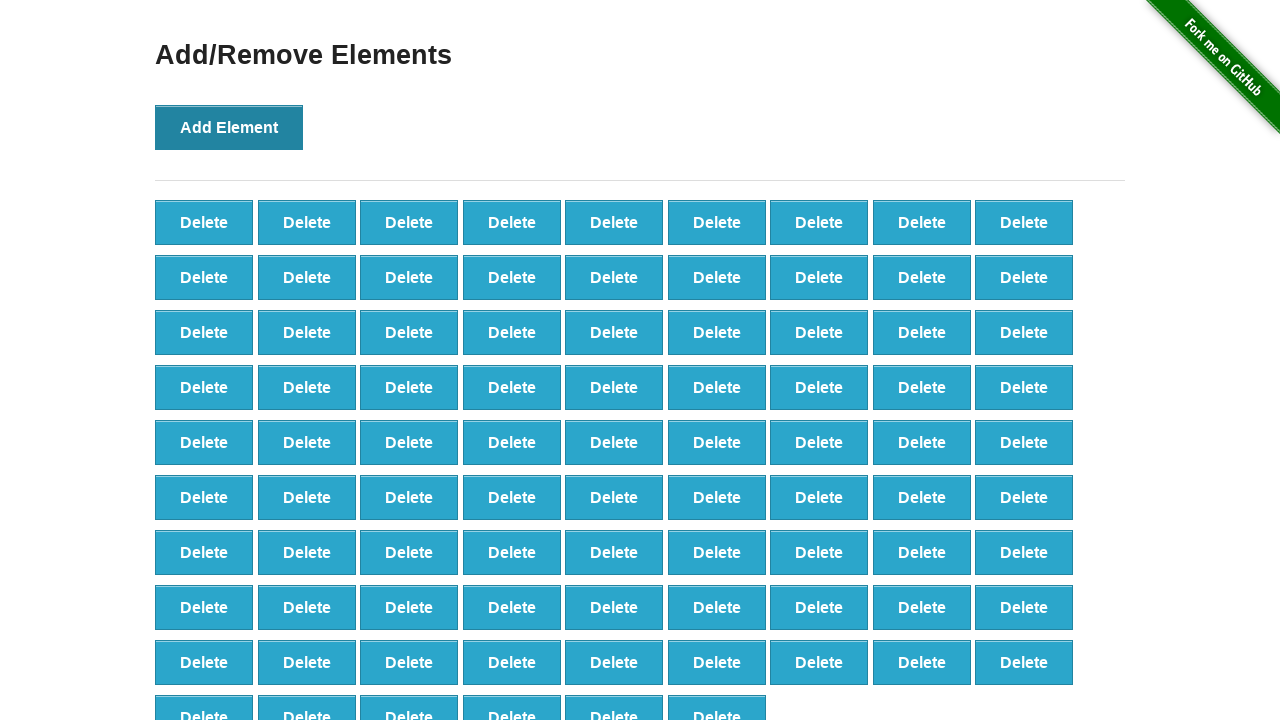

Clicked 'Add Element' button (iteration 88/100) at (229, 127) on button[onclick='addElement()']
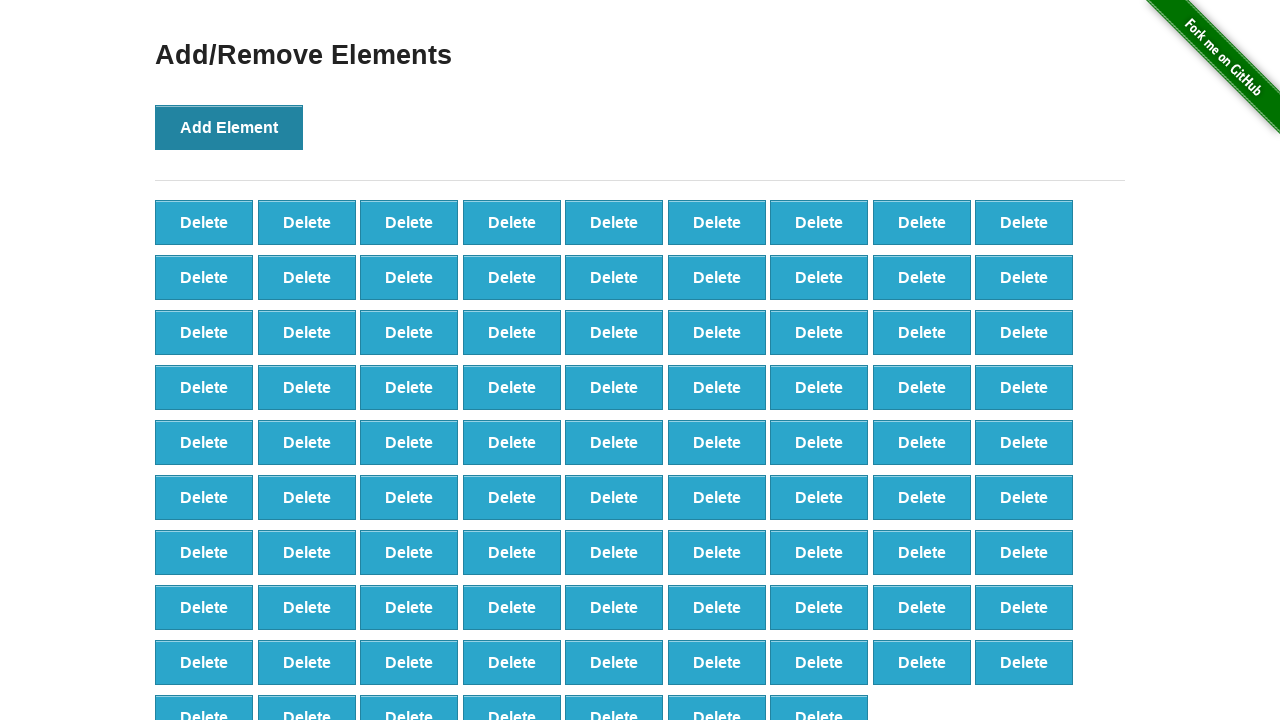

Clicked 'Add Element' button (iteration 89/100) at (229, 127) on button[onclick='addElement()']
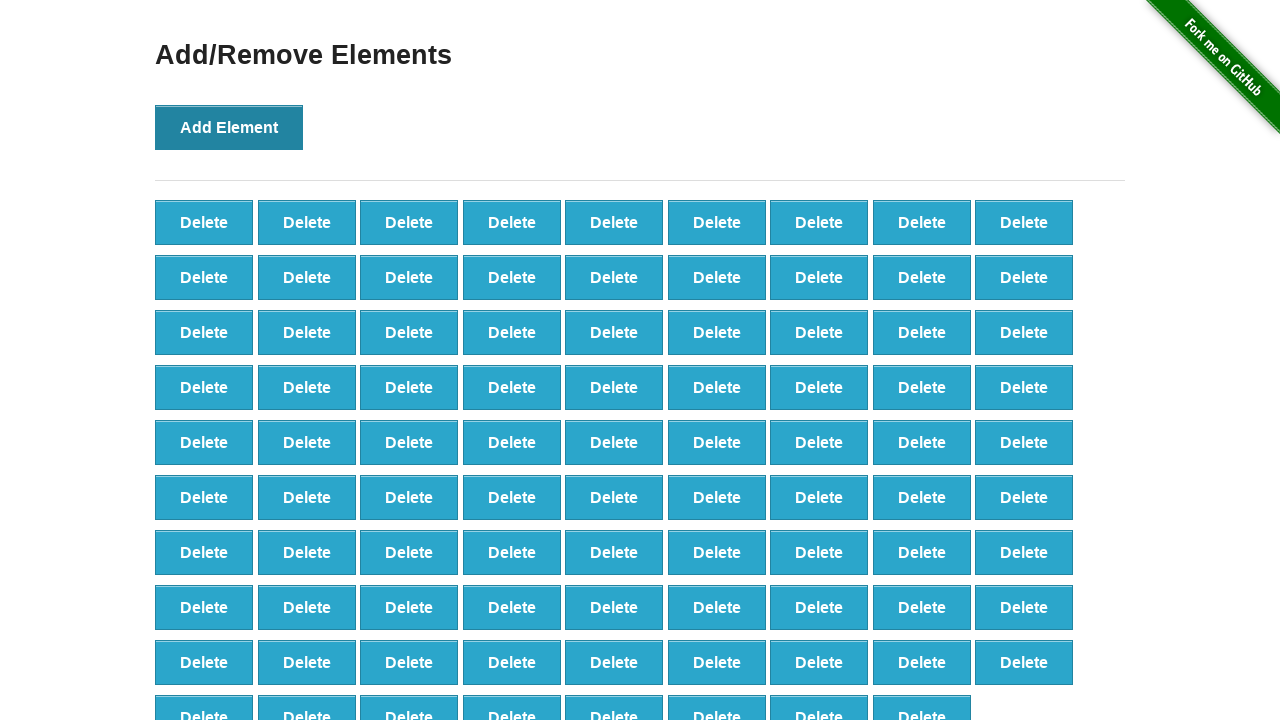

Clicked 'Add Element' button (iteration 90/100) at (229, 127) on button[onclick='addElement()']
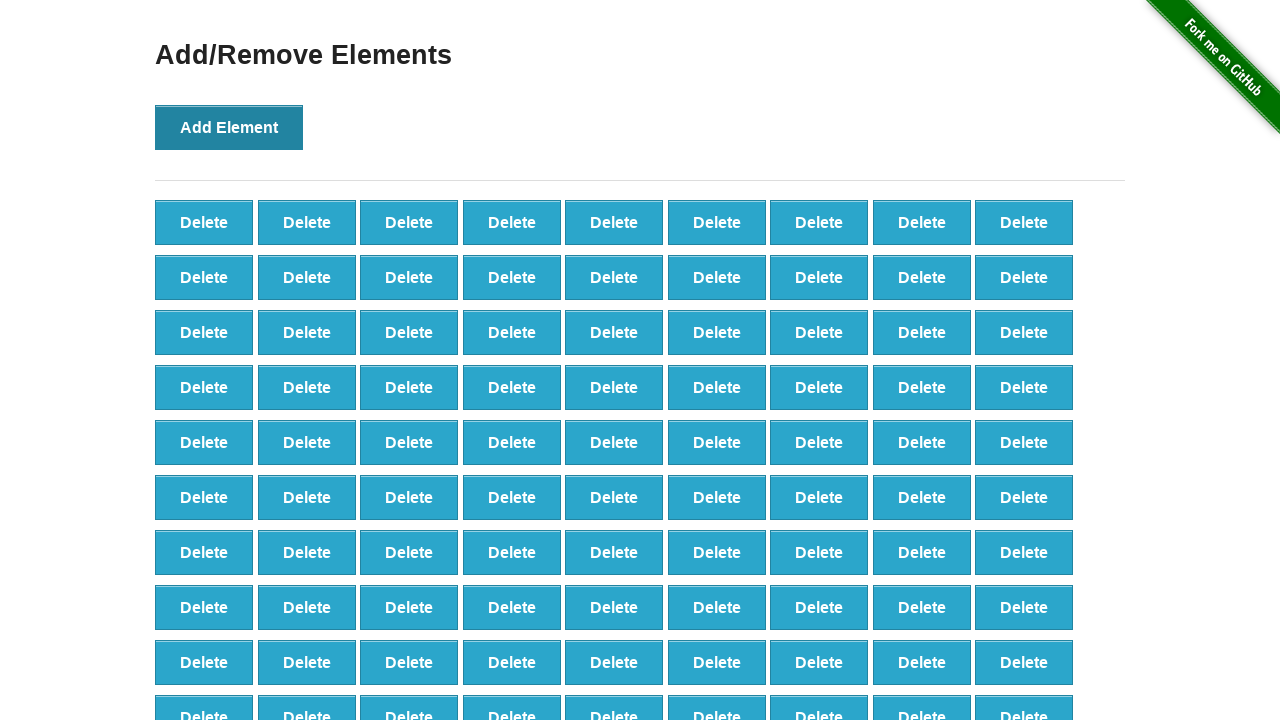

Clicked 'Add Element' button (iteration 91/100) at (229, 127) on button[onclick='addElement()']
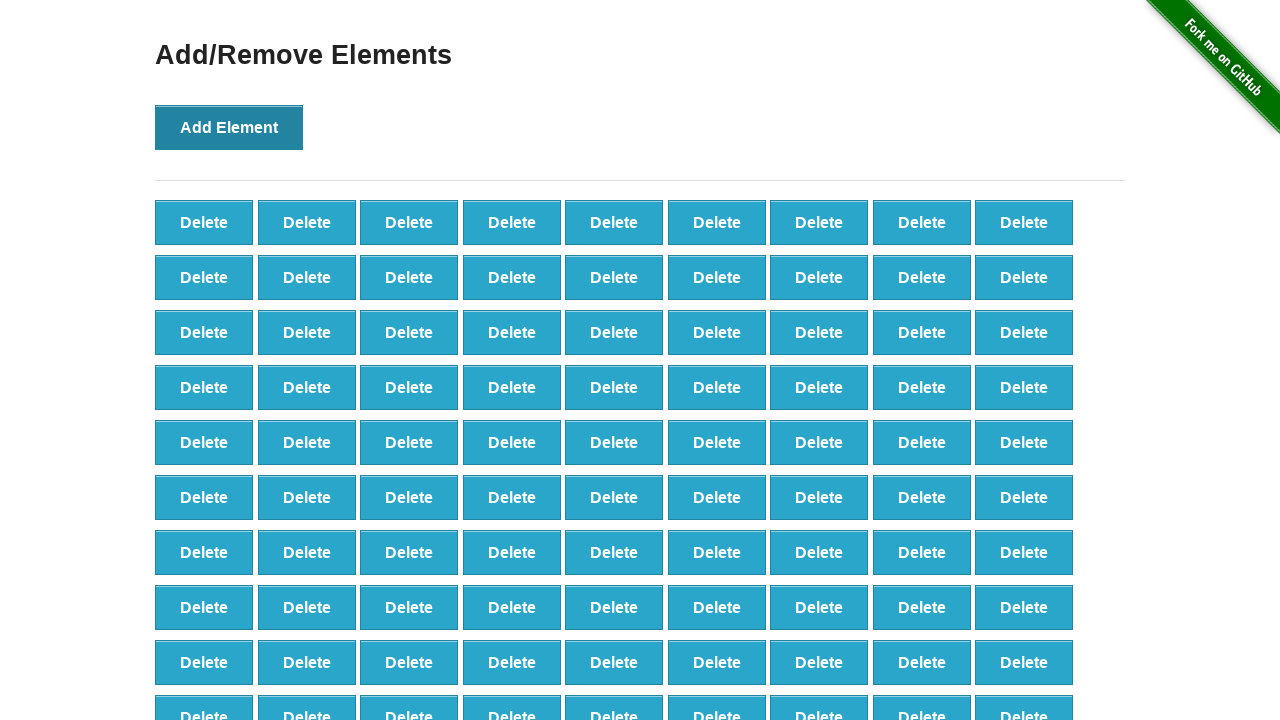

Clicked 'Add Element' button (iteration 92/100) at (229, 127) on button[onclick='addElement()']
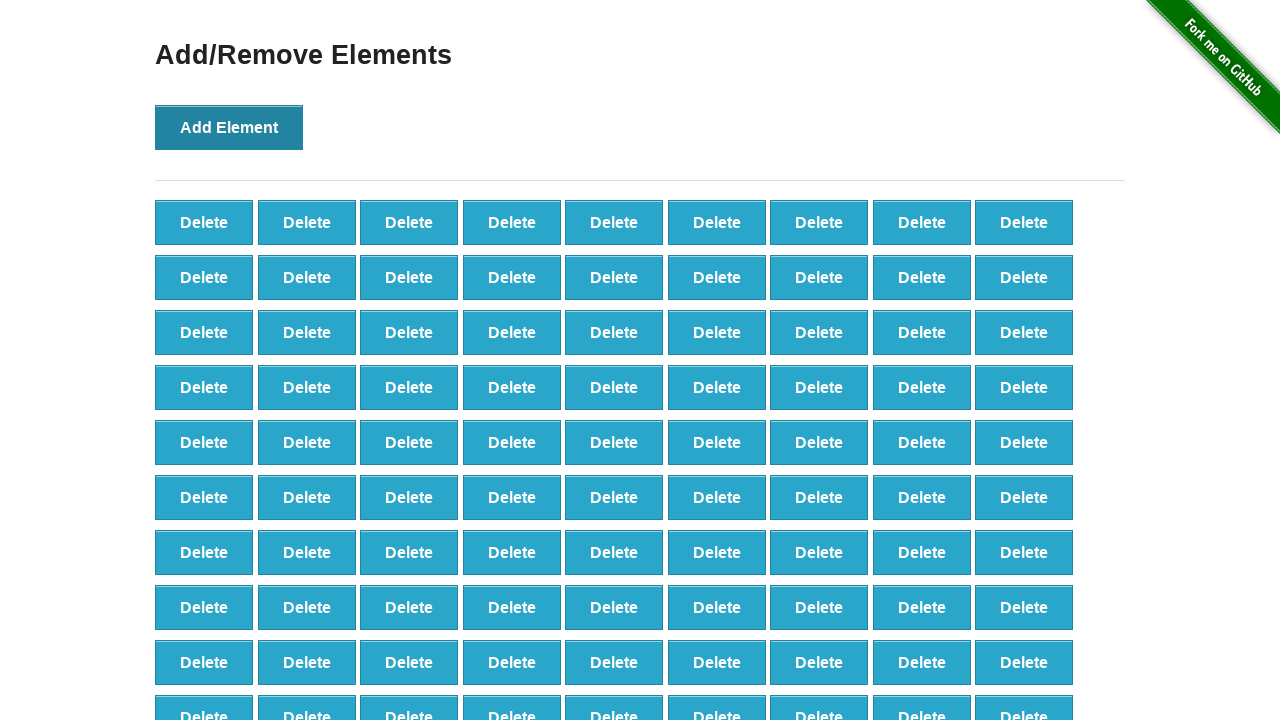

Clicked 'Add Element' button (iteration 93/100) at (229, 127) on button[onclick='addElement()']
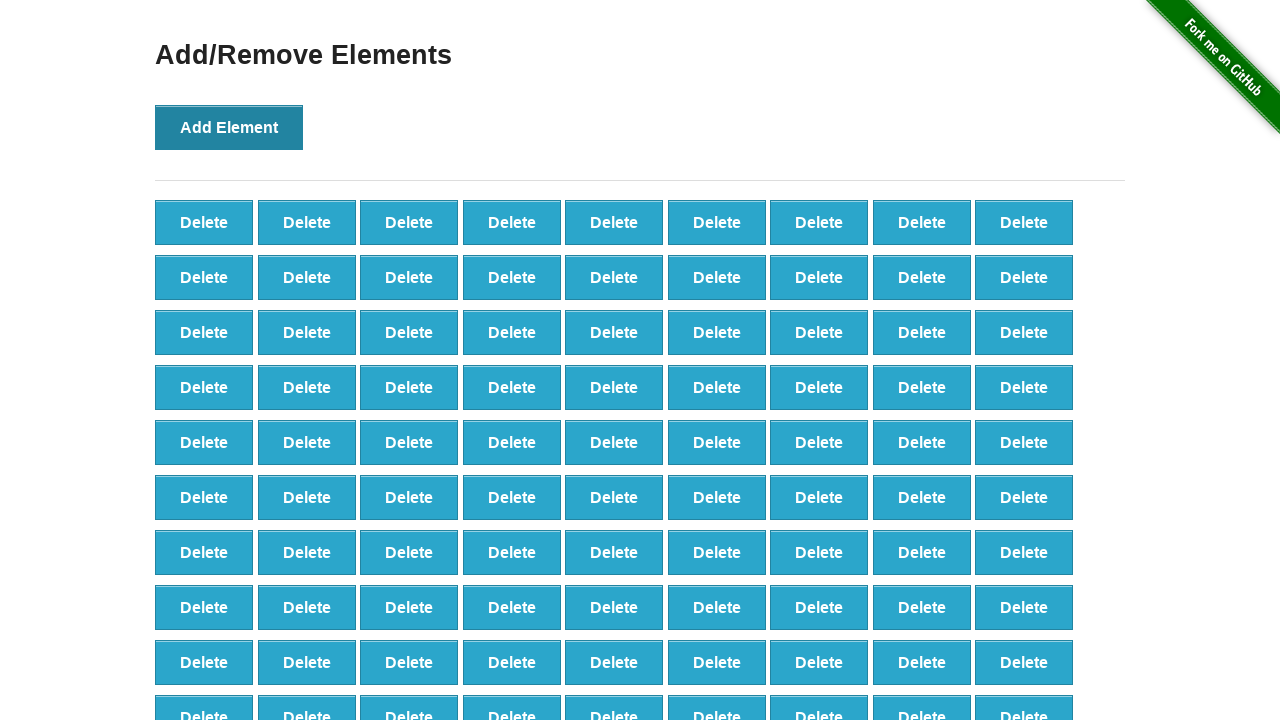

Clicked 'Add Element' button (iteration 94/100) at (229, 127) on button[onclick='addElement()']
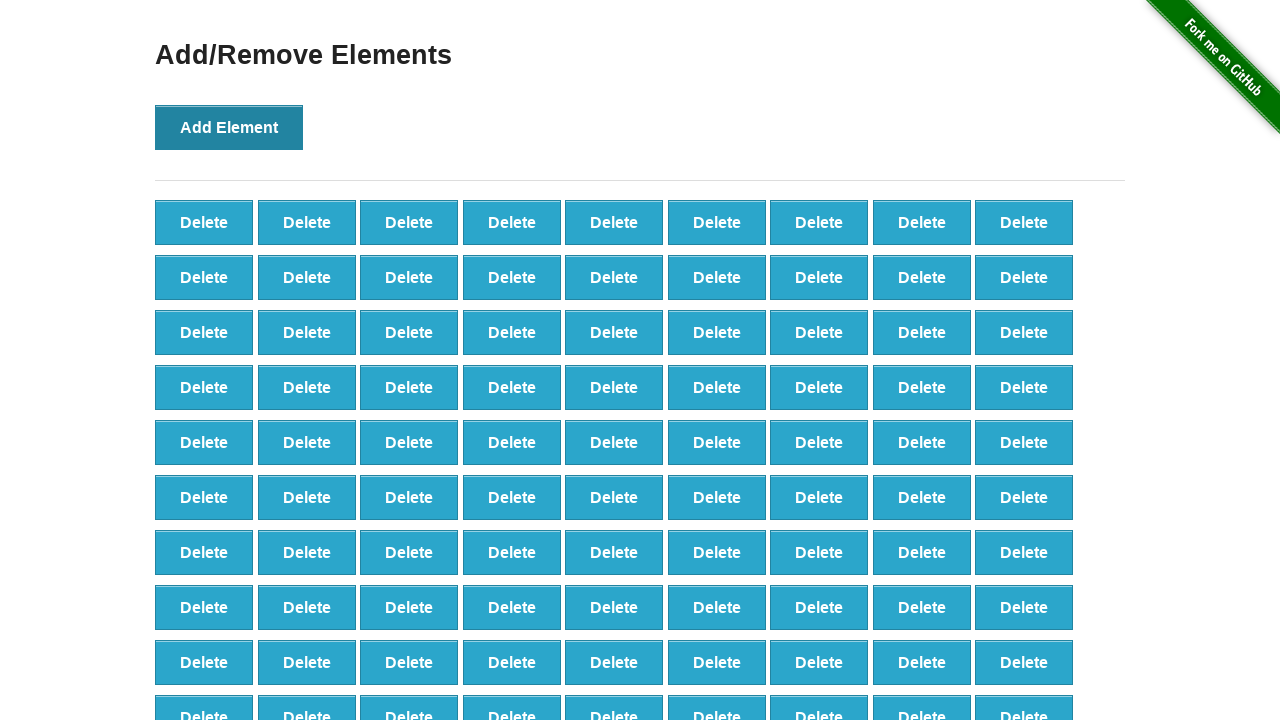

Clicked 'Add Element' button (iteration 95/100) at (229, 127) on button[onclick='addElement()']
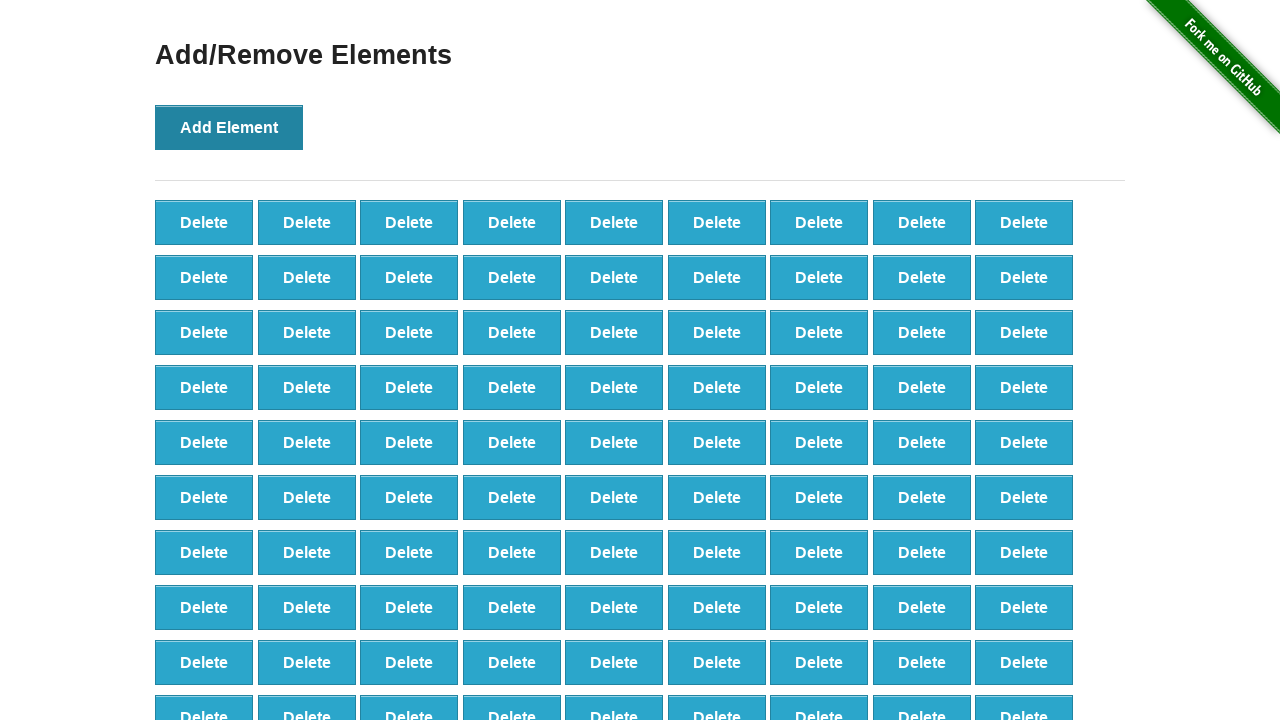

Clicked 'Add Element' button (iteration 96/100) at (229, 127) on button[onclick='addElement()']
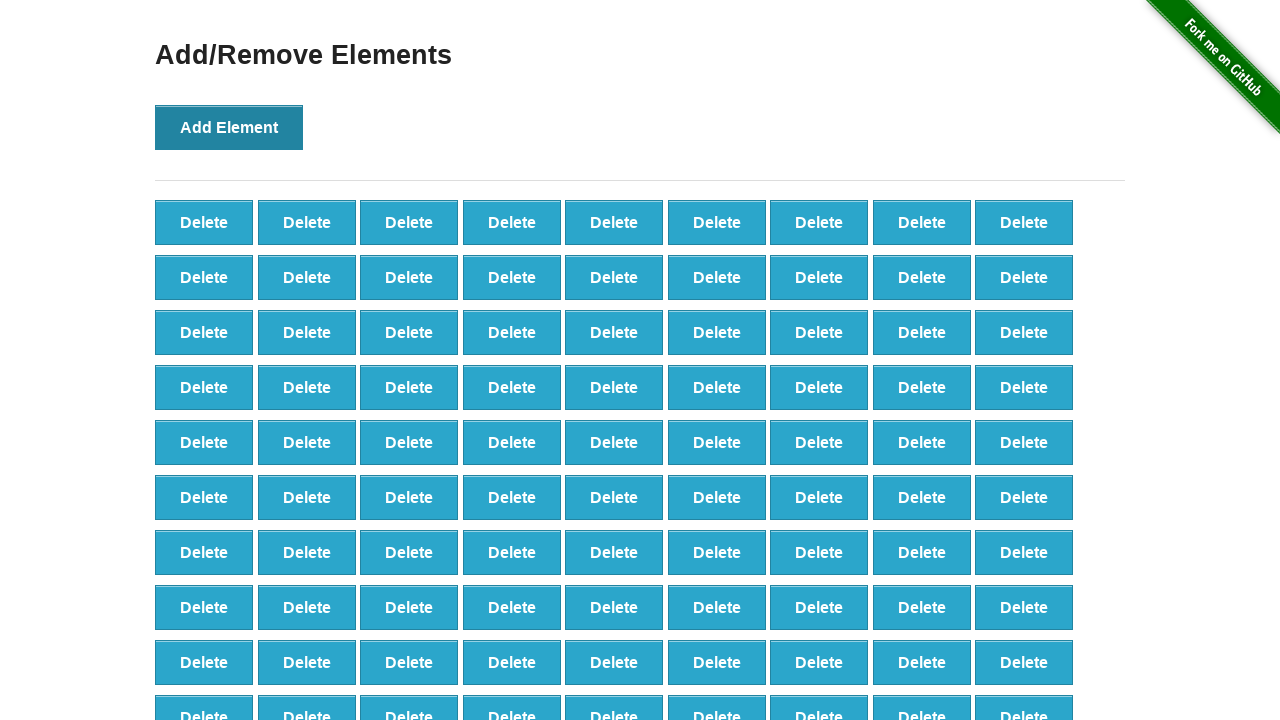

Clicked 'Add Element' button (iteration 97/100) at (229, 127) on button[onclick='addElement()']
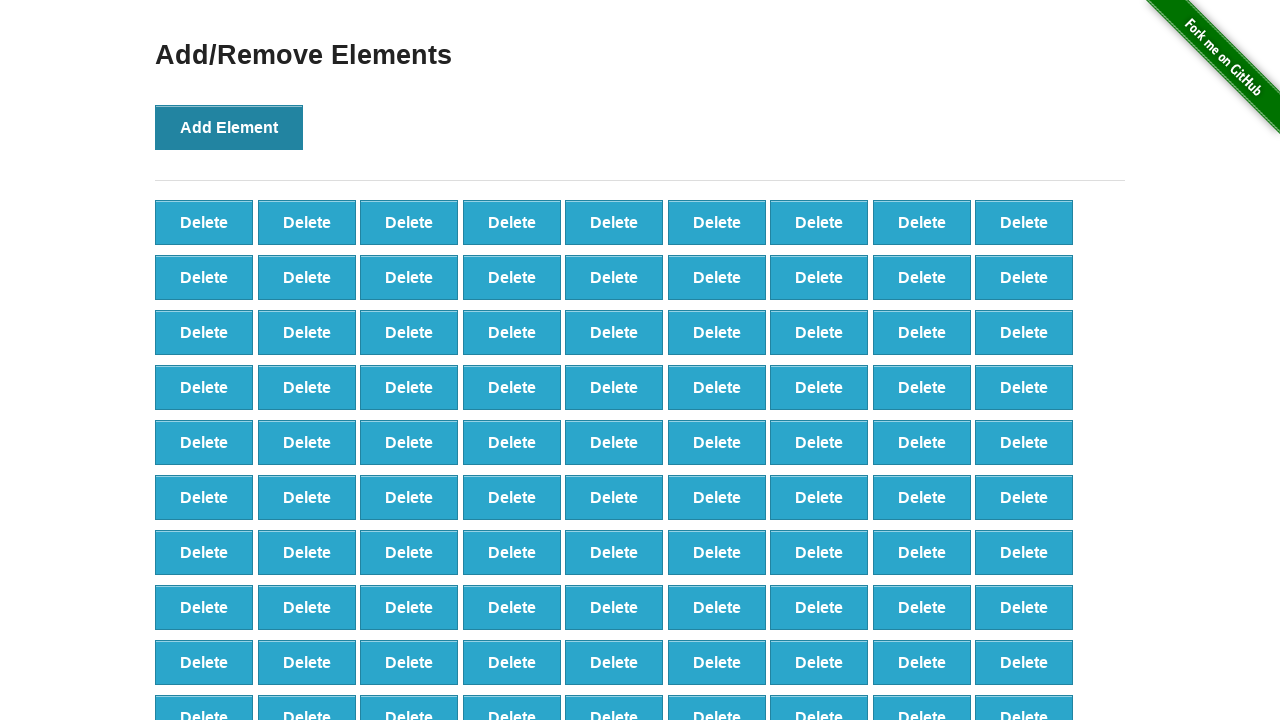

Clicked 'Add Element' button (iteration 98/100) at (229, 127) on button[onclick='addElement()']
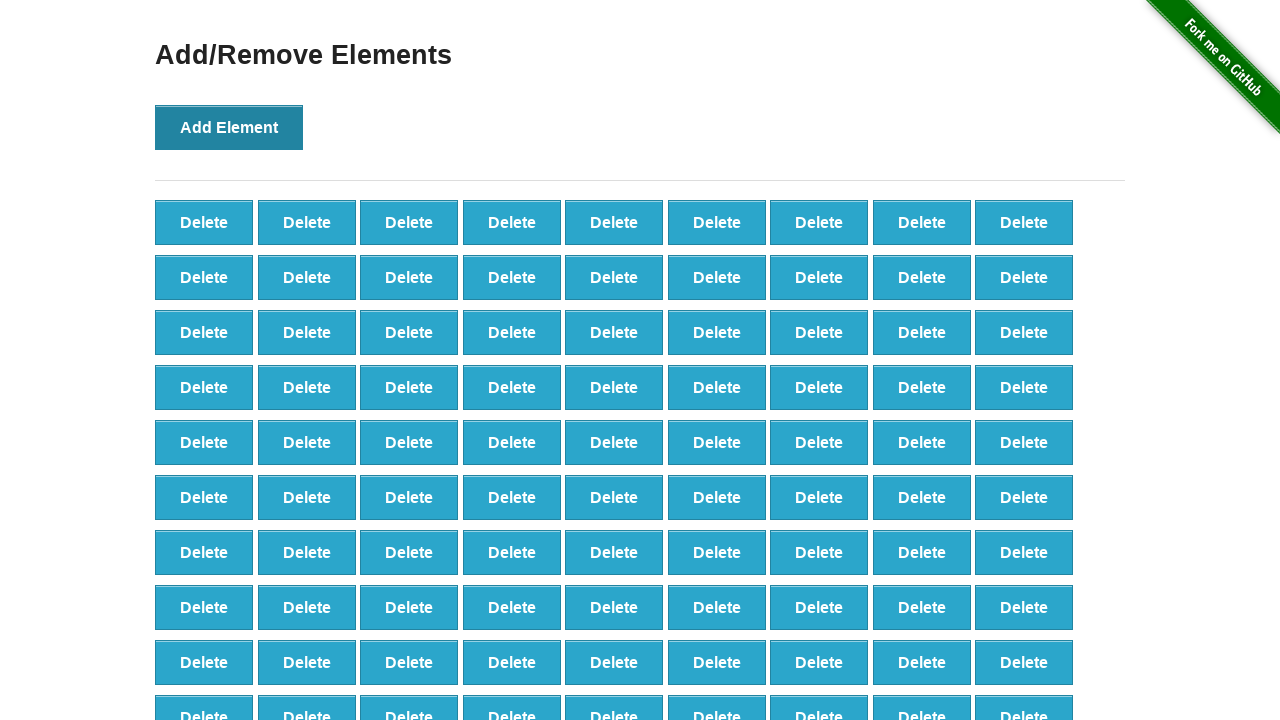

Clicked 'Add Element' button (iteration 99/100) at (229, 127) on button[onclick='addElement()']
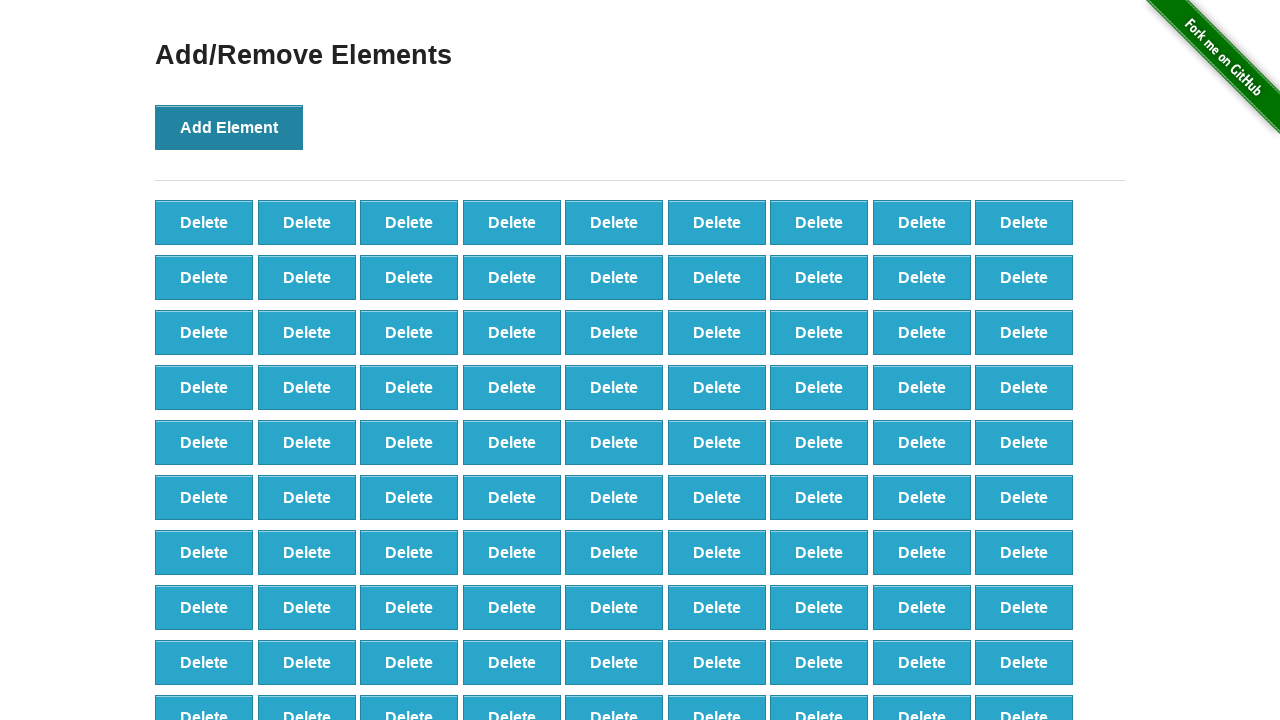

Clicked 'Add Element' button (iteration 100/100) at (229, 127) on button[onclick='addElement()']
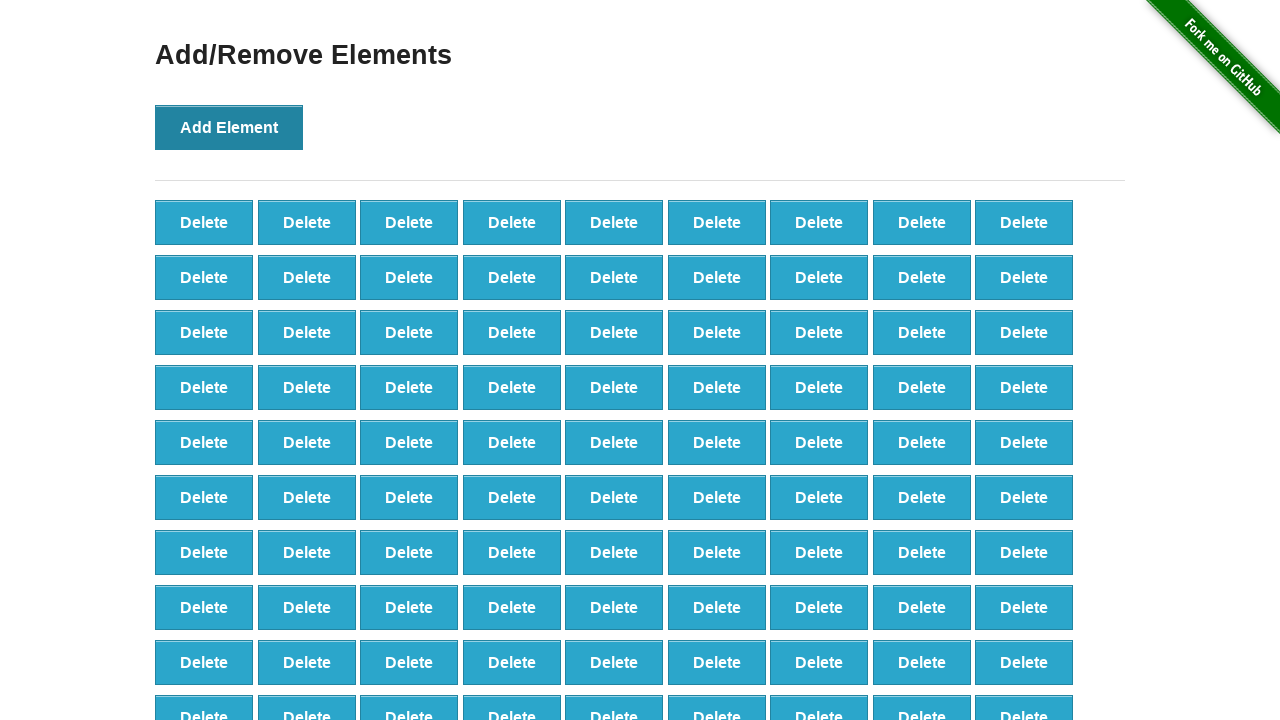

Clicked 'Delete' button (iteration 1/50) at (204, 222) on button[onclick='deleteElement()']
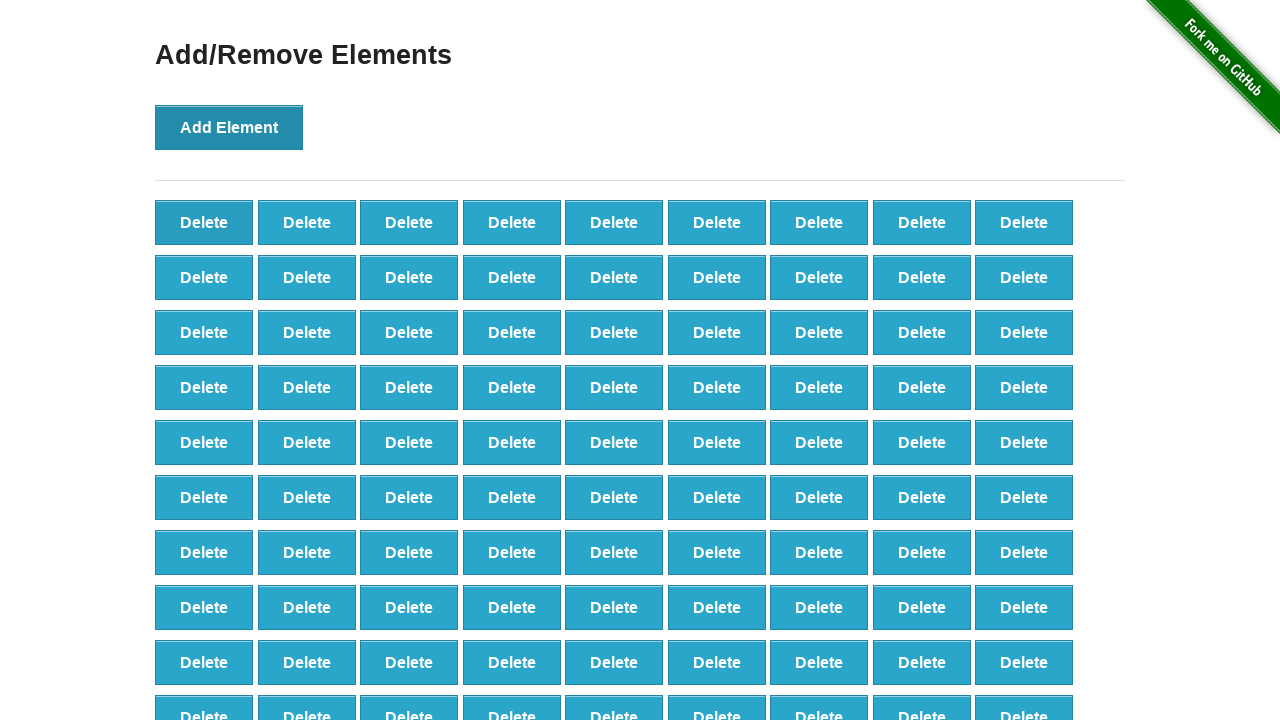

Clicked 'Delete' button (iteration 2/50) at (204, 222) on button[onclick='deleteElement()']
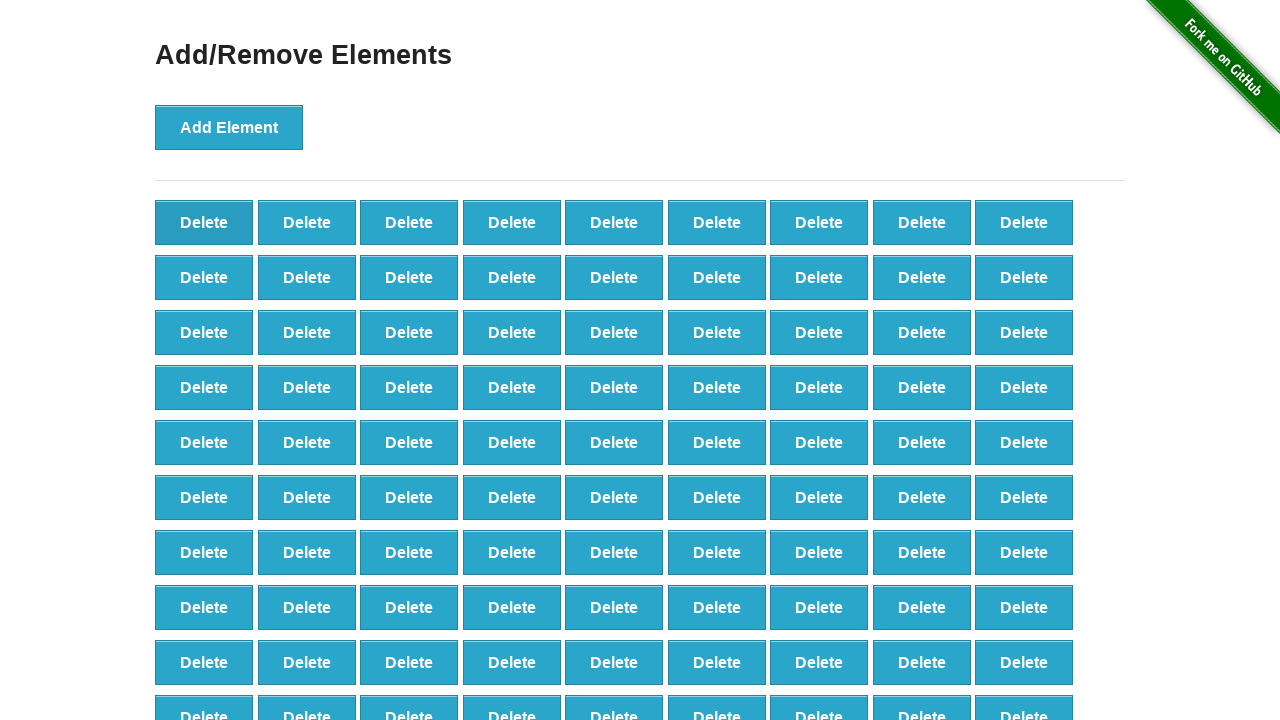

Clicked 'Delete' button (iteration 3/50) at (204, 222) on button[onclick='deleteElement()']
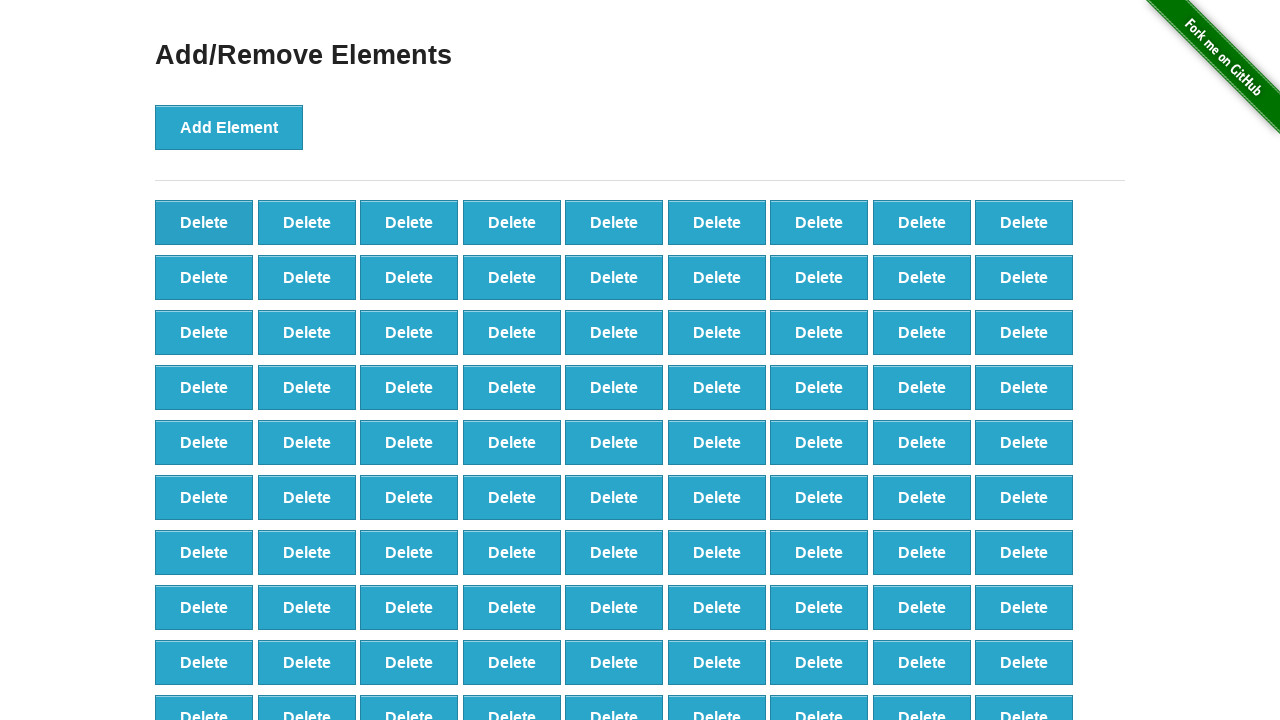

Clicked 'Delete' button (iteration 4/50) at (204, 222) on button[onclick='deleteElement()']
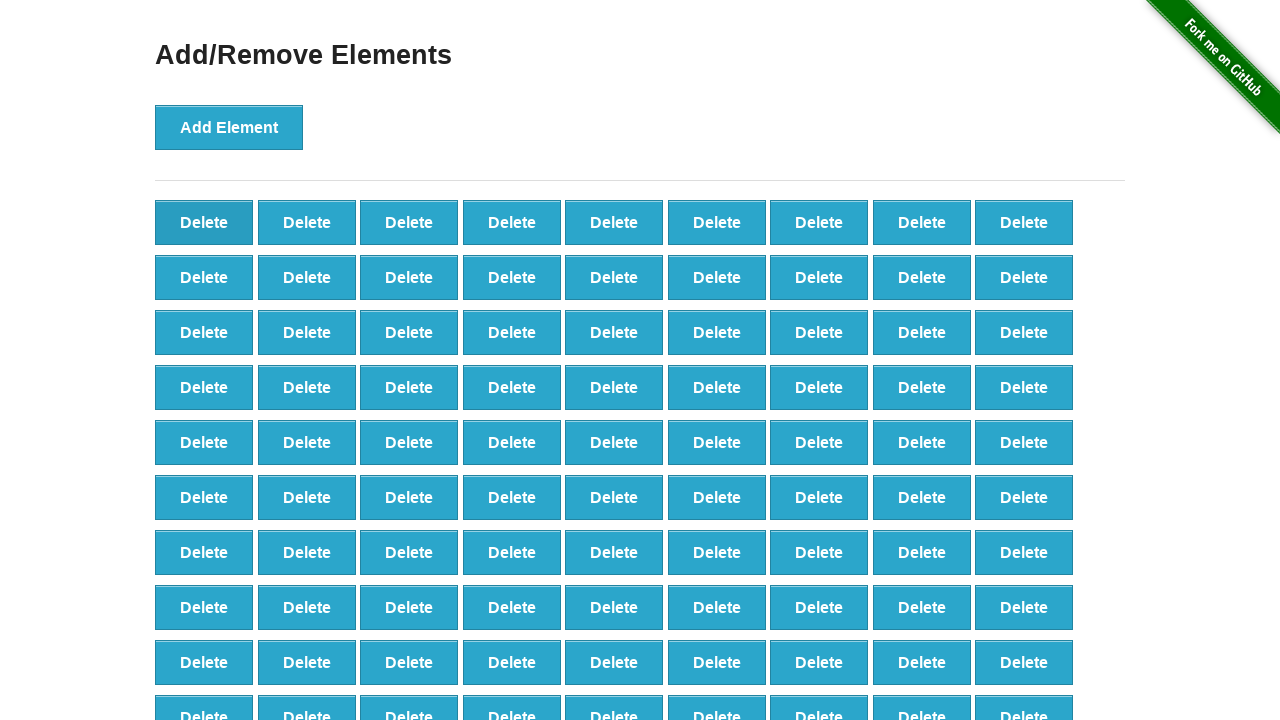

Clicked 'Delete' button (iteration 5/50) at (204, 222) on button[onclick='deleteElement()']
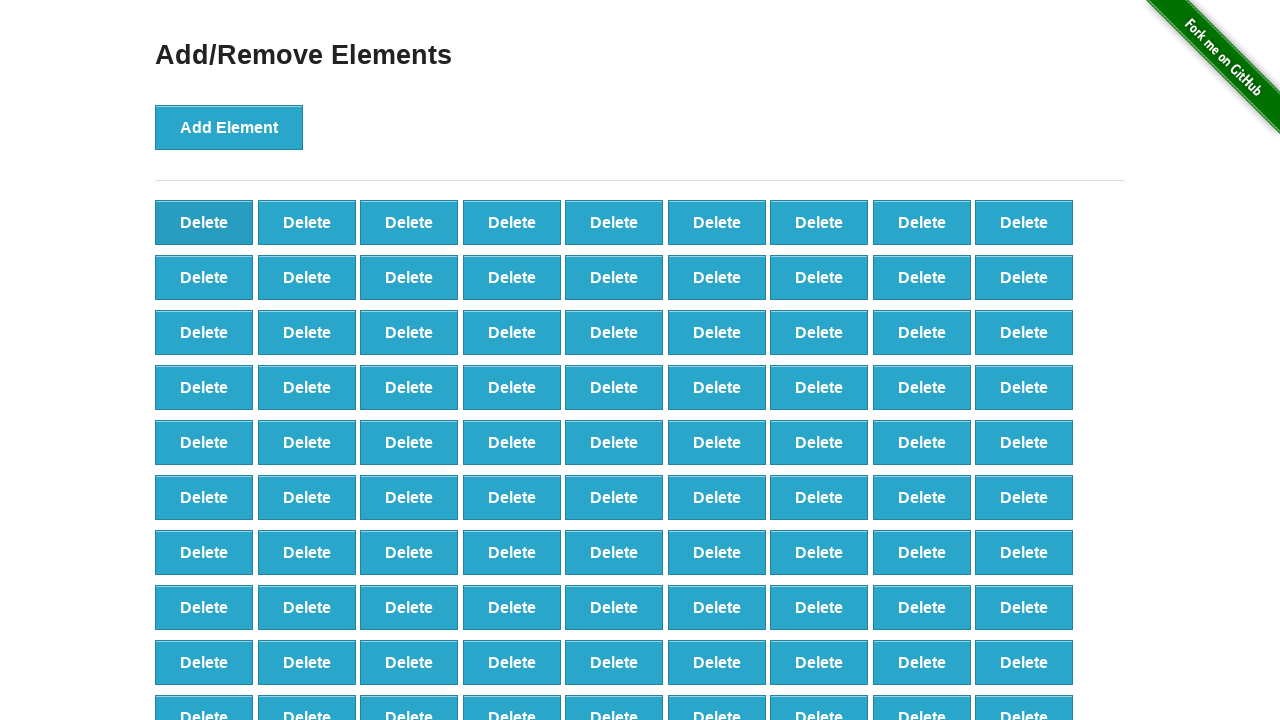

Clicked 'Delete' button (iteration 6/50) at (204, 222) on button[onclick='deleteElement()']
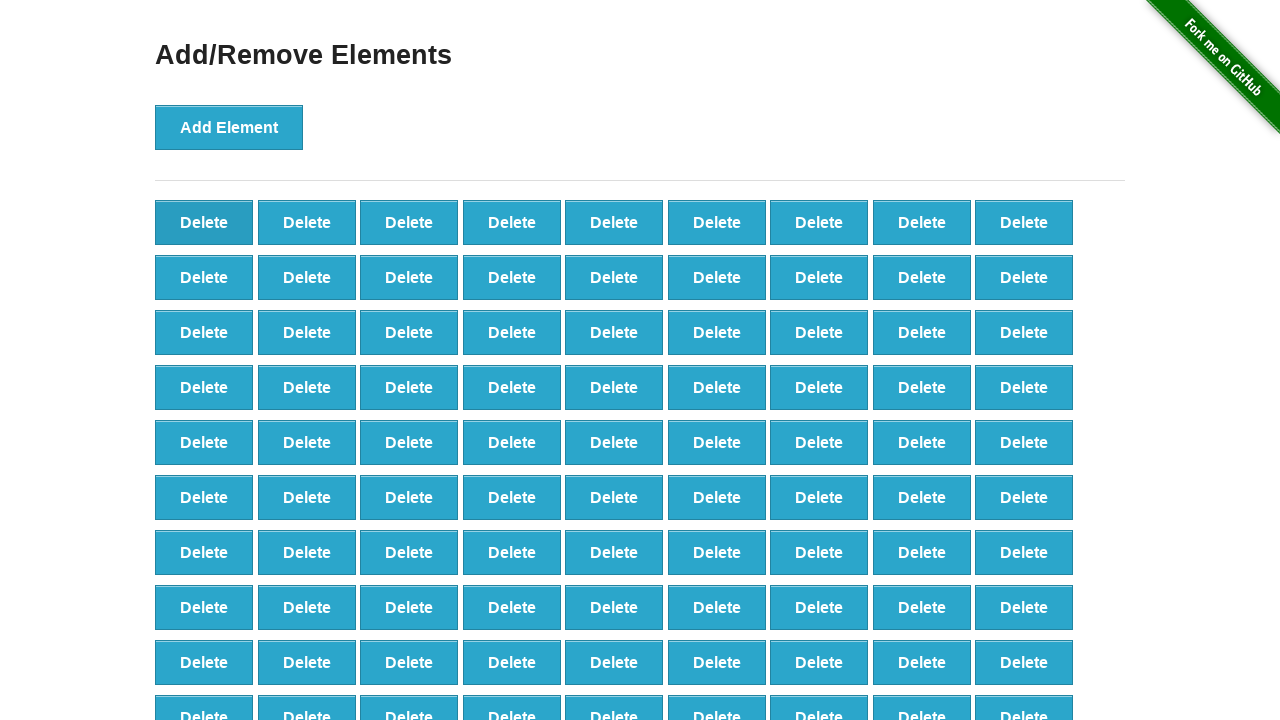

Clicked 'Delete' button (iteration 7/50) at (204, 222) on button[onclick='deleteElement()']
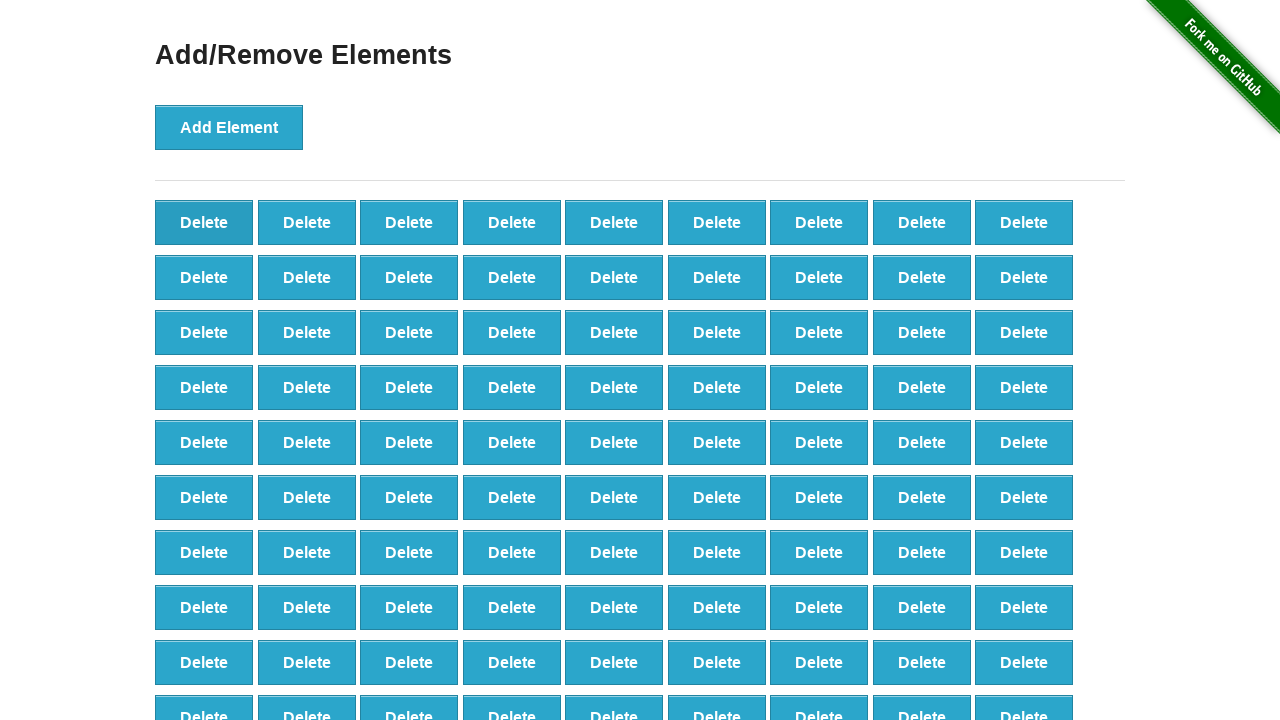

Clicked 'Delete' button (iteration 8/50) at (204, 222) on button[onclick='deleteElement()']
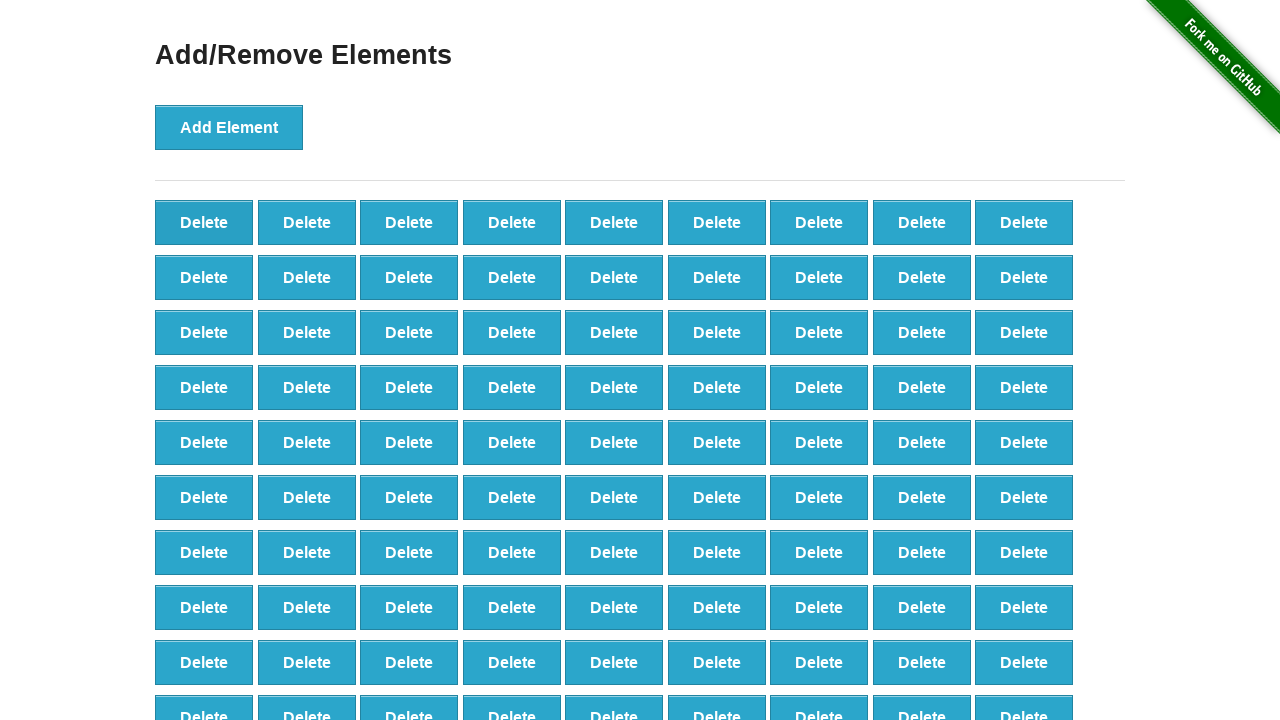

Clicked 'Delete' button (iteration 9/50) at (204, 222) on button[onclick='deleteElement()']
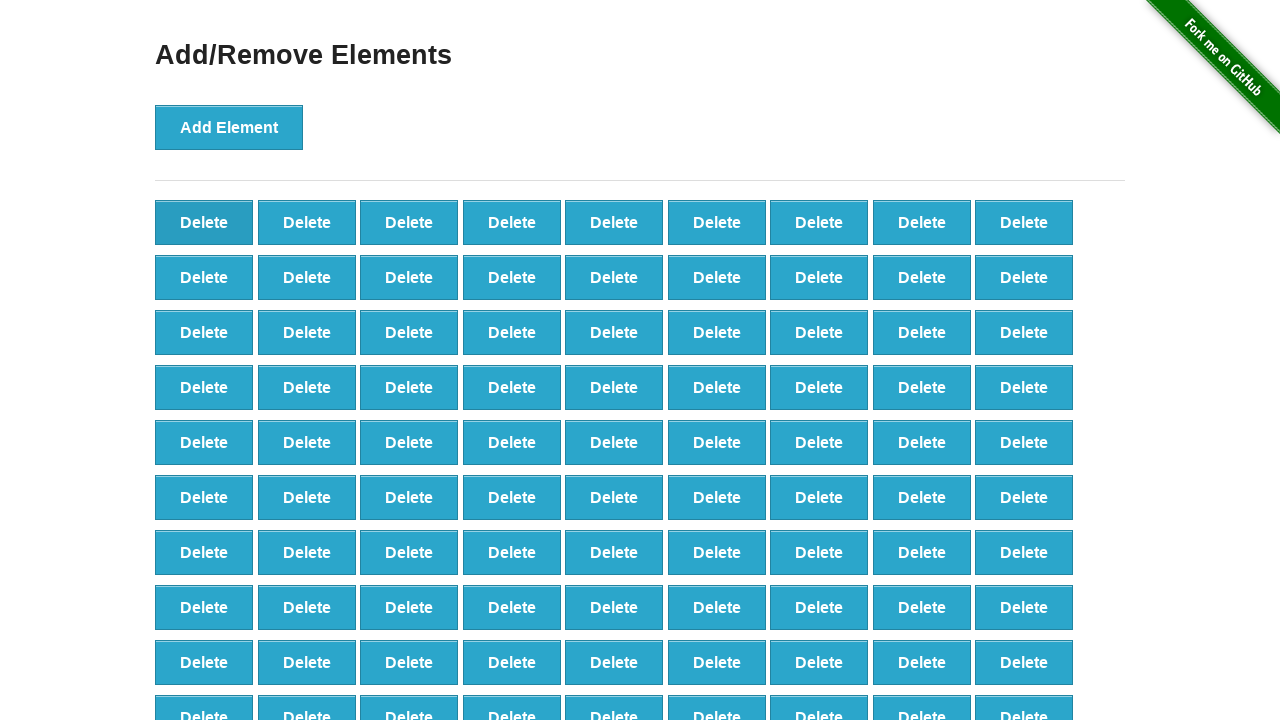

Clicked 'Delete' button (iteration 10/50) at (204, 222) on button[onclick='deleteElement()']
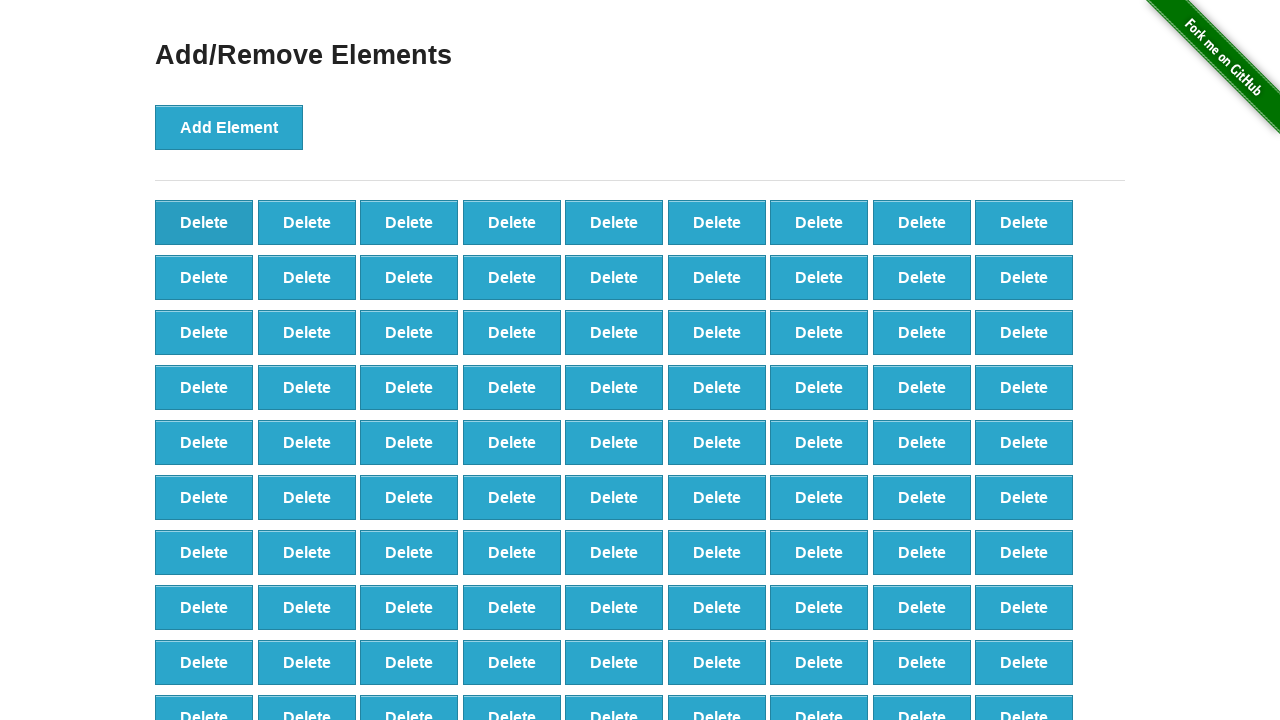

Clicked 'Delete' button (iteration 11/50) at (204, 222) on button[onclick='deleteElement()']
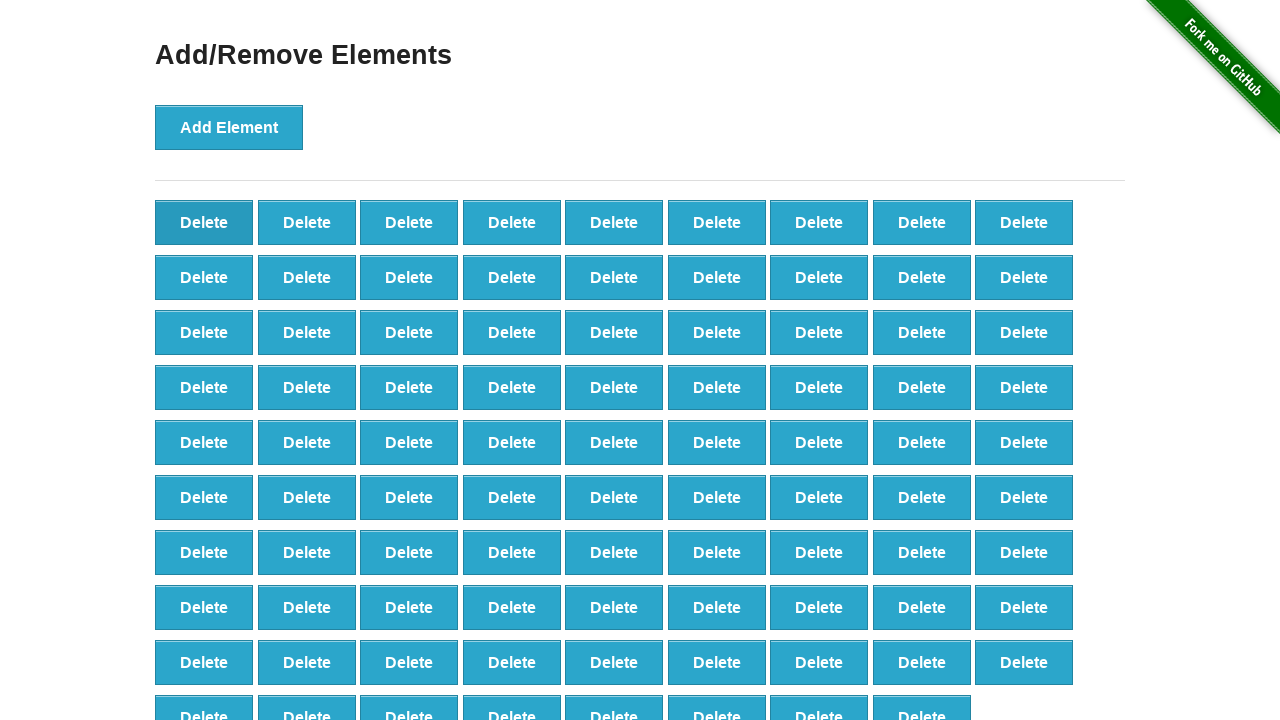

Clicked 'Delete' button (iteration 12/50) at (204, 222) on button[onclick='deleteElement()']
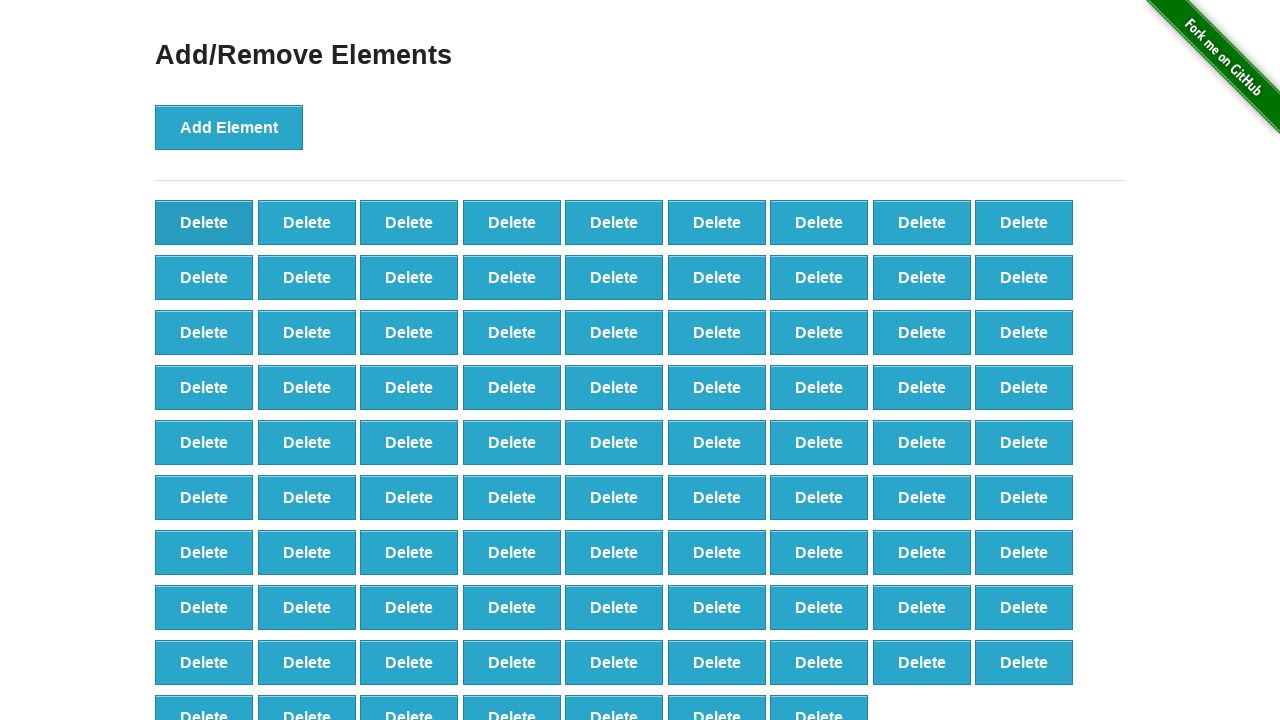

Clicked 'Delete' button (iteration 13/50) at (204, 222) on button[onclick='deleteElement()']
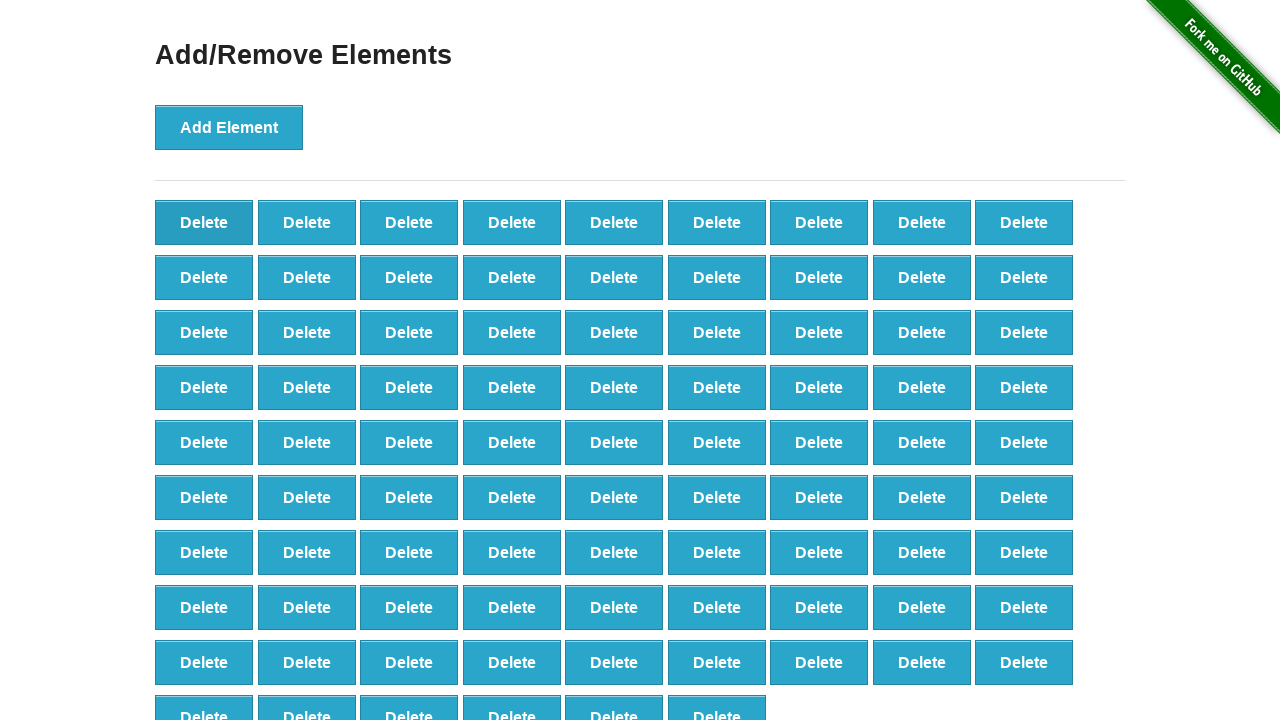

Clicked 'Delete' button (iteration 14/50) at (204, 222) on button[onclick='deleteElement()']
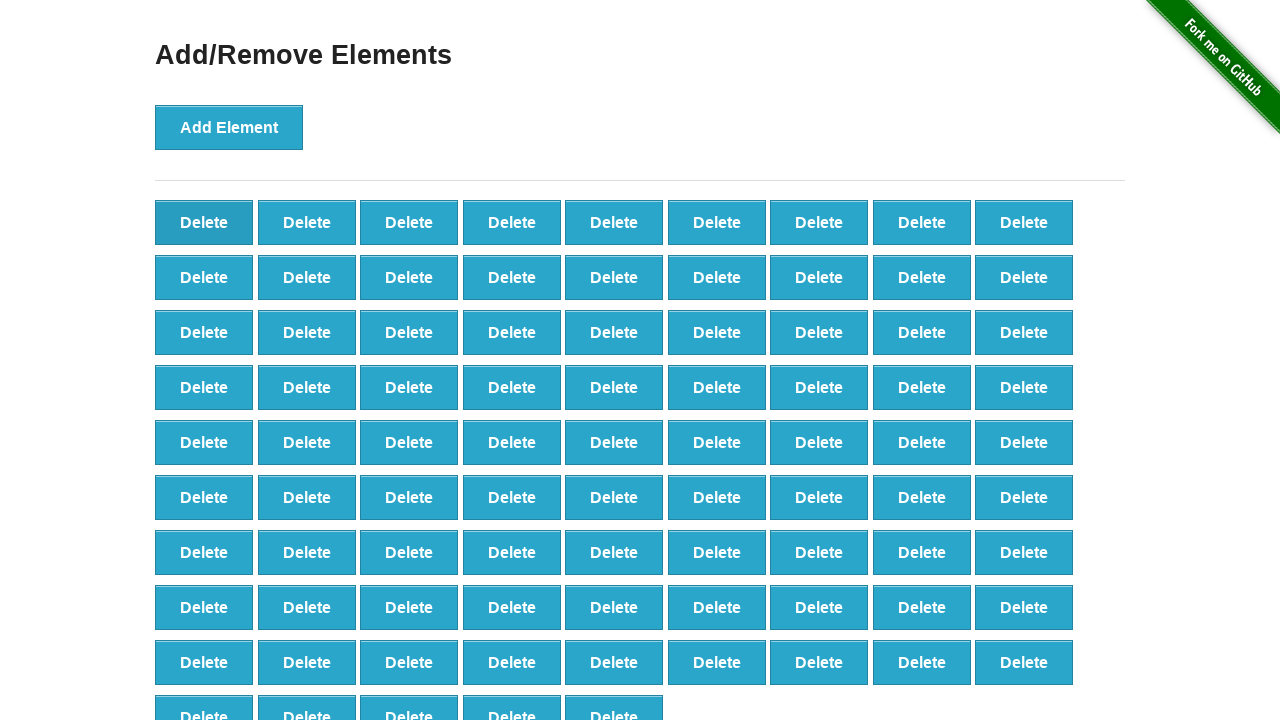

Clicked 'Delete' button (iteration 15/50) at (204, 222) on button[onclick='deleteElement()']
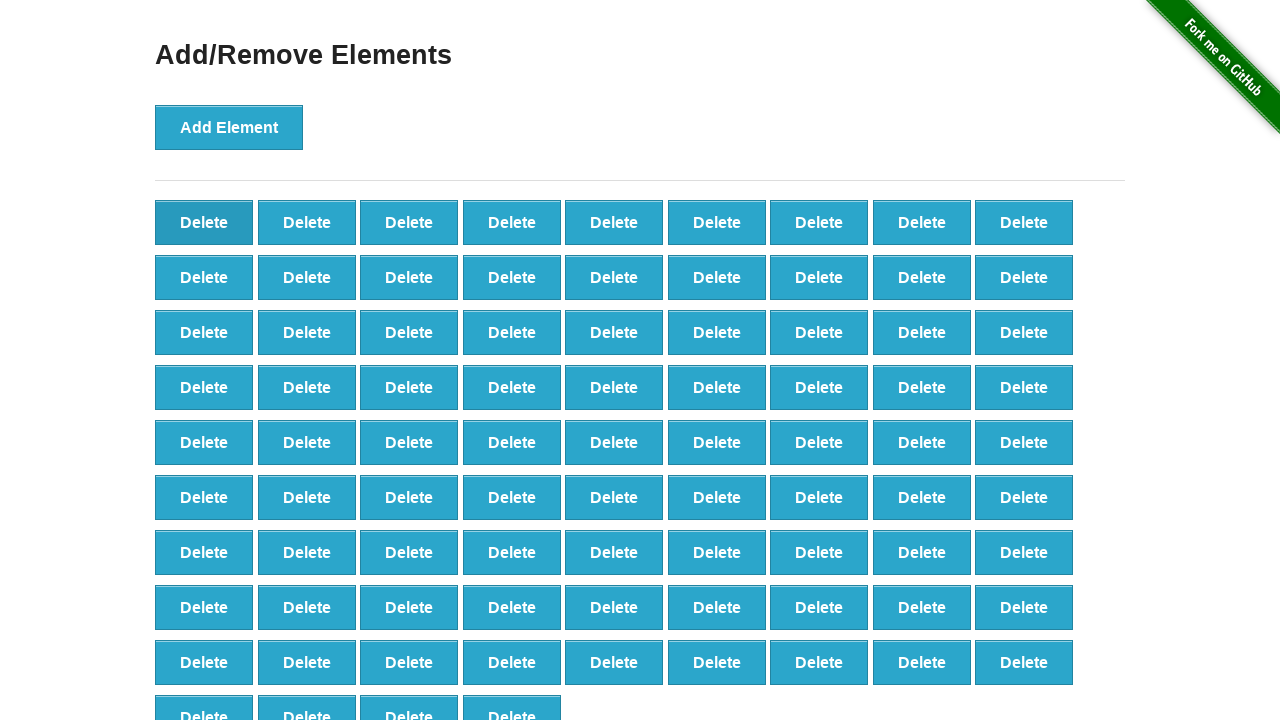

Clicked 'Delete' button (iteration 16/50) at (204, 222) on button[onclick='deleteElement()']
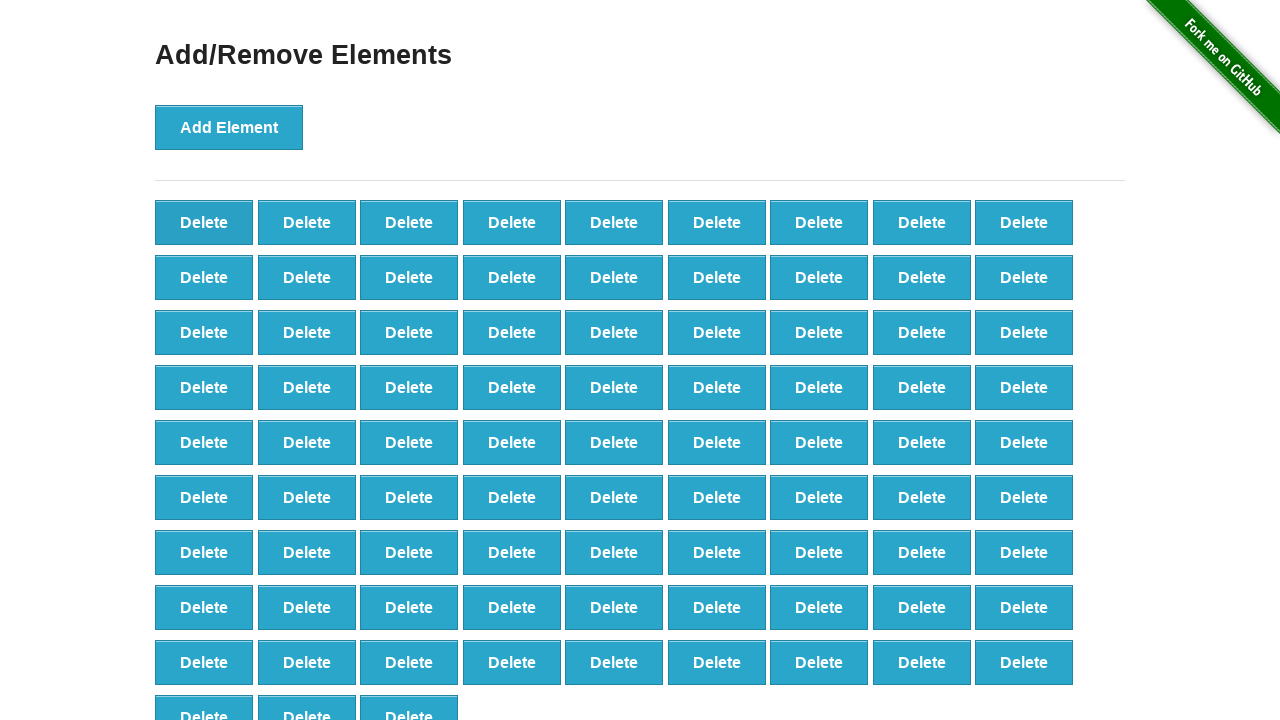

Clicked 'Delete' button (iteration 17/50) at (204, 222) on button[onclick='deleteElement()']
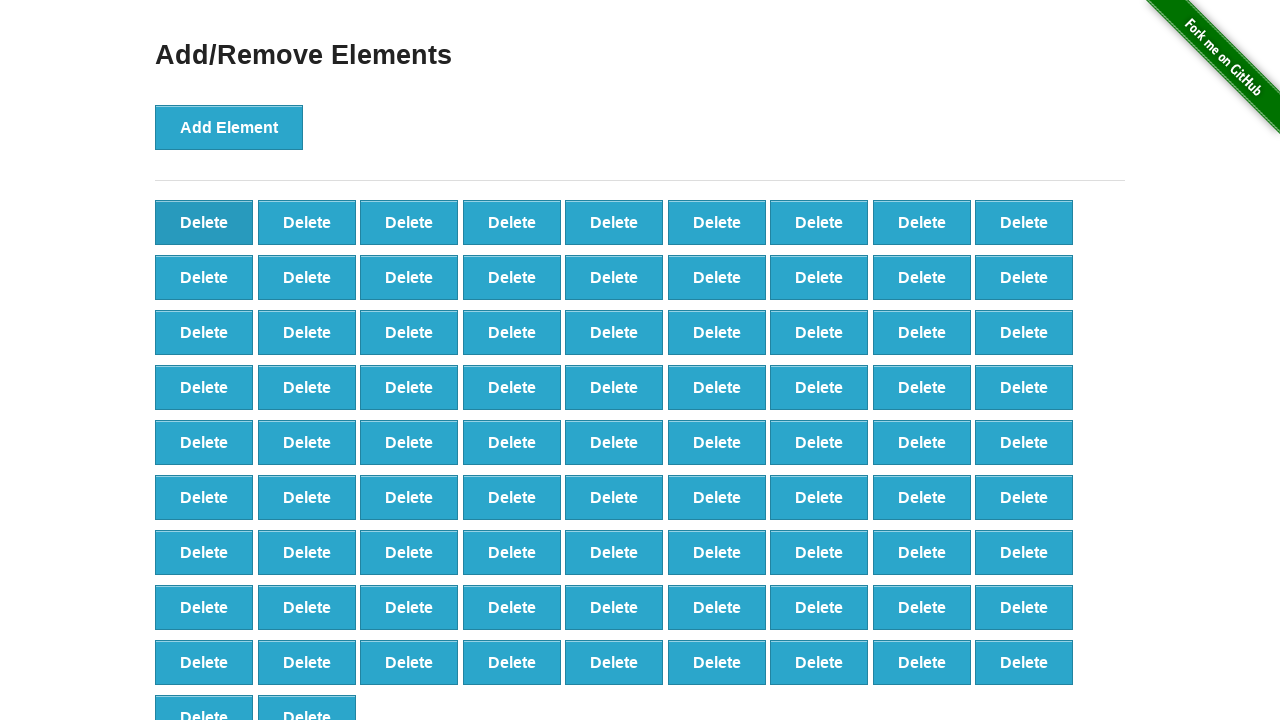

Clicked 'Delete' button (iteration 18/50) at (204, 222) on button[onclick='deleteElement()']
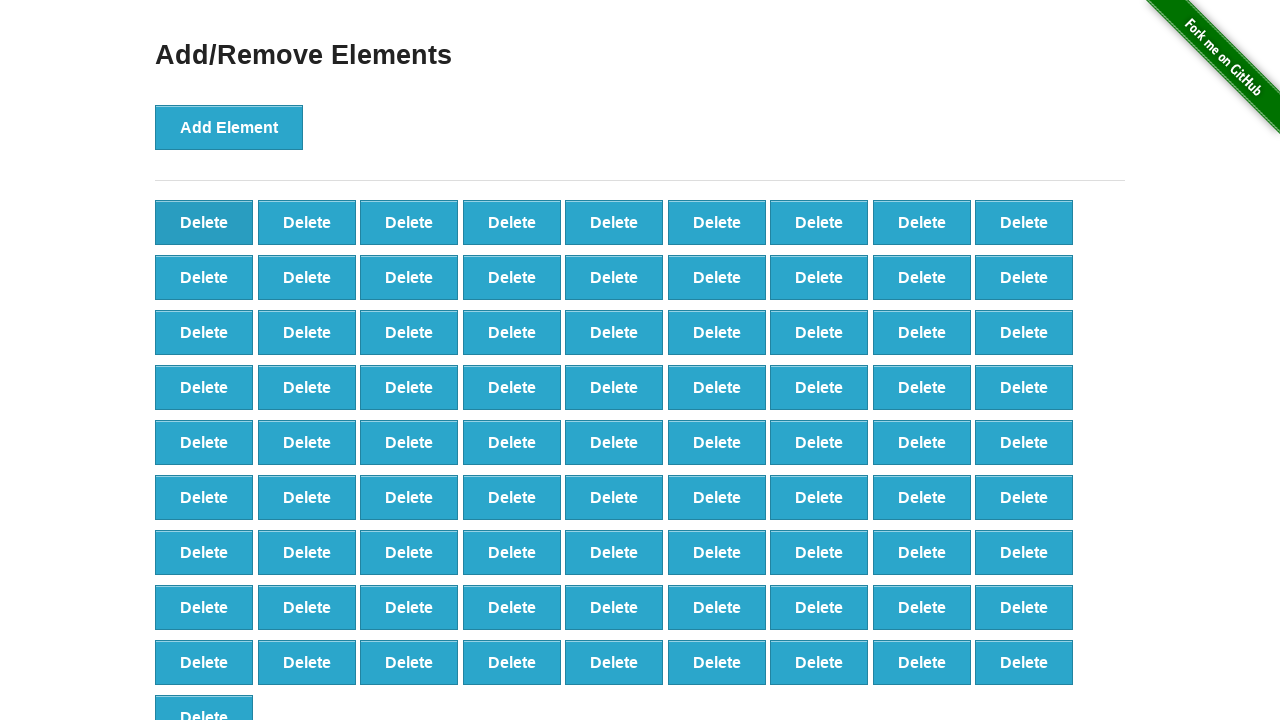

Clicked 'Delete' button (iteration 19/50) at (204, 222) on button[onclick='deleteElement()']
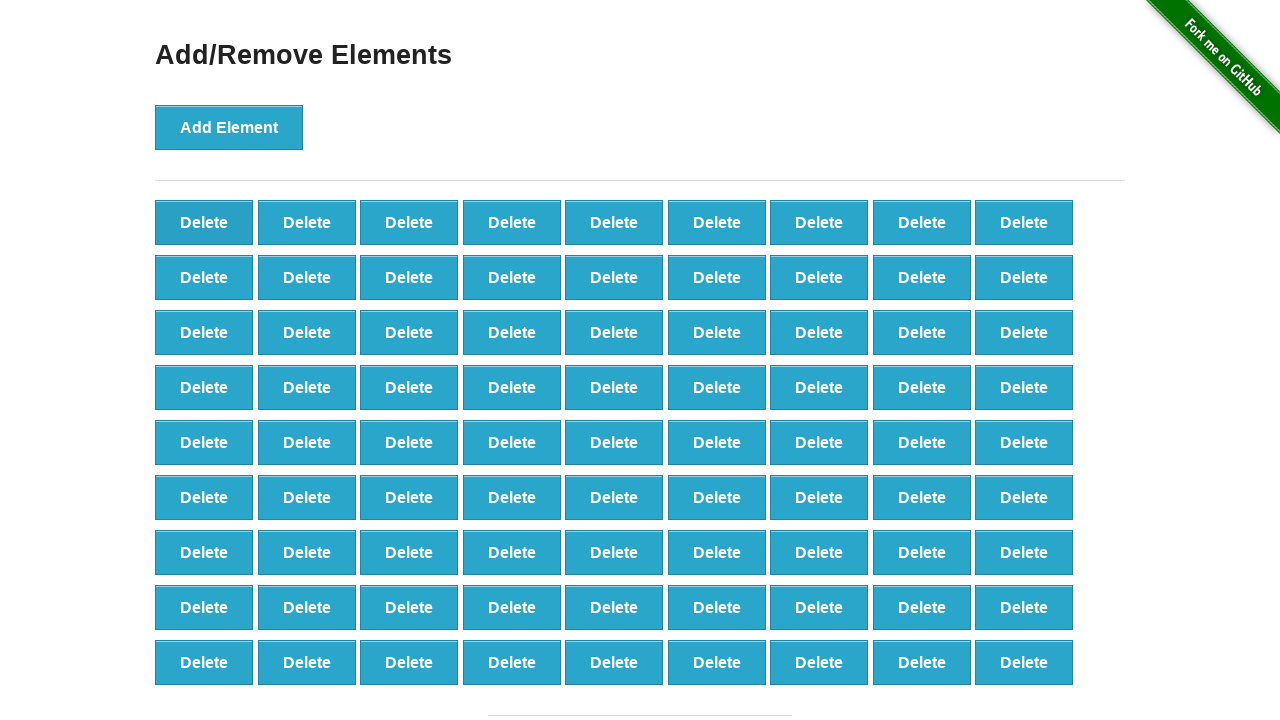

Clicked 'Delete' button (iteration 20/50) at (204, 222) on button[onclick='deleteElement()']
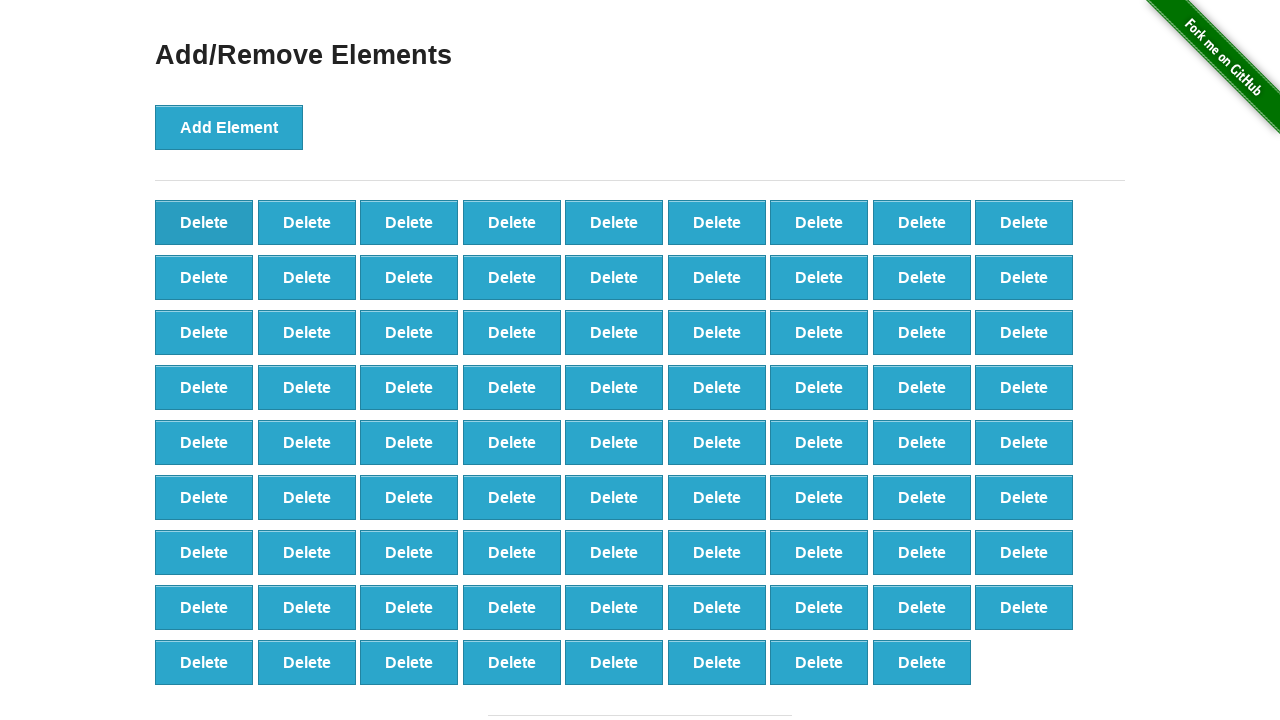

Clicked 'Delete' button (iteration 21/50) at (204, 222) on button[onclick='deleteElement()']
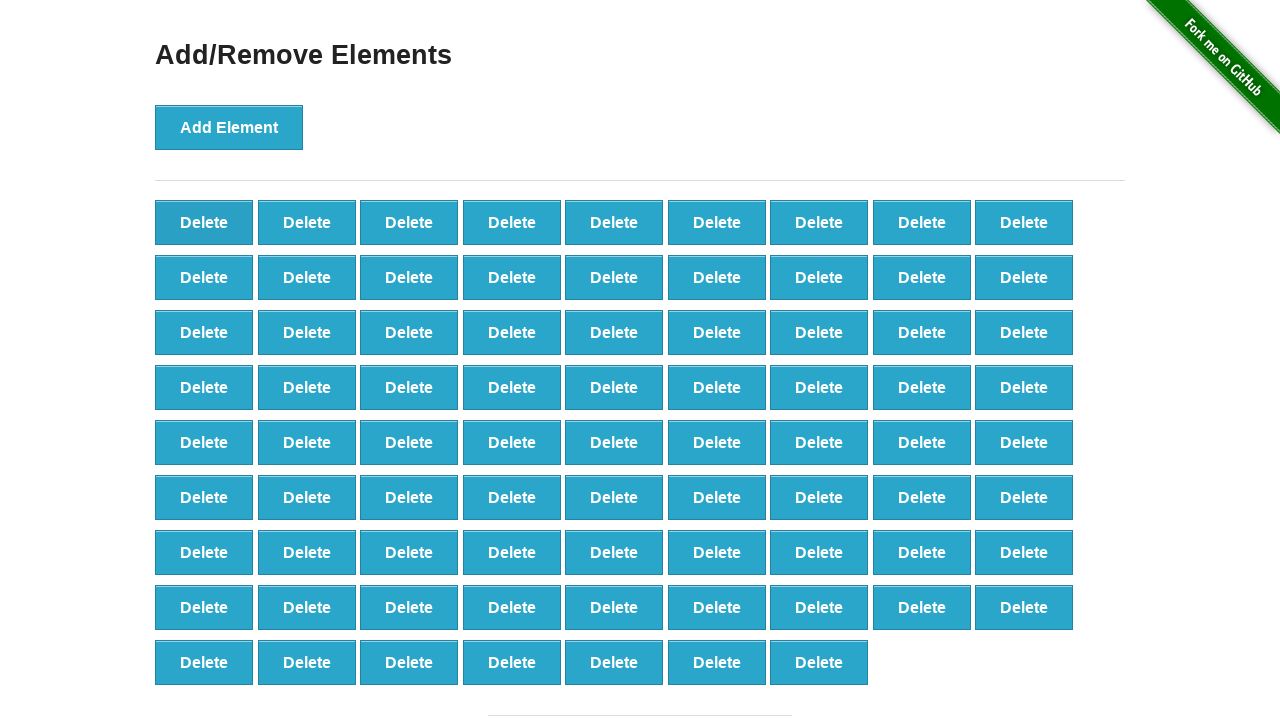

Clicked 'Delete' button (iteration 22/50) at (204, 222) on button[onclick='deleteElement()']
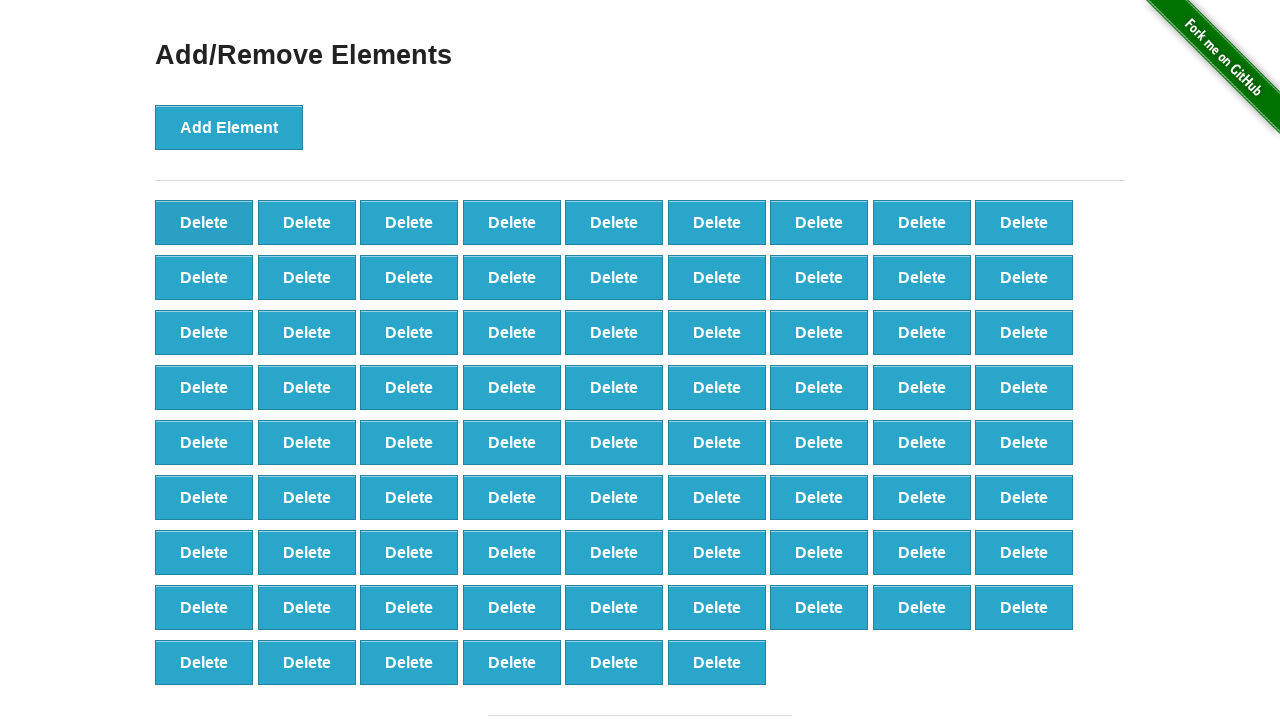

Clicked 'Delete' button (iteration 23/50) at (204, 222) on button[onclick='deleteElement()']
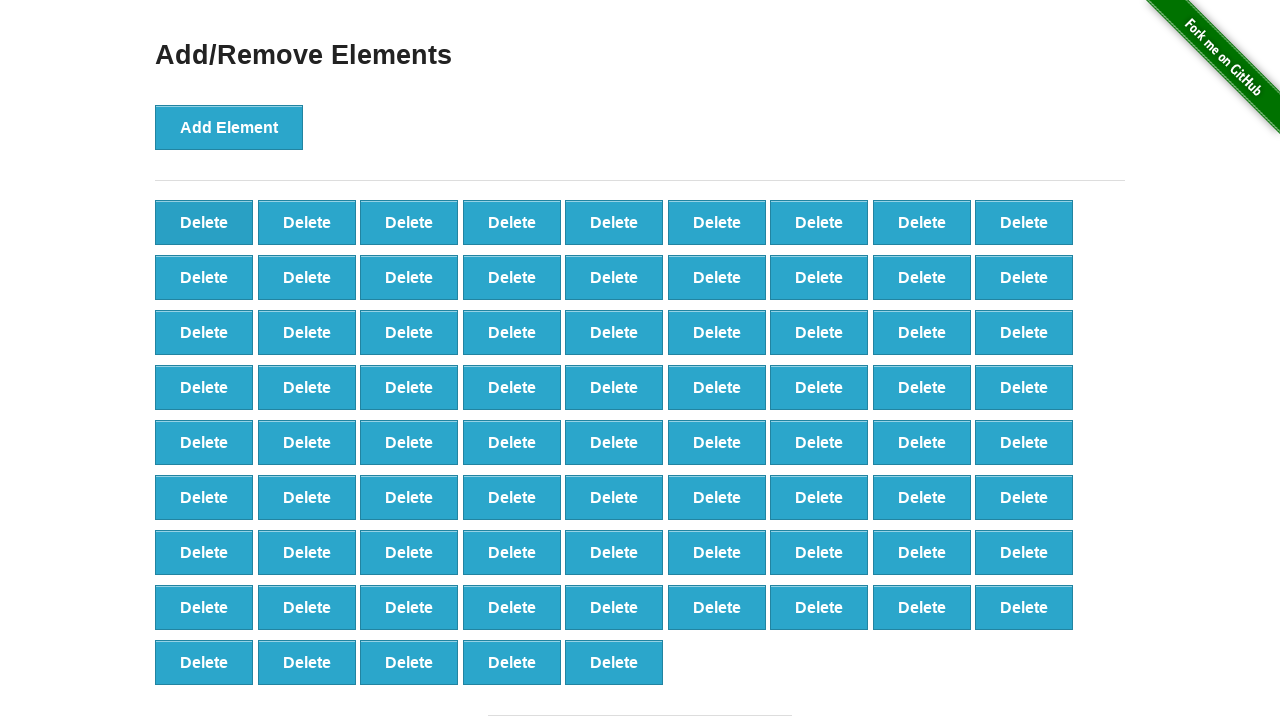

Clicked 'Delete' button (iteration 24/50) at (204, 222) on button[onclick='deleteElement()']
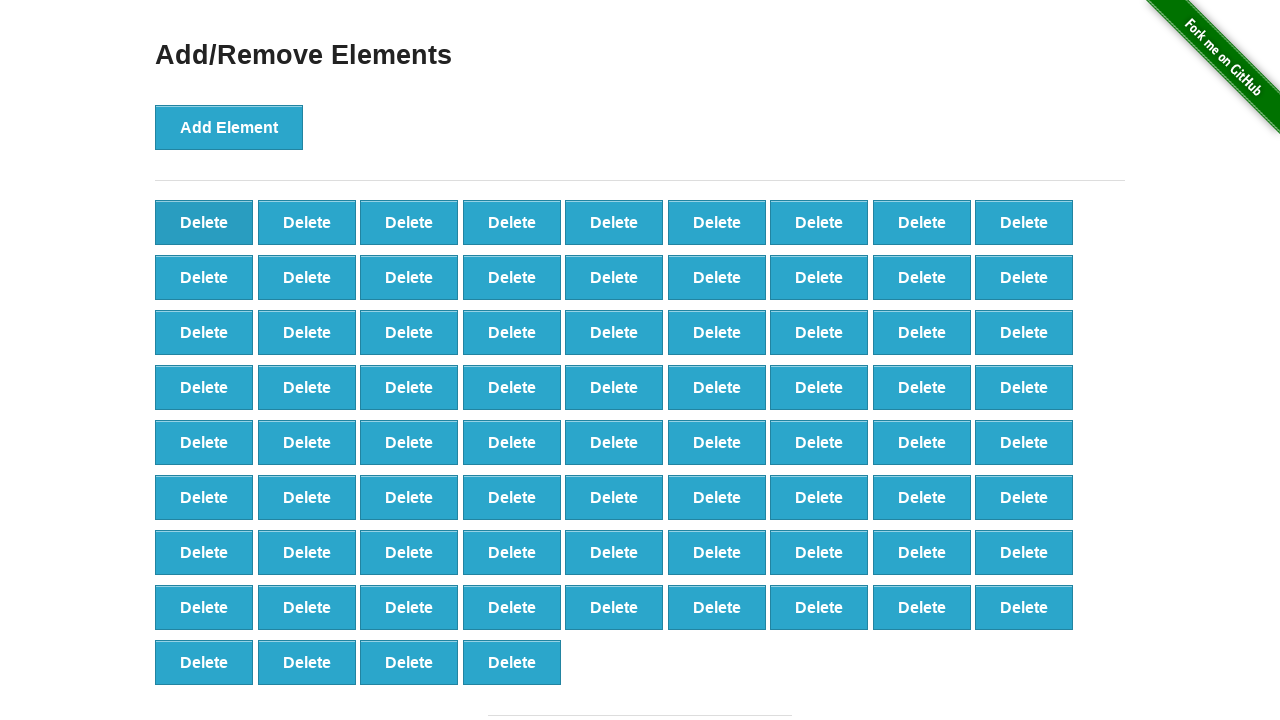

Clicked 'Delete' button (iteration 25/50) at (204, 222) on button[onclick='deleteElement()']
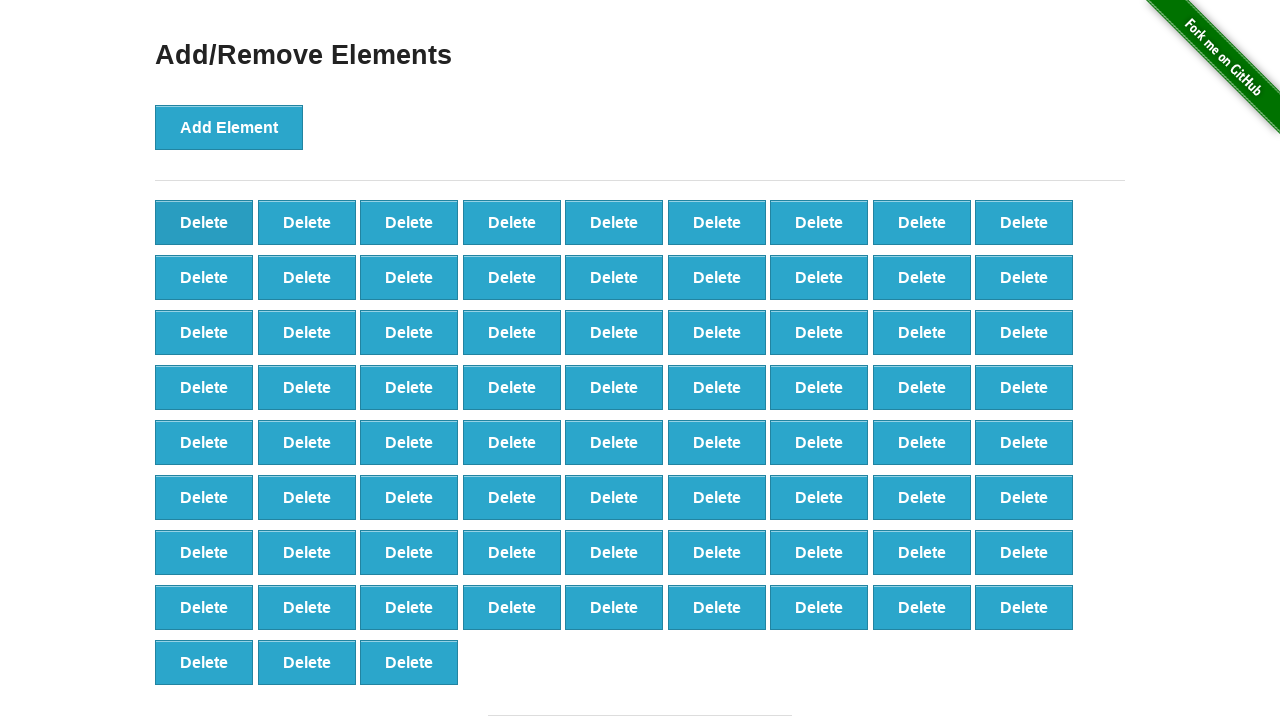

Clicked 'Delete' button (iteration 26/50) at (204, 222) on button[onclick='deleteElement()']
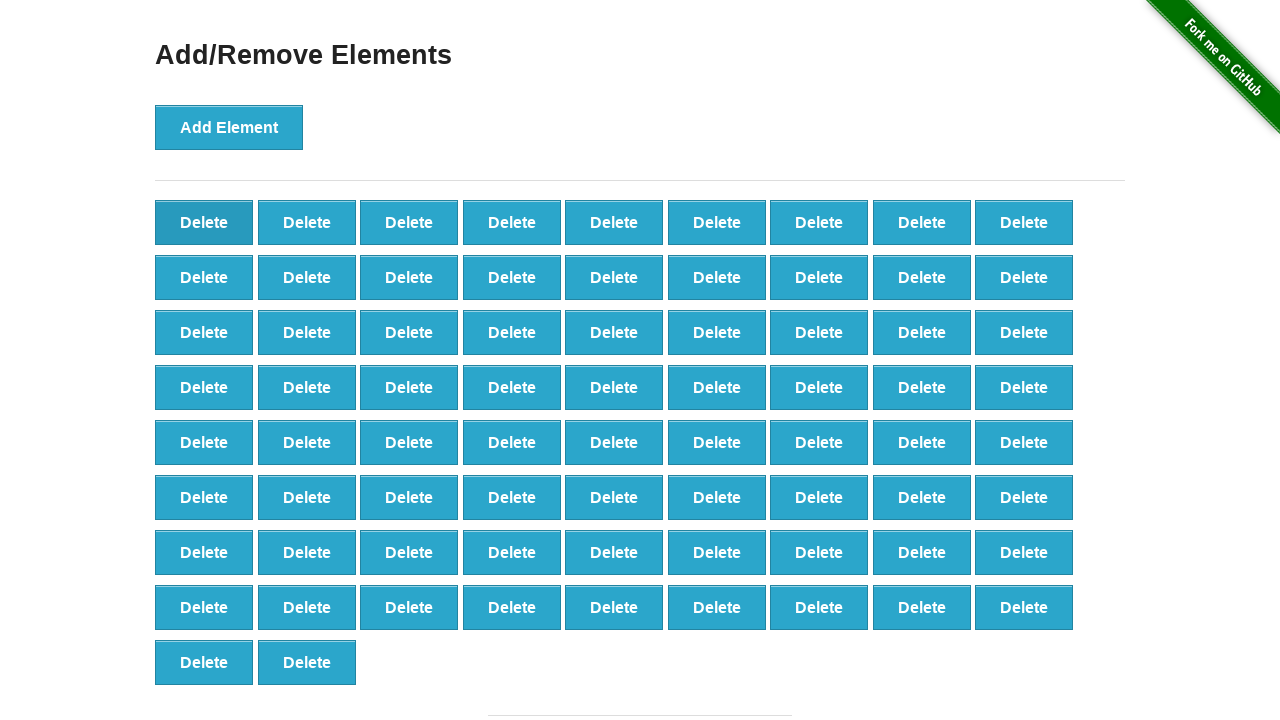

Clicked 'Delete' button (iteration 27/50) at (204, 222) on button[onclick='deleteElement()']
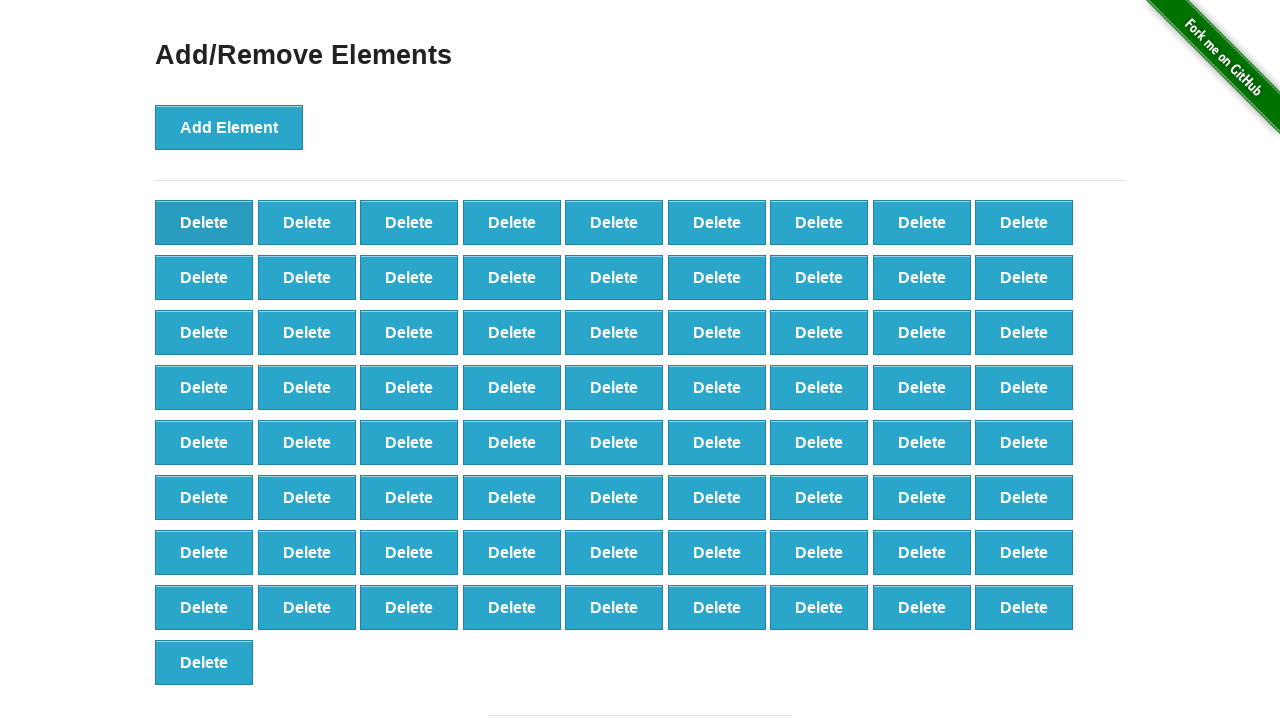

Clicked 'Delete' button (iteration 28/50) at (204, 222) on button[onclick='deleteElement()']
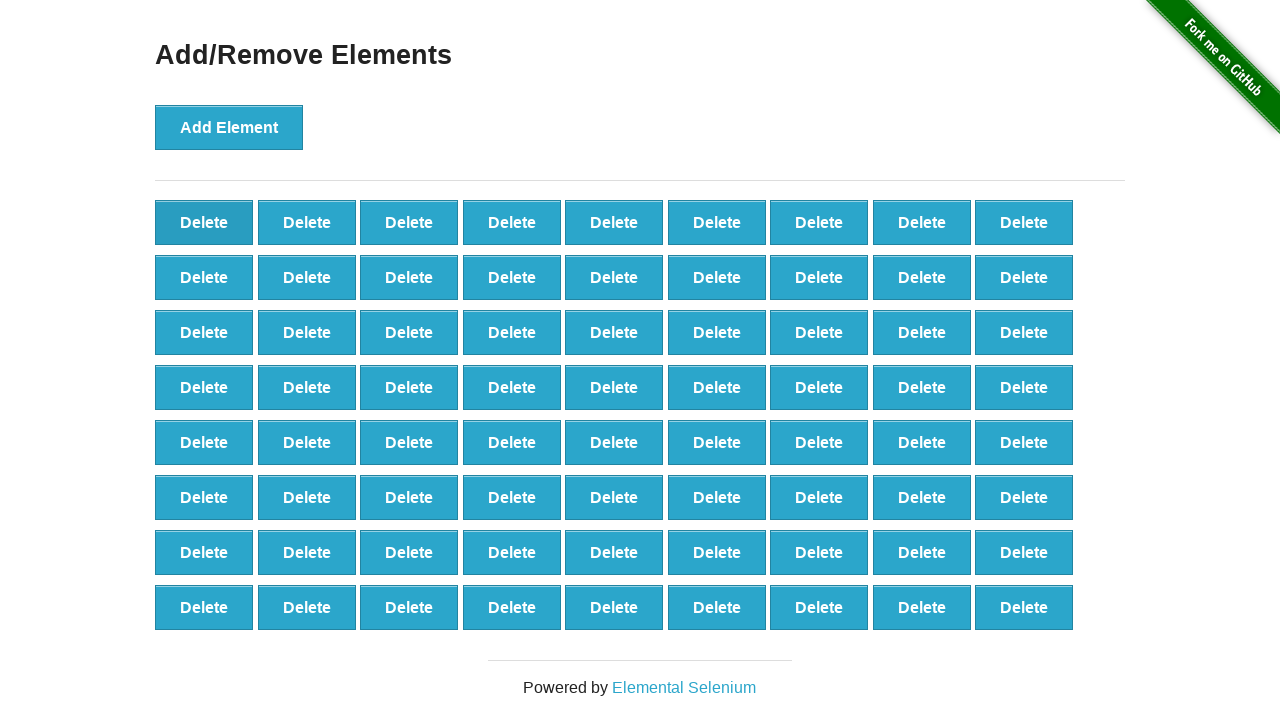

Clicked 'Delete' button (iteration 29/50) at (204, 222) on button[onclick='deleteElement()']
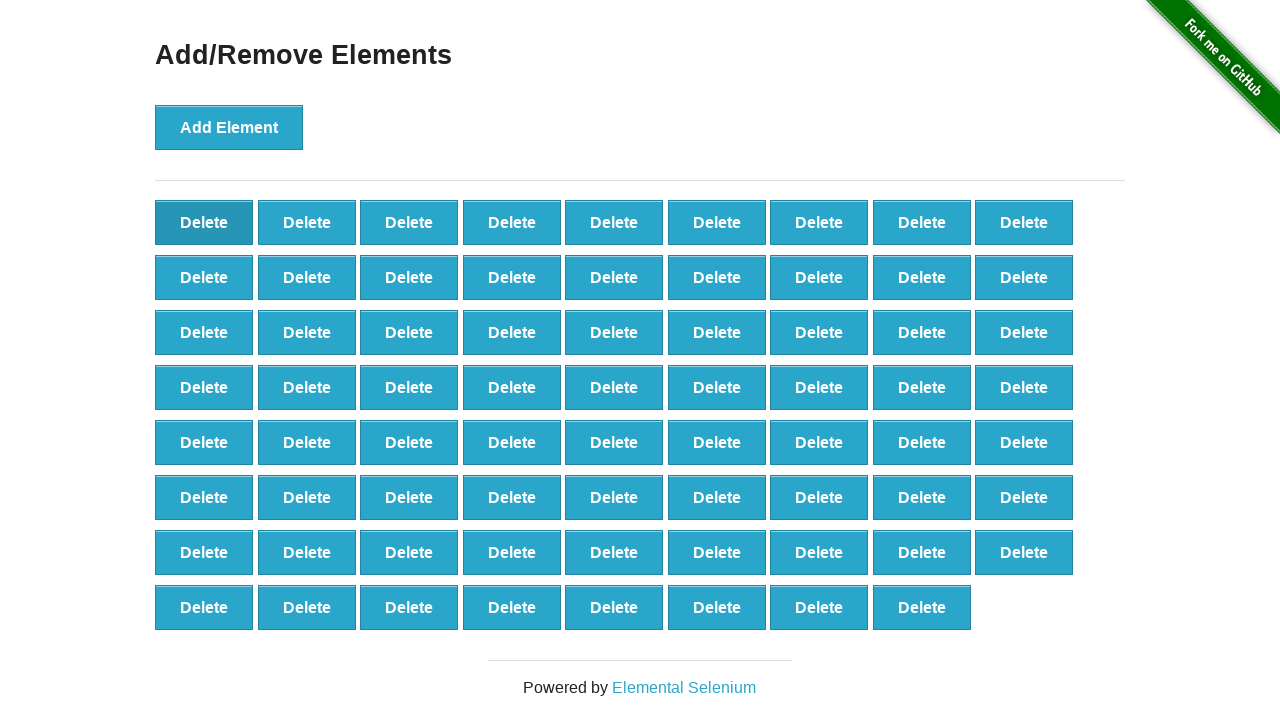

Clicked 'Delete' button (iteration 30/50) at (204, 222) on button[onclick='deleteElement()']
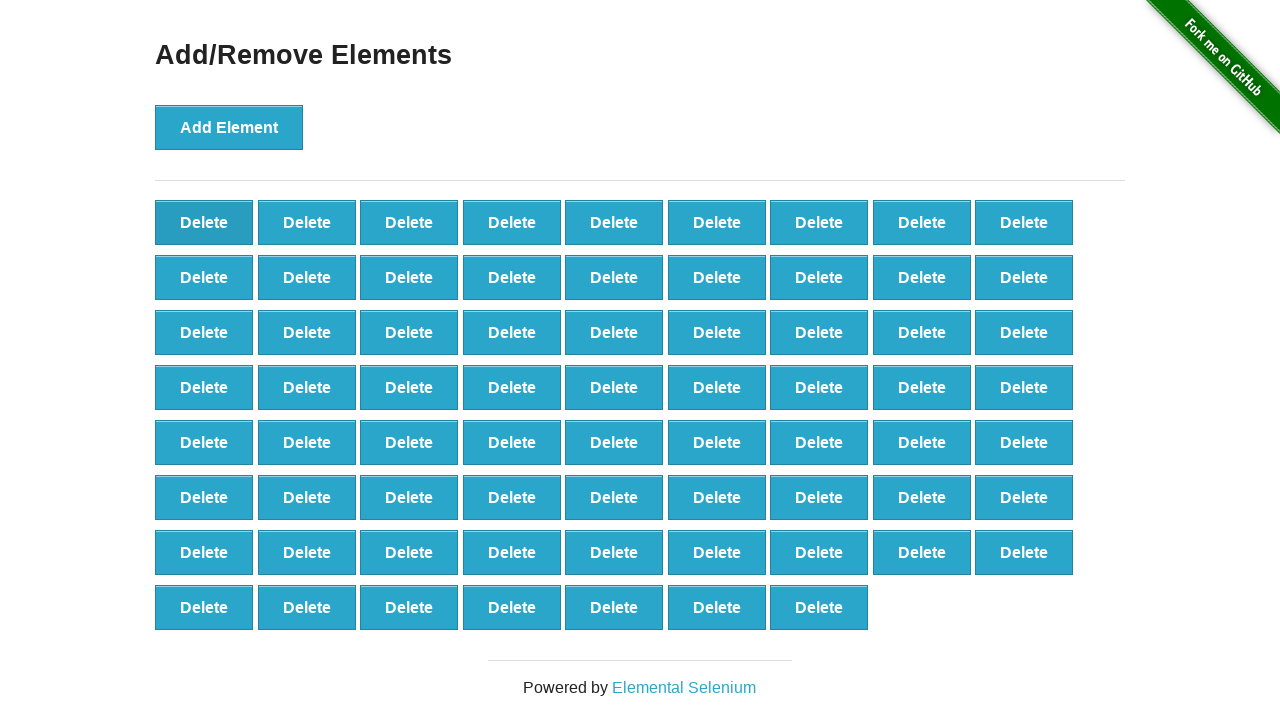

Clicked 'Delete' button (iteration 31/50) at (204, 222) on button[onclick='deleteElement()']
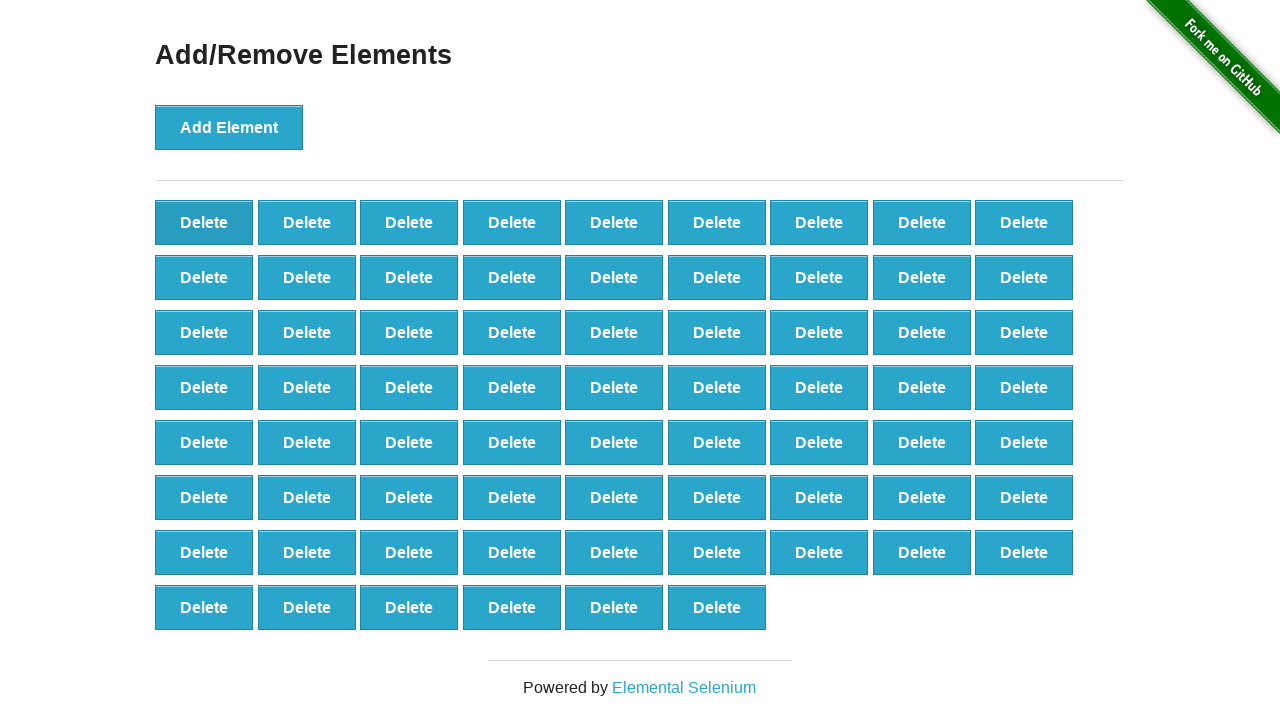

Clicked 'Delete' button (iteration 32/50) at (204, 222) on button[onclick='deleteElement()']
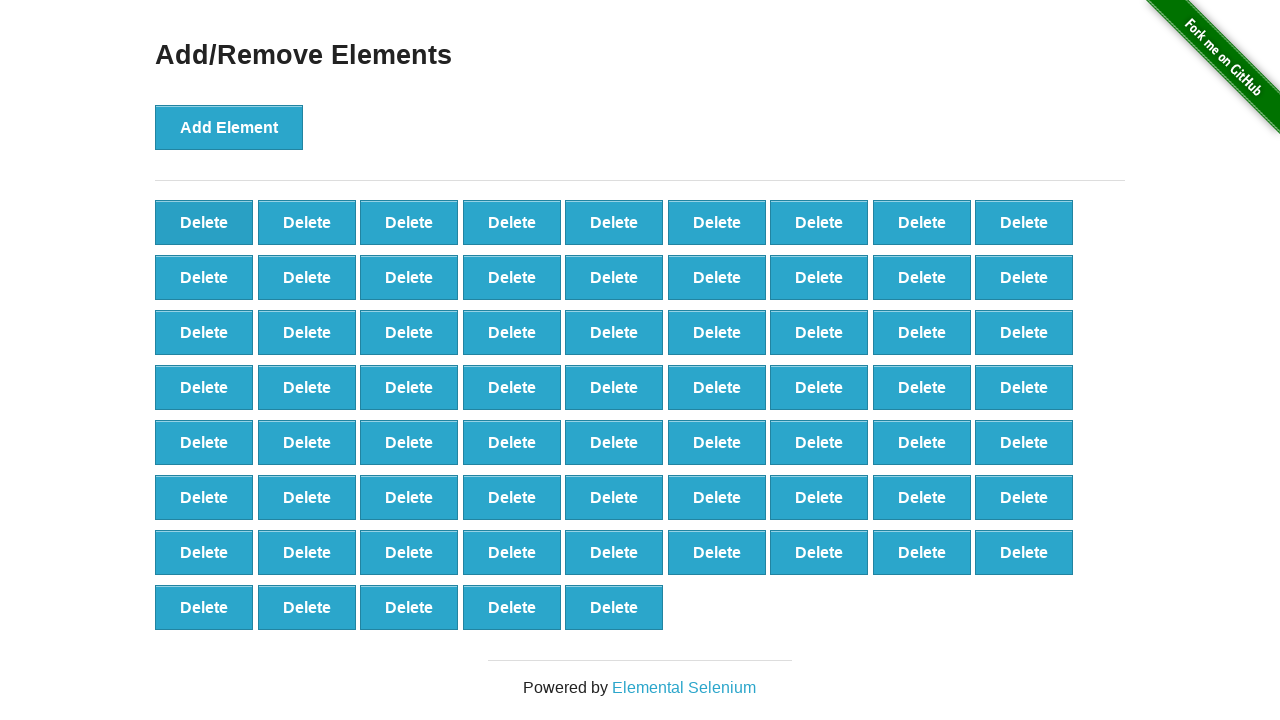

Clicked 'Delete' button (iteration 33/50) at (204, 222) on button[onclick='deleteElement()']
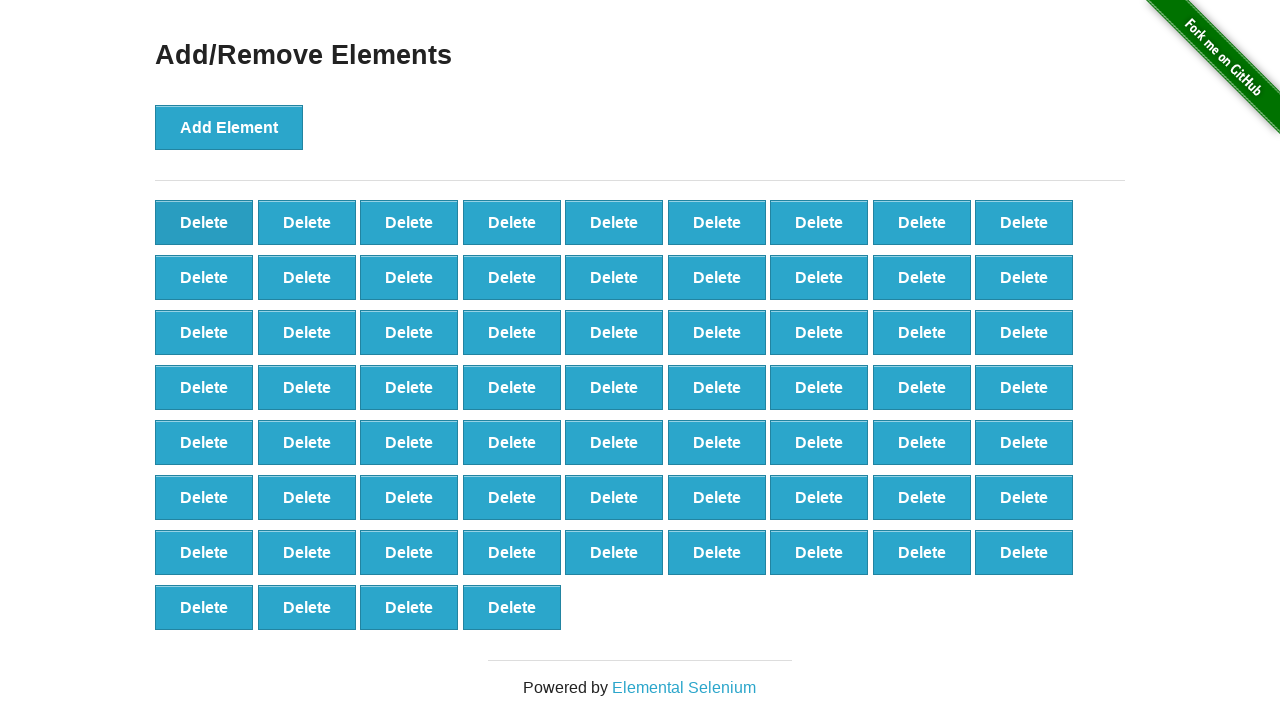

Clicked 'Delete' button (iteration 34/50) at (204, 222) on button[onclick='deleteElement()']
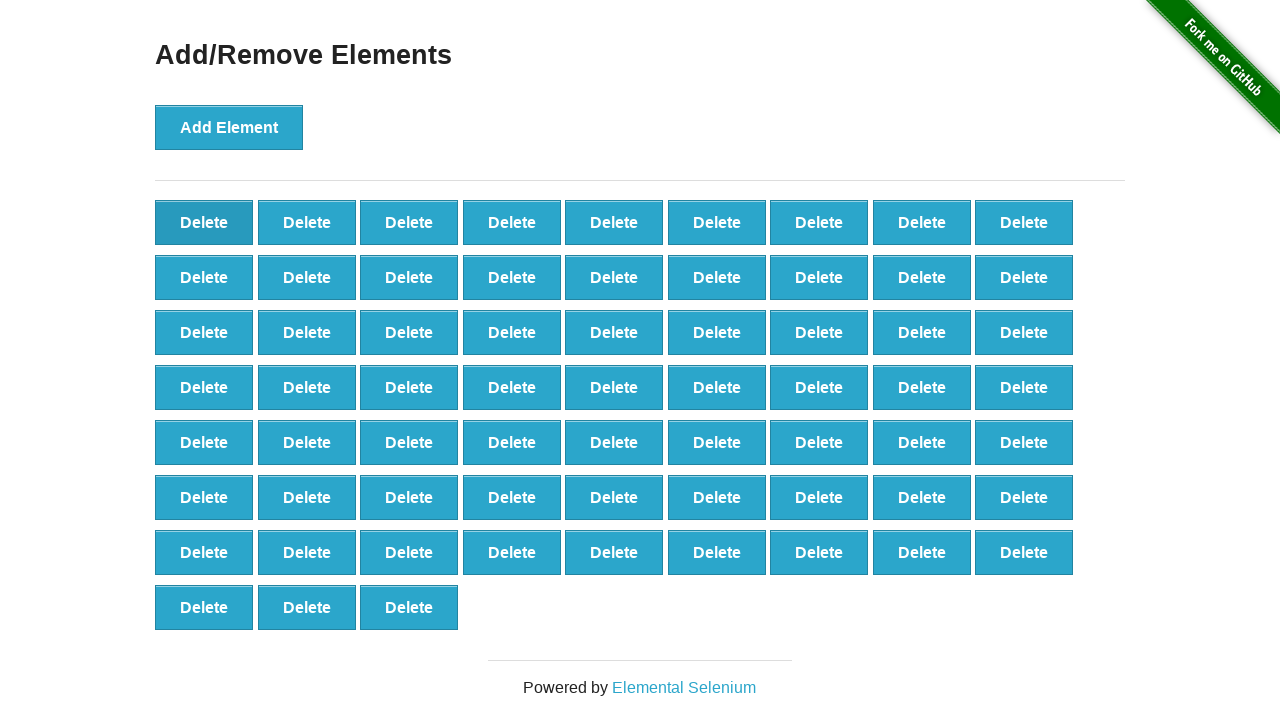

Clicked 'Delete' button (iteration 35/50) at (204, 222) on button[onclick='deleteElement()']
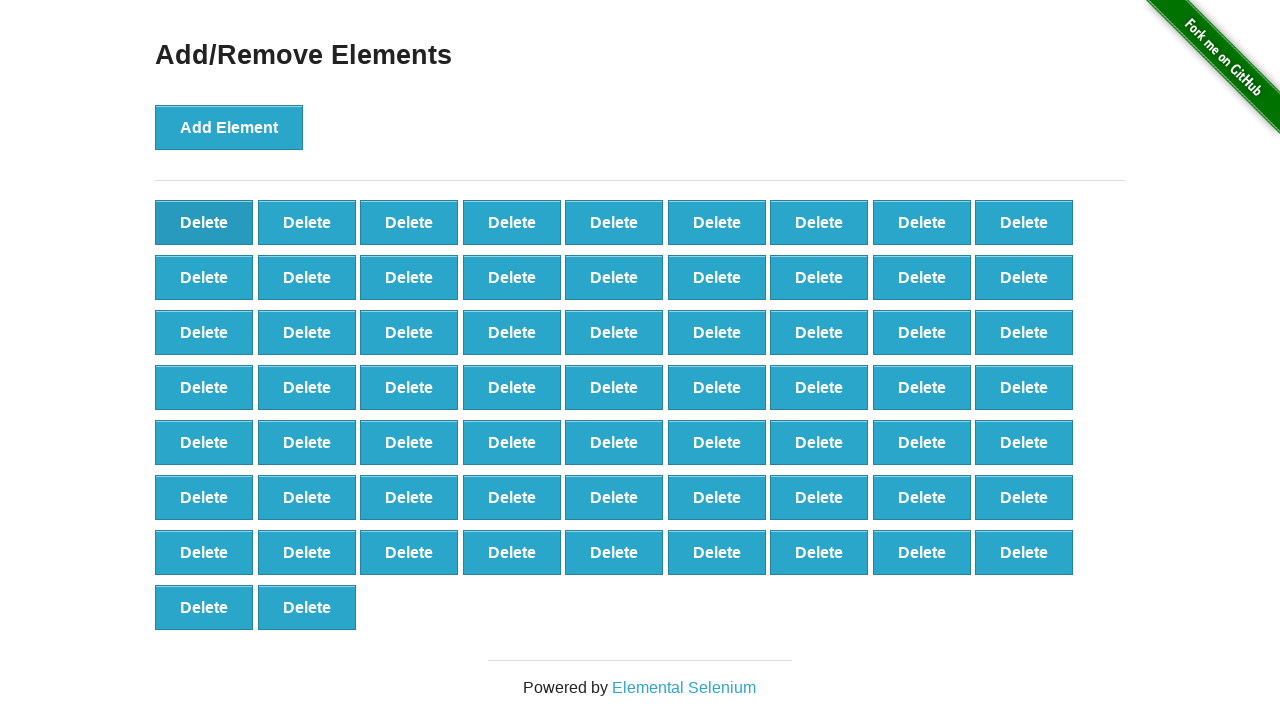

Clicked 'Delete' button (iteration 36/50) at (204, 222) on button[onclick='deleteElement()']
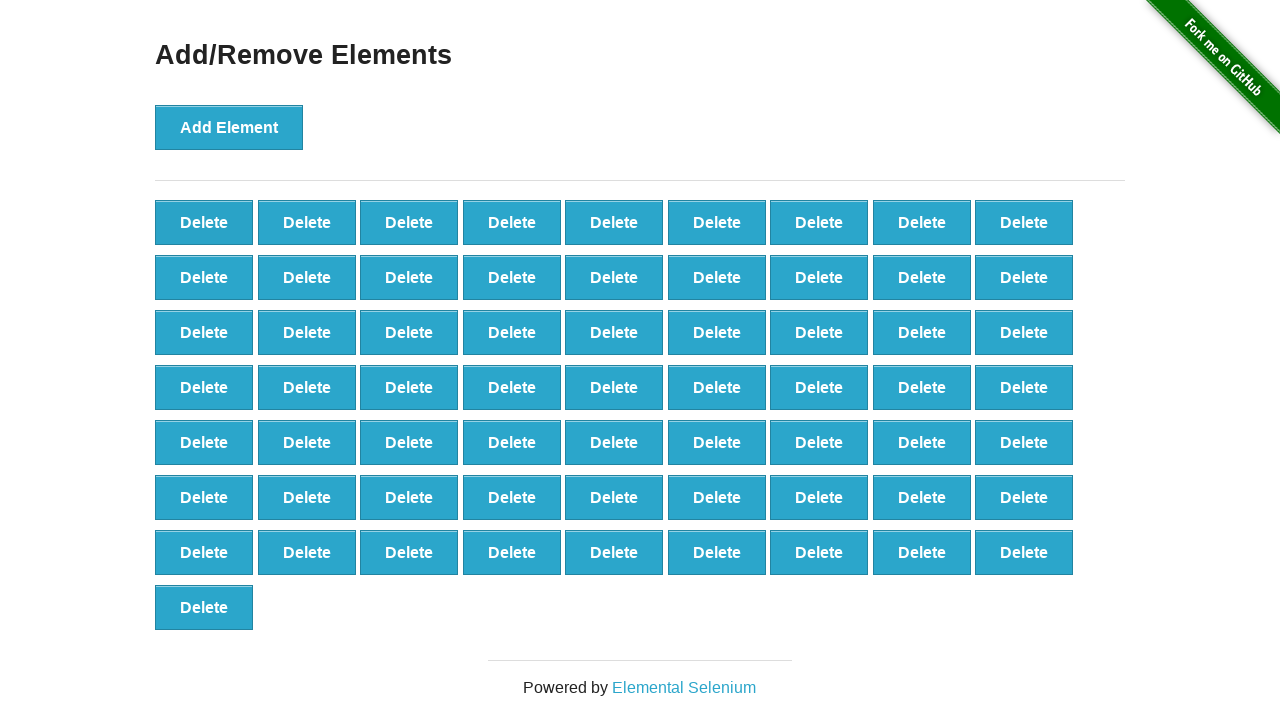

Clicked 'Delete' button (iteration 37/50) at (204, 222) on button[onclick='deleteElement()']
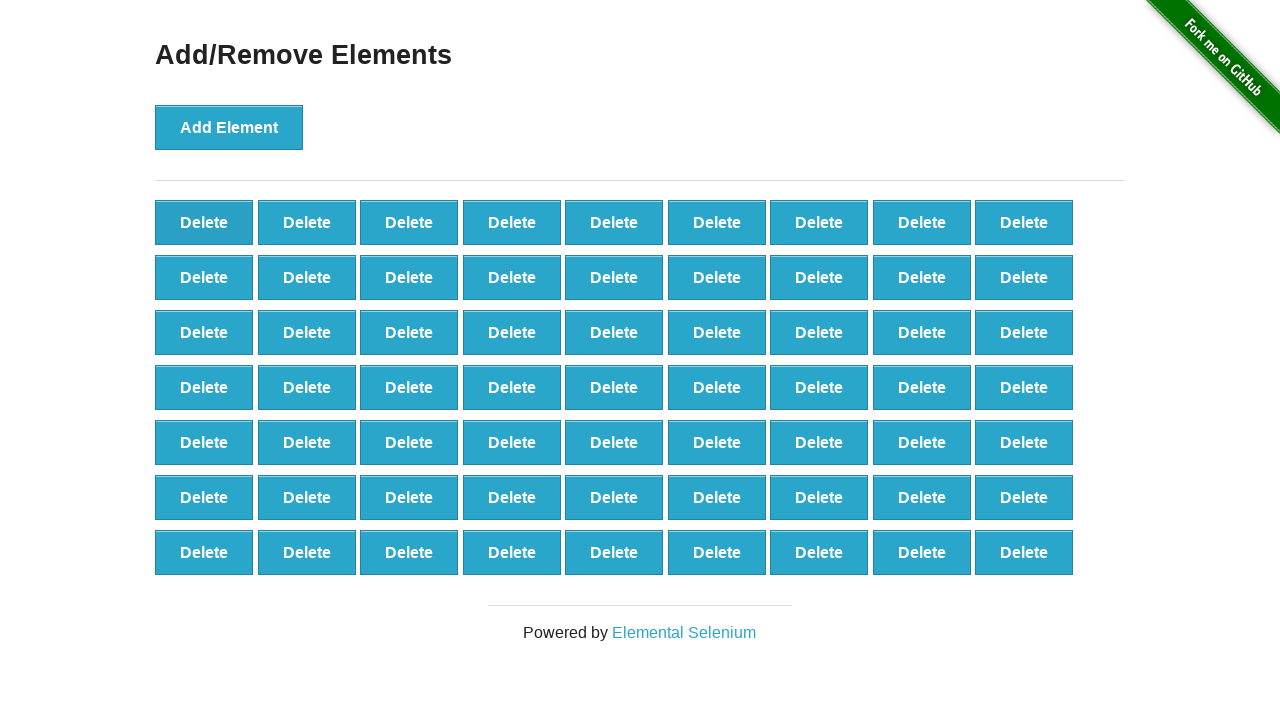

Clicked 'Delete' button (iteration 38/50) at (204, 222) on button[onclick='deleteElement()']
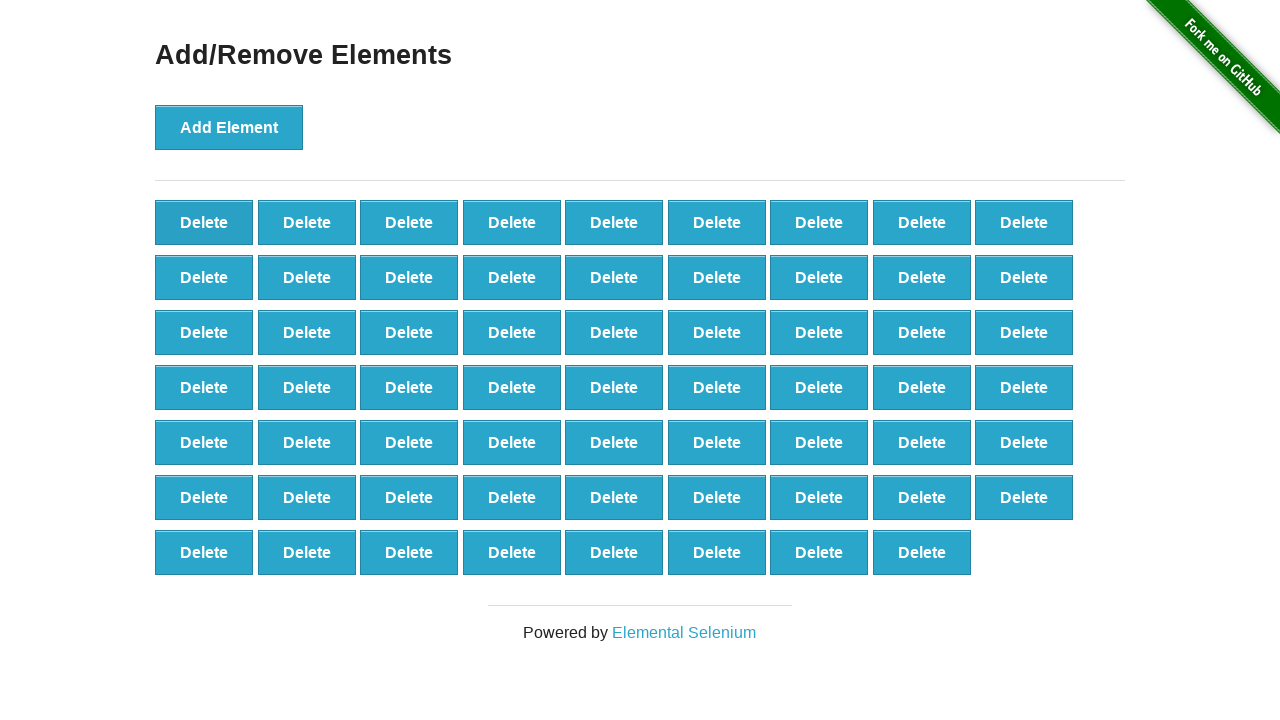

Clicked 'Delete' button (iteration 39/50) at (204, 222) on button[onclick='deleteElement()']
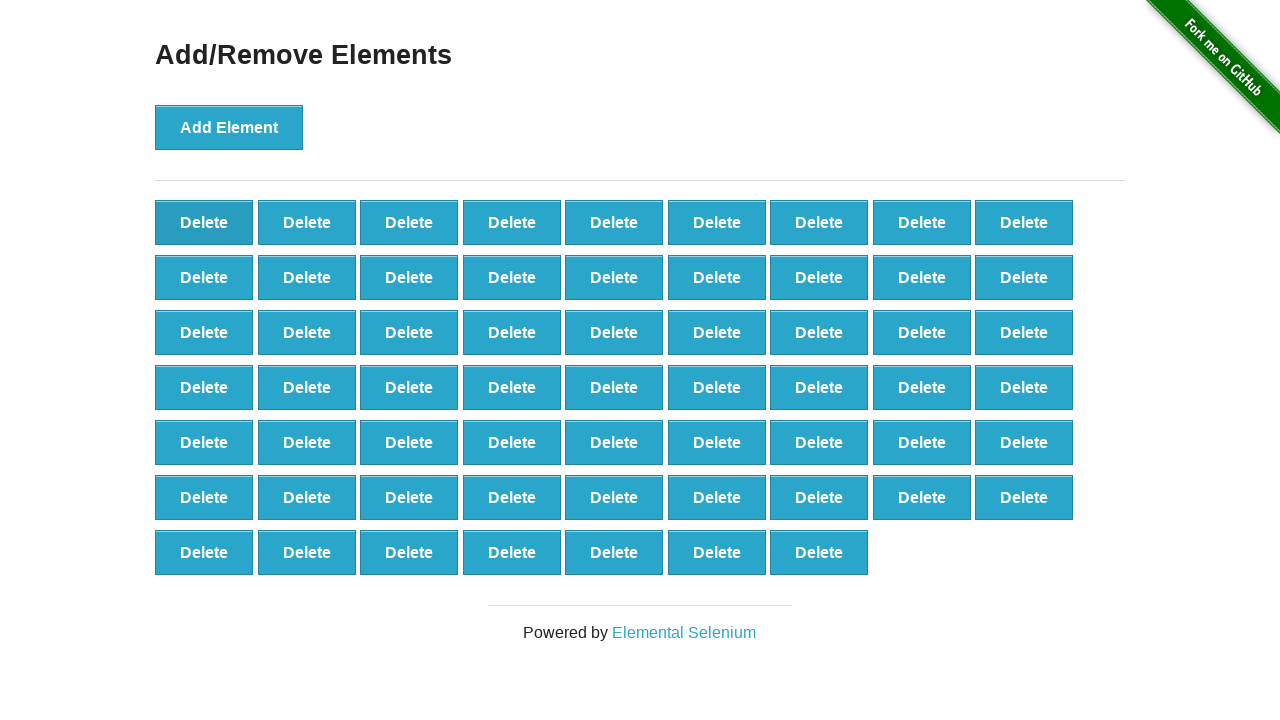

Clicked 'Delete' button (iteration 40/50) at (204, 222) on button[onclick='deleteElement()']
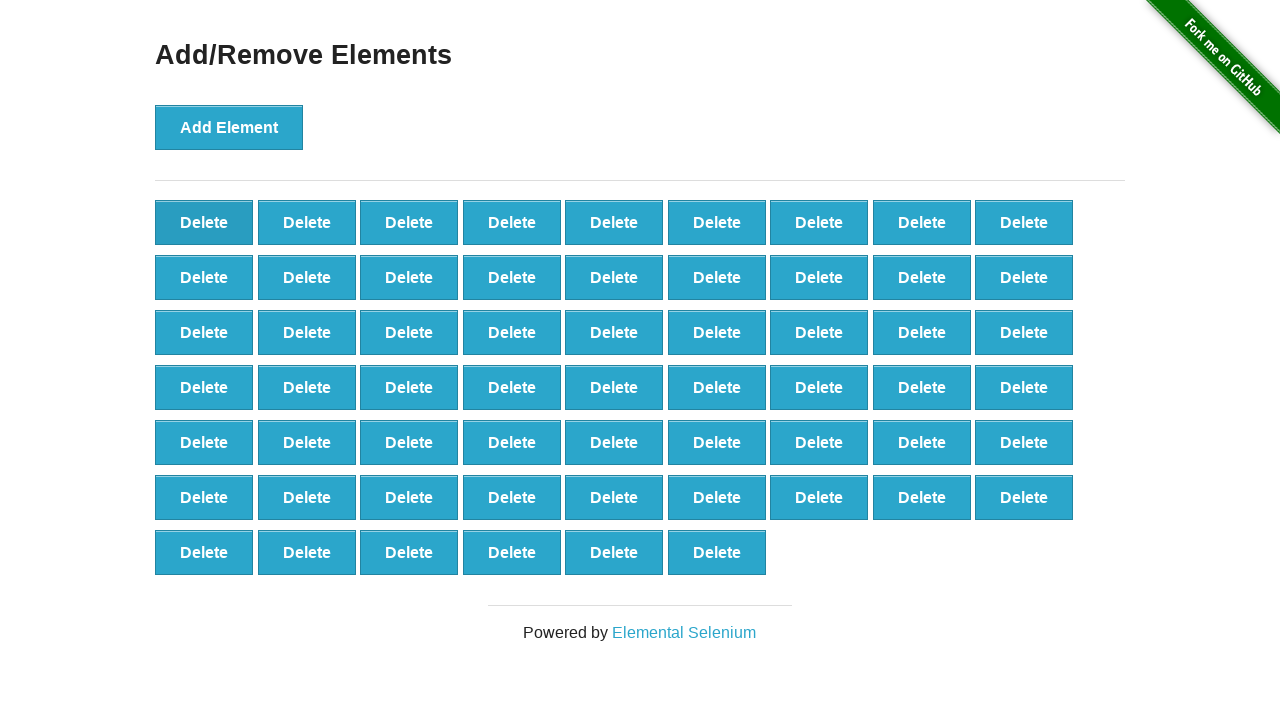

Clicked 'Delete' button (iteration 41/50) at (204, 222) on button[onclick='deleteElement()']
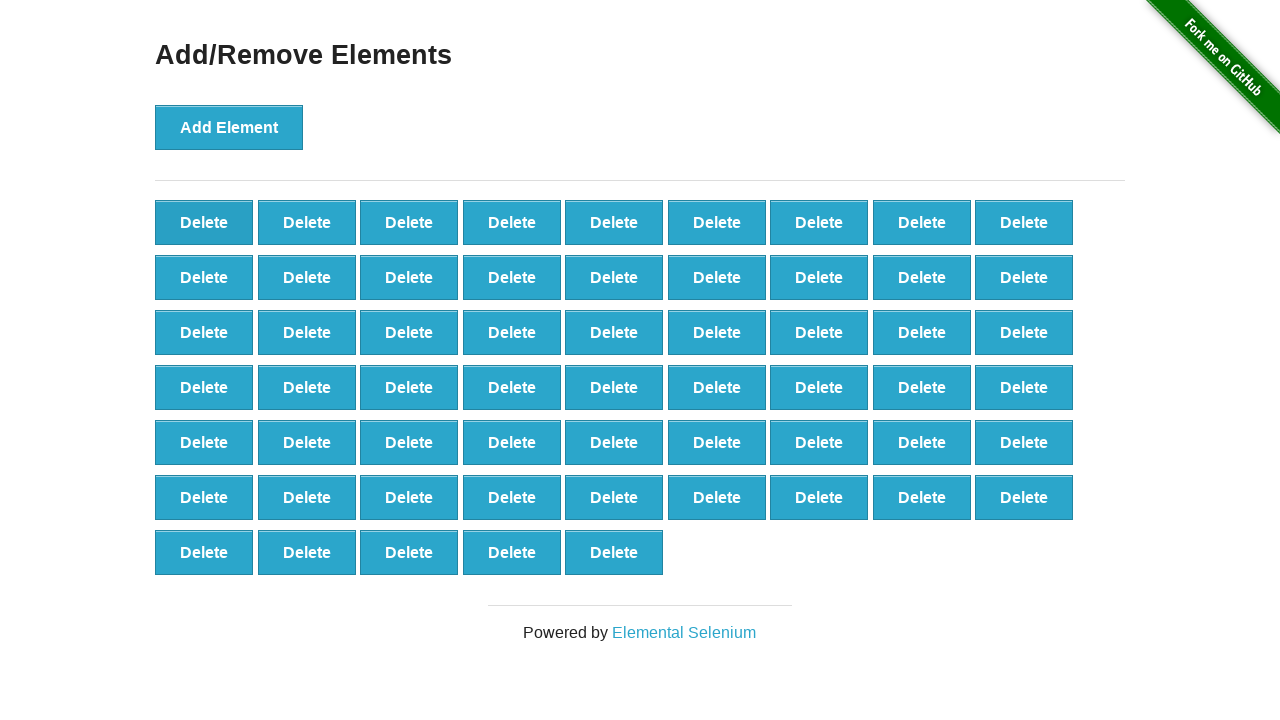

Clicked 'Delete' button (iteration 42/50) at (204, 222) on button[onclick='deleteElement()']
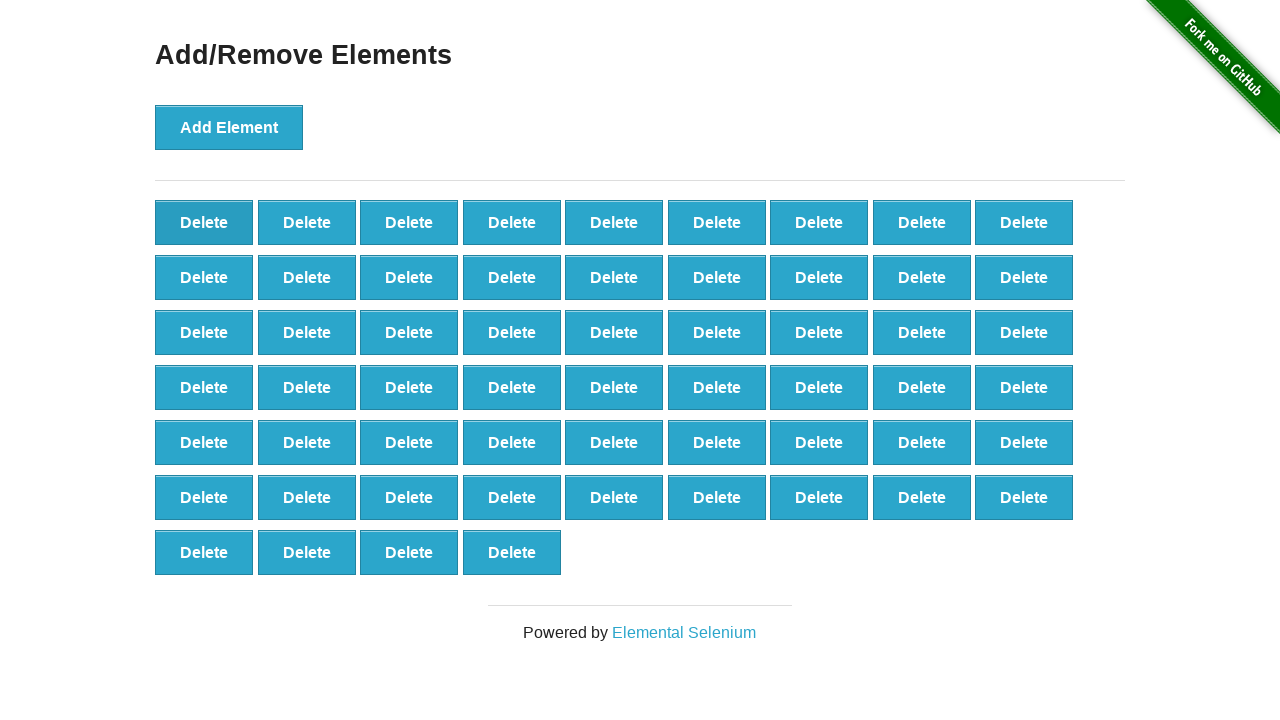

Clicked 'Delete' button (iteration 43/50) at (204, 222) on button[onclick='deleteElement()']
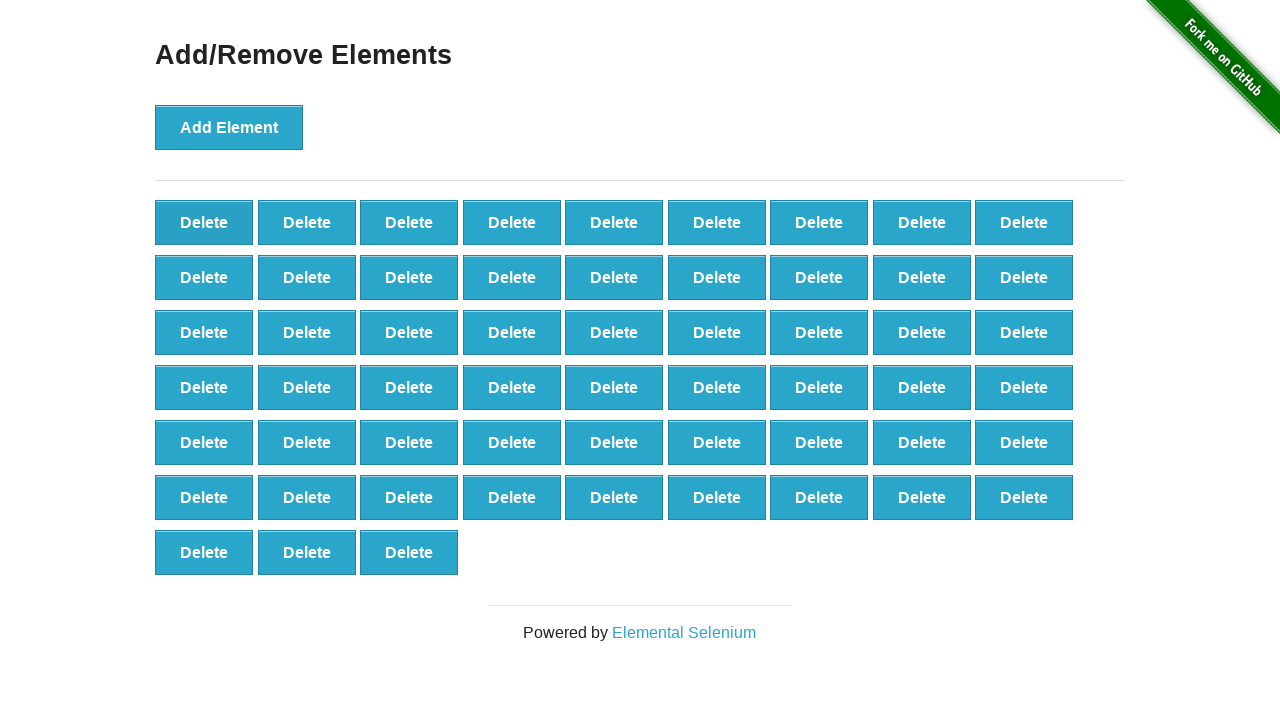

Clicked 'Delete' button (iteration 44/50) at (204, 222) on button[onclick='deleteElement()']
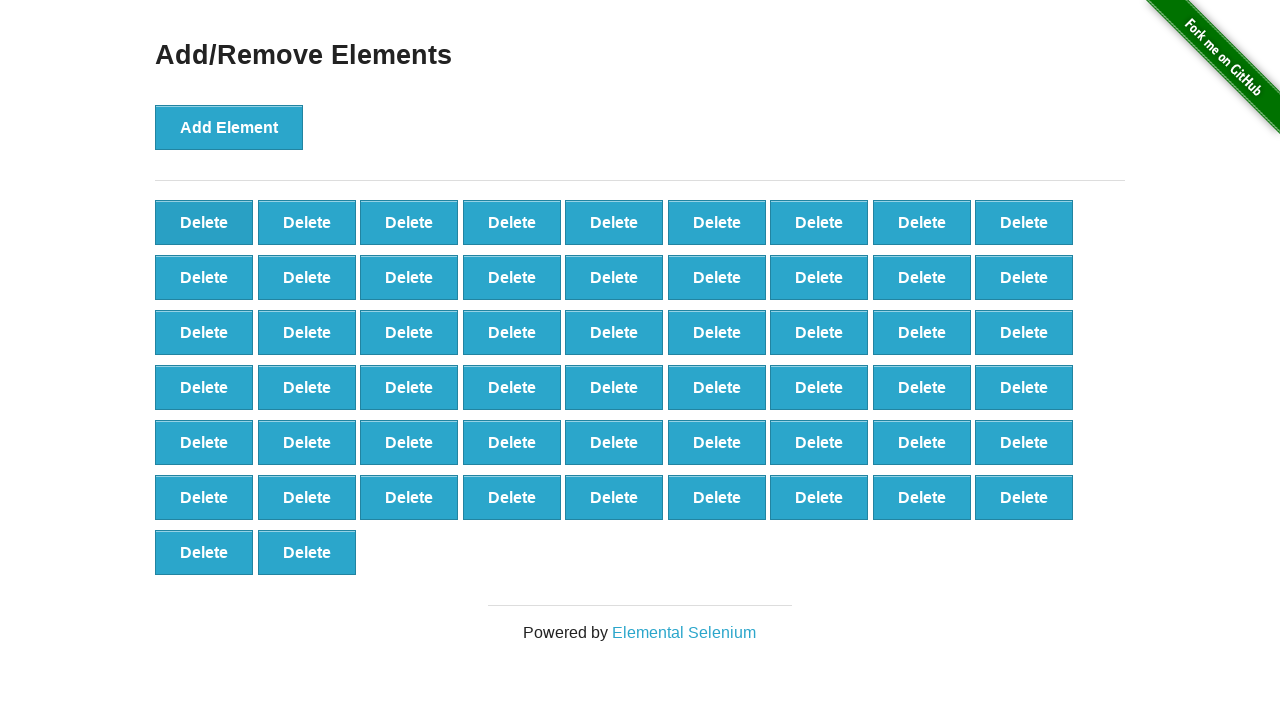

Clicked 'Delete' button (iteration 45/50) at (204, 222) on button[onclick='deleteElement()']
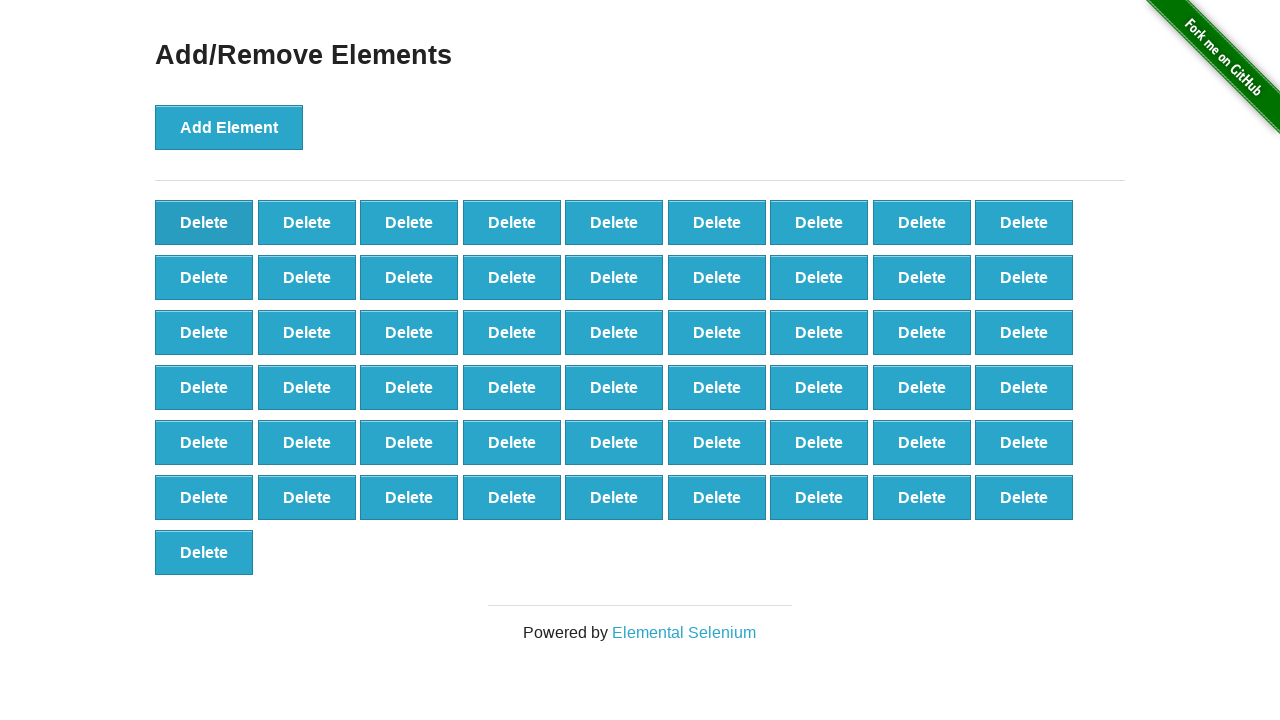

Clicked 'Delete' button (iteration 46/50) at (204, 222) on button[onclick='deleteElement()']
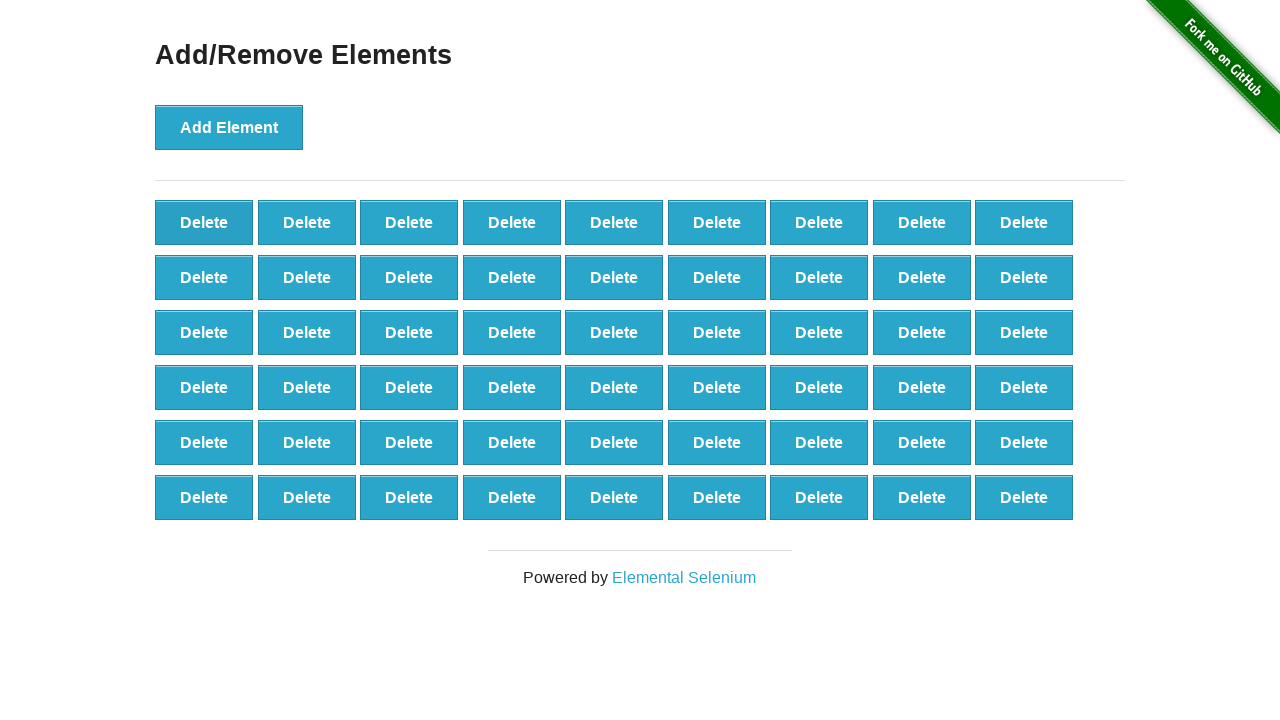

Clicked 'Delete' button (iteration 47/50) at (204, 222) on button[onclick='deleteElement()']
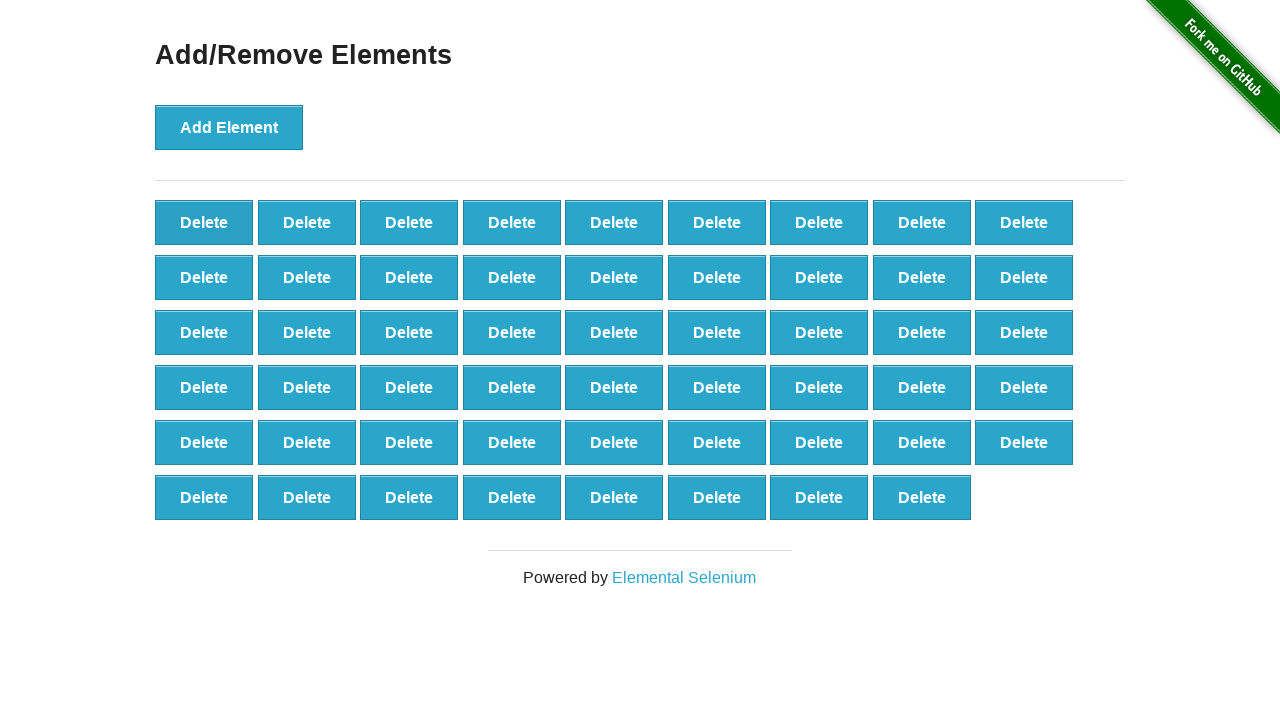

Clicked 'Delete' button (iteration 48/50) at (204, 222) on button[onclick='deleteElement()']
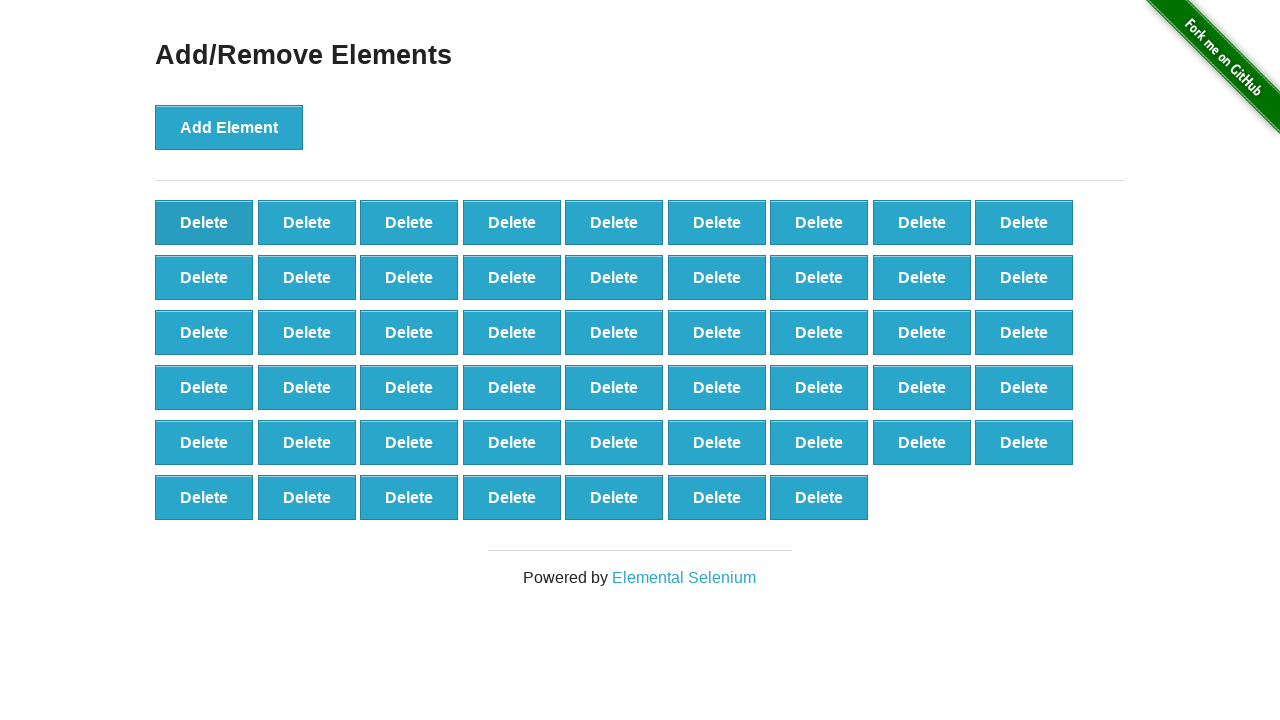

Clicked 'Delete' button (iteration 49/50) at (204, 222) on button[onclick='deleteElement()']
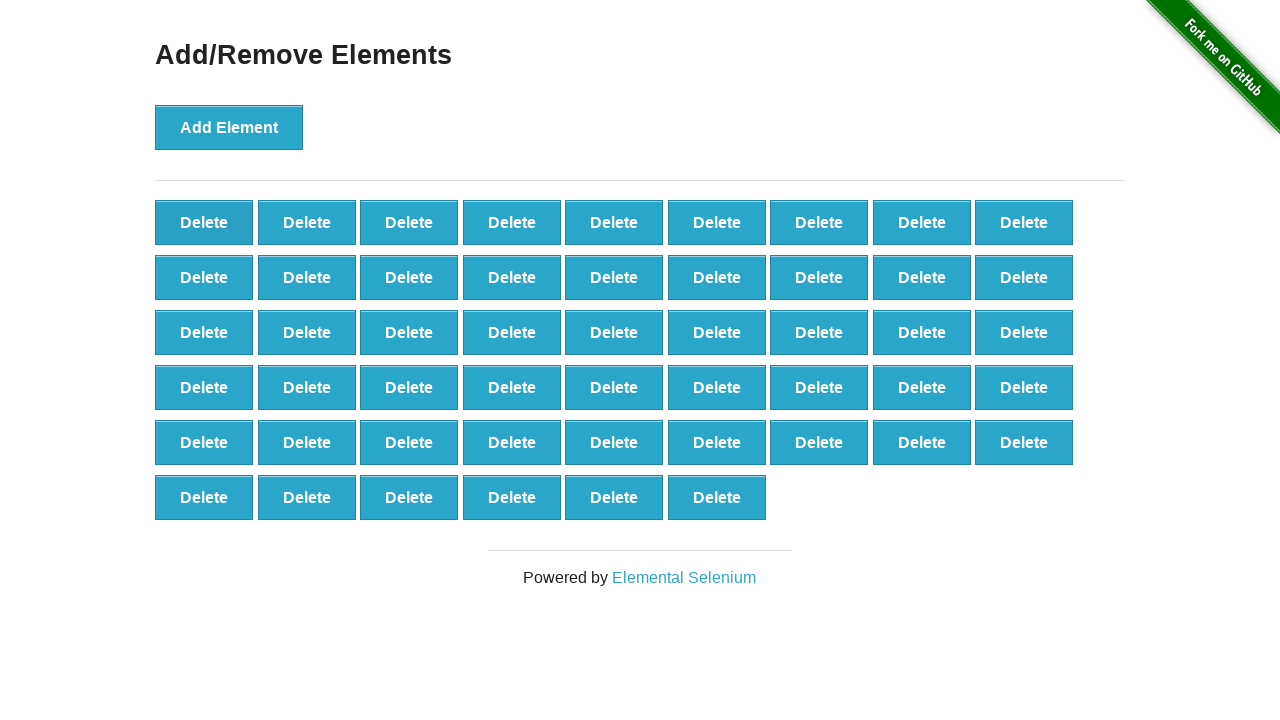

Clicked 'Delete' button (iteration 50/50) at (204, 222) on button[onclick='deleteElement()']
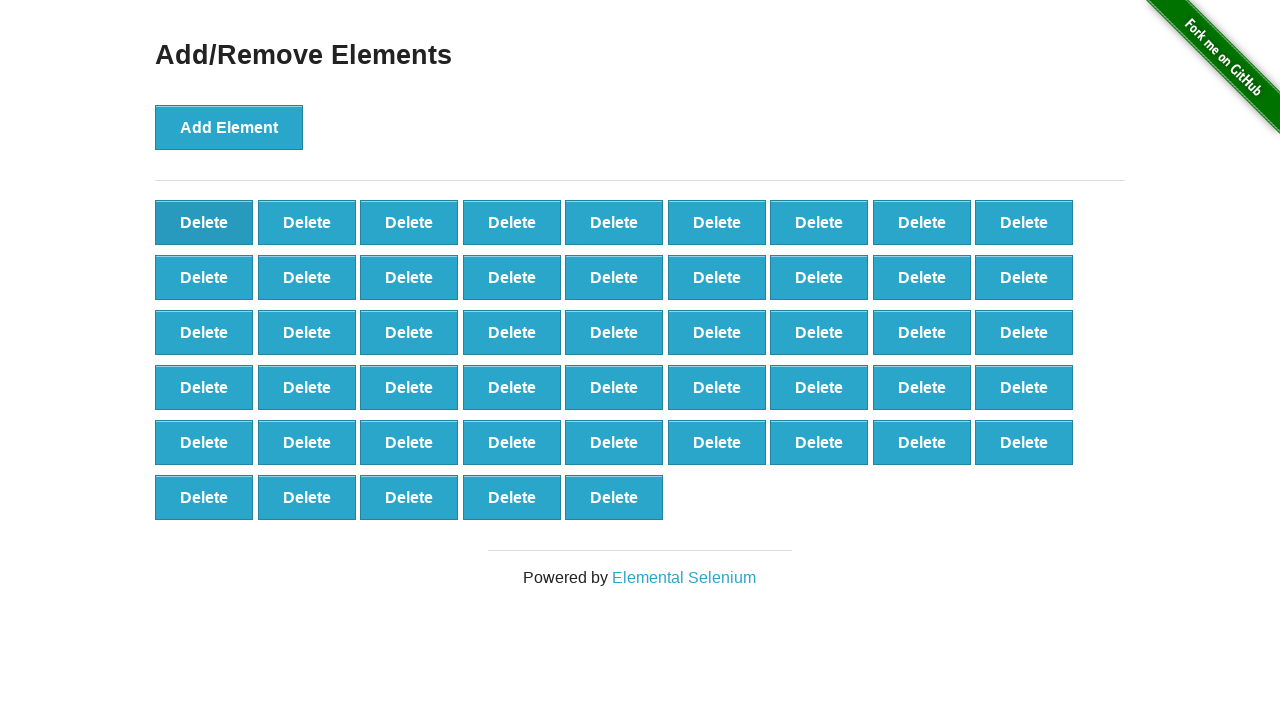

Located remaining delete buttons
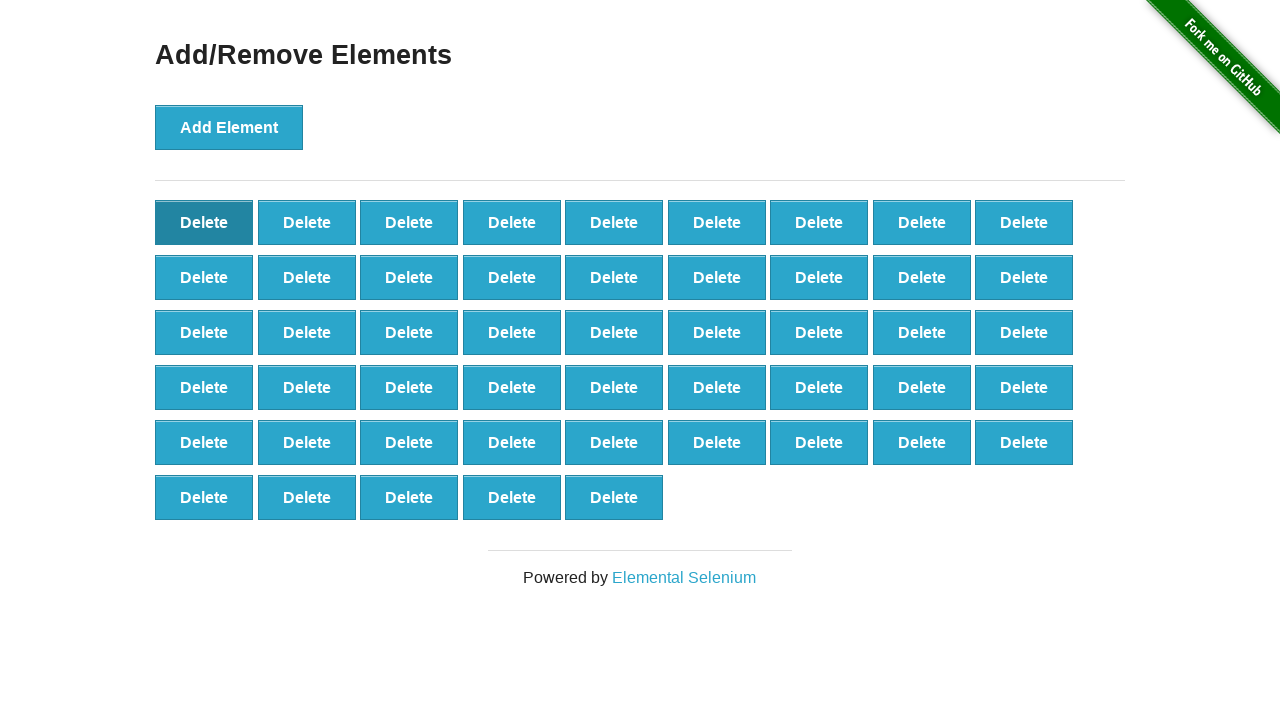

Validated that exactly 50 delete buttons remain (100 - 50 = 50)
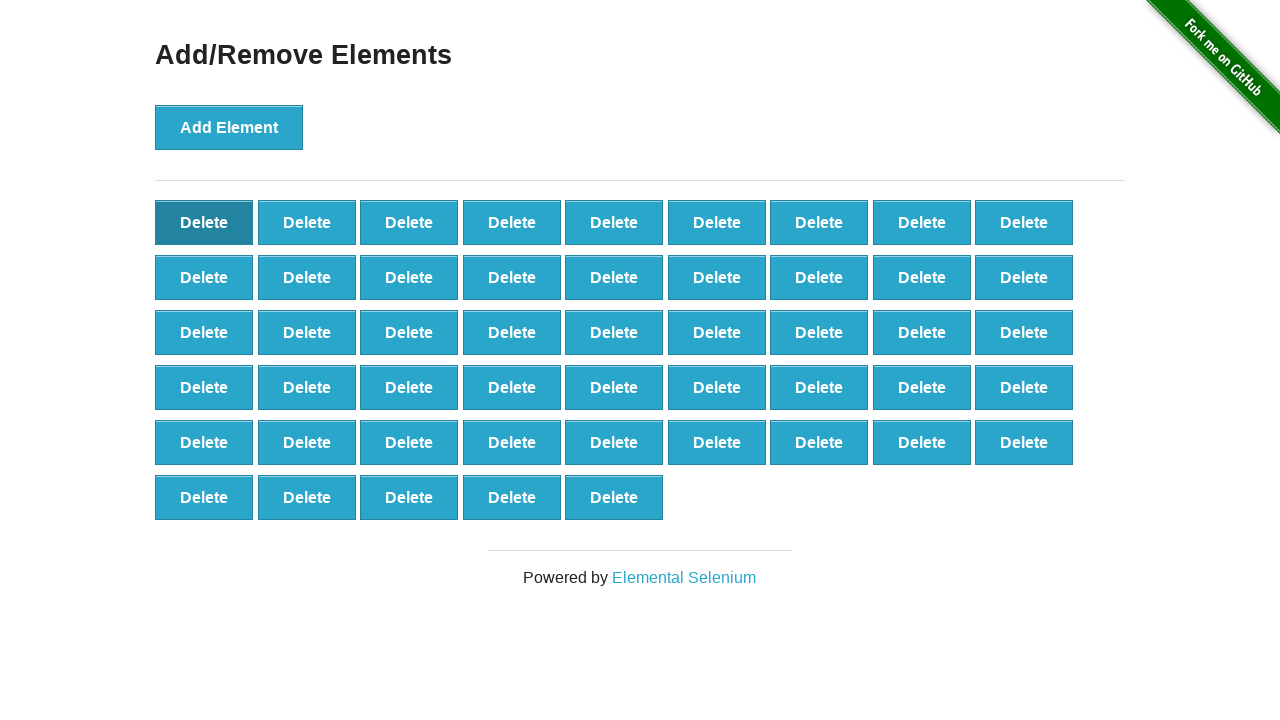

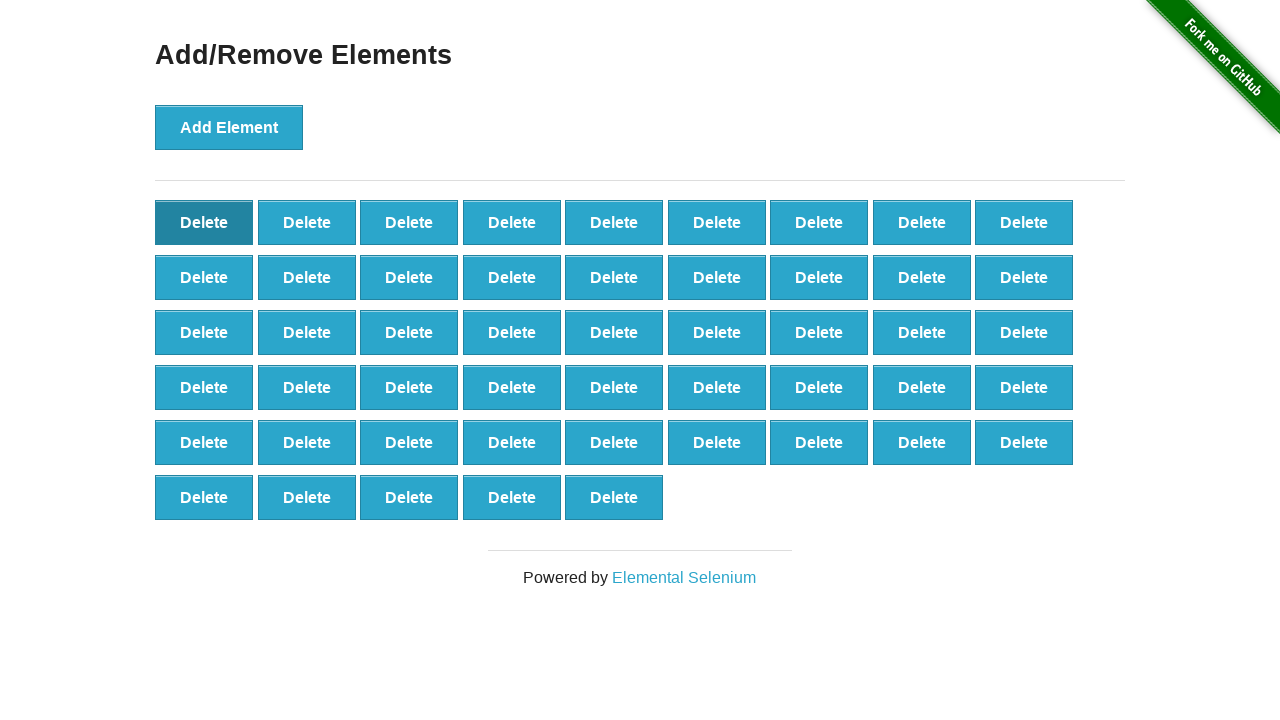